Automates a 1-minute typing speed test by reading each active character from the screen and simulating keyboard input to type it, handling both regular characters and return key presses.

Starting URL: https://thetypingcat.com/typing-speed-test/1m

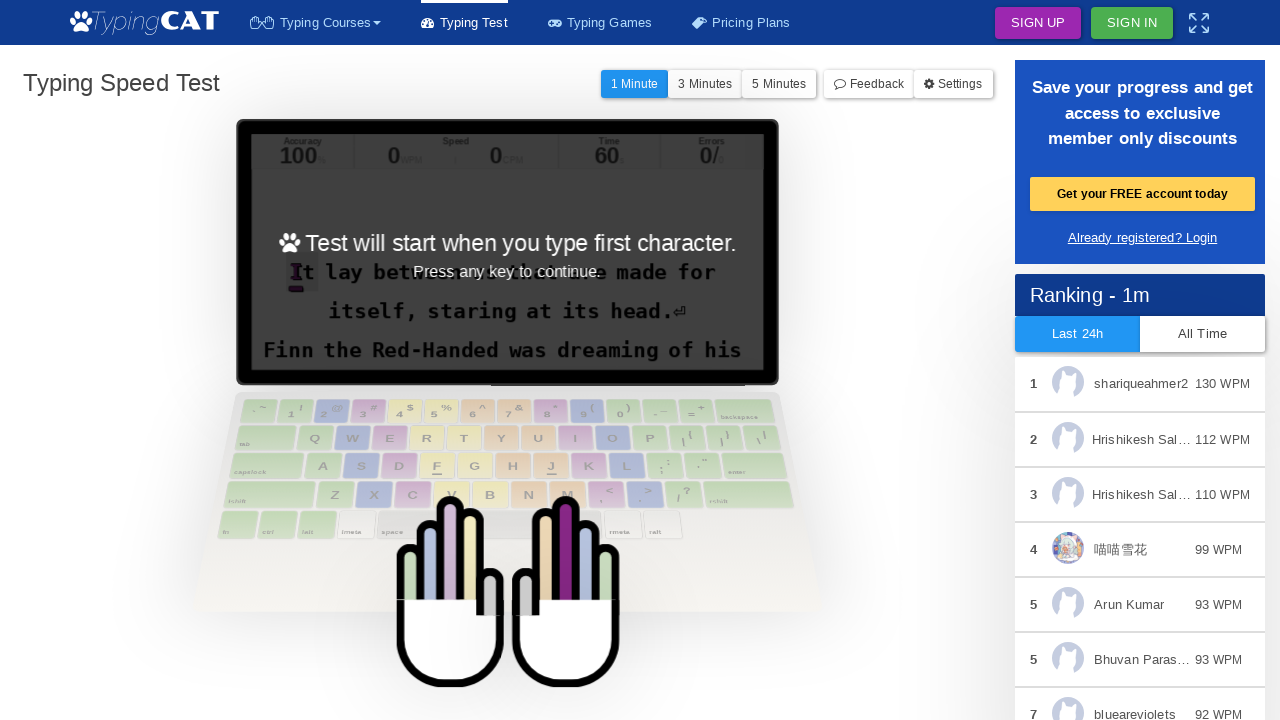

Waited for active character element to load
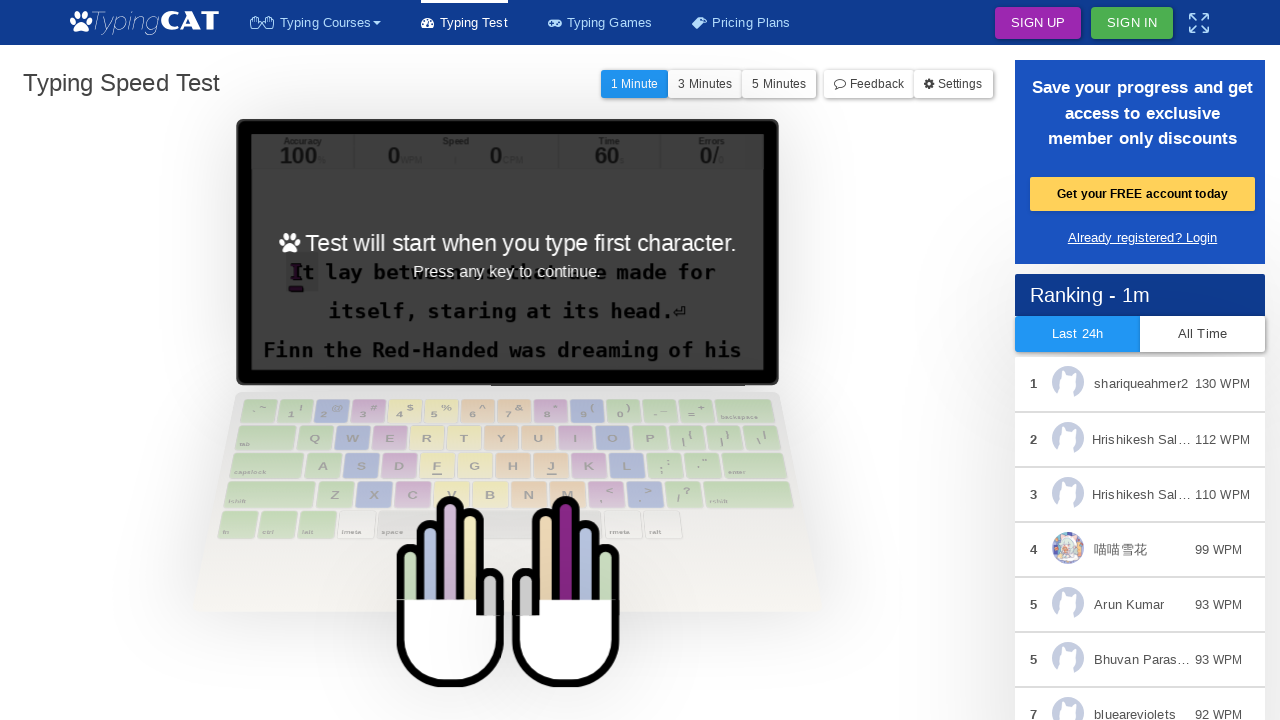

Waited 3 seconds for page to fully initialize
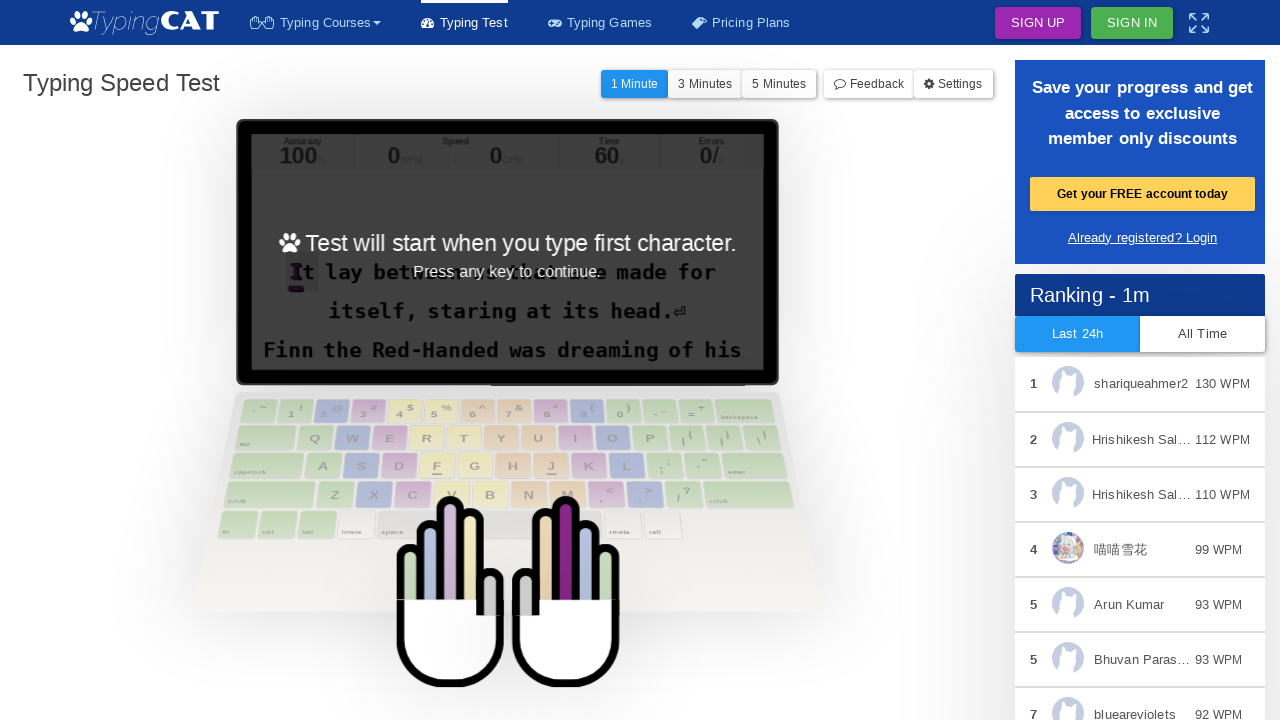

Located active character element (iteration 0)
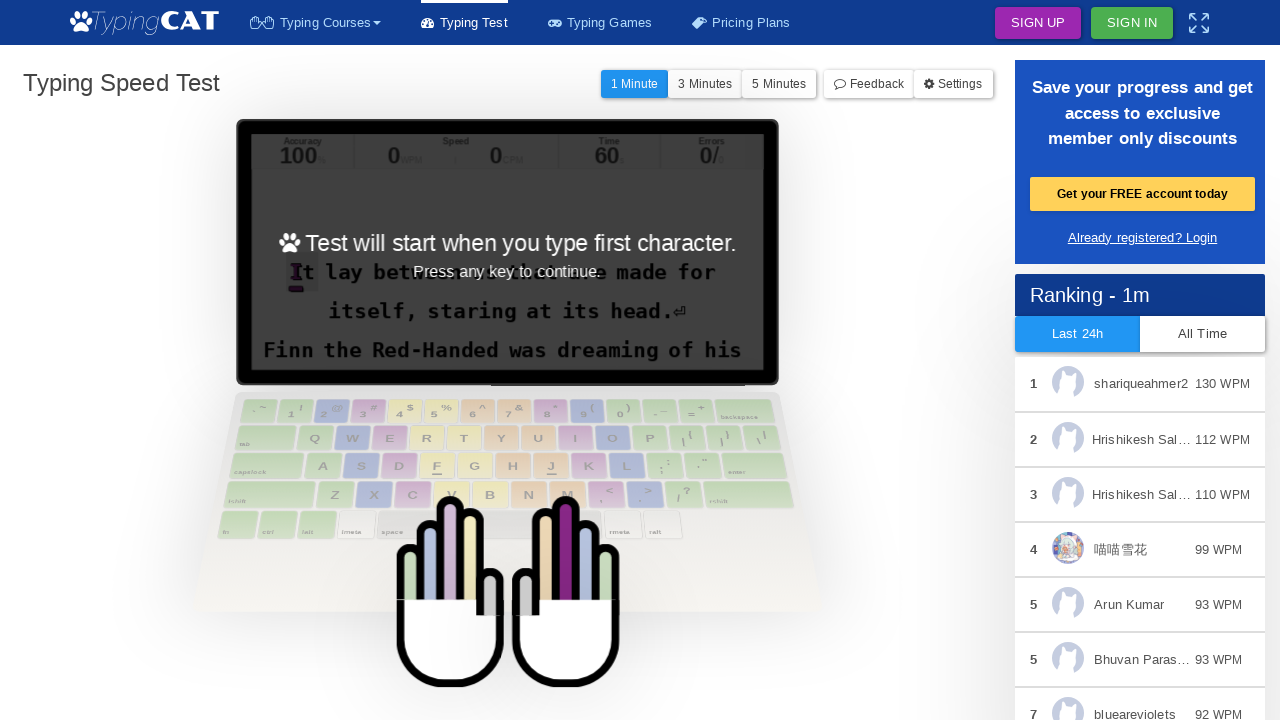

Retrieved character to type: 'I'
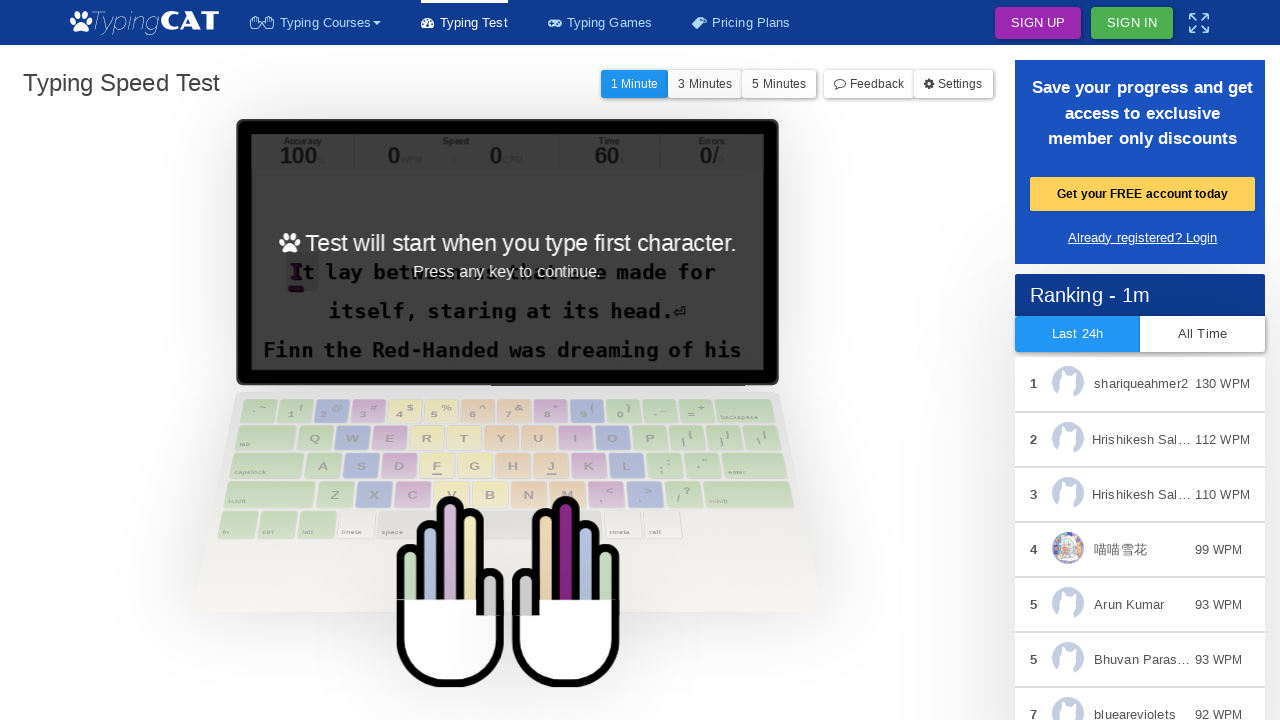

Typed character: 'I'
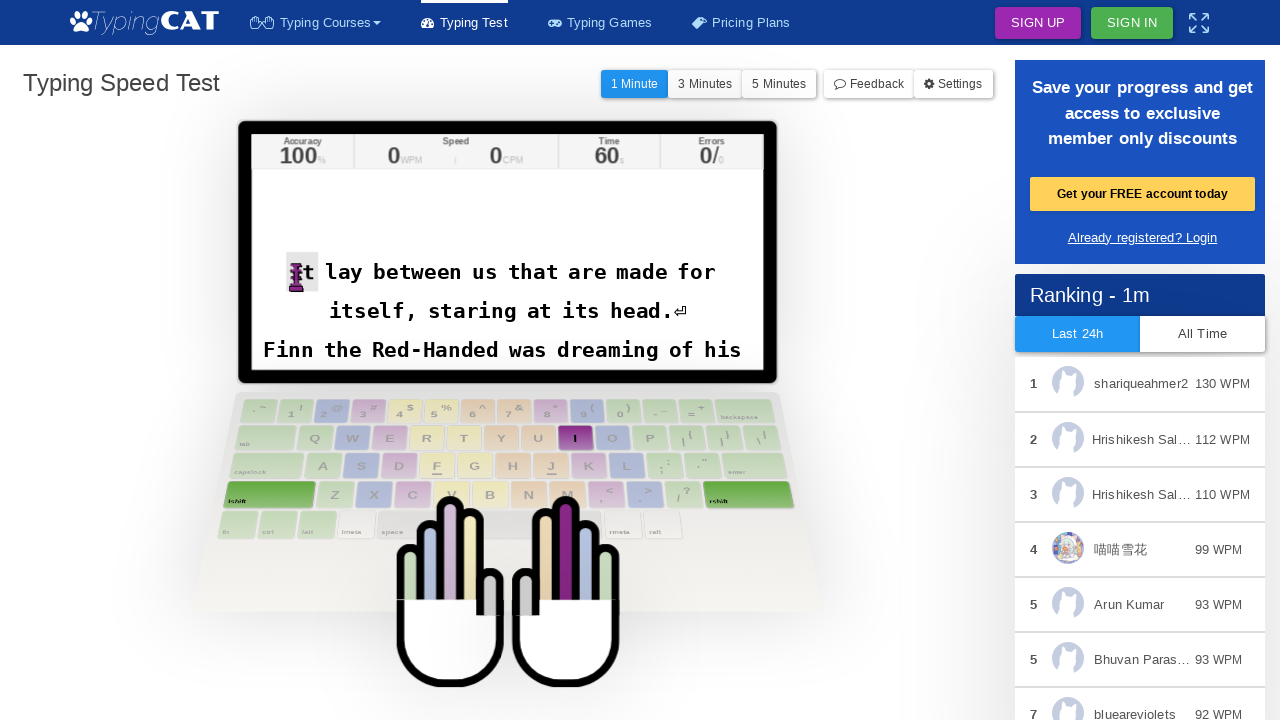

Waited 20ms between keystrokes
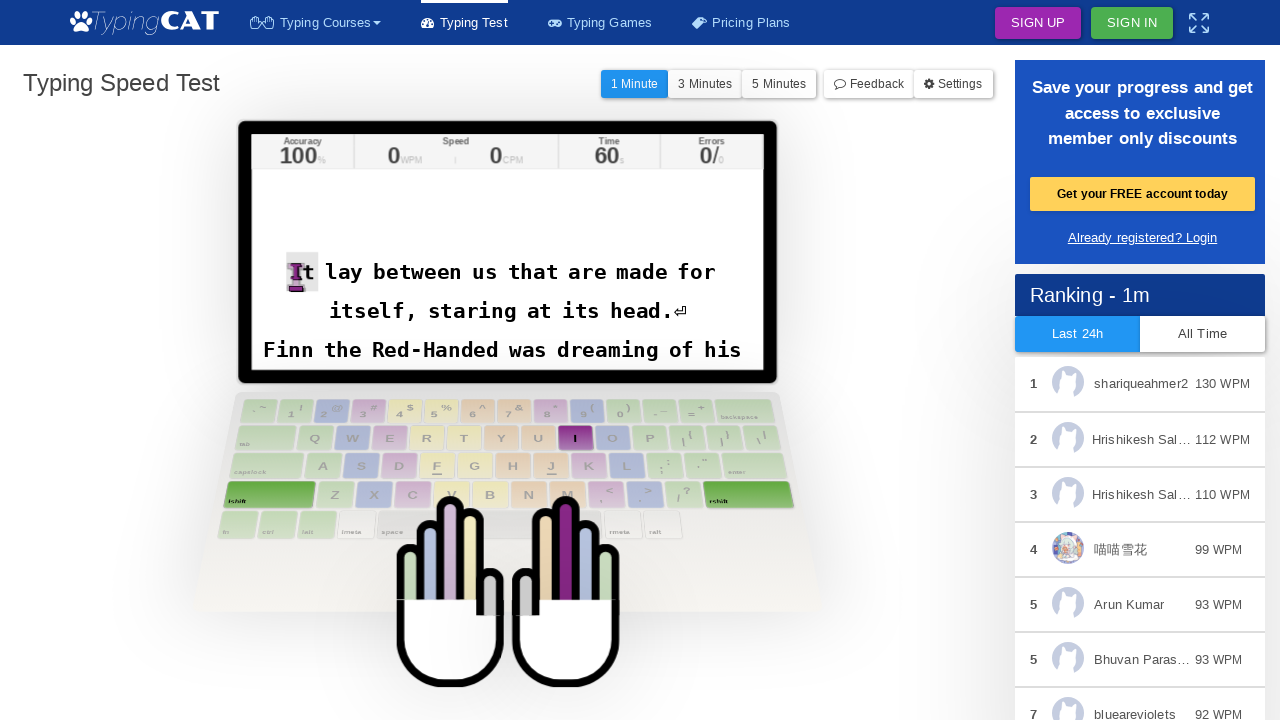

Located active character element (iteration 1)
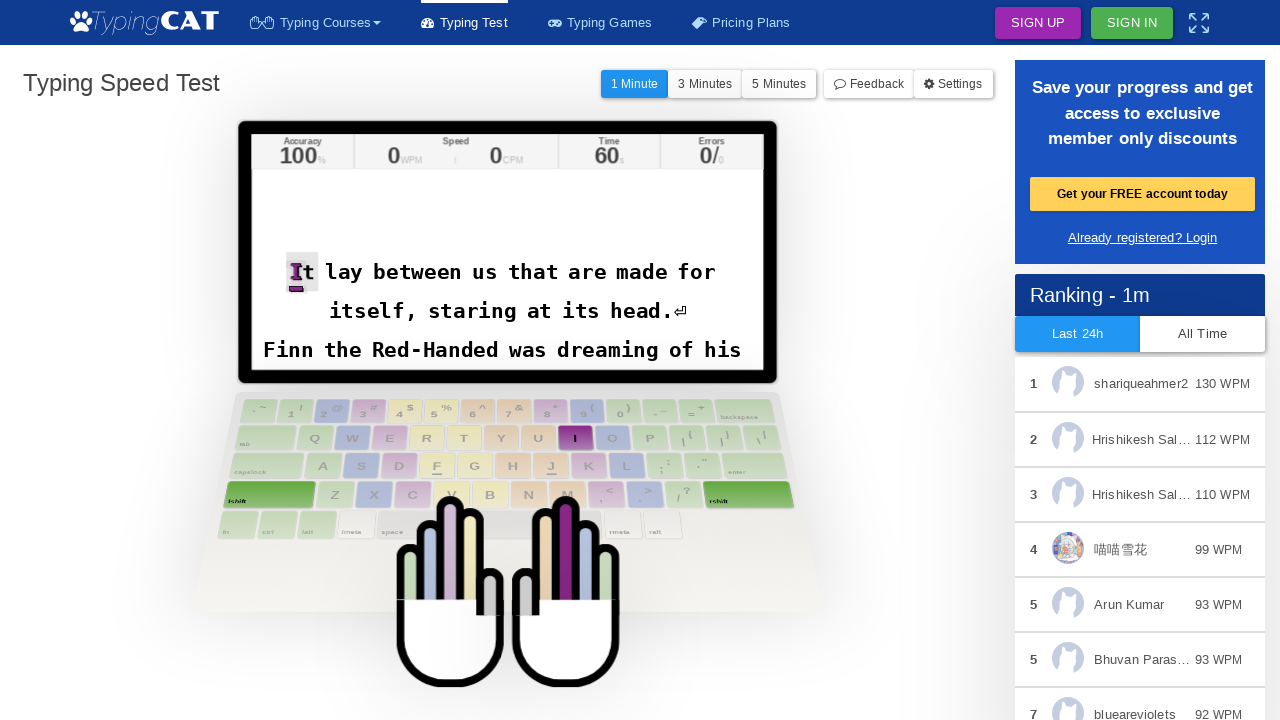

Retrieved character to type: 'I'
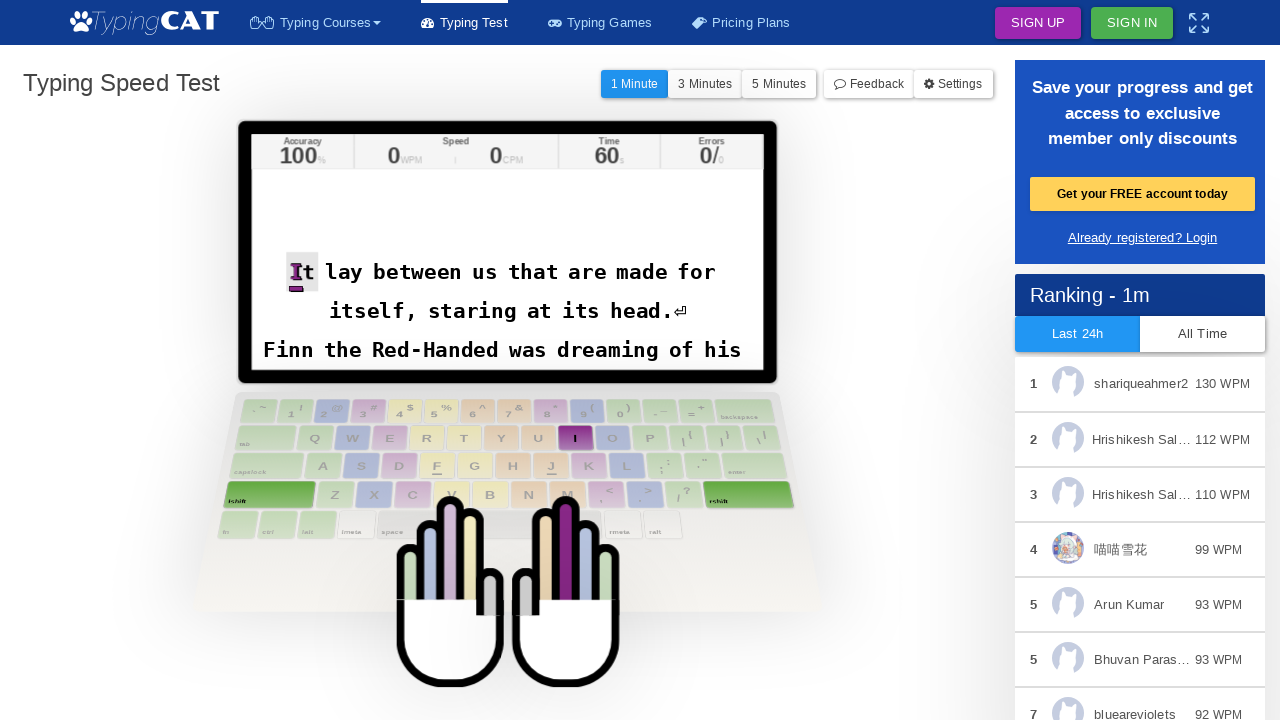

Typed character: 'I'
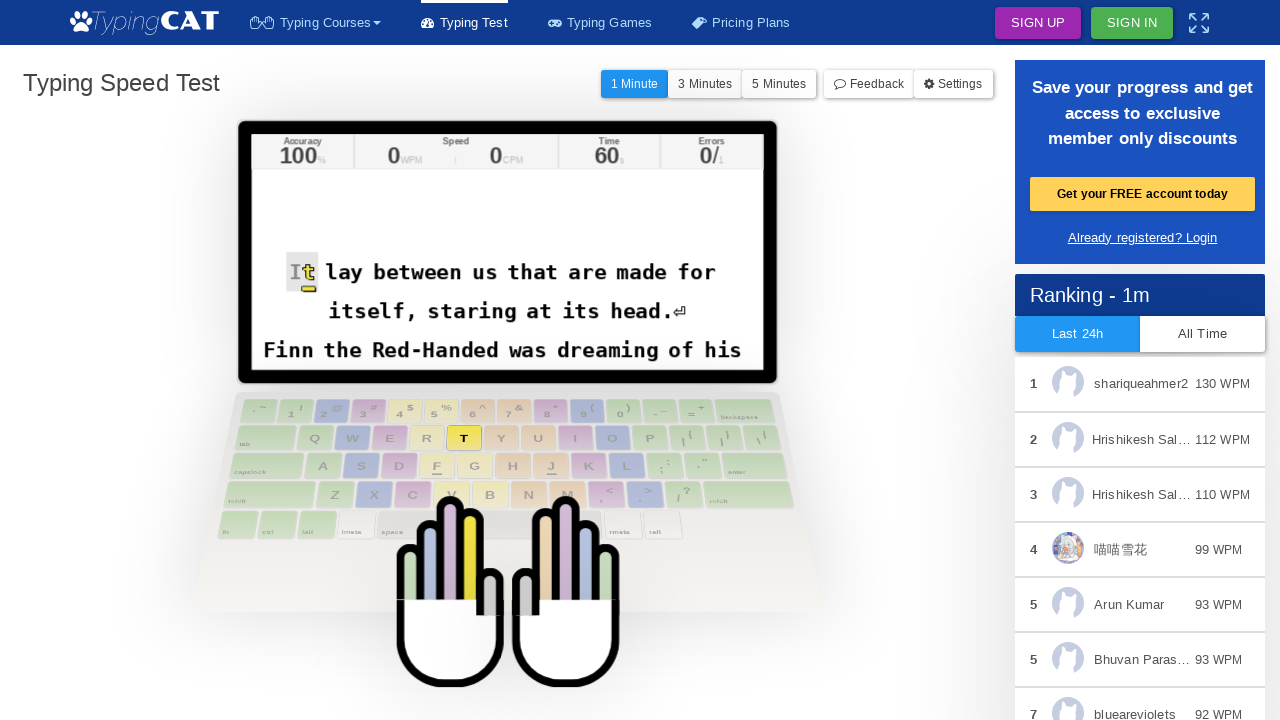

Waited 20ms between keystrokes
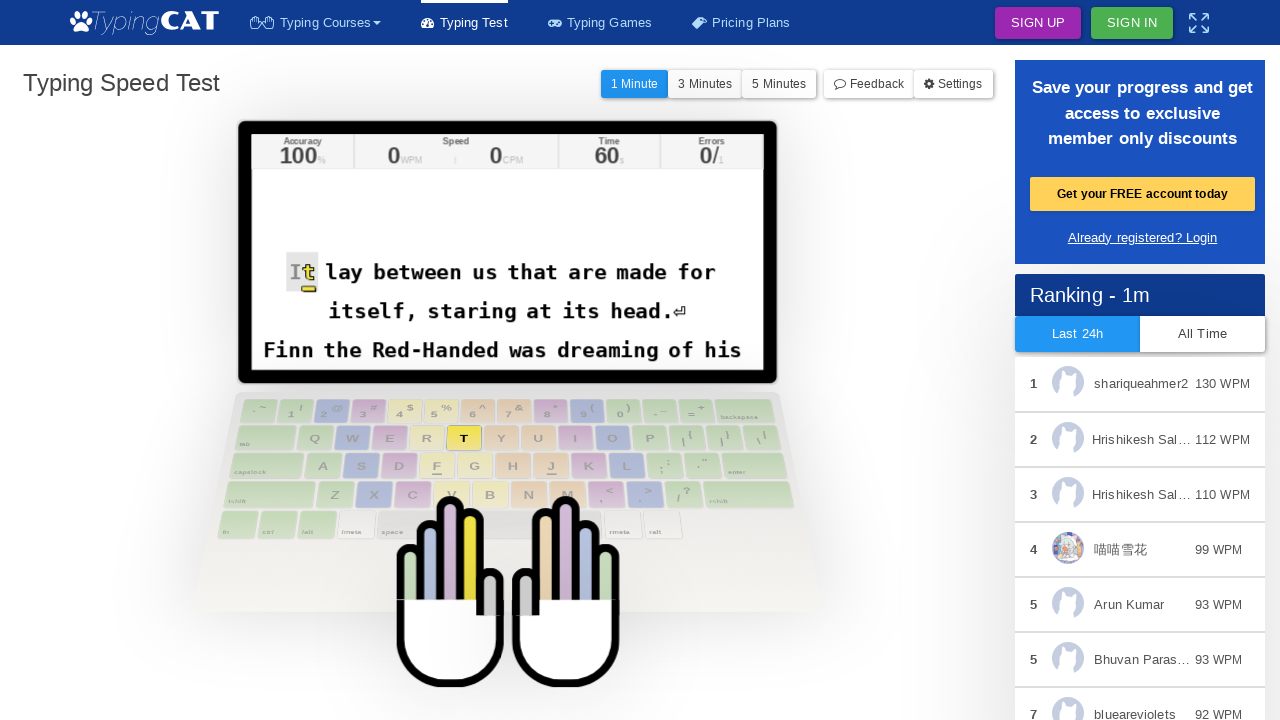

Located active character element (iteration 2)
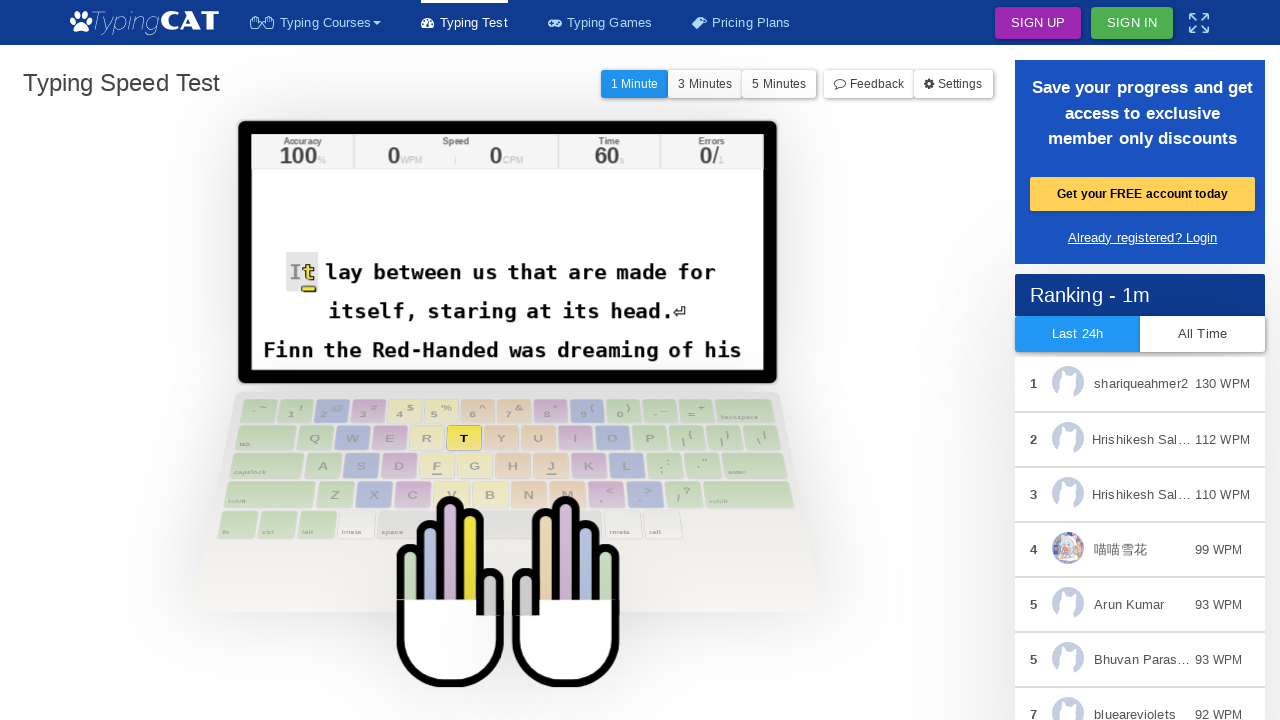

Retrieved character to type: 't'
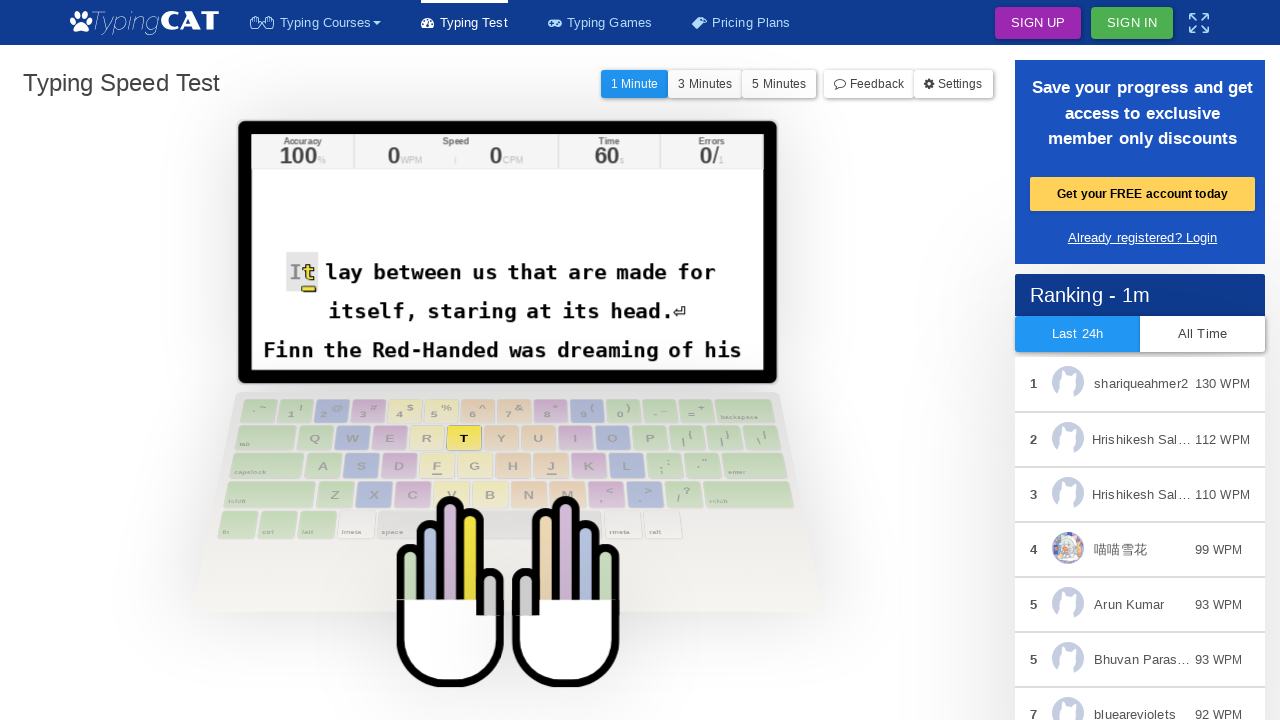

Typed character: 't'
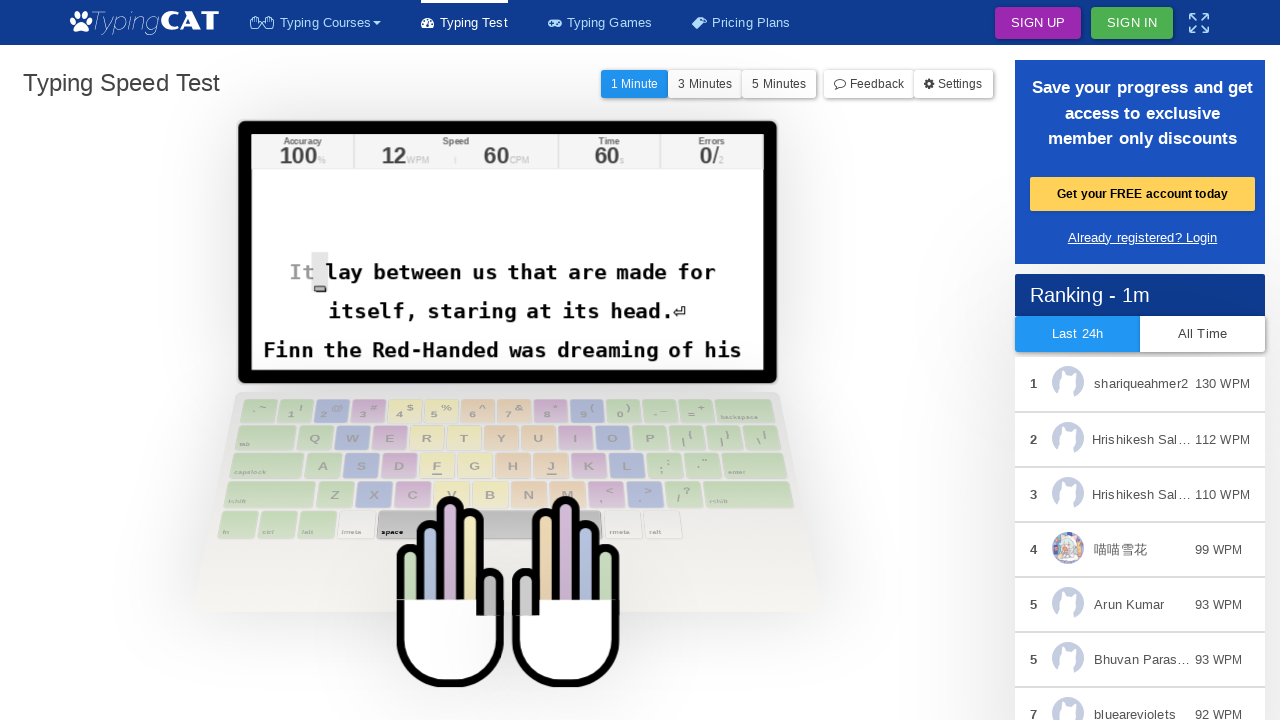

Waited 20ms between keystrokes
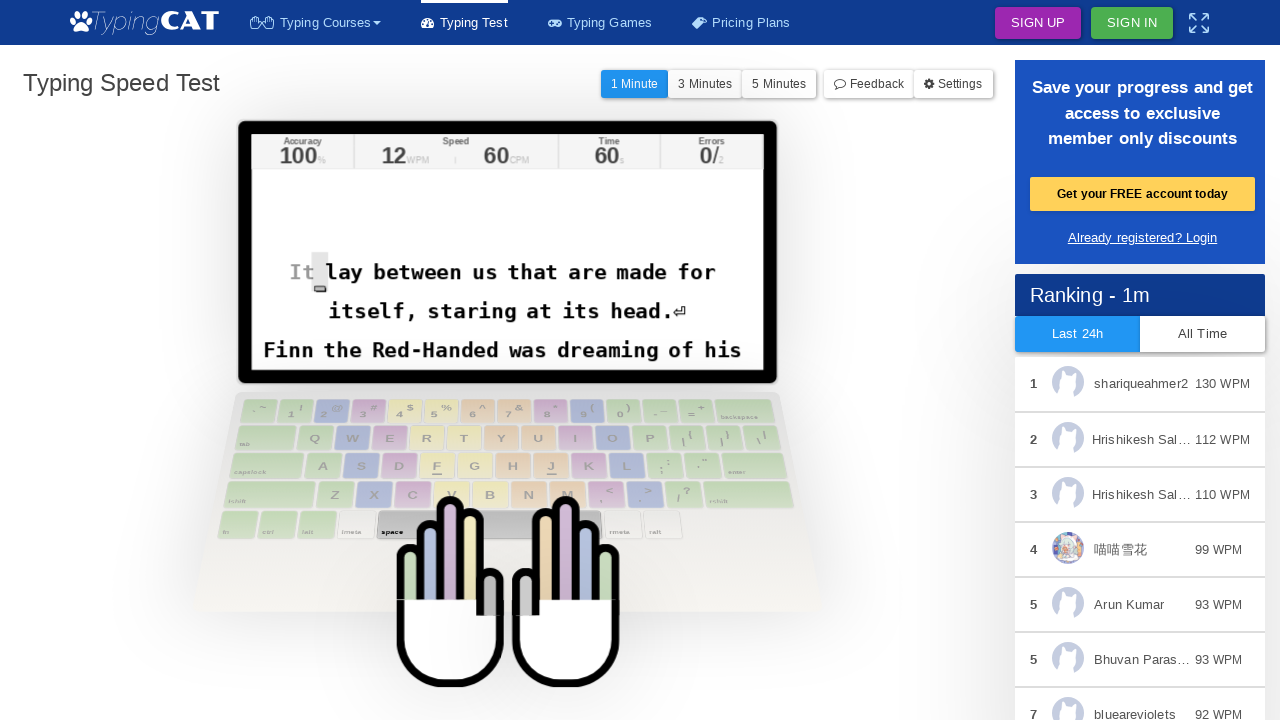

Located active character element (iteration 3)
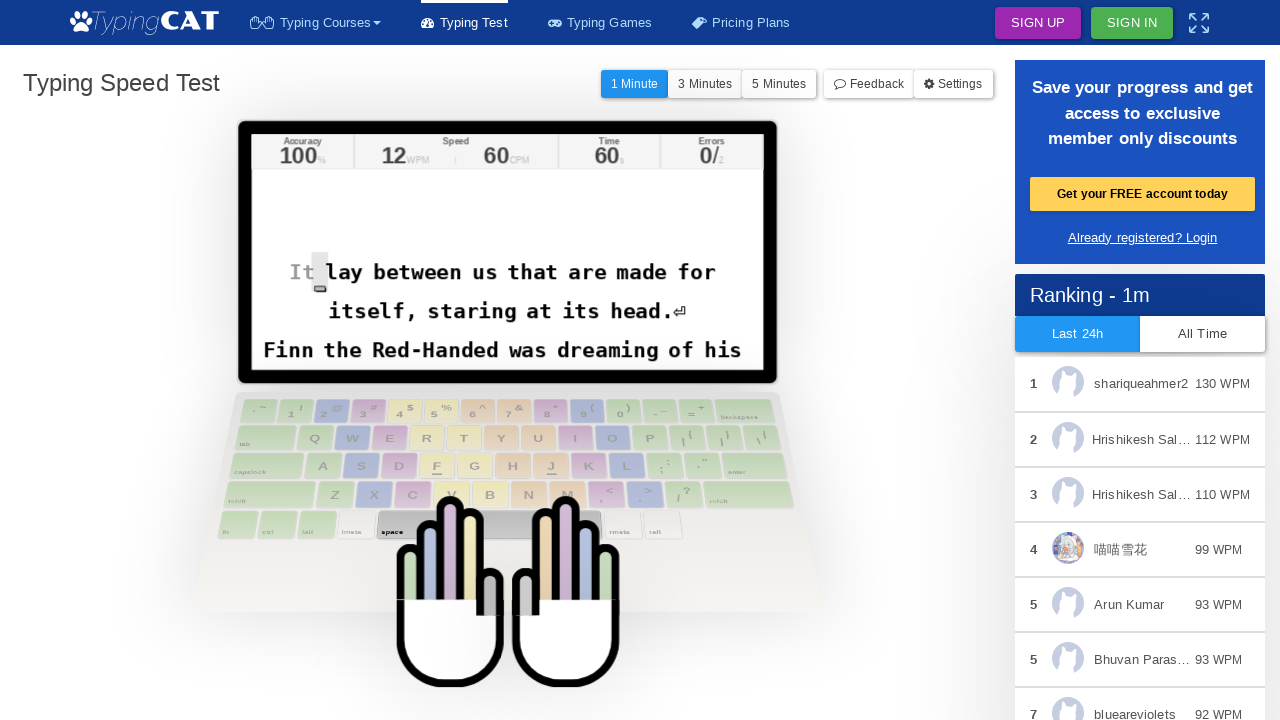

Retrieved character to type: ' '
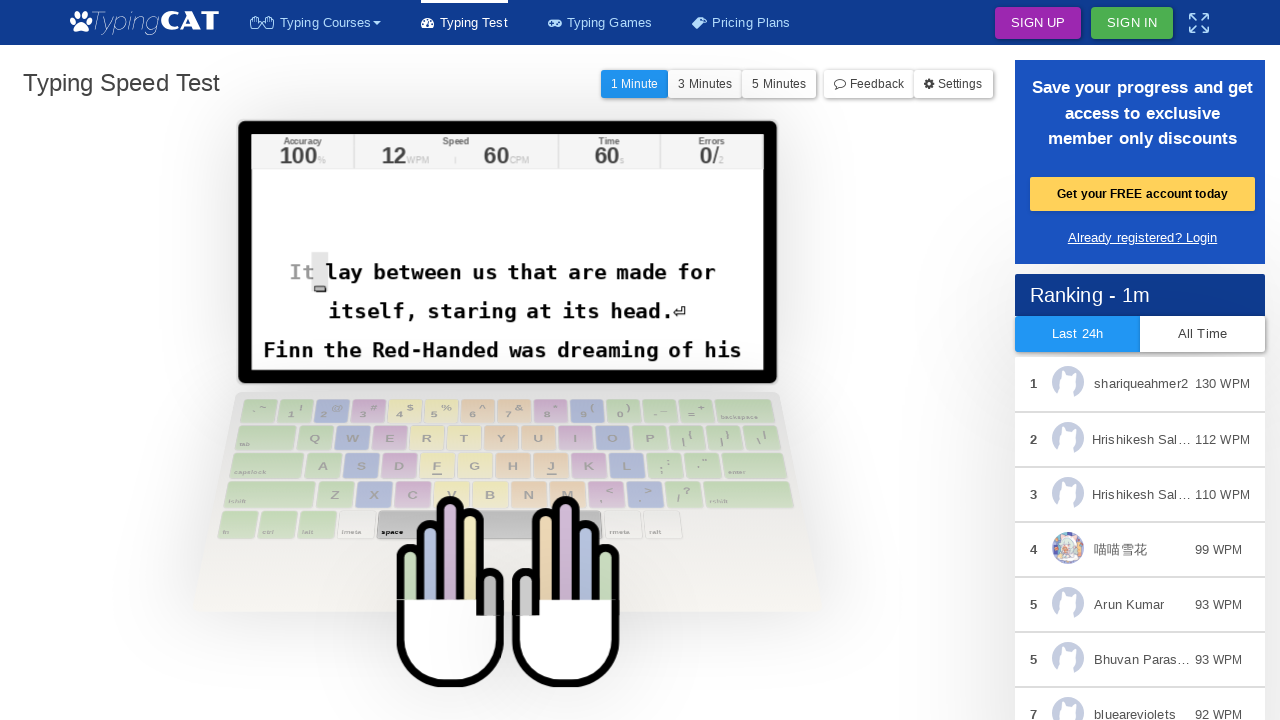

Typed character: ' '
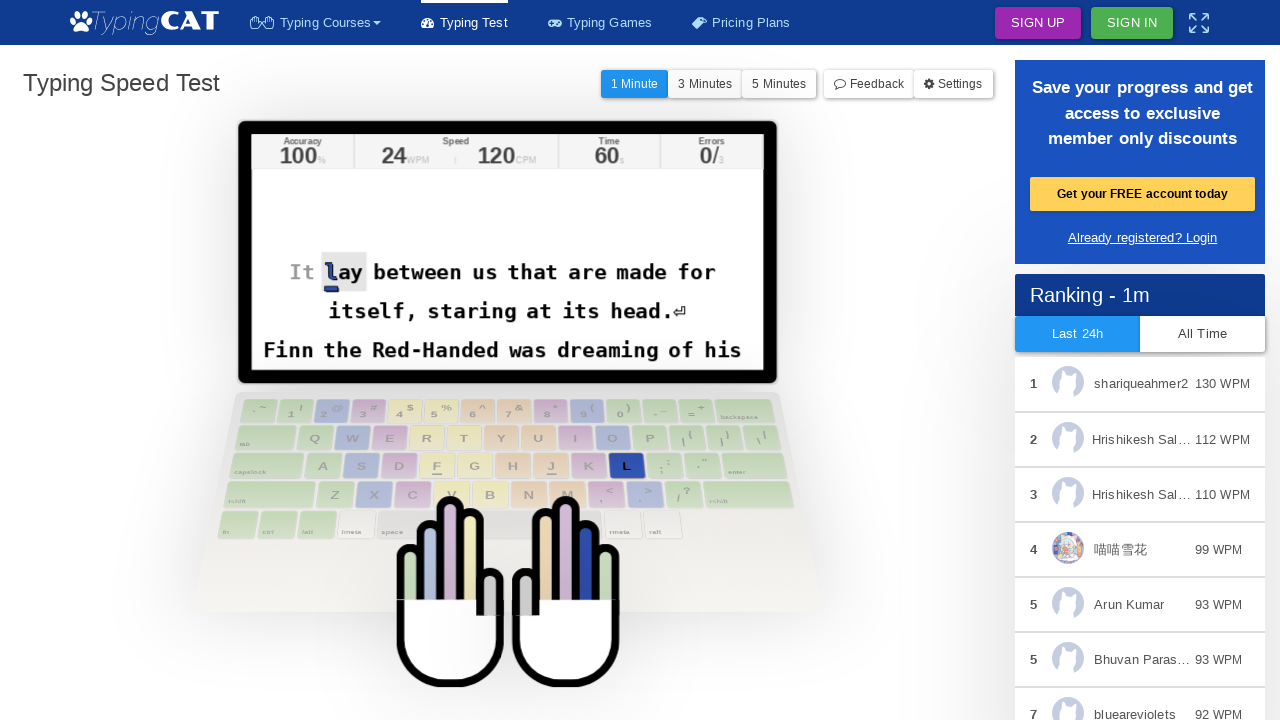

Waited 20ms between keystrokes
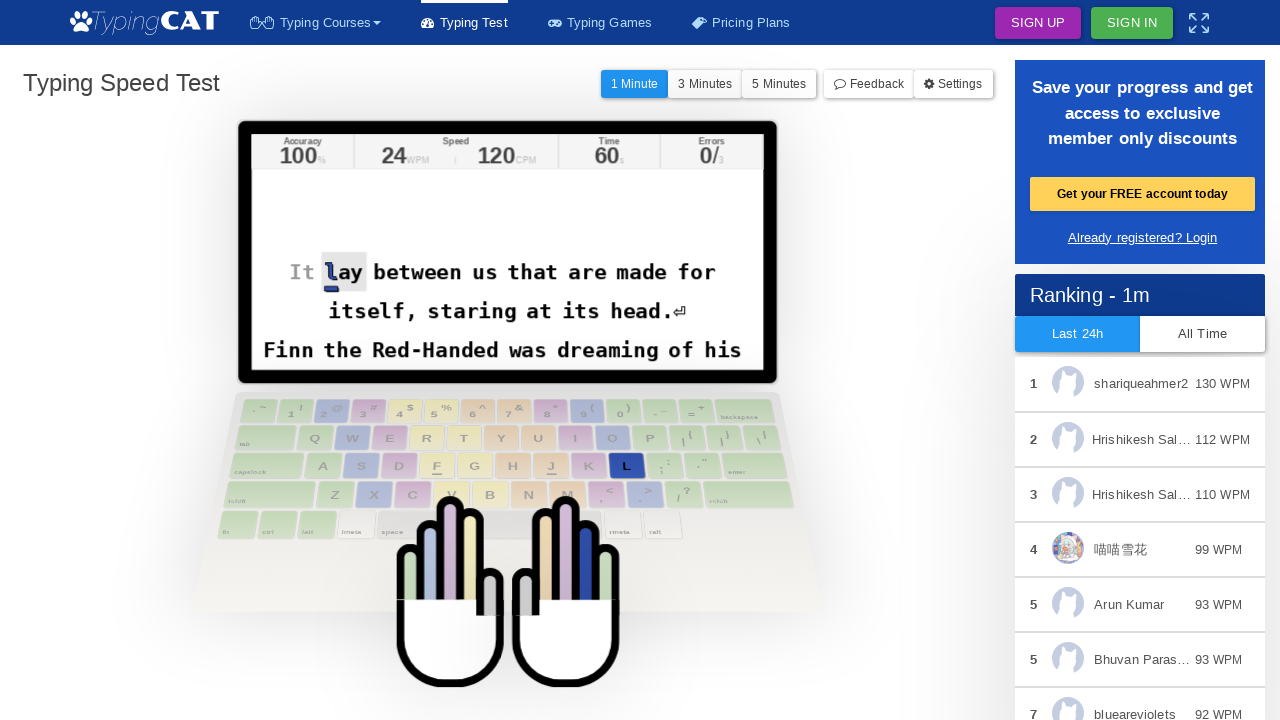

Located active character element (iteration 4)
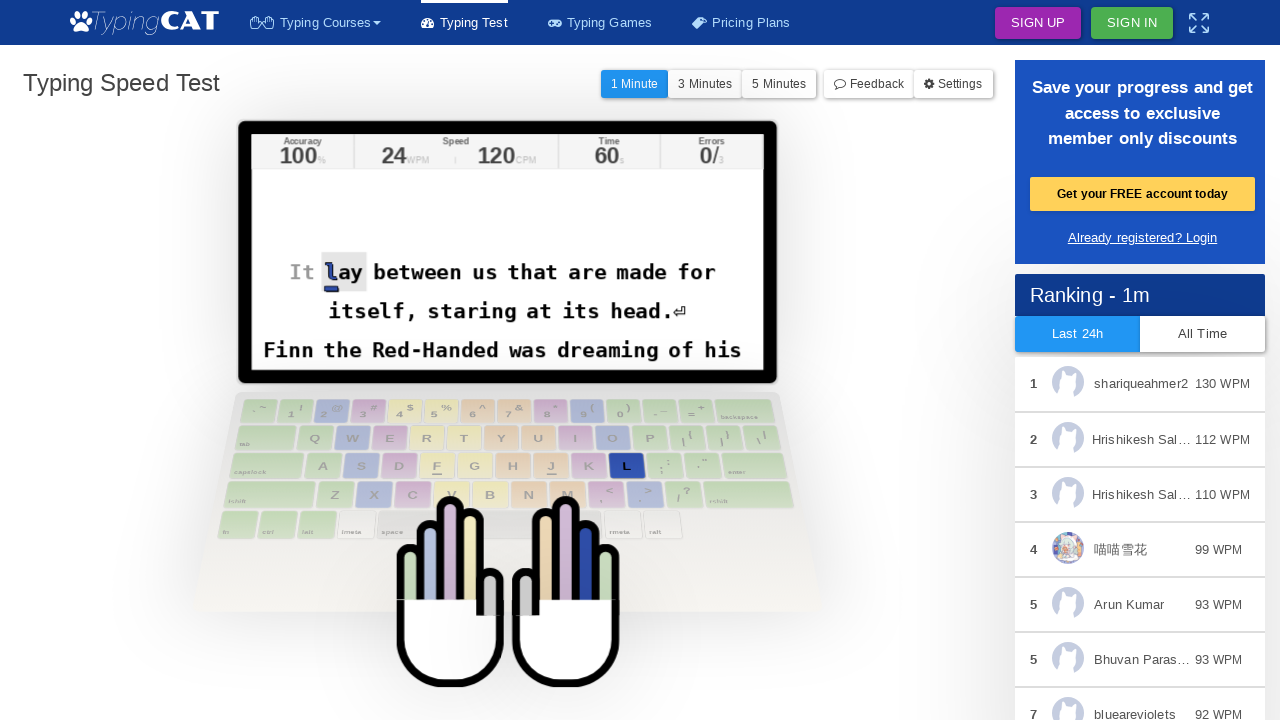

Retrieved character to type: 'l'
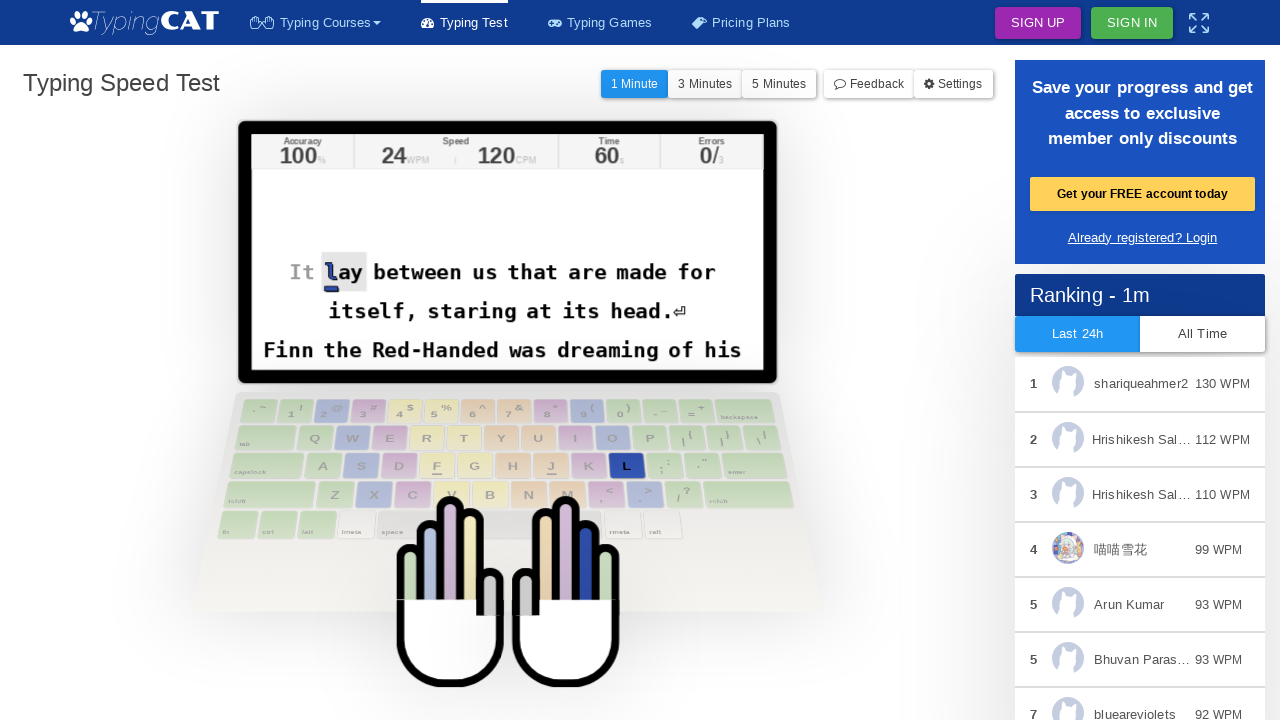

Typed character: 'l'
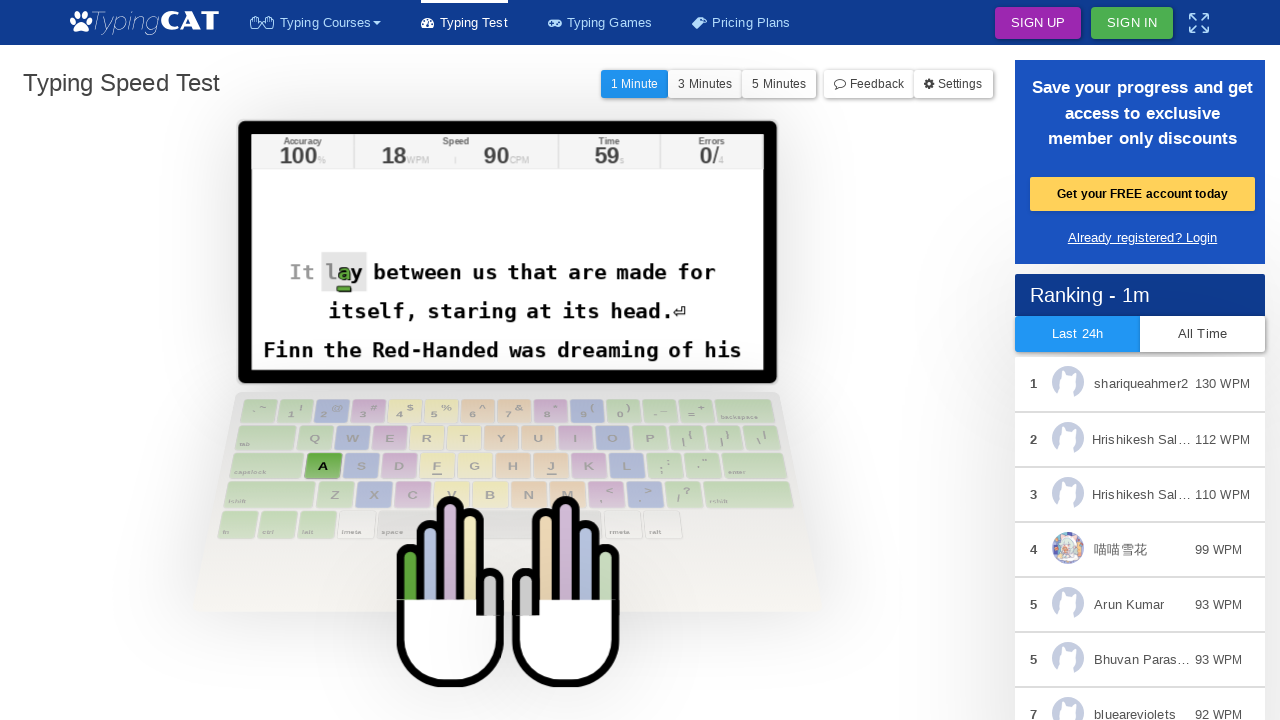

Waited 20ms between keystrokes
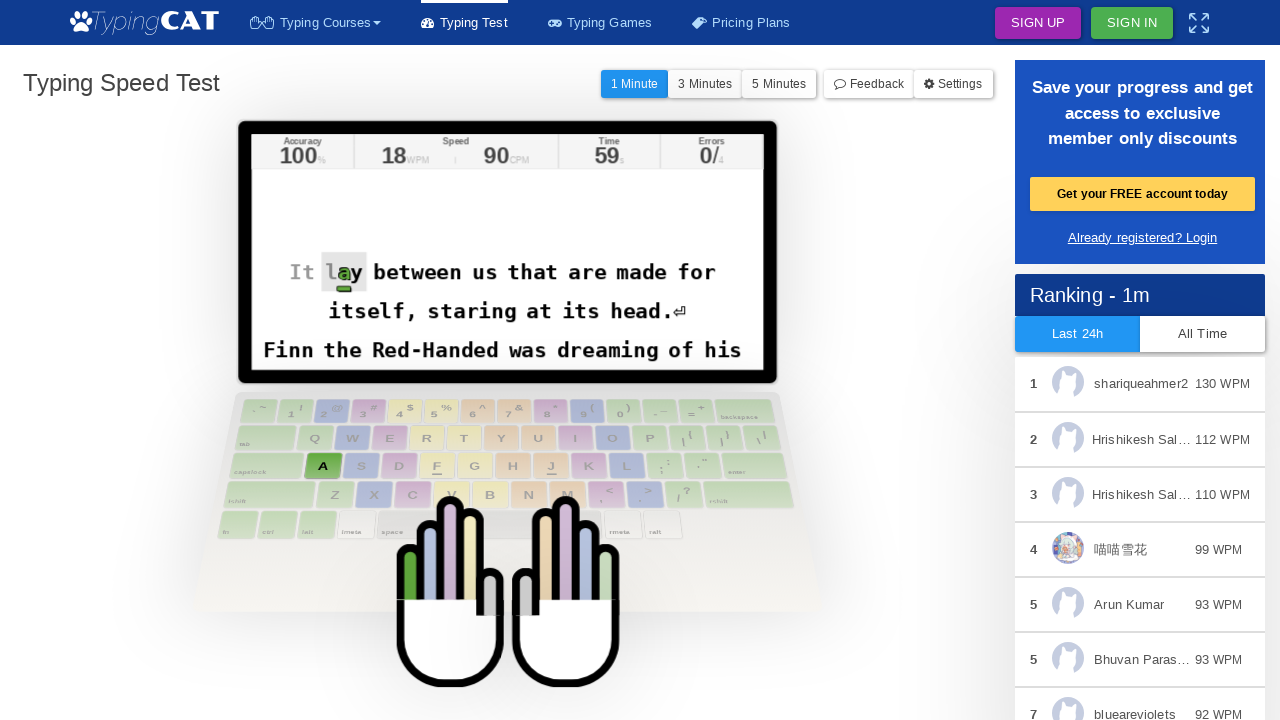

Located active character element (iteration 5)
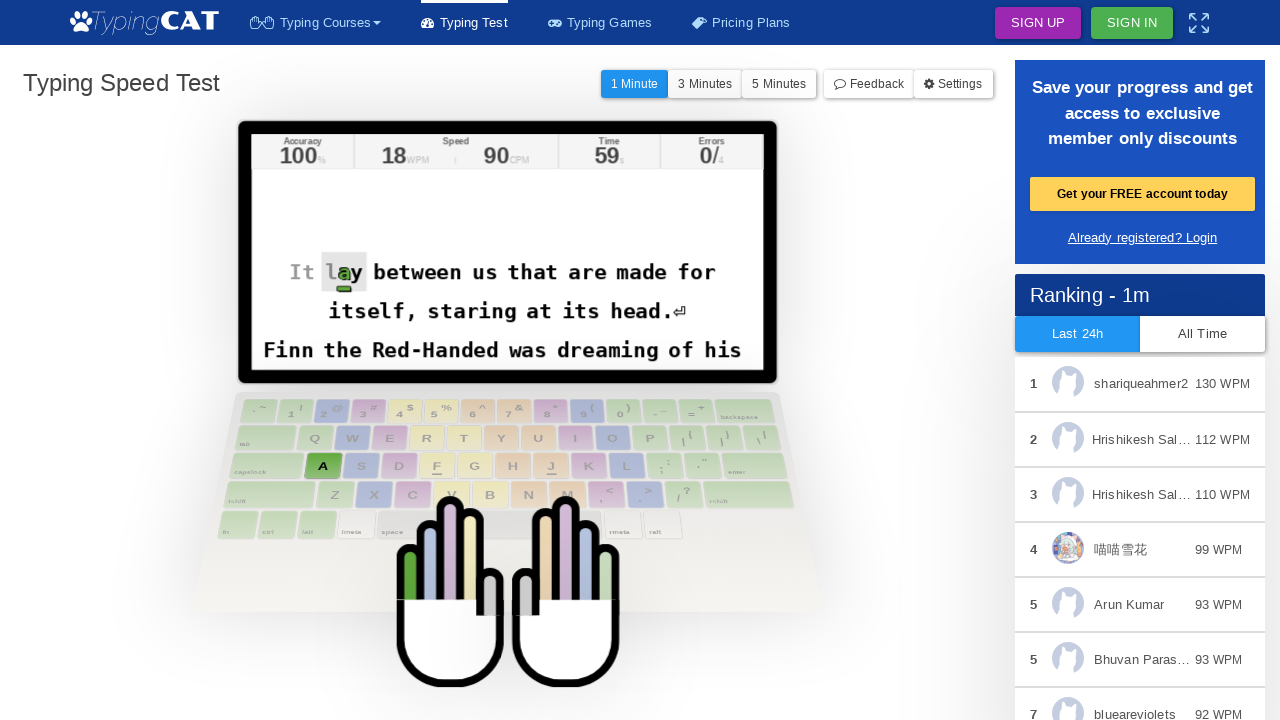

Retrieved character to type: 'a'
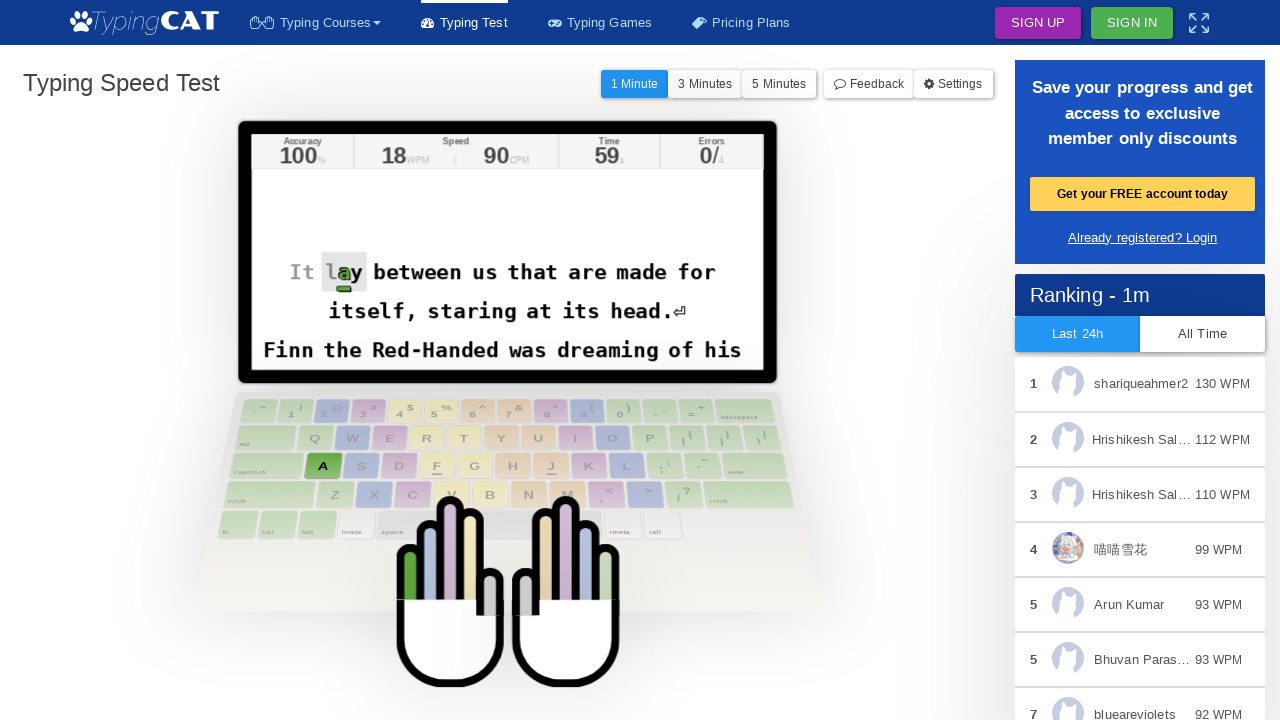

Typed character: 'a'
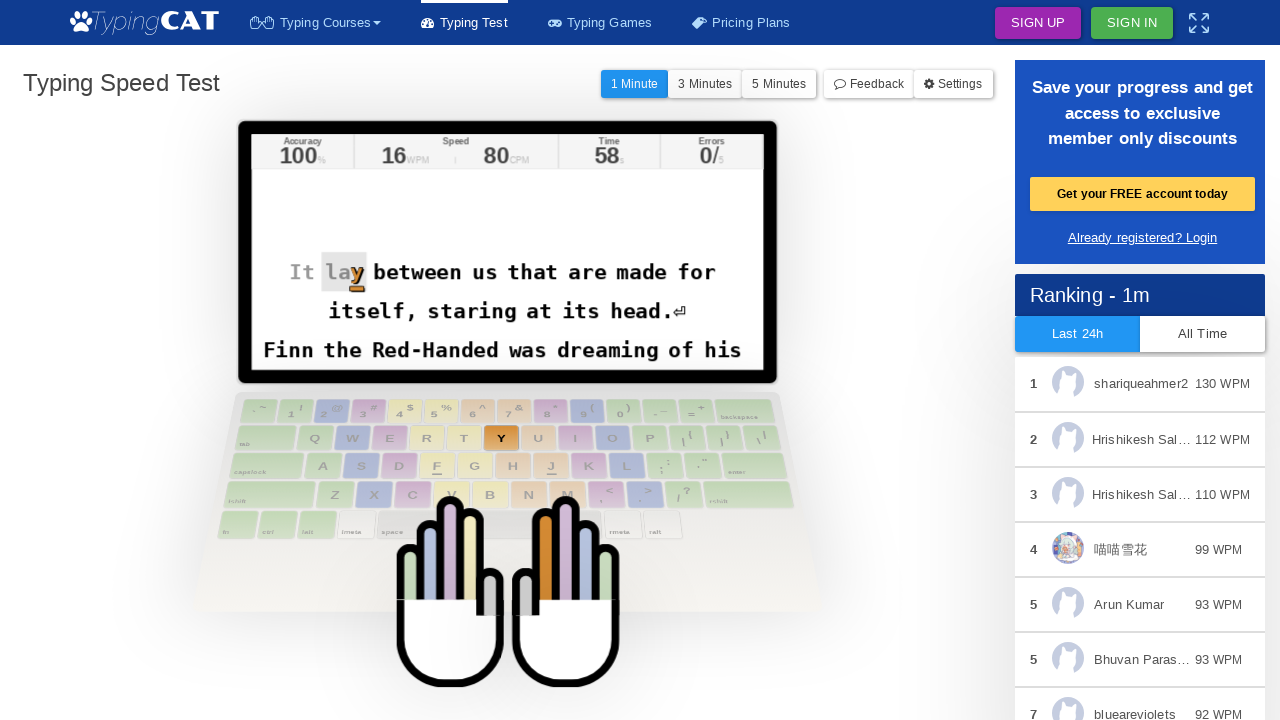

Waited 20ms between keystrokes
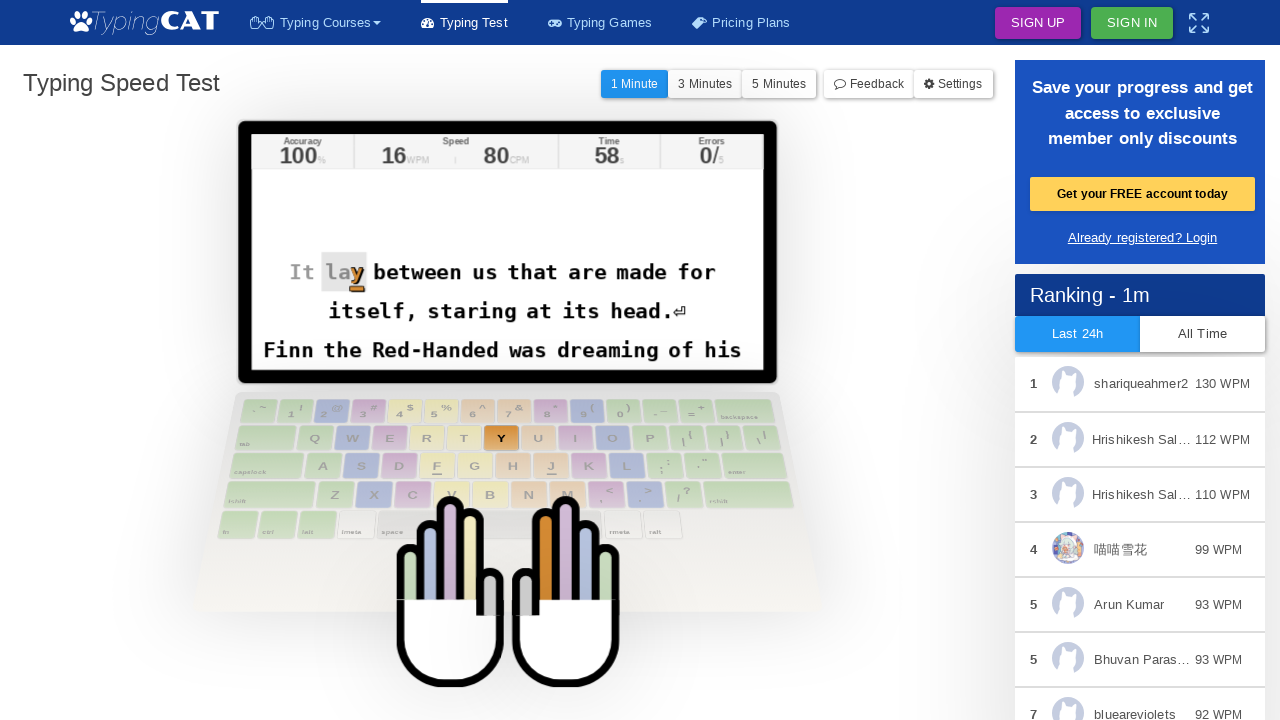

Located active character element (iteration 6)
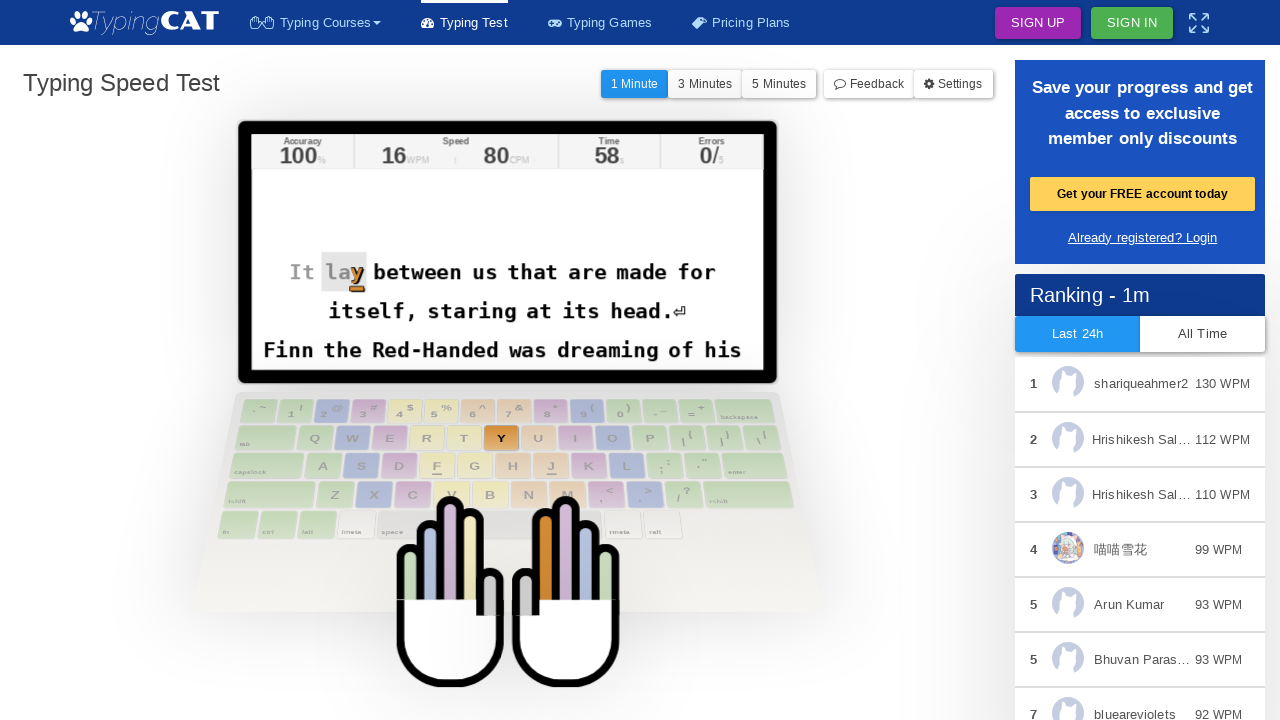

Retrieved character to type: 'y'
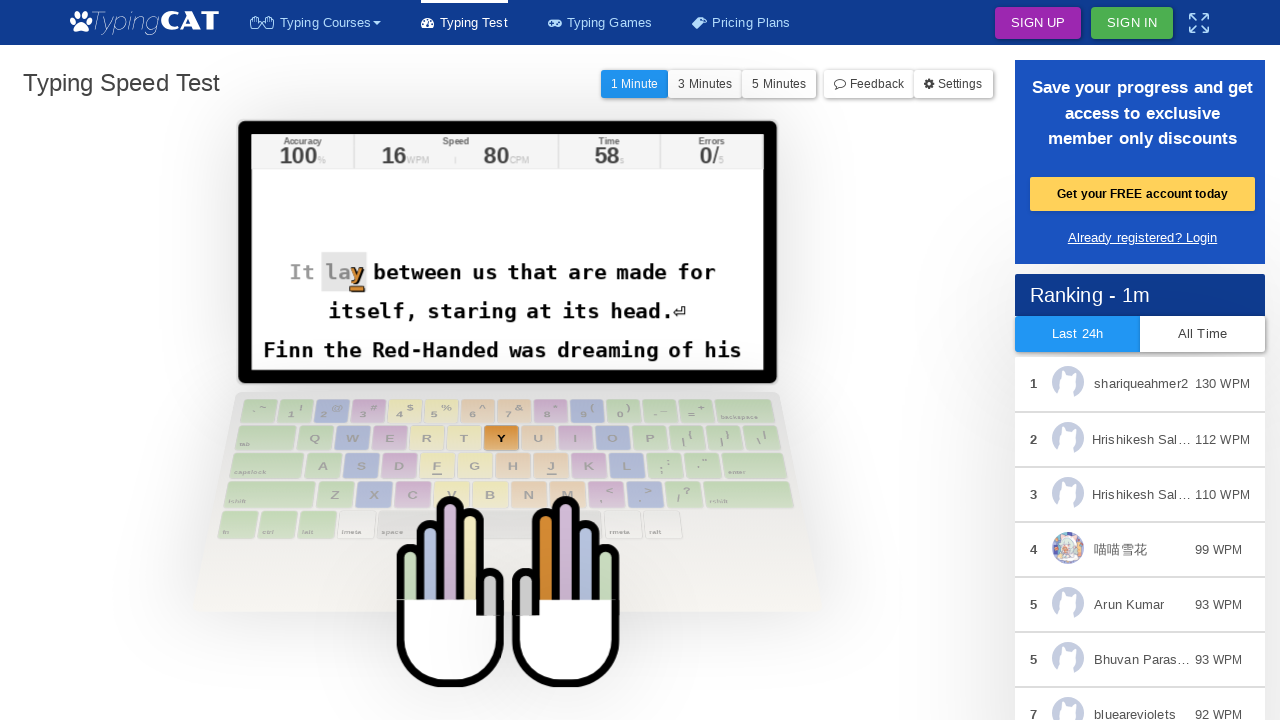

Typed character: 'y'
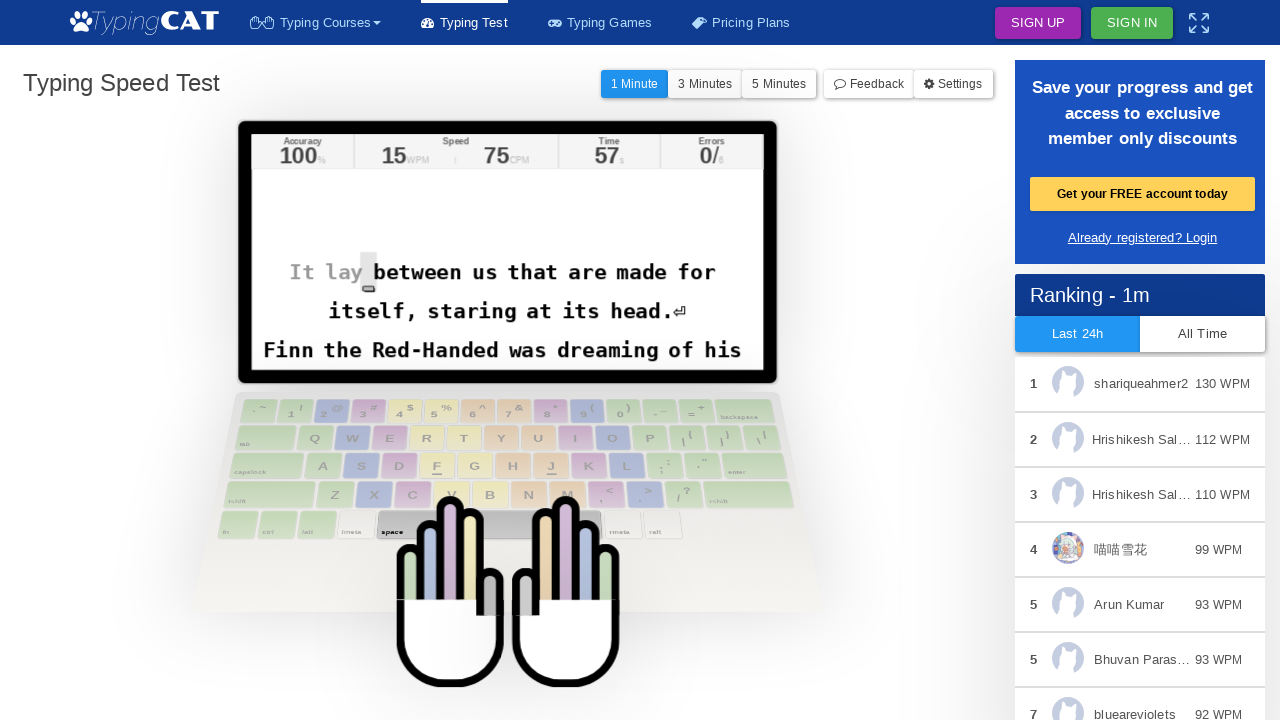

Waited 20ms between keystrokes
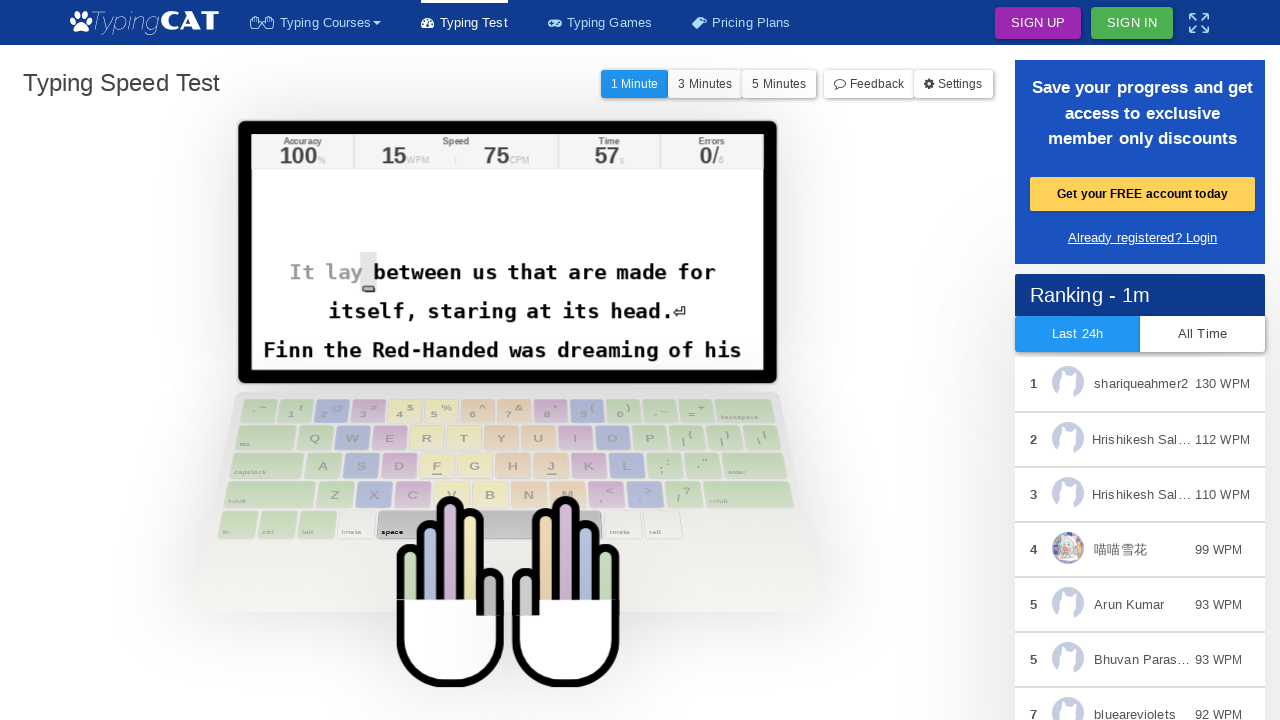

Located active character element (iteration 7)
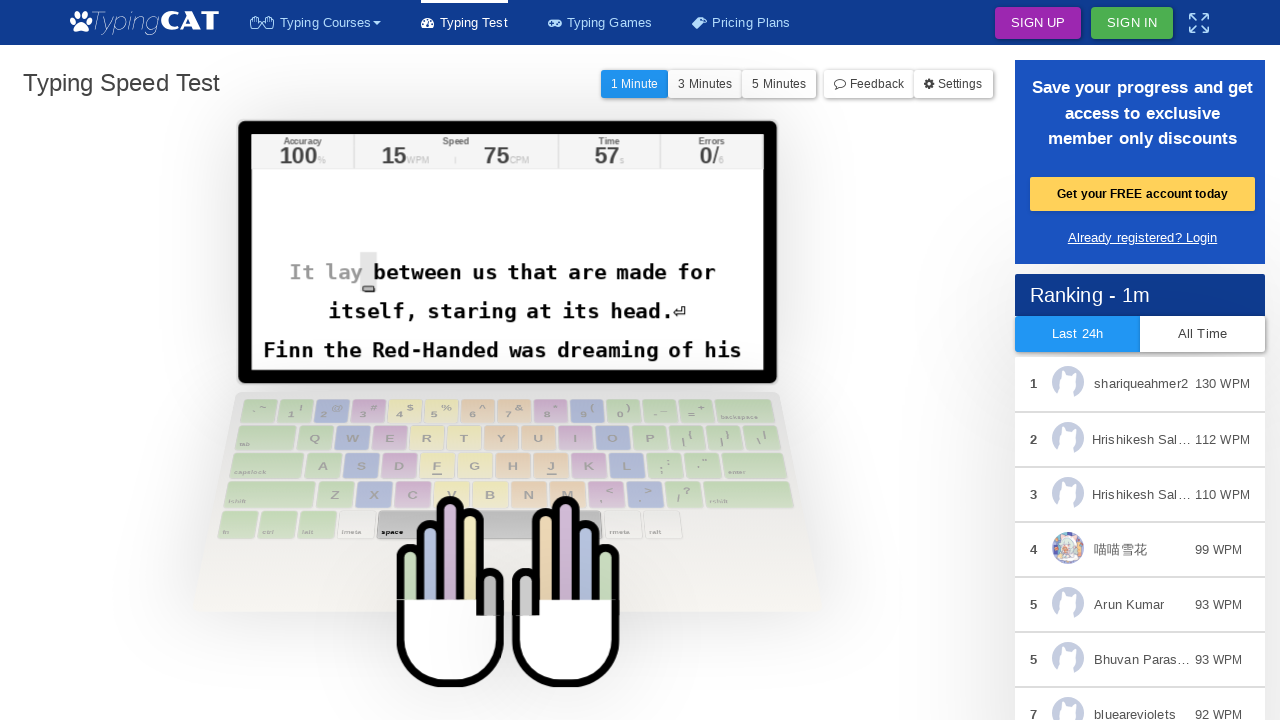

Retrieved character to type: ' '
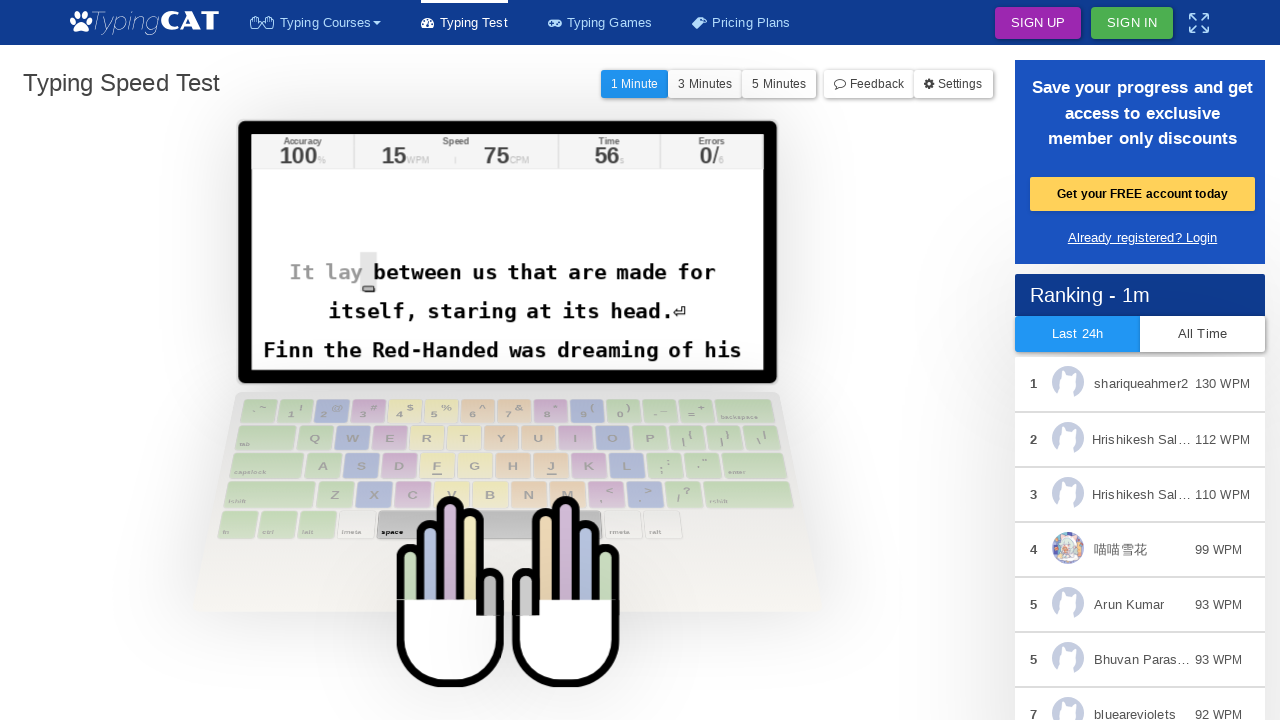

Typed character: ' '
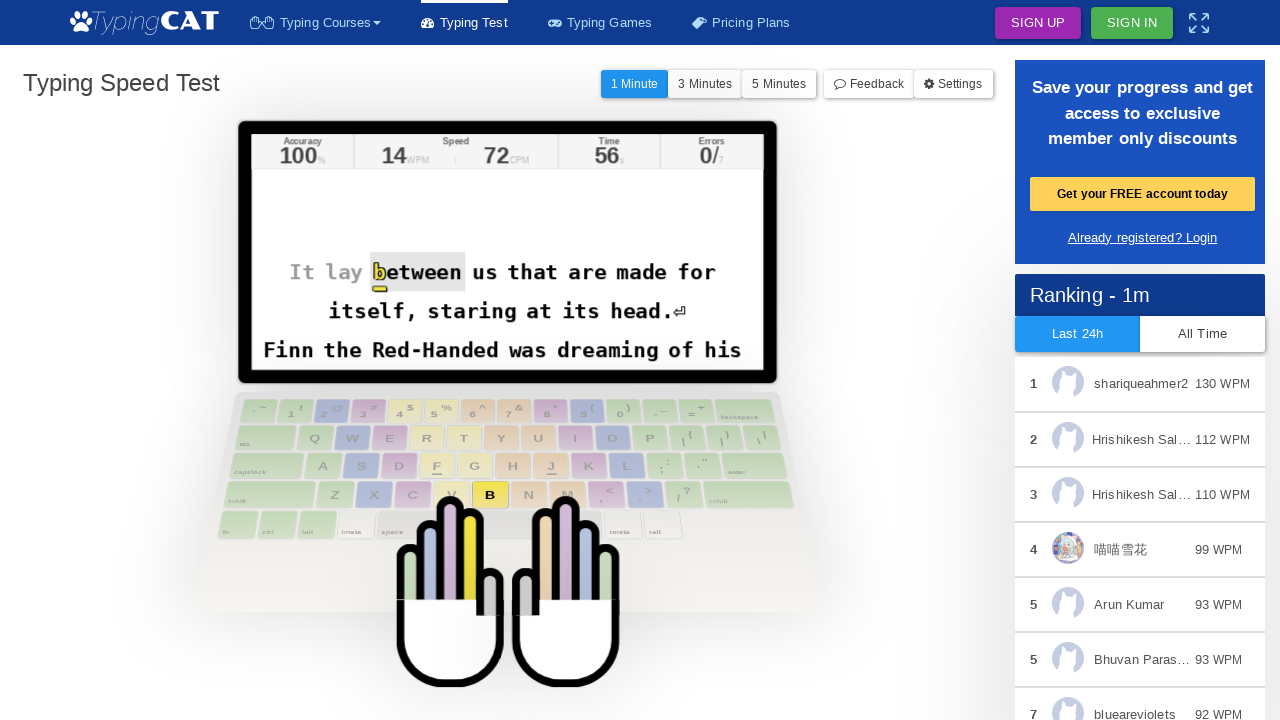

Waited 20ms between keystrokes
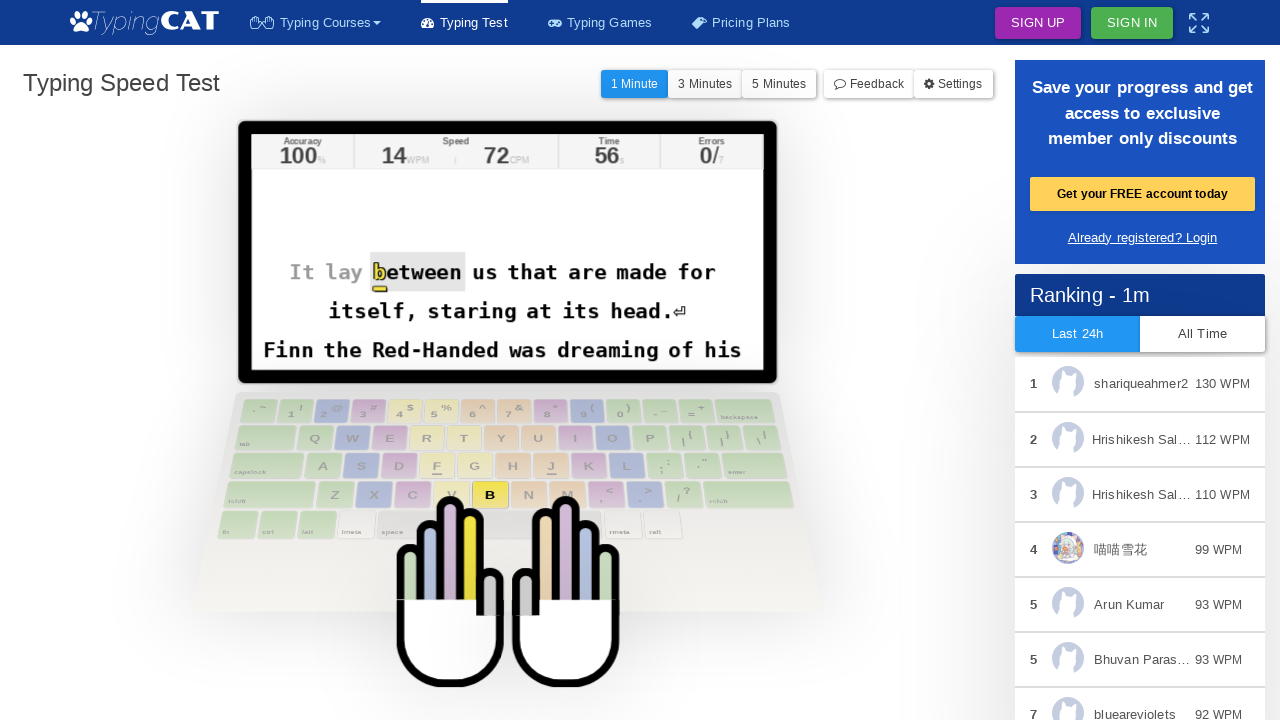

Located active character element (iteration 8)
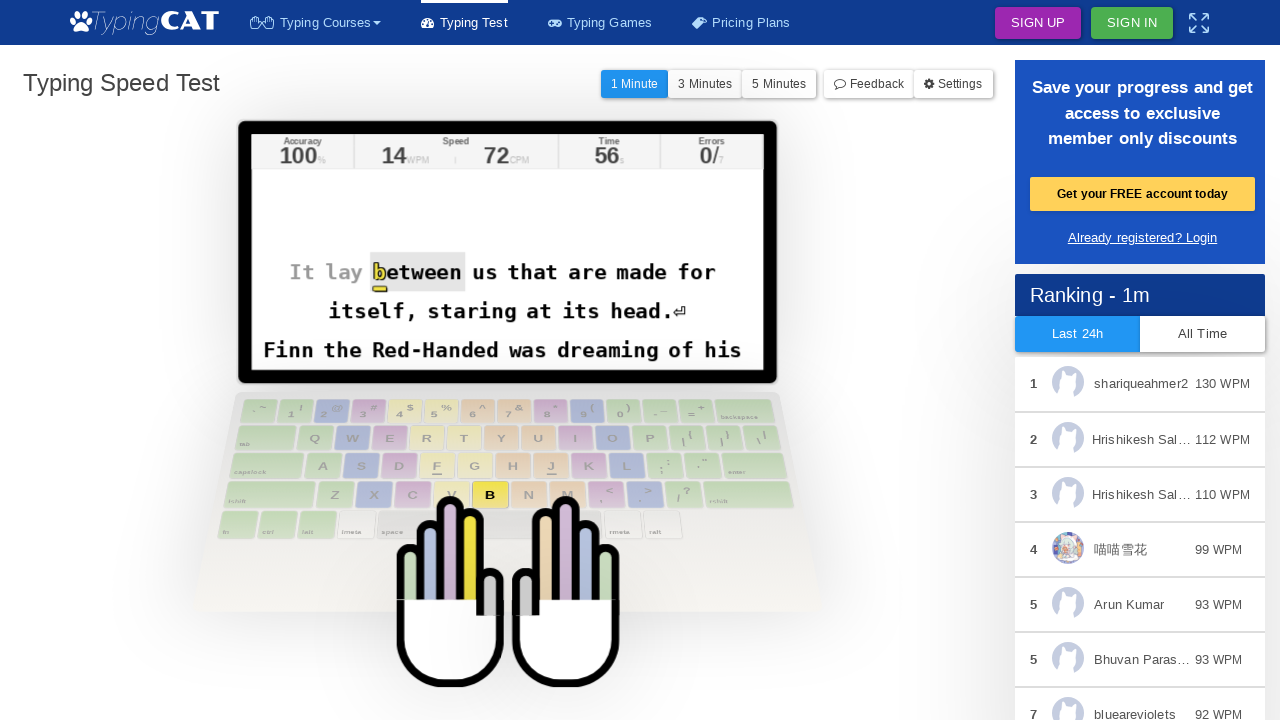

Retrieved character to type: 'b'
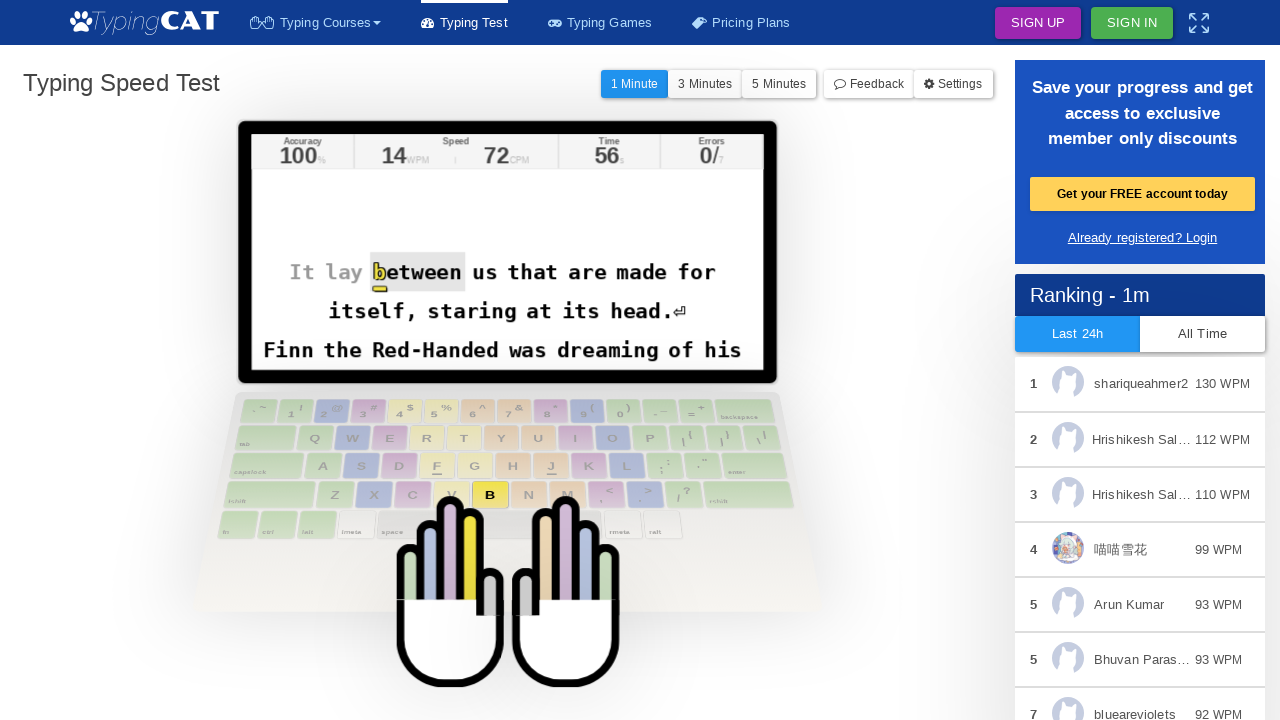

Typed character: 'b'
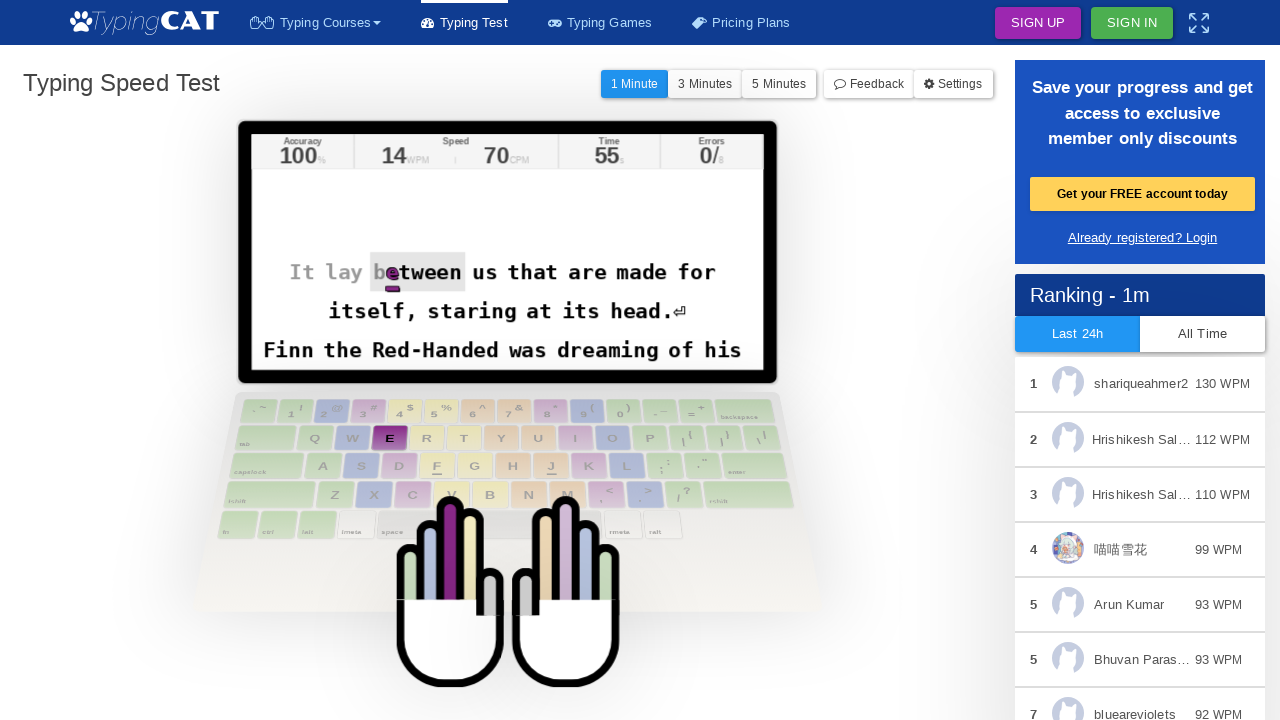

Waited 20ms between keystrokes
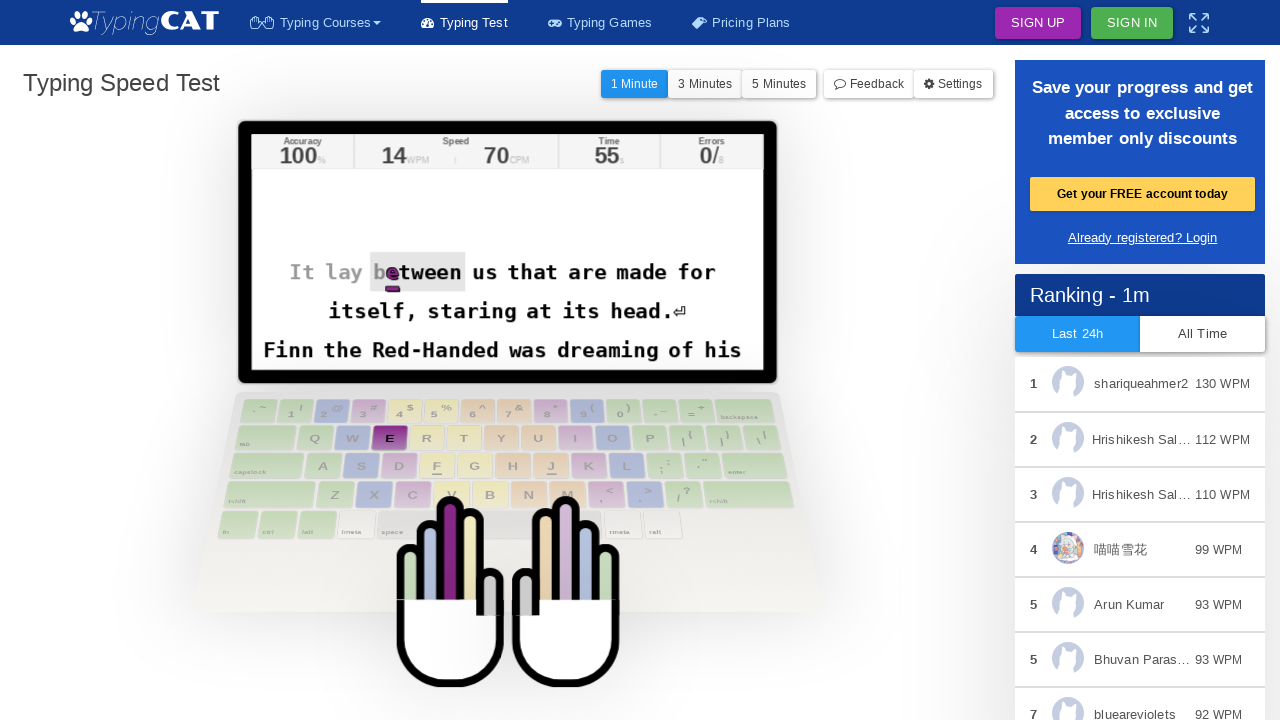

Located active character element (iteration 9)
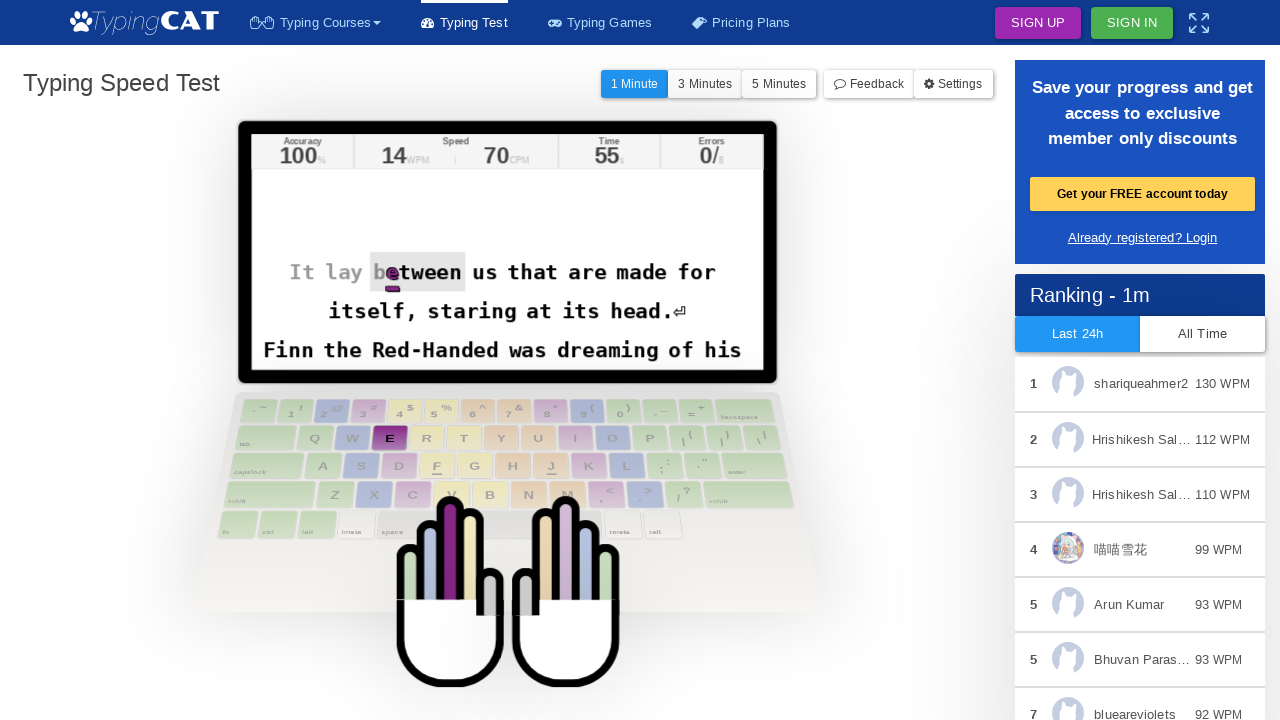

Retrieved character to type: 'e'
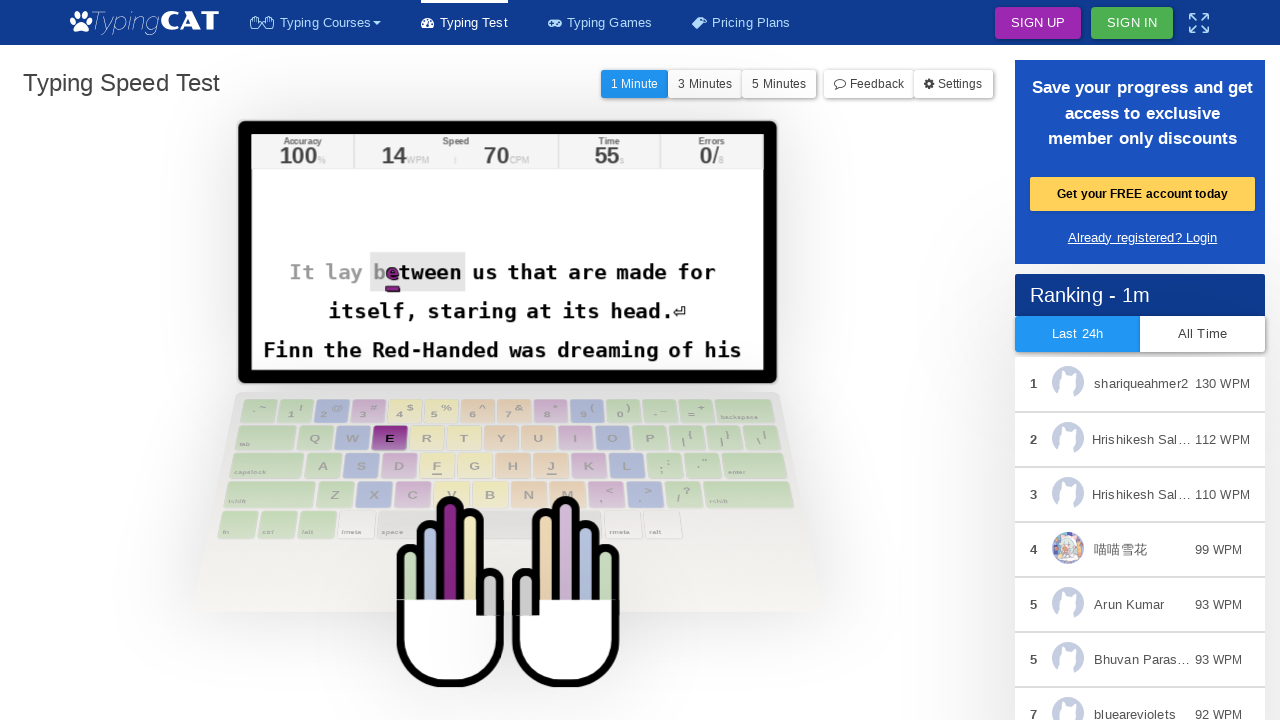

Typed character: 'e'
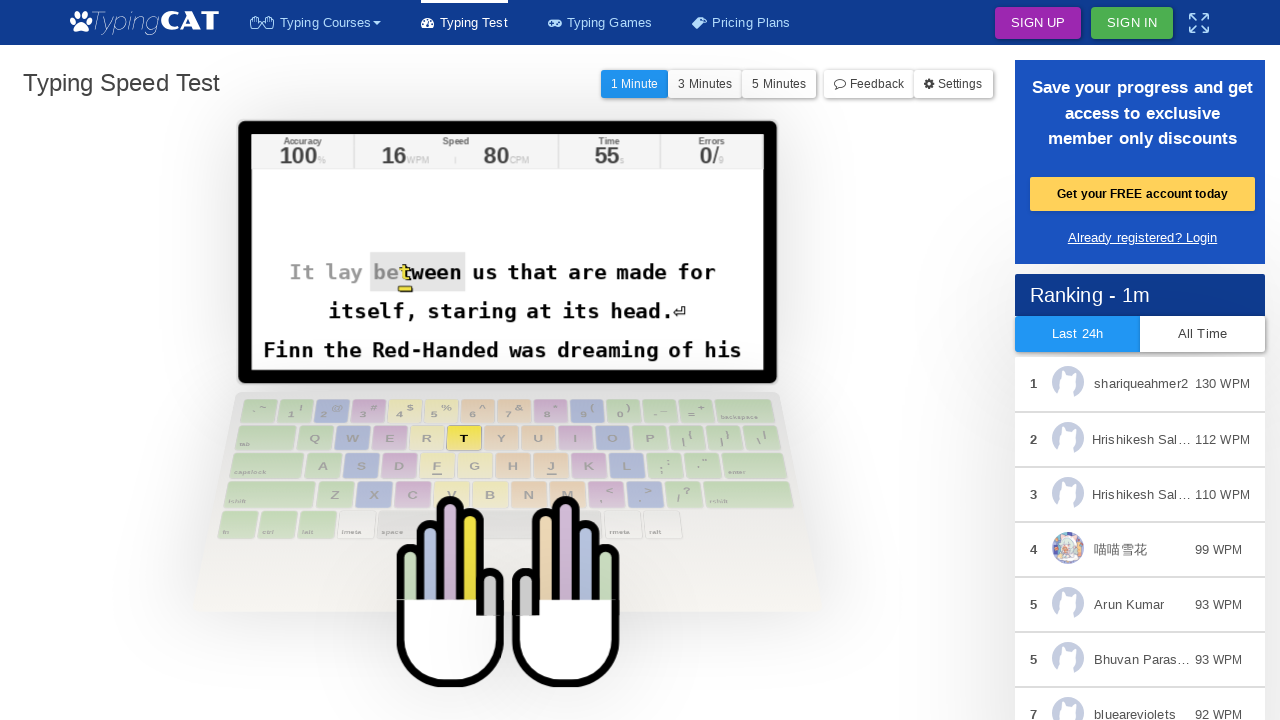

Waited 20ms between keystrokes
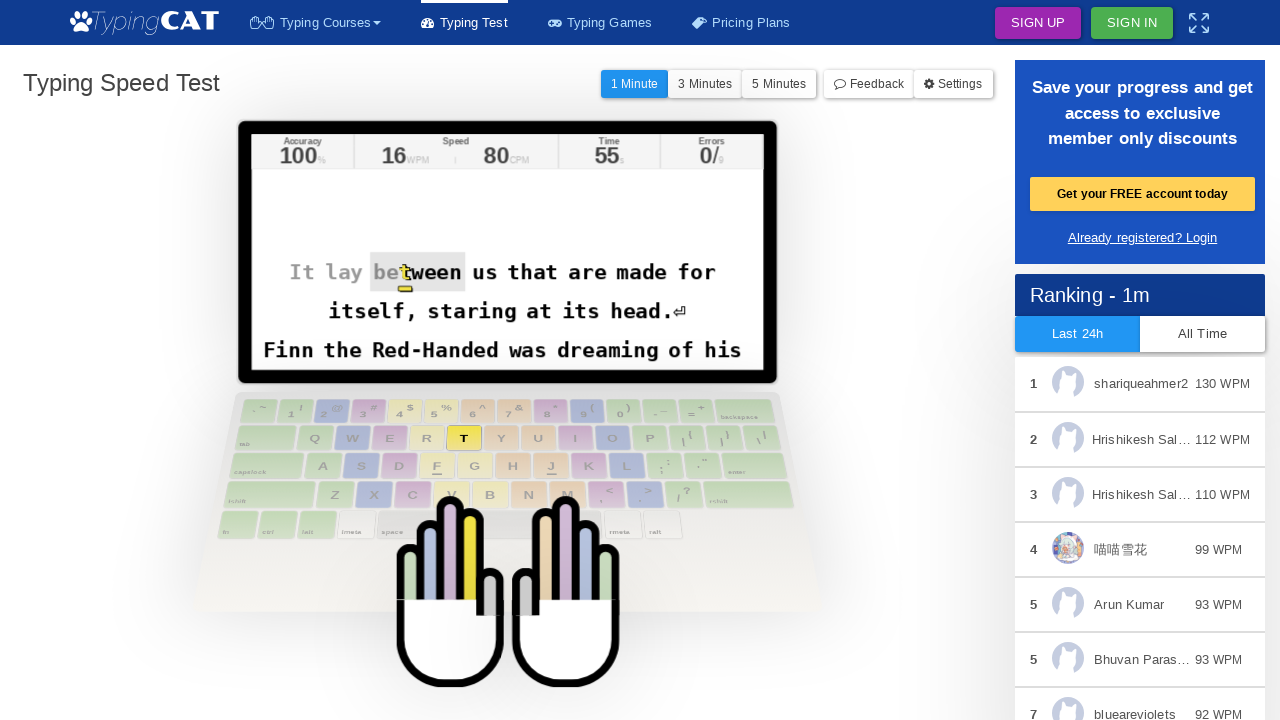

Located active character element (iteration 10)
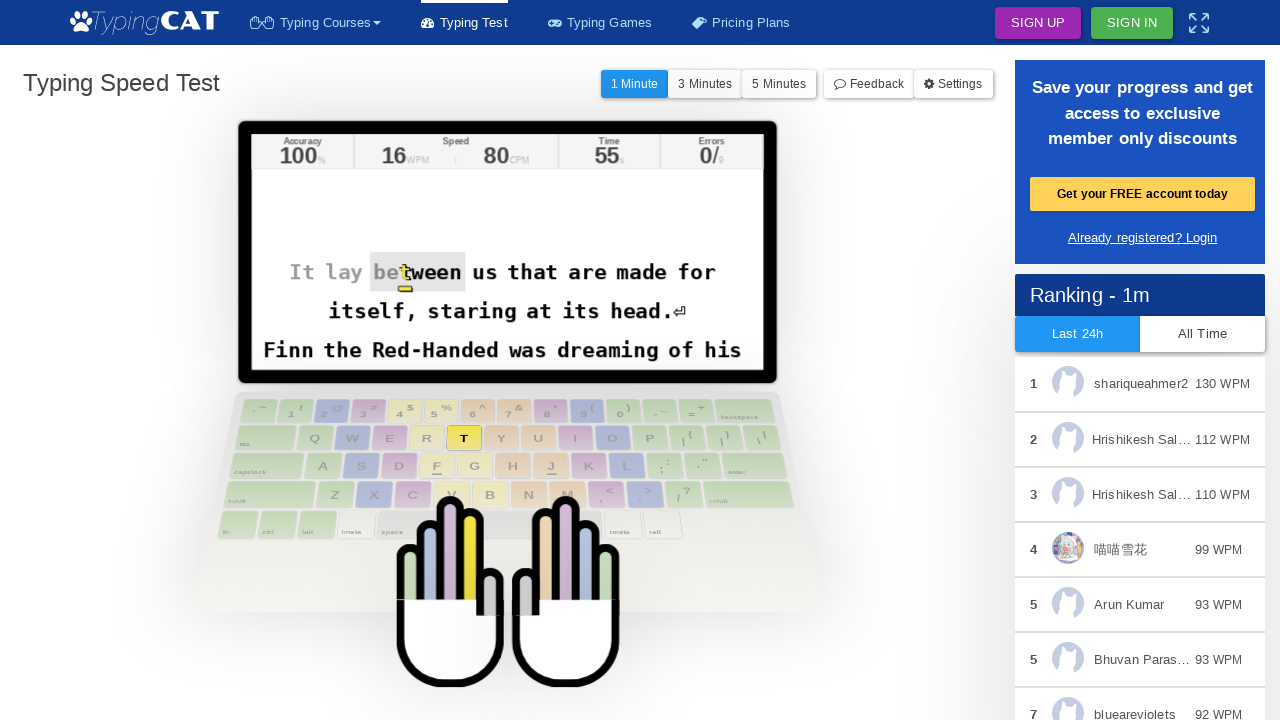

Retrieved character to type: 't'
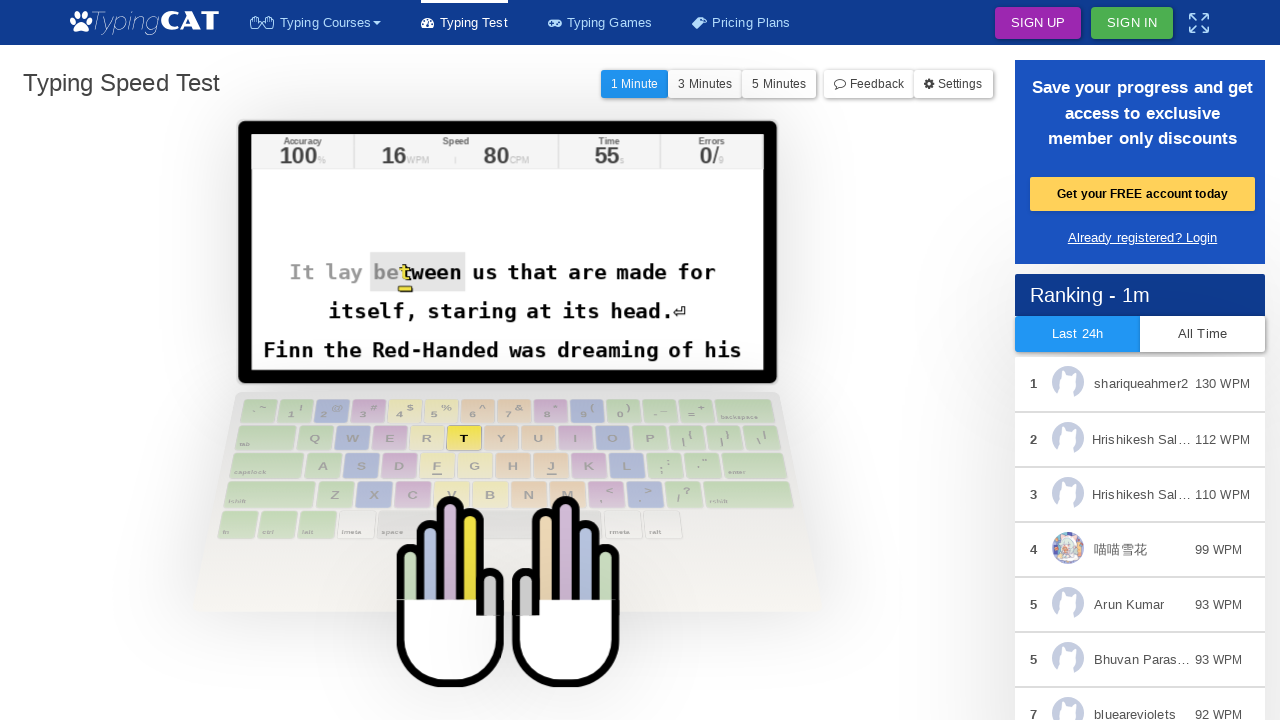

Typed character: 't'
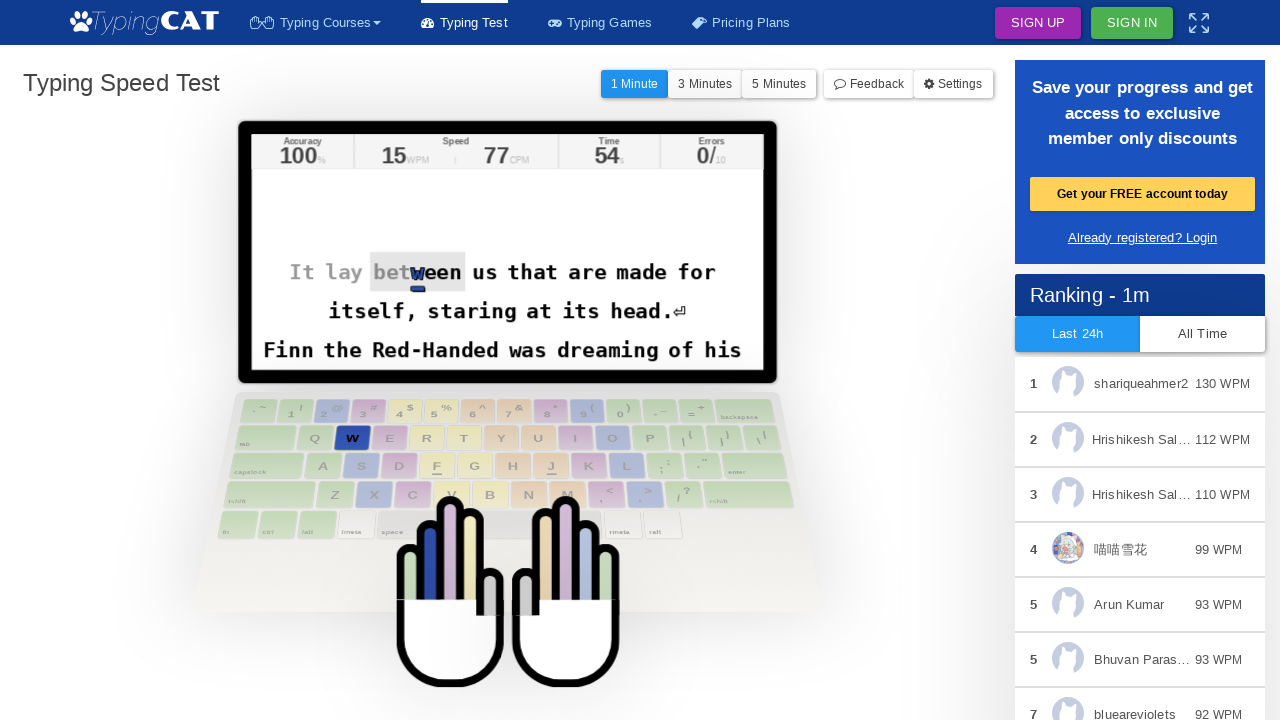

Waited 20ms between keystrokes
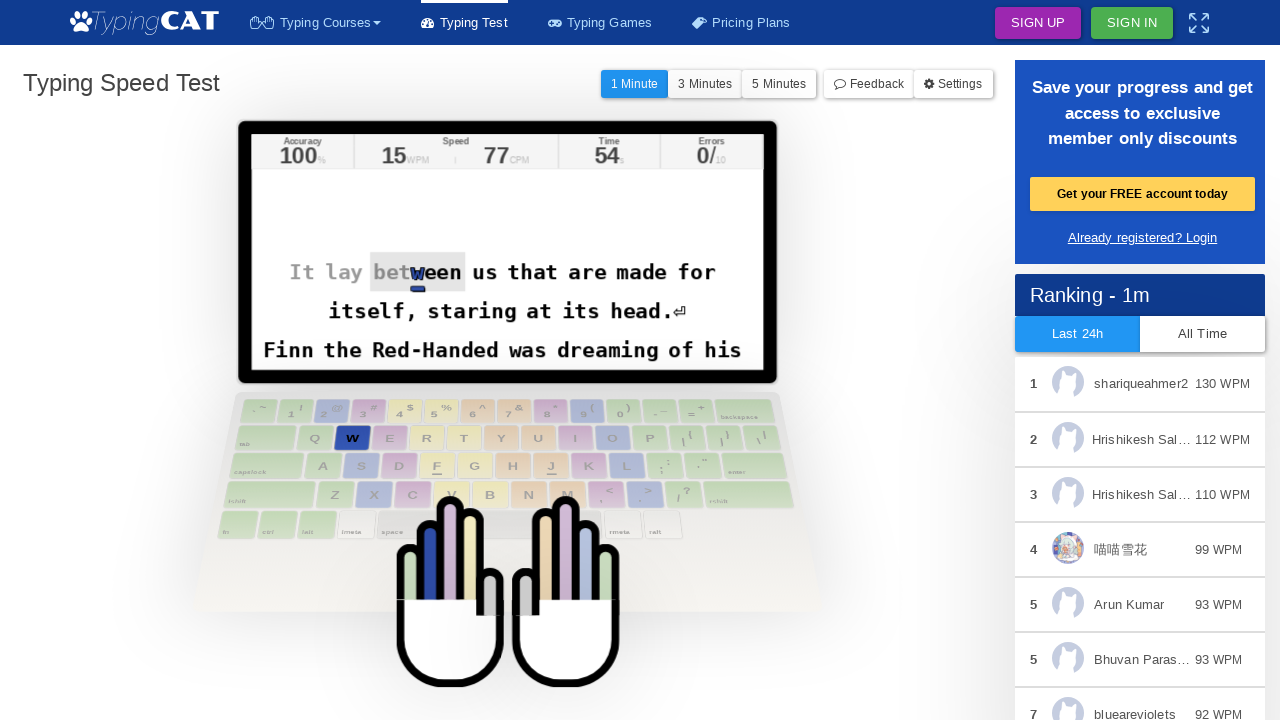

Located active character element (iteration 11)
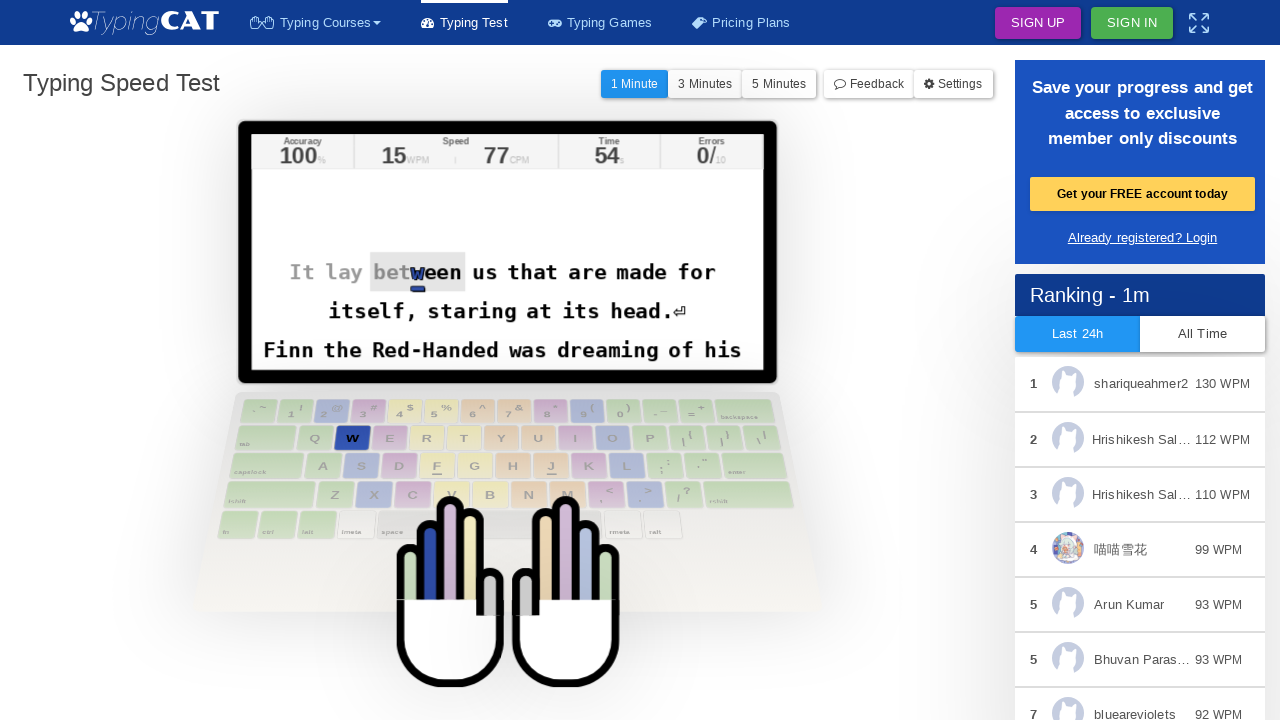

Retrieved character to type: 'w'
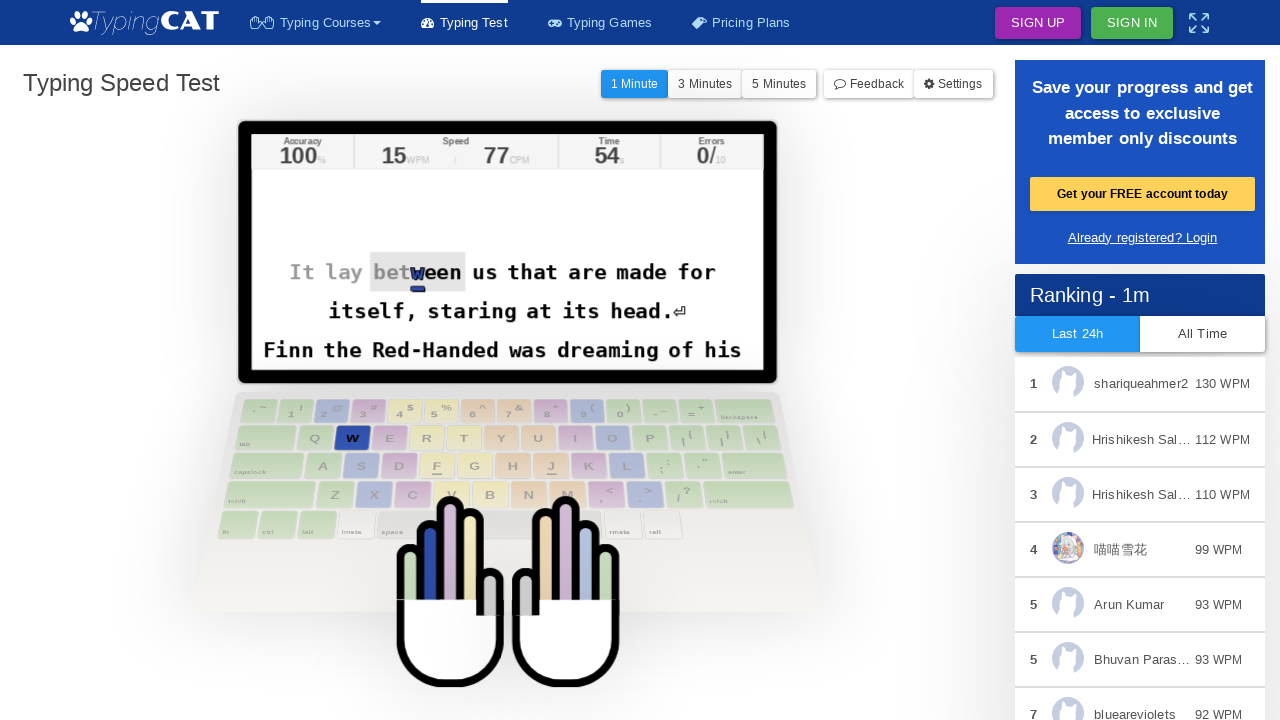

Typed character: 'w'
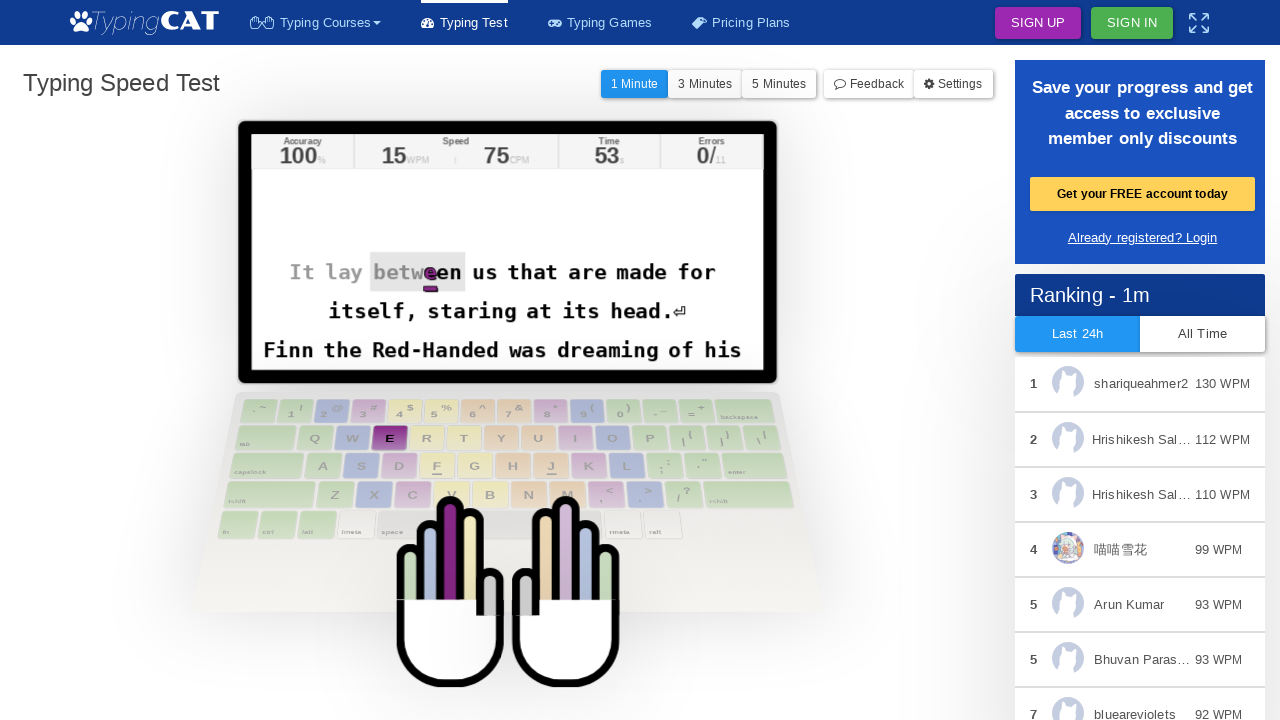

Waited 20ms between keystrokes
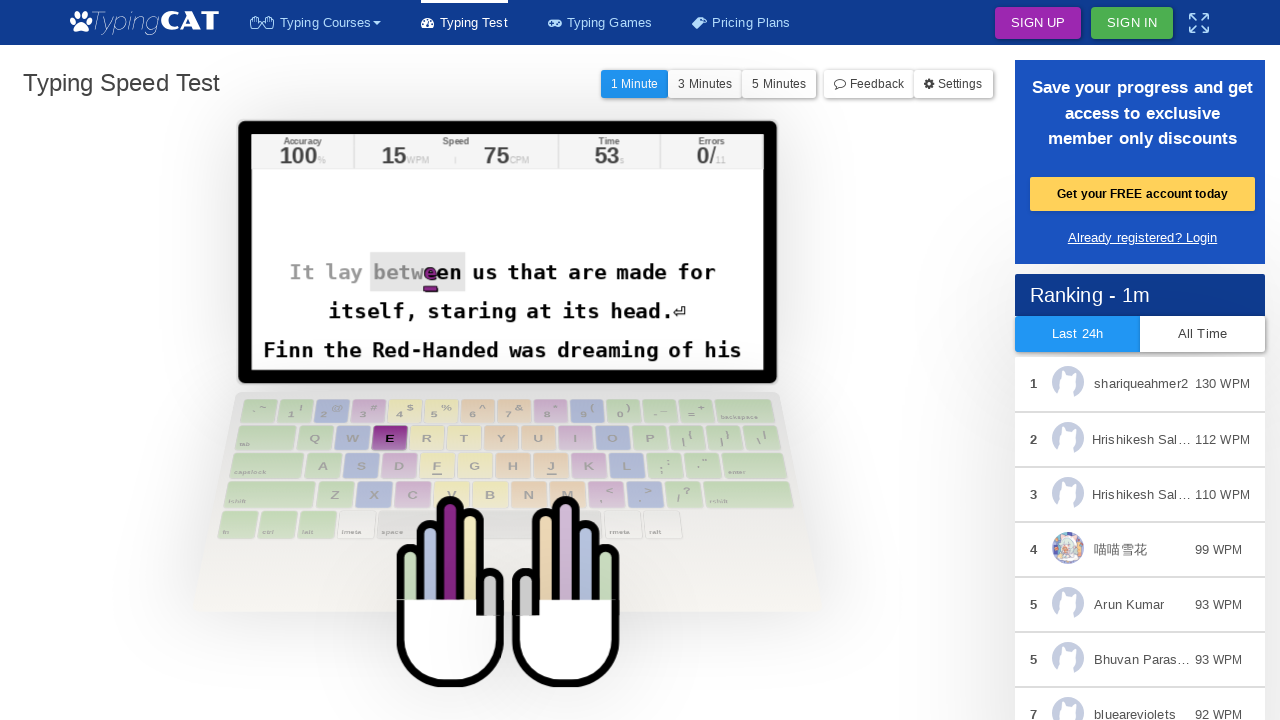

Located active character element (iteration 12)
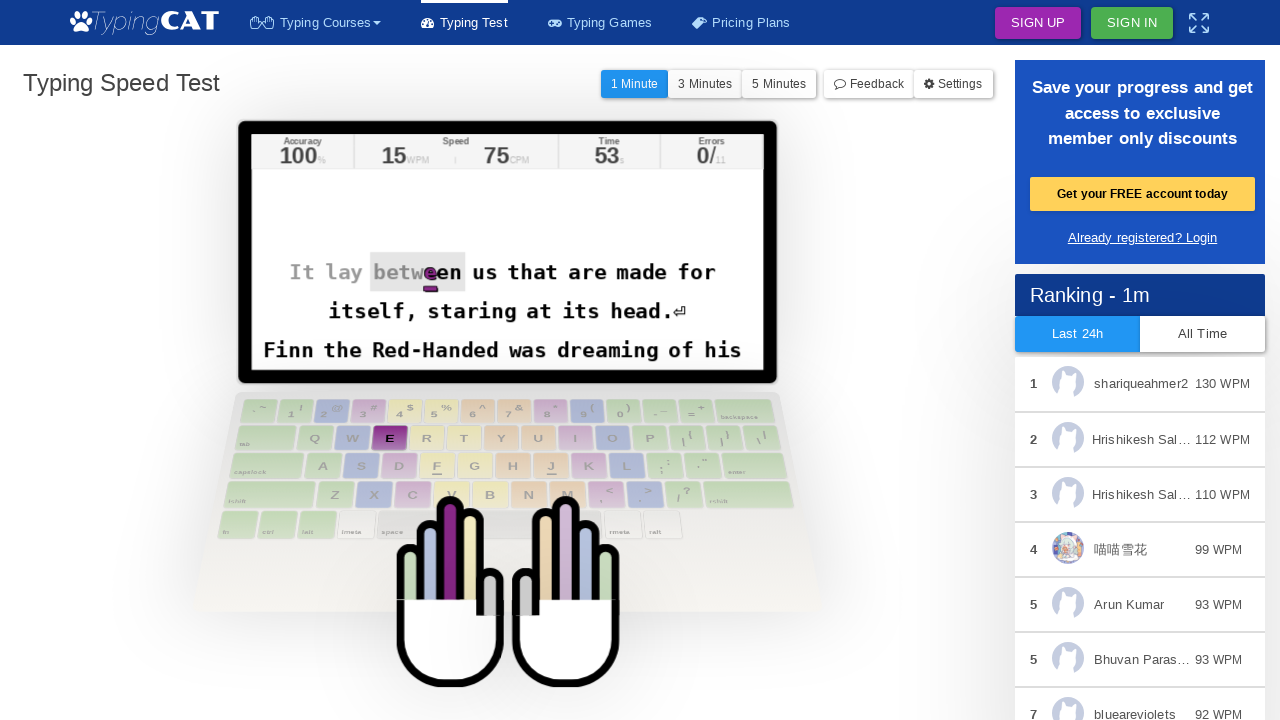

Retrieved character to type: 'e'
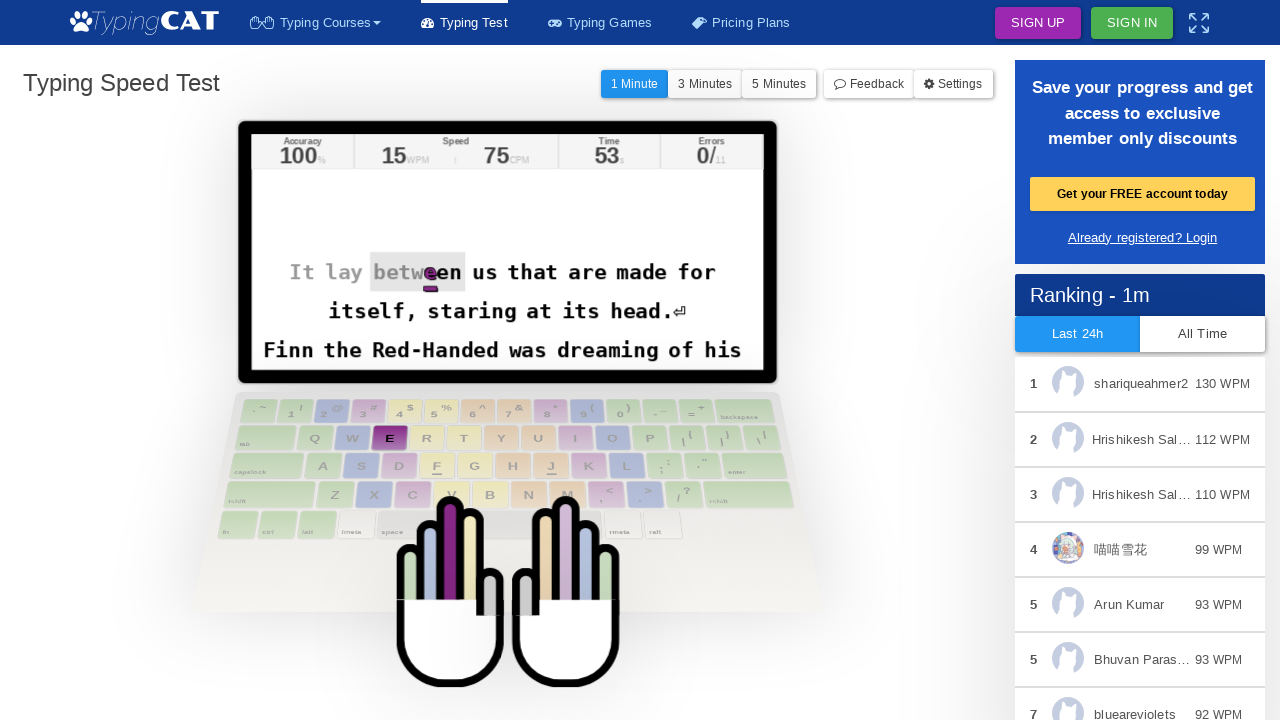

Typed character: 'e'
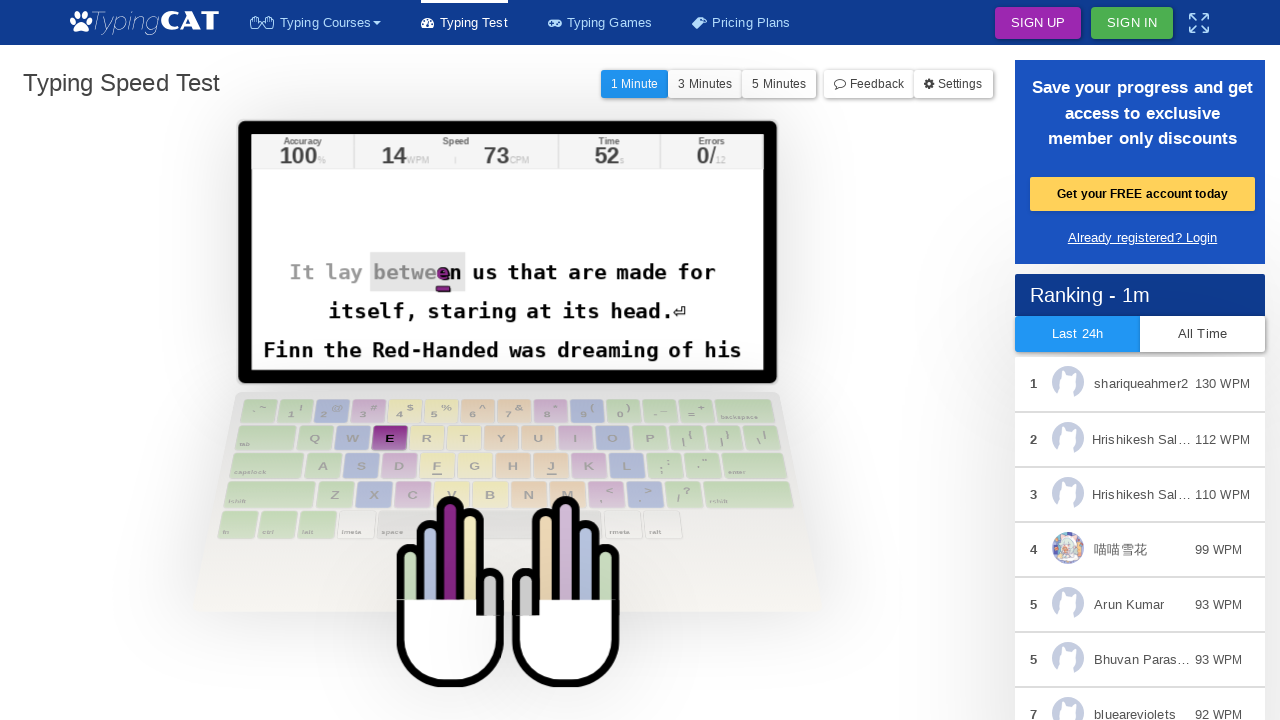

Waited 20ms between keystrokes
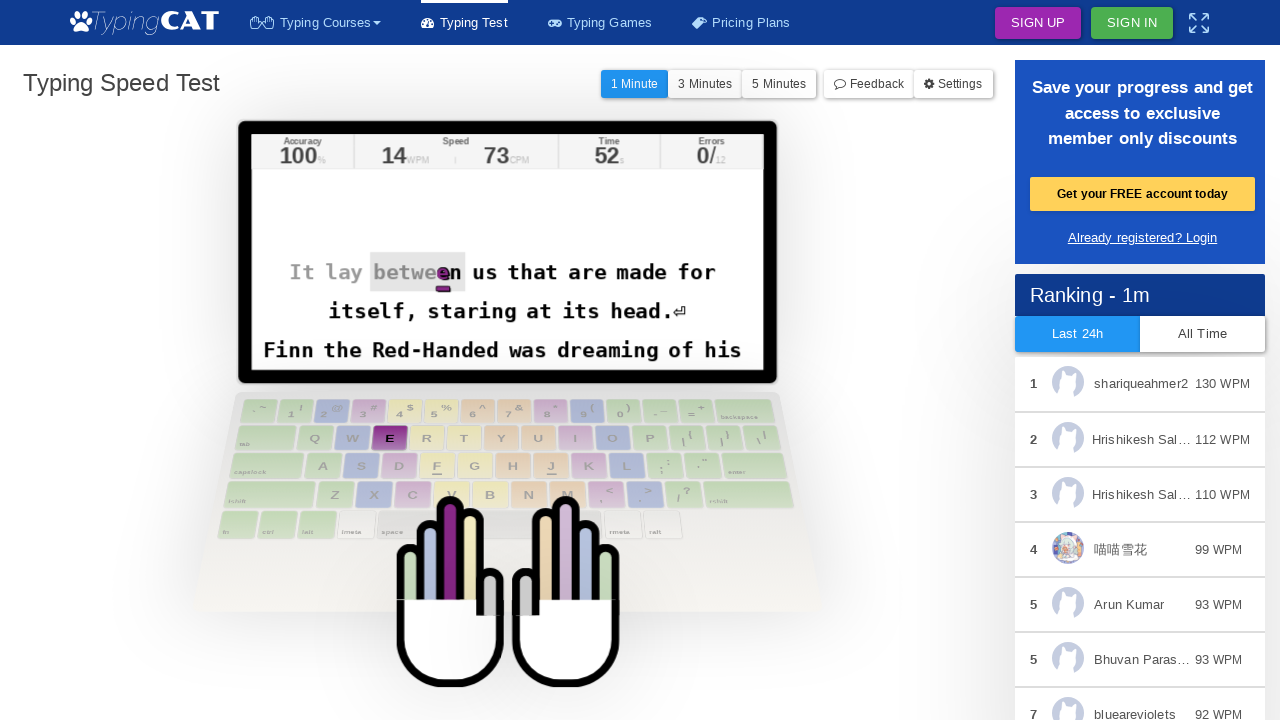

Located active character element (iteration 13)
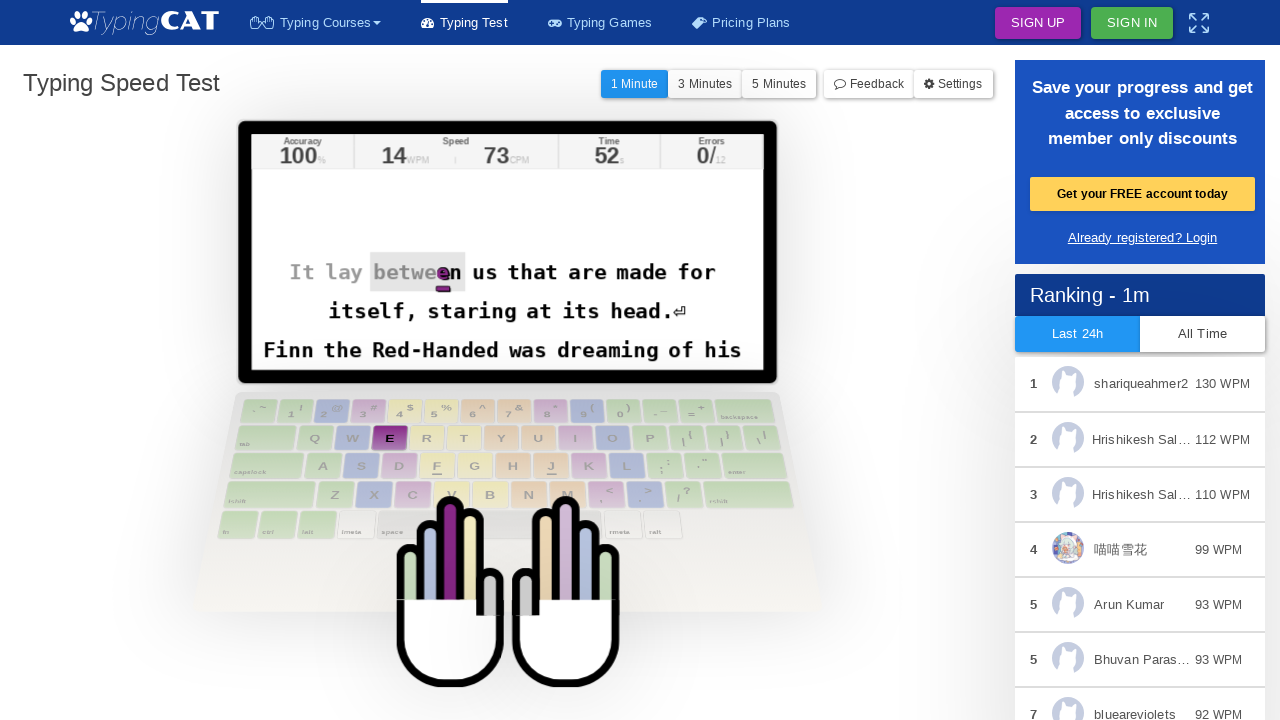

Retrieved character to type: 'e'
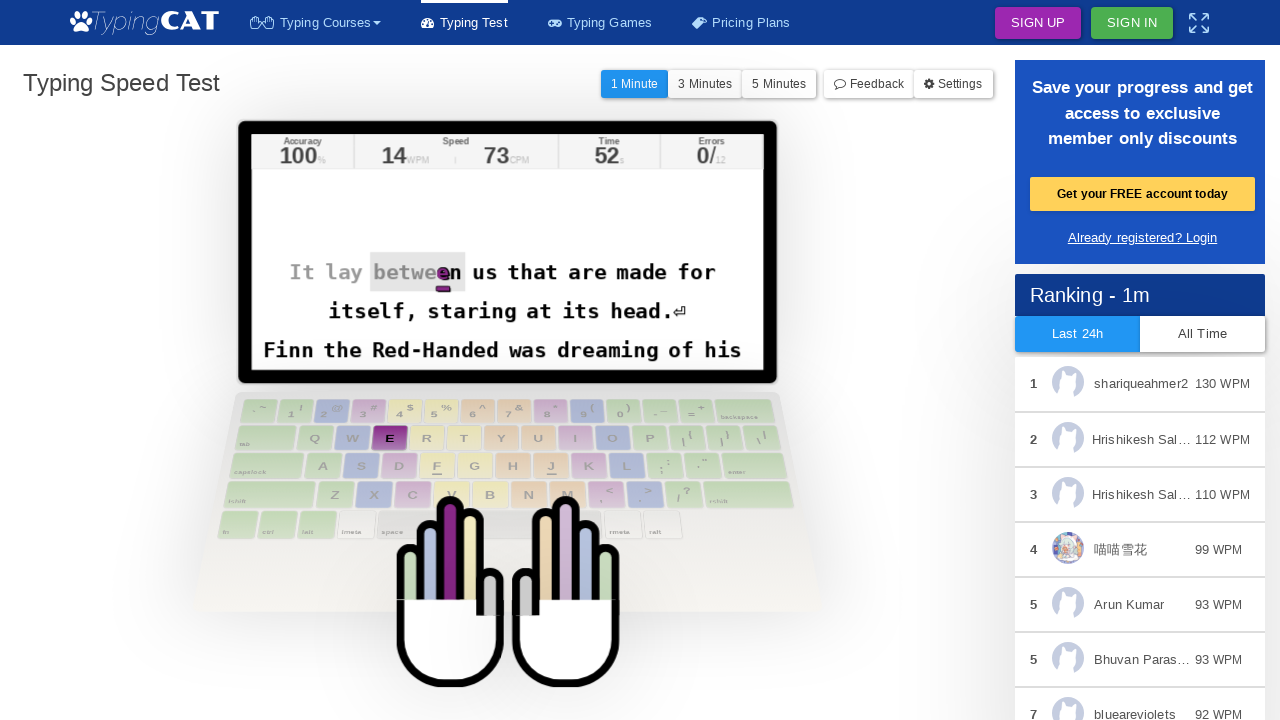

Typed character: 'e'
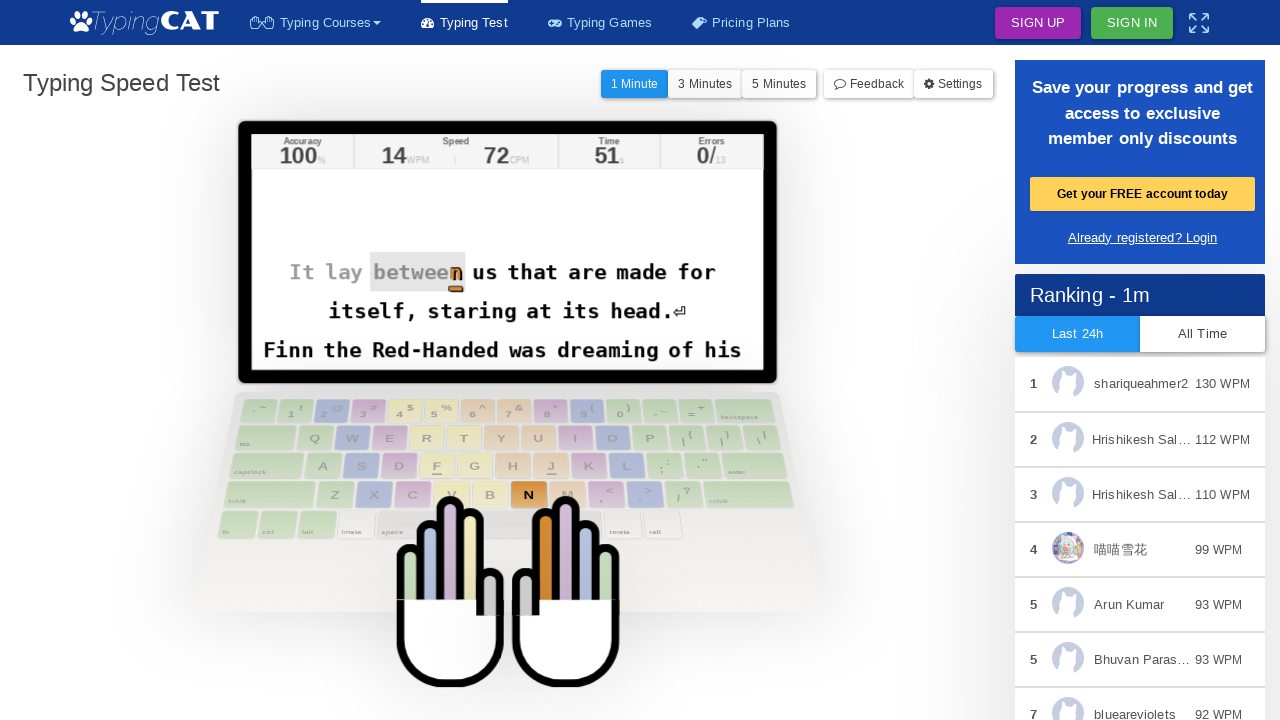

Waited 20ms between keystrokes
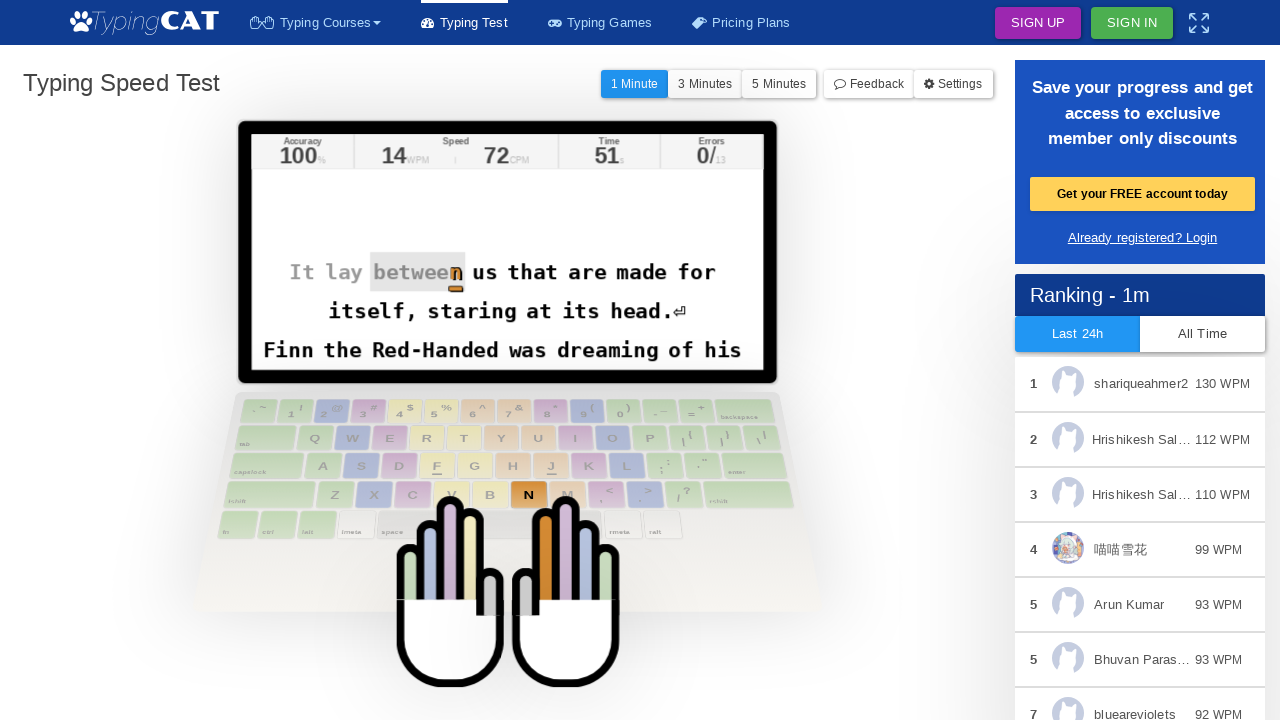

Located active character element (iteration 14)
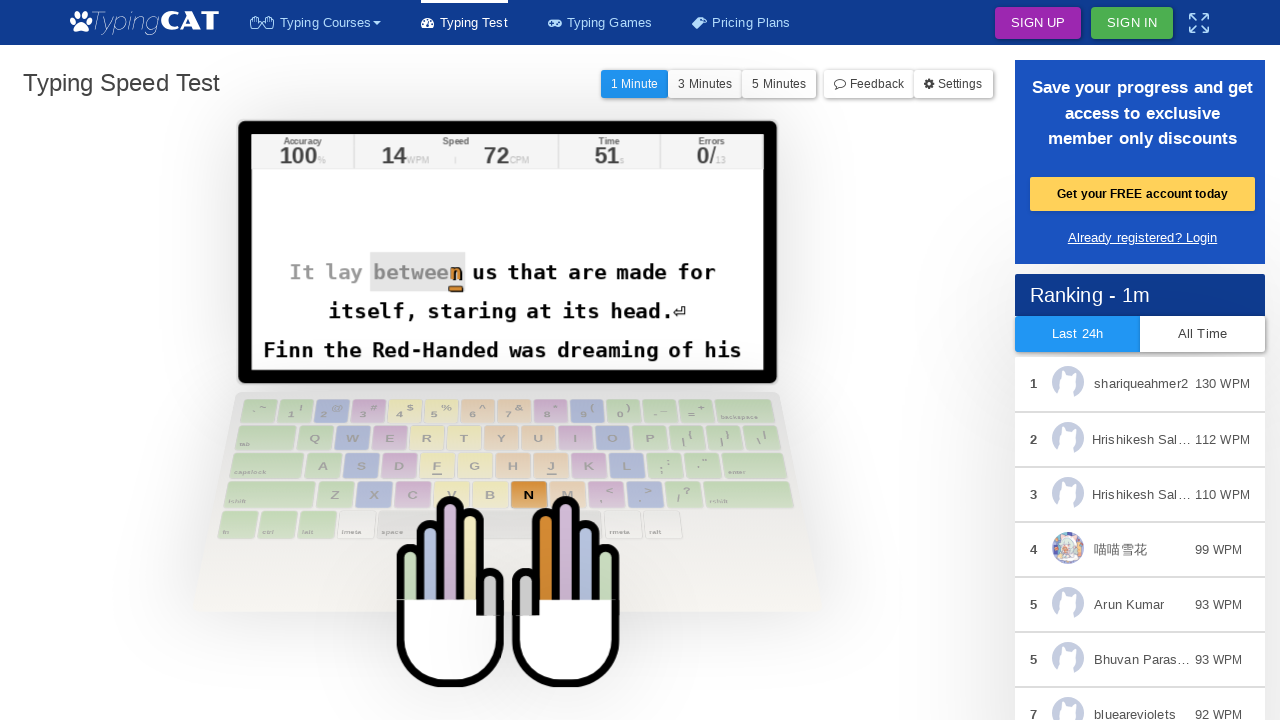

Retrieved character to type: 'n'
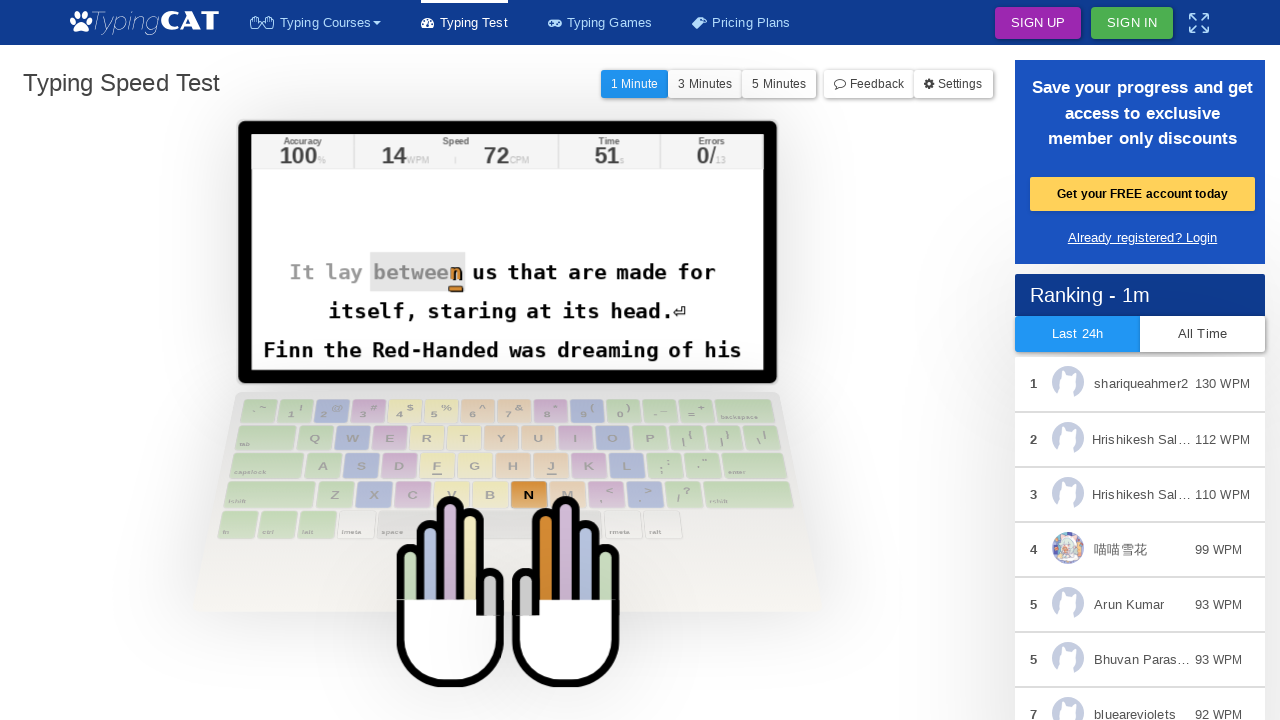

Typed character: 'n'
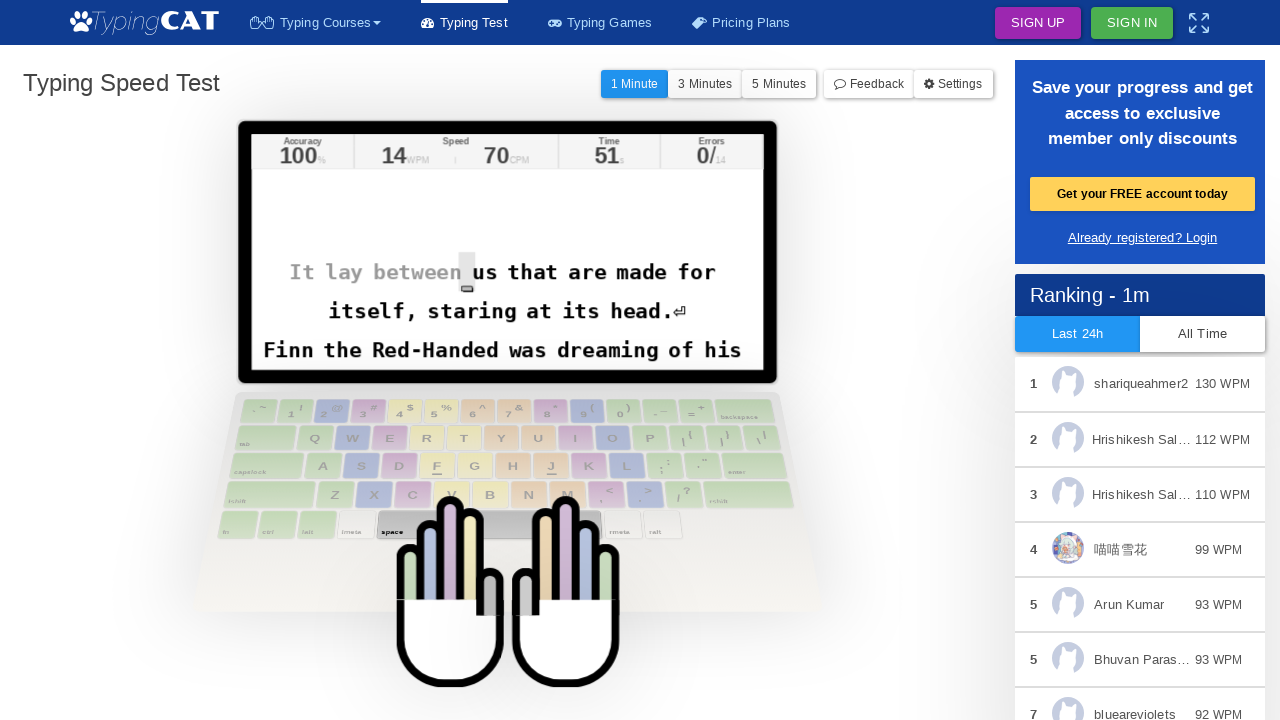

Waited 20ms between keystrokes
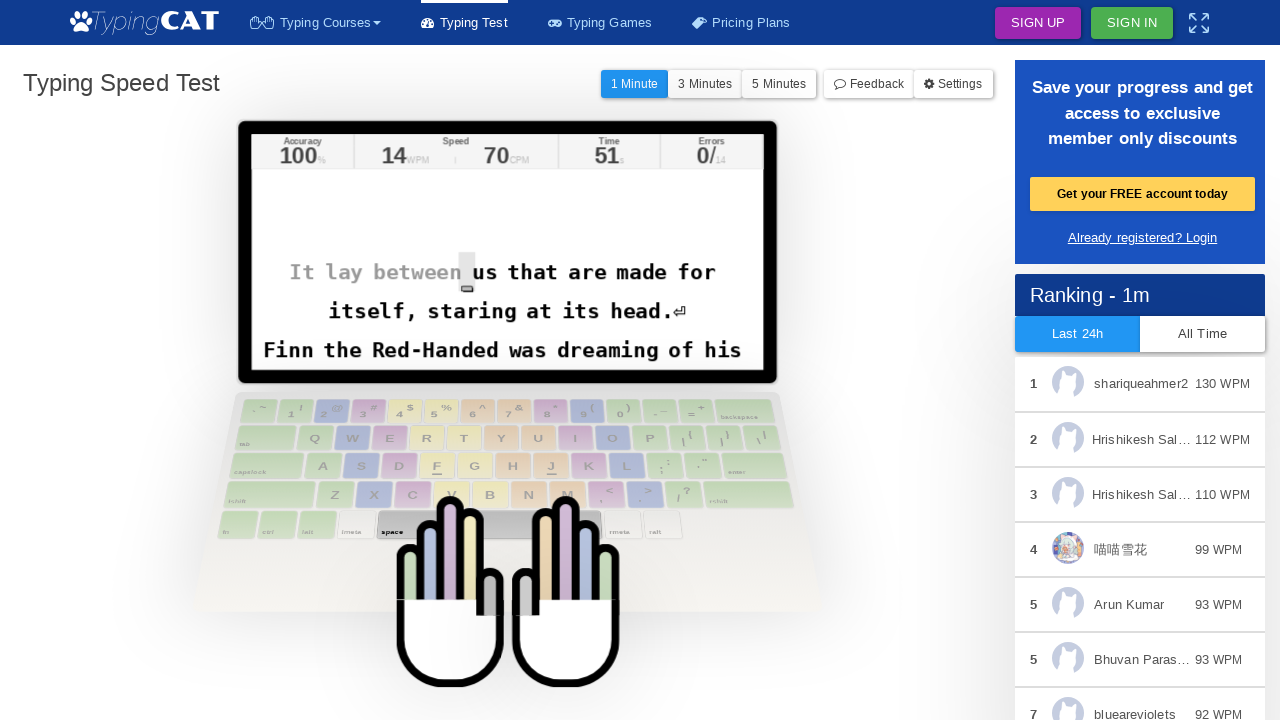

Located active character element (iteration 15)
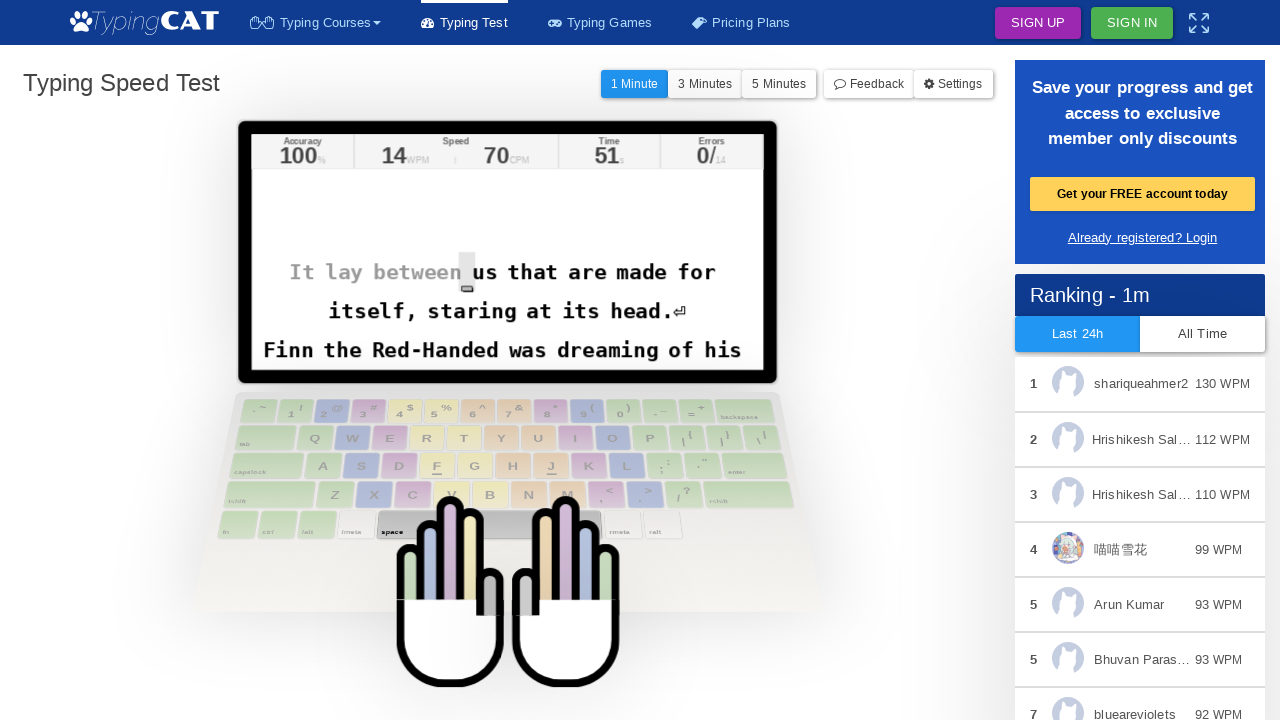

Retrieved character to type: ' '
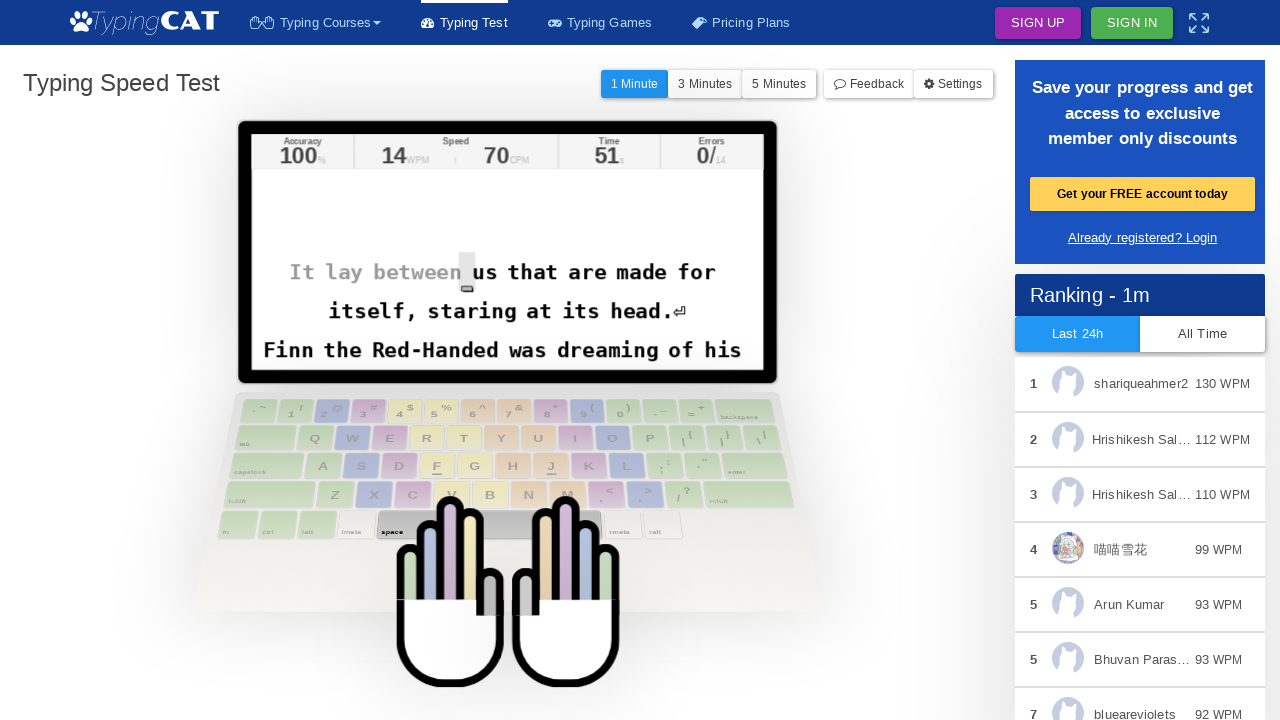

Typed character: ' '
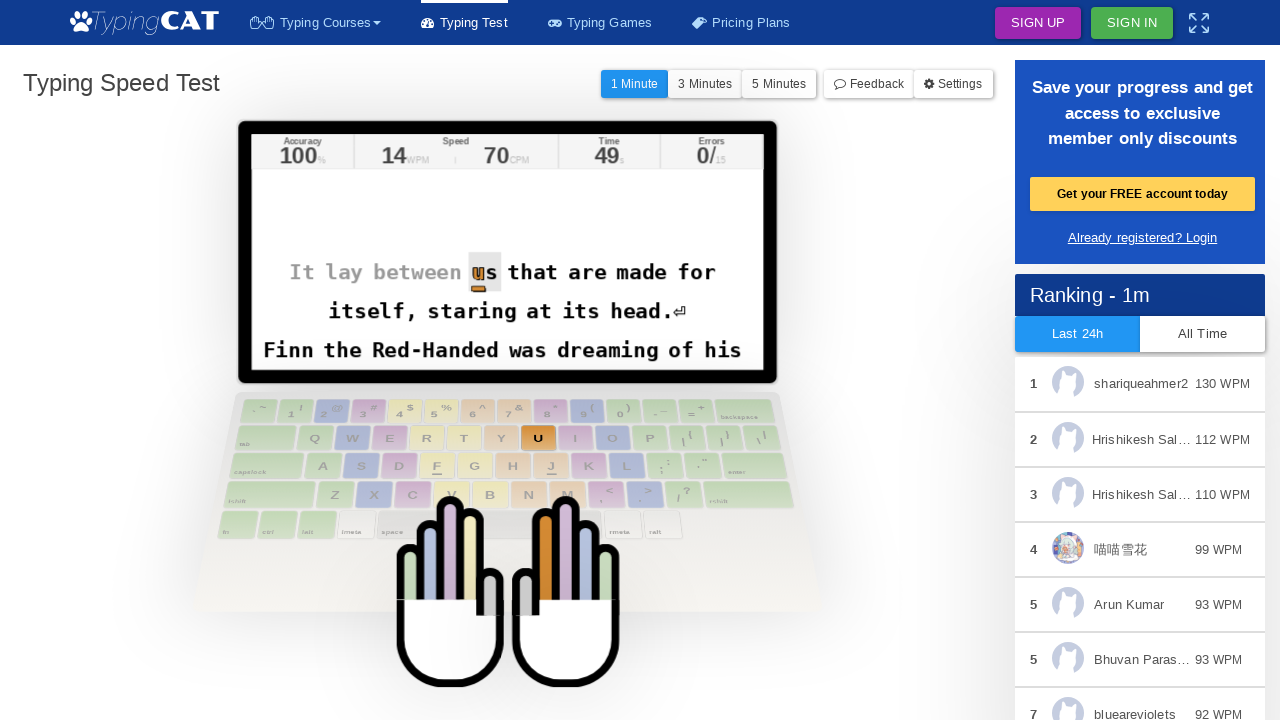

Waited 20ms between keystrokes
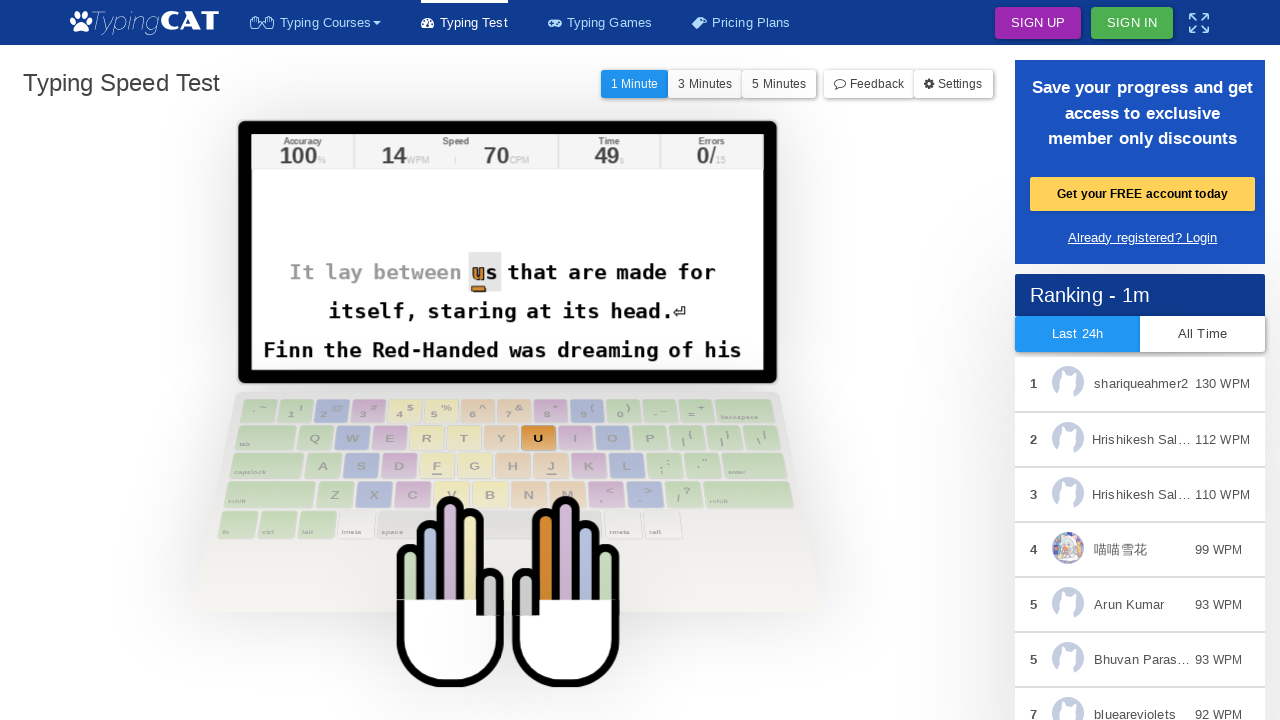

Located active character element (iteration 16)
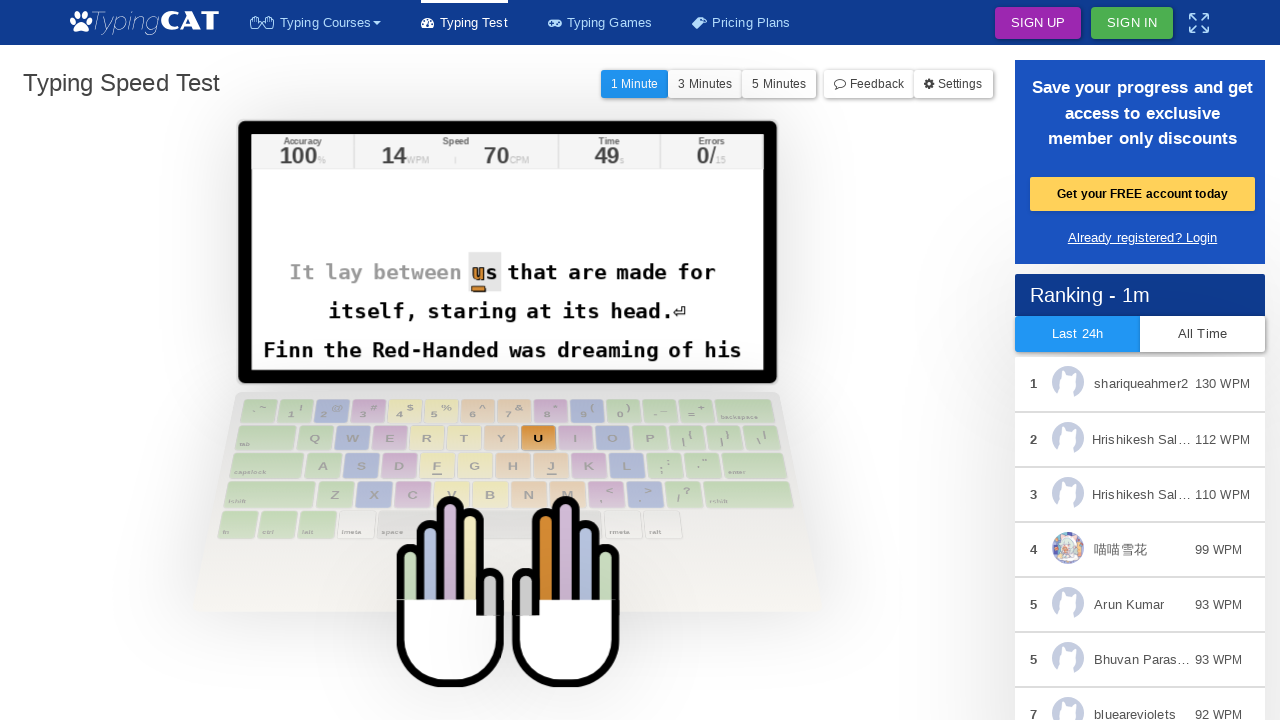

Retrieved character to type: 'u'
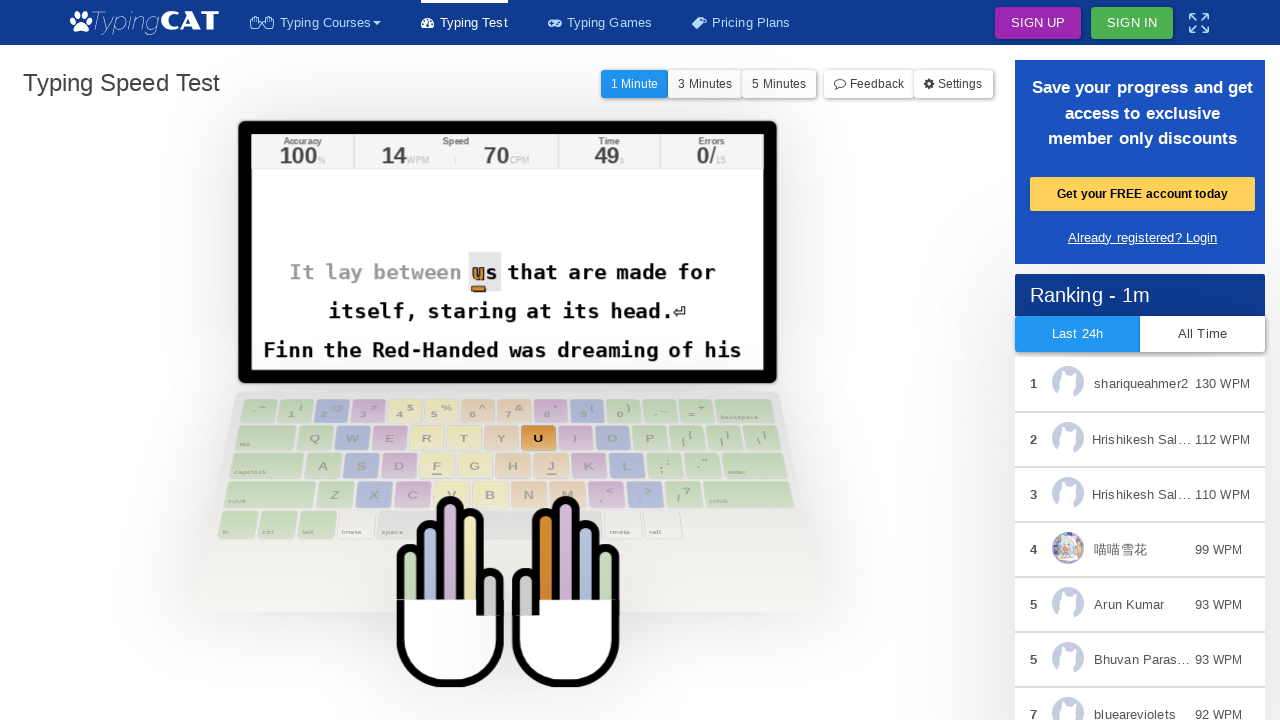

Typed character: 'u'
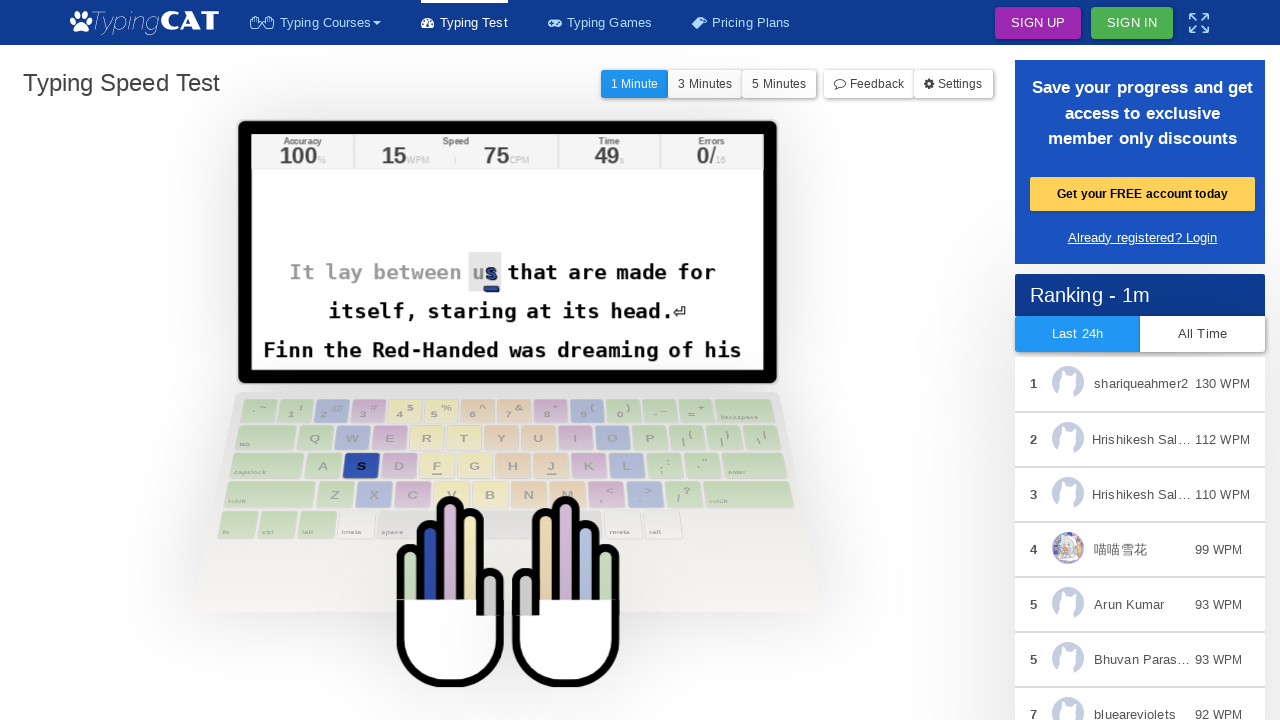

Waited 20ms between keystrokes
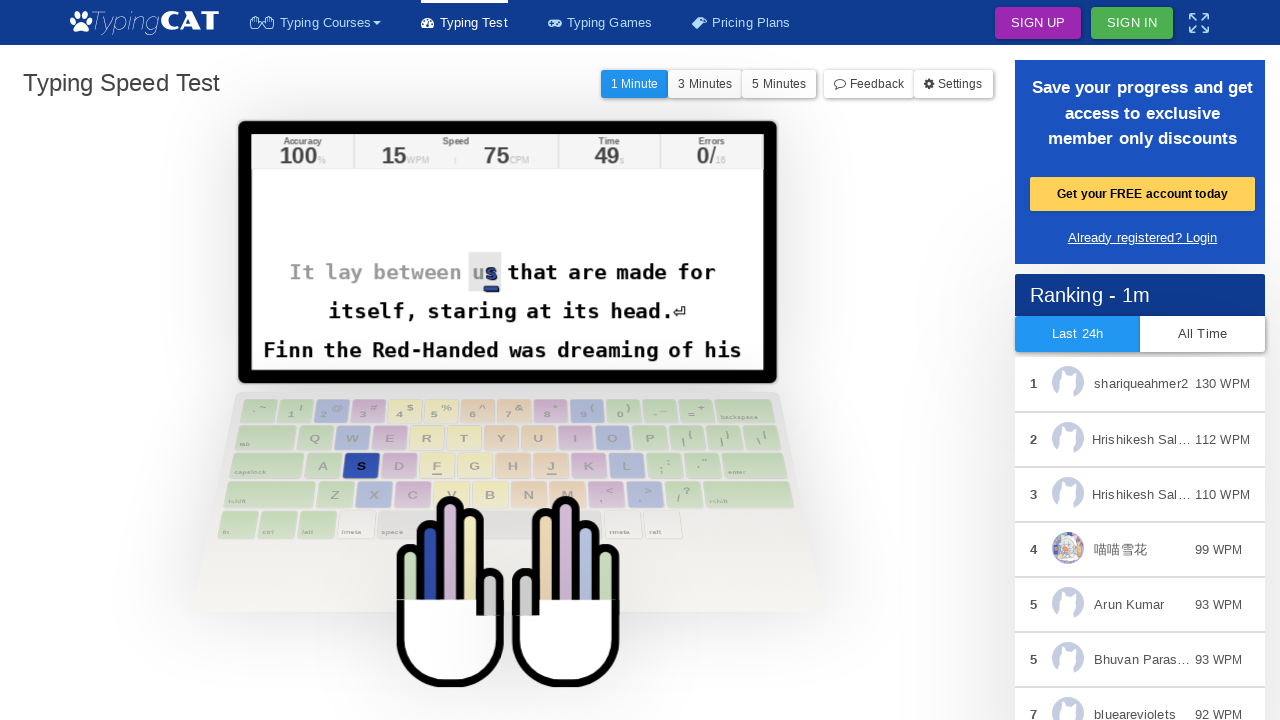

Located active character element (iteration 17)
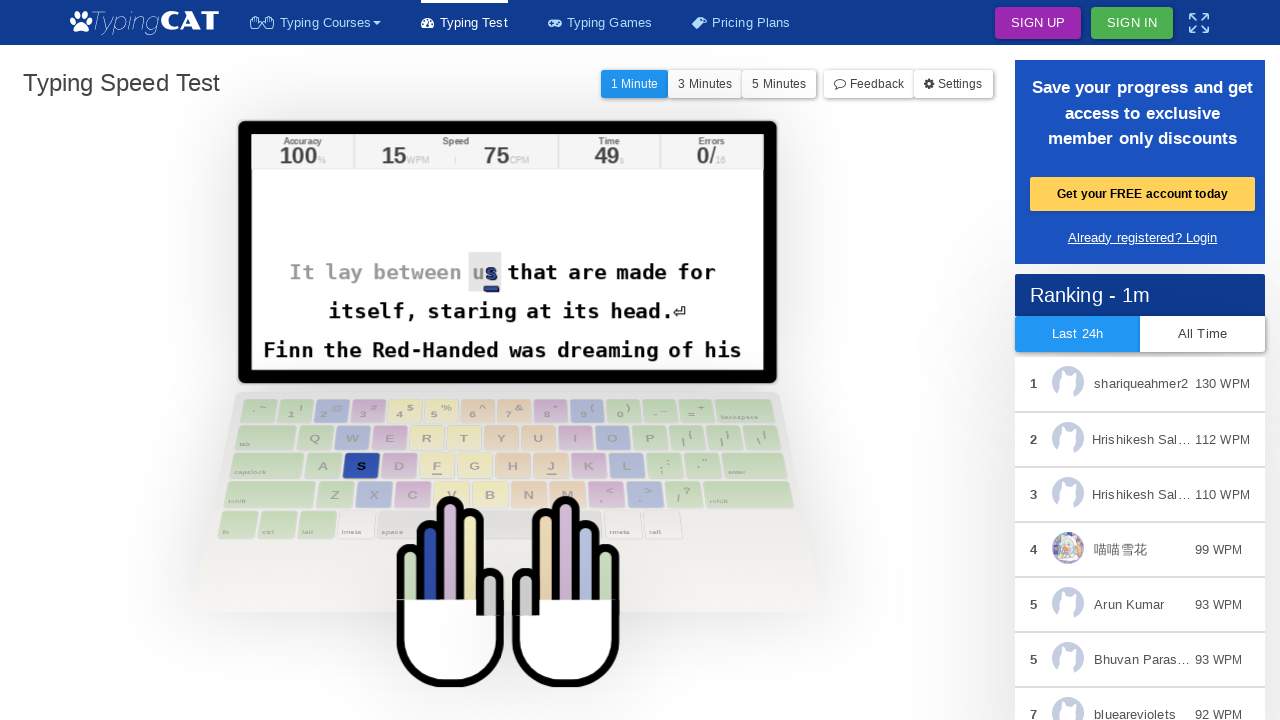

Retrieved character to type: 's'
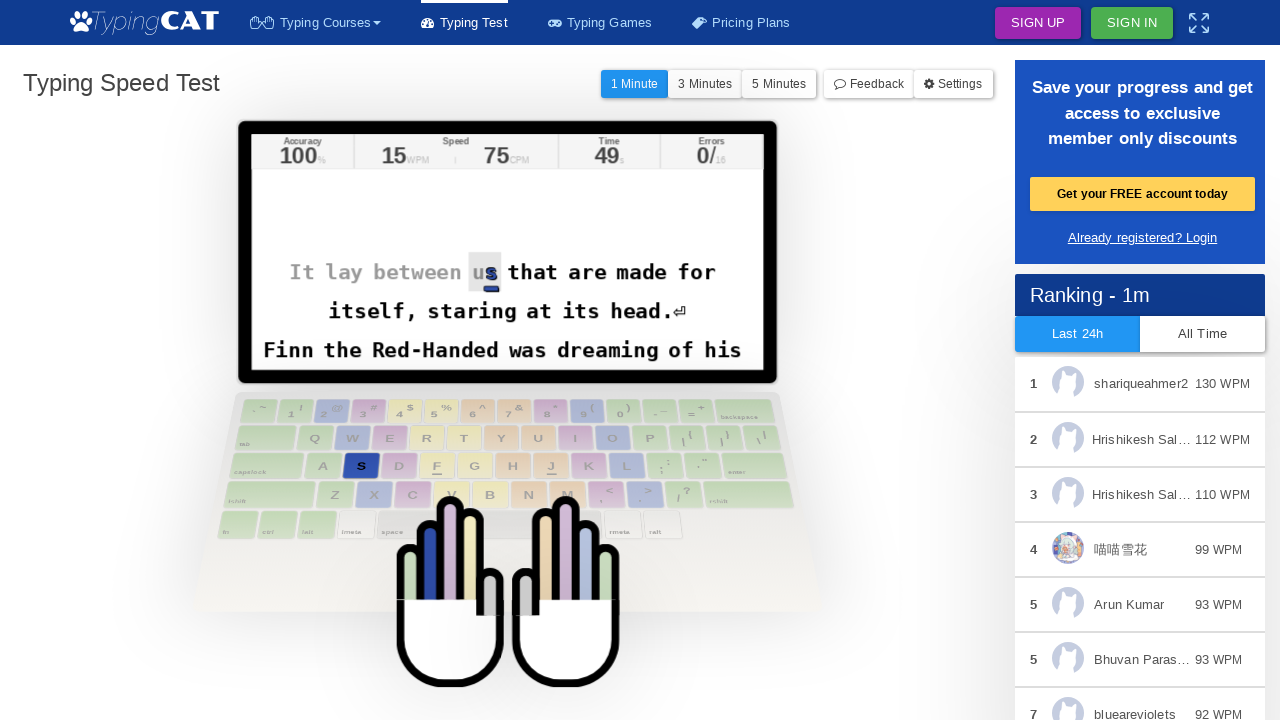

Typed character: 's'
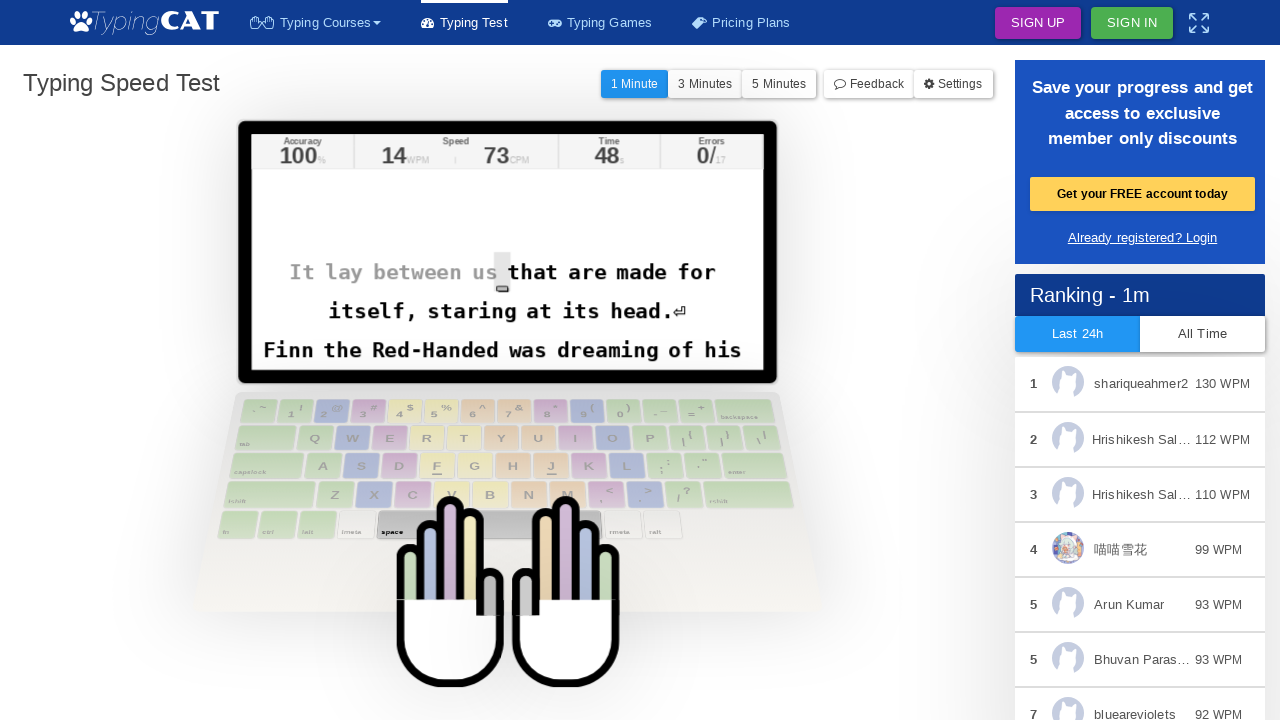

Waited 20ms between keystrokes
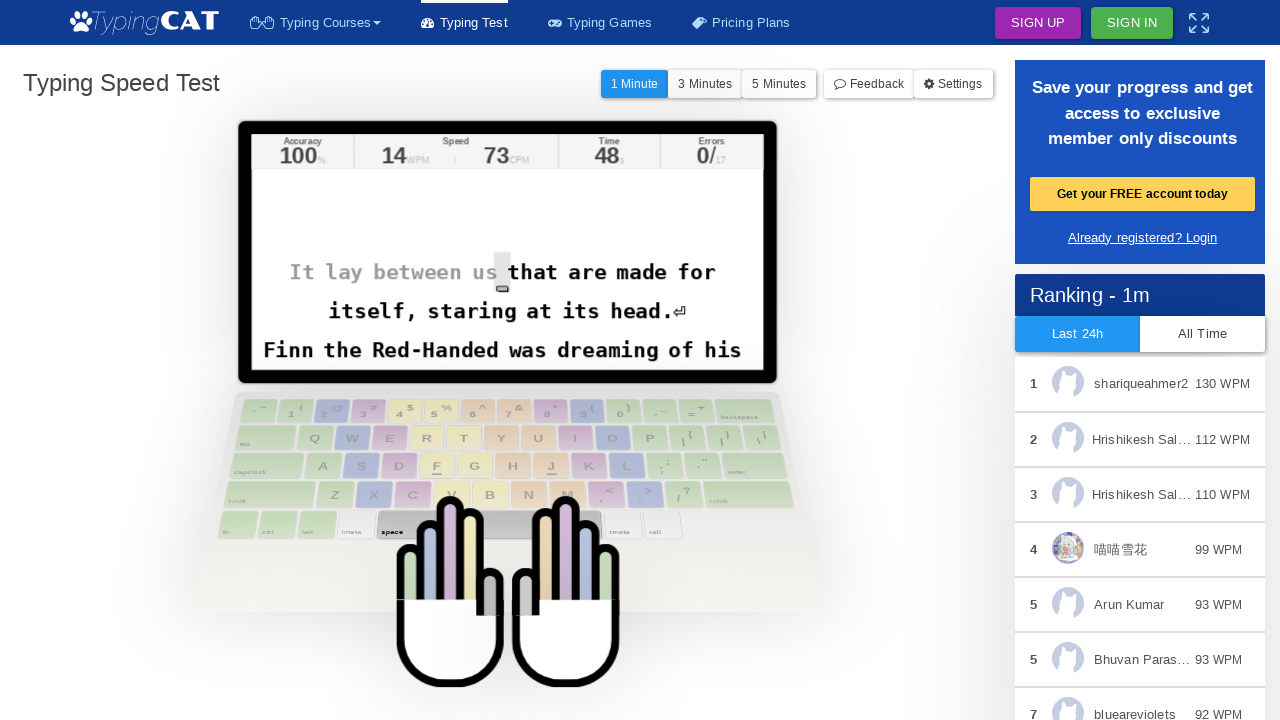

Located active character element (iteration 18)
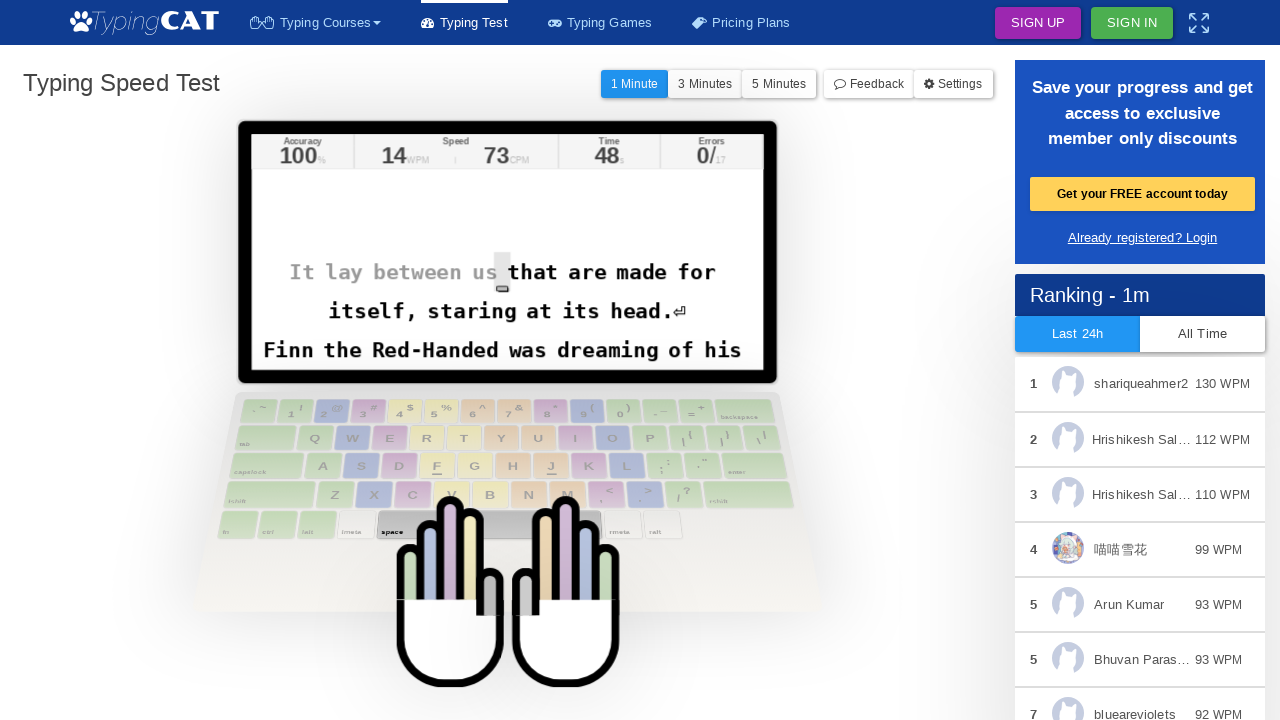

Retrieved character to type: ' '
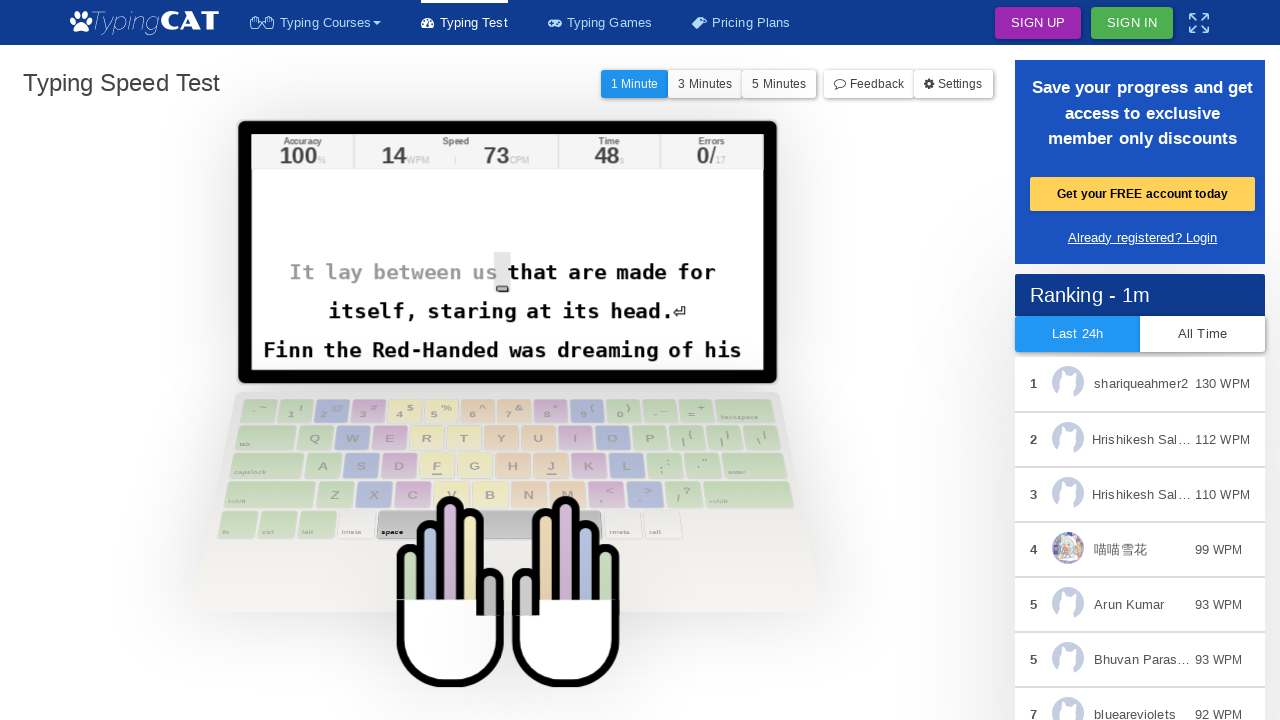

Typed character: ' '
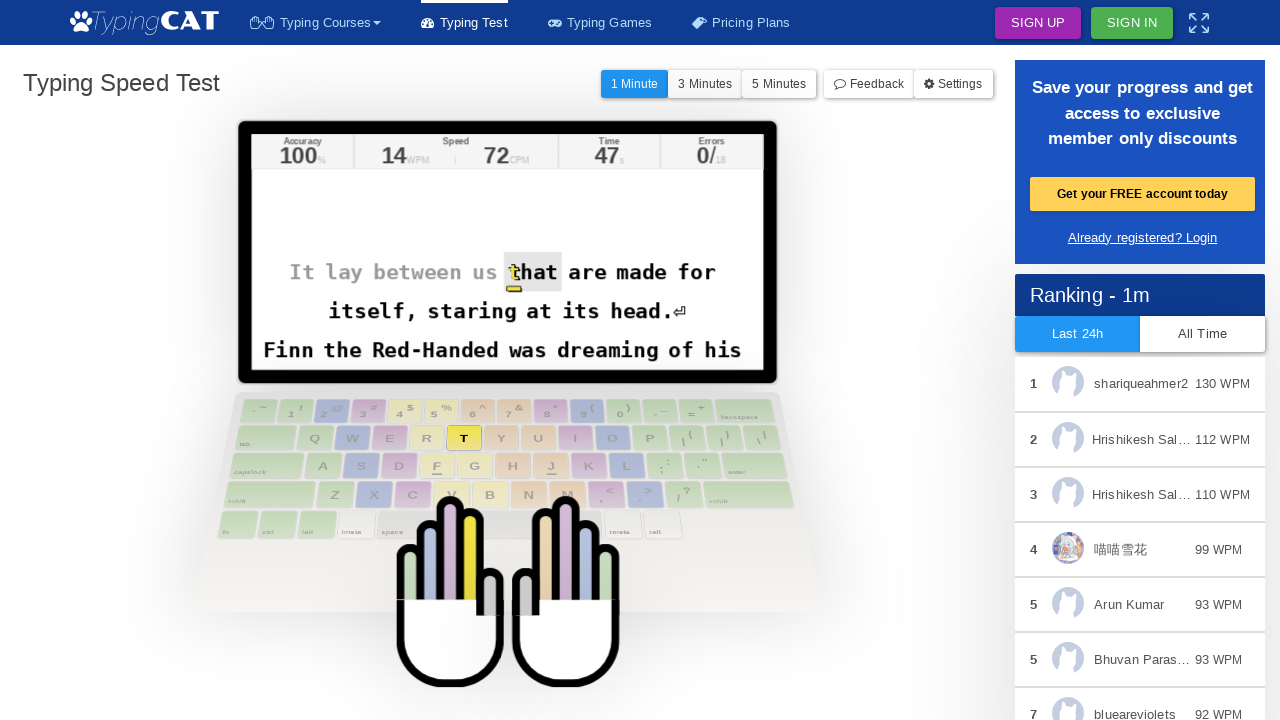

Waited 20ms between keystrokes
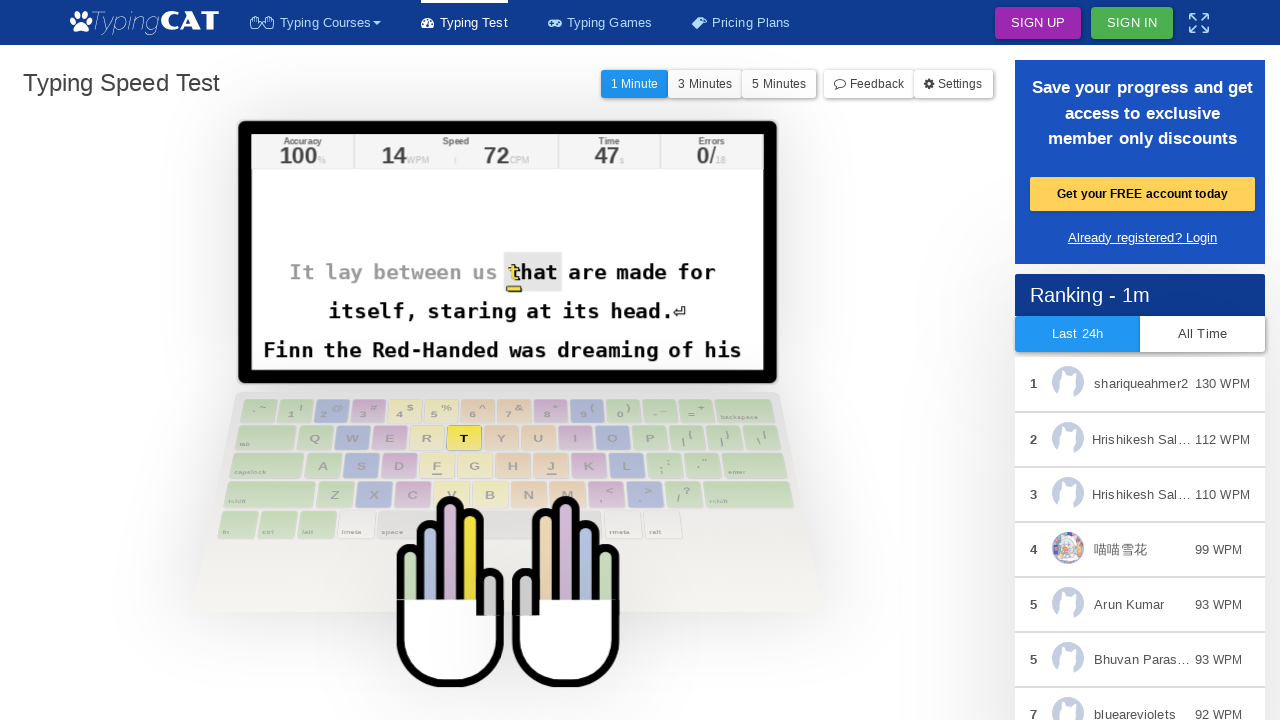

Located active character element (iteration 19)
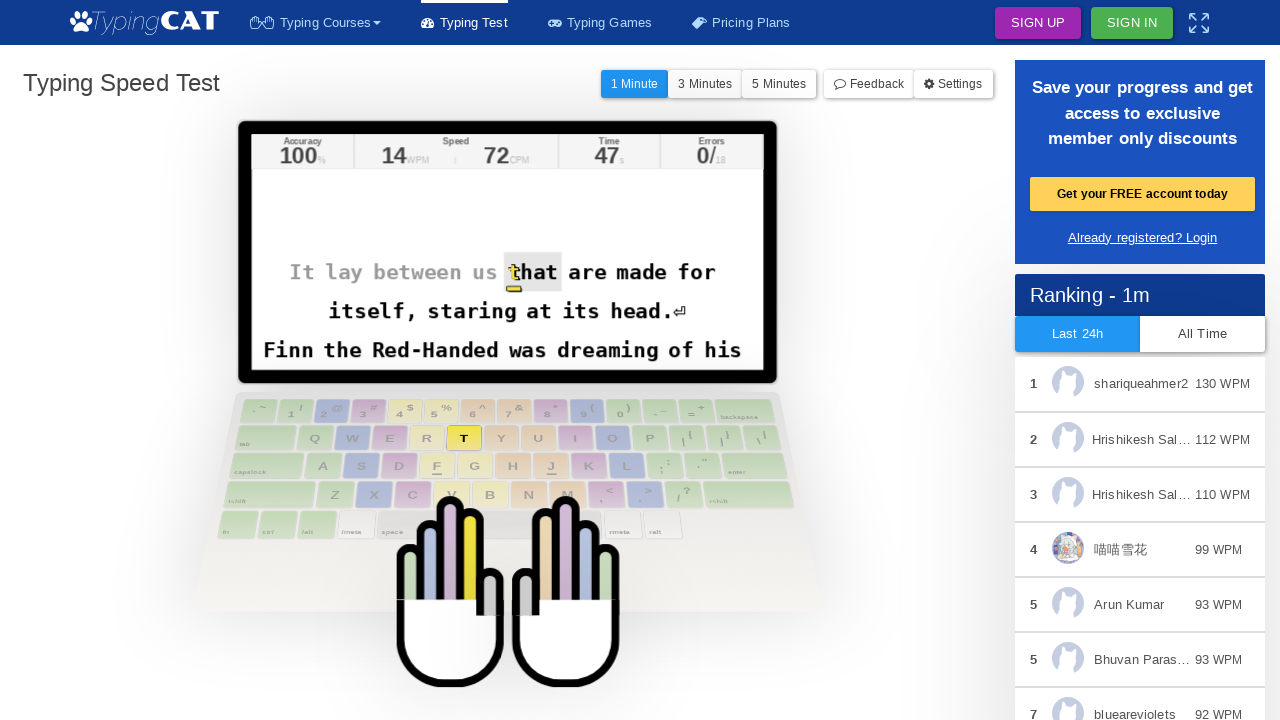

Retrieved character to type: 't'
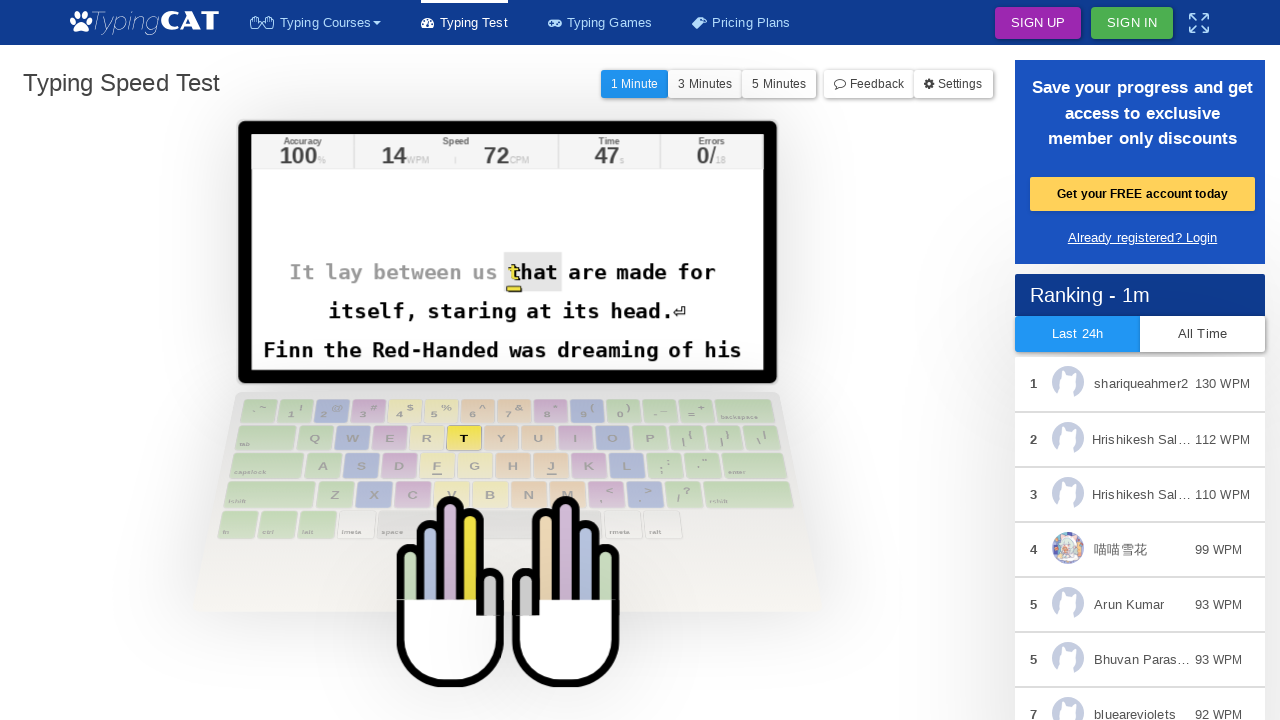

Typed character: 't'
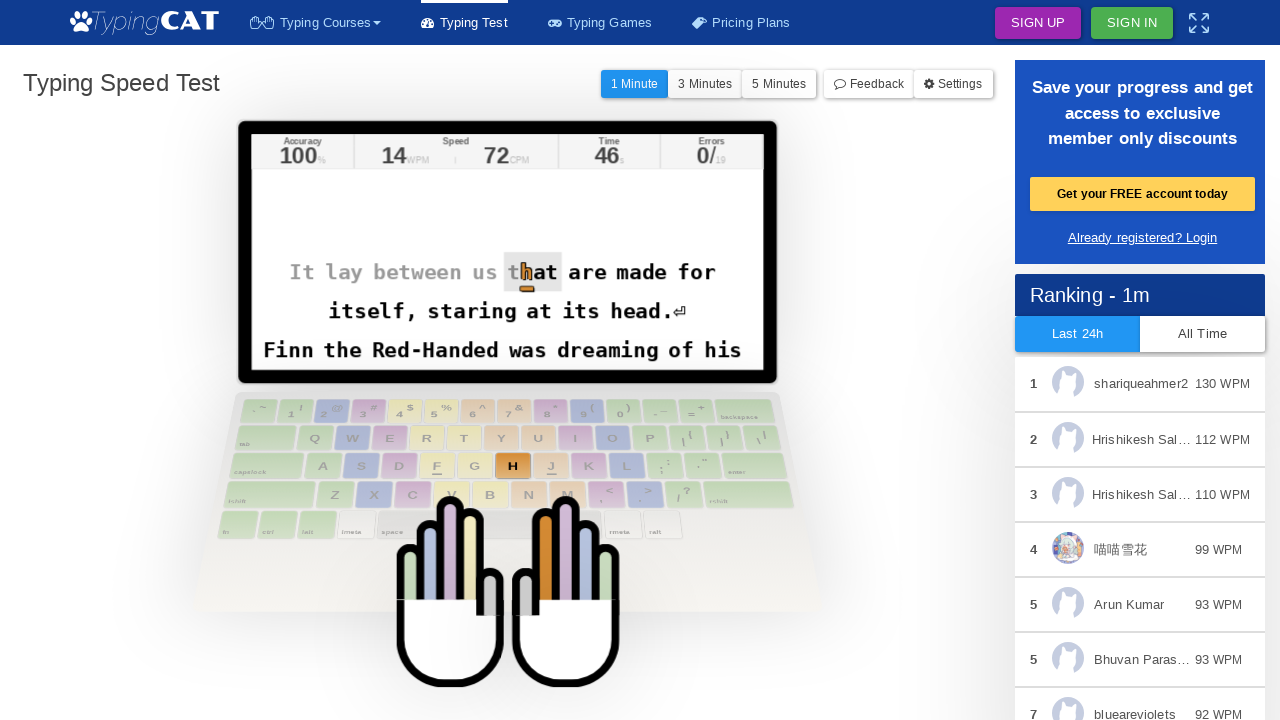

Waited 20ms between keystrokes
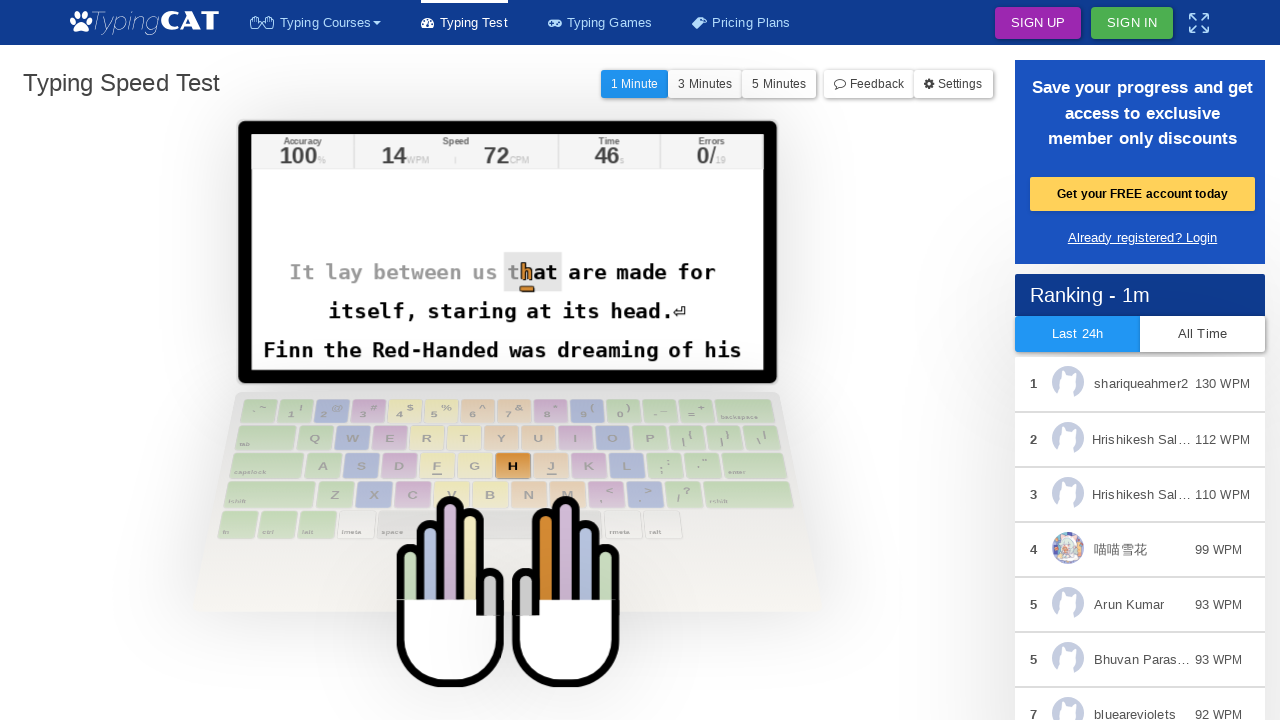

Located active character element (iteration 20)
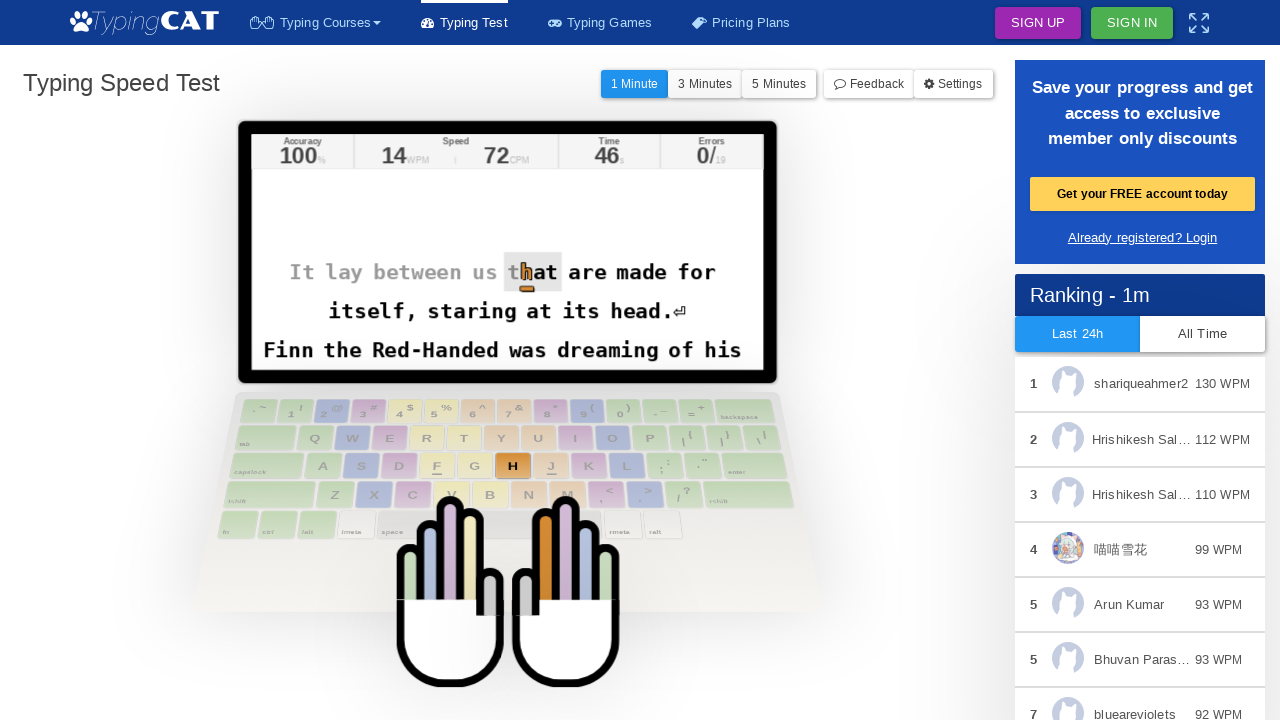

Retrieved character to type: 'h'
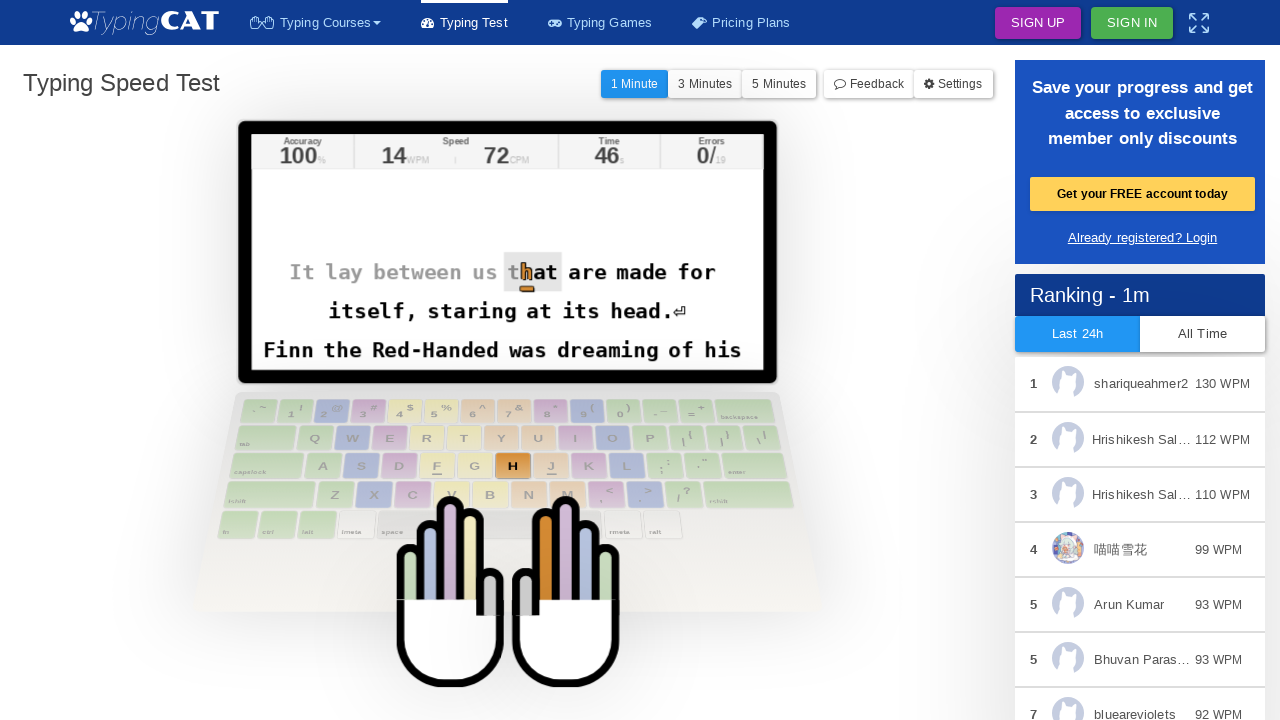

Typed character: 'h'
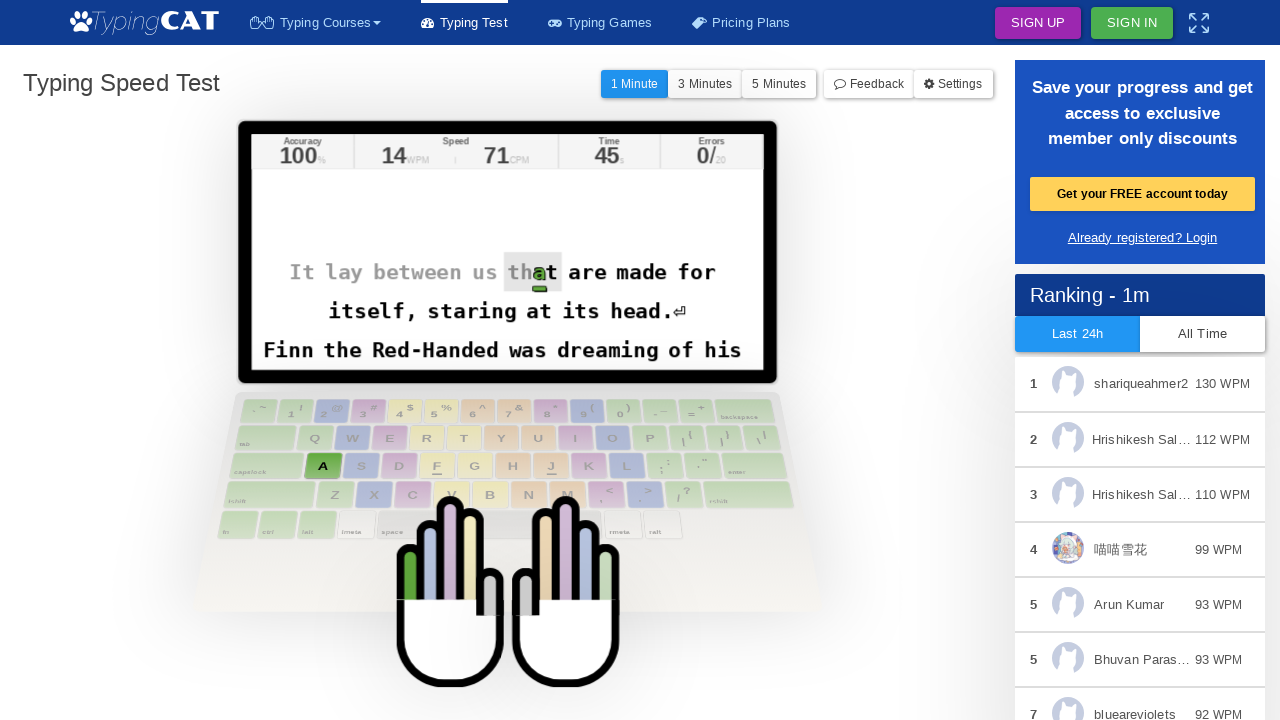

Waited 20ms between keystrokes
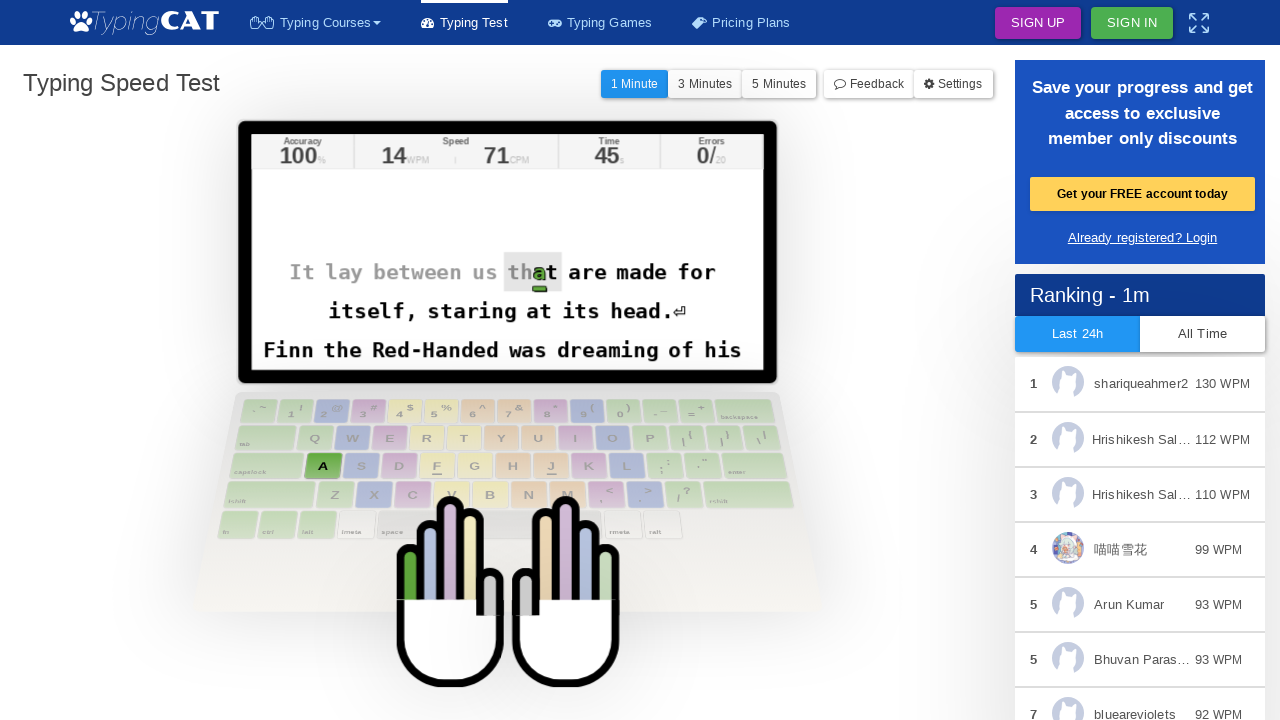

Located active character element (iteration 21)
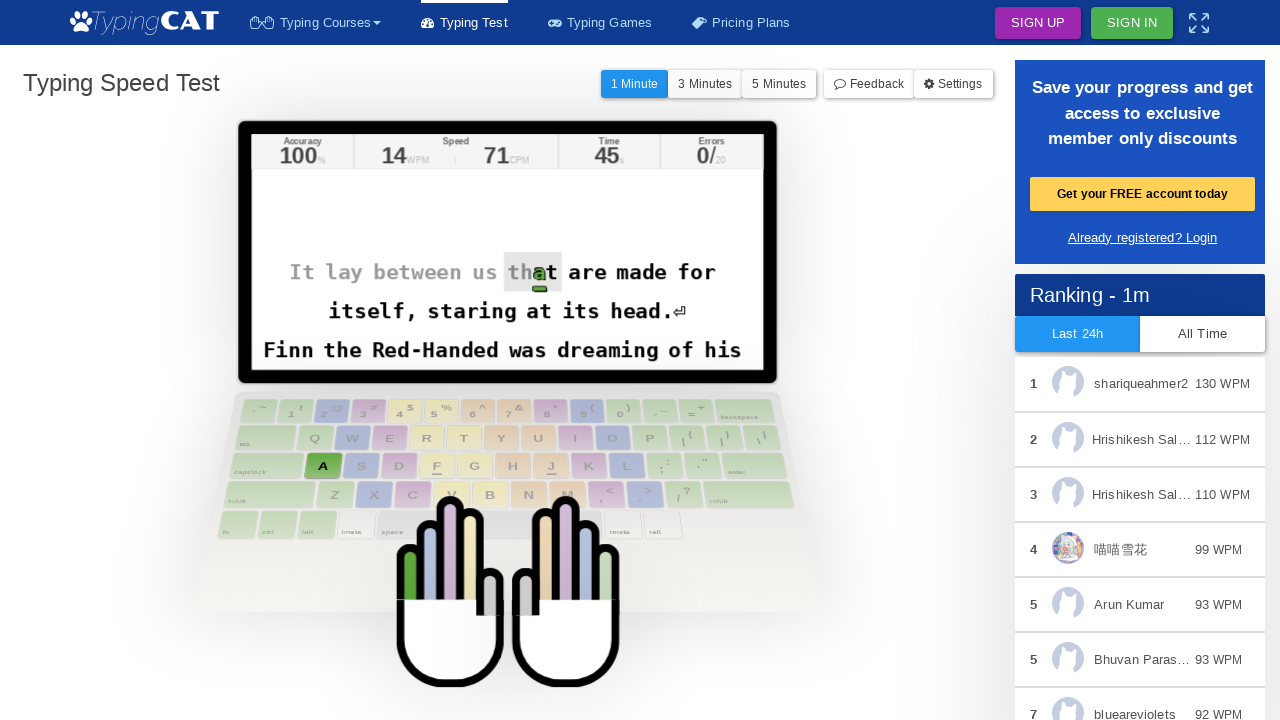

Retrieved character to type: 'a'
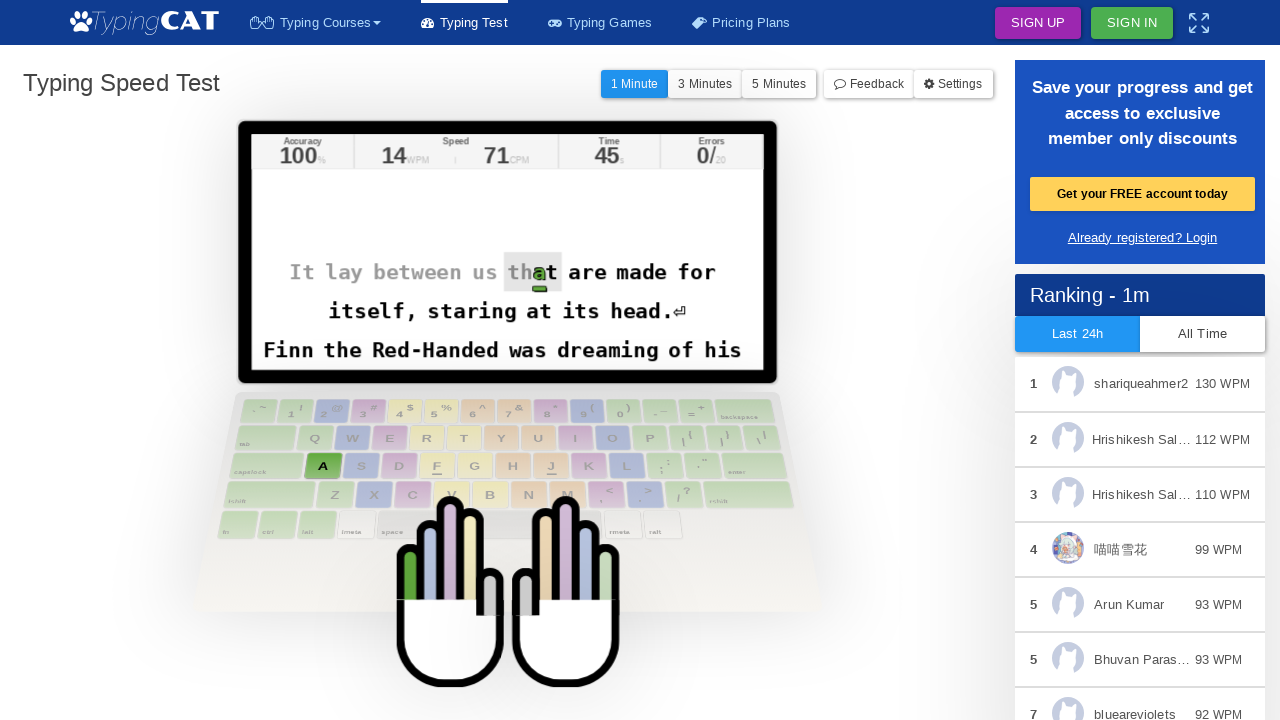

Typed character: 'a'
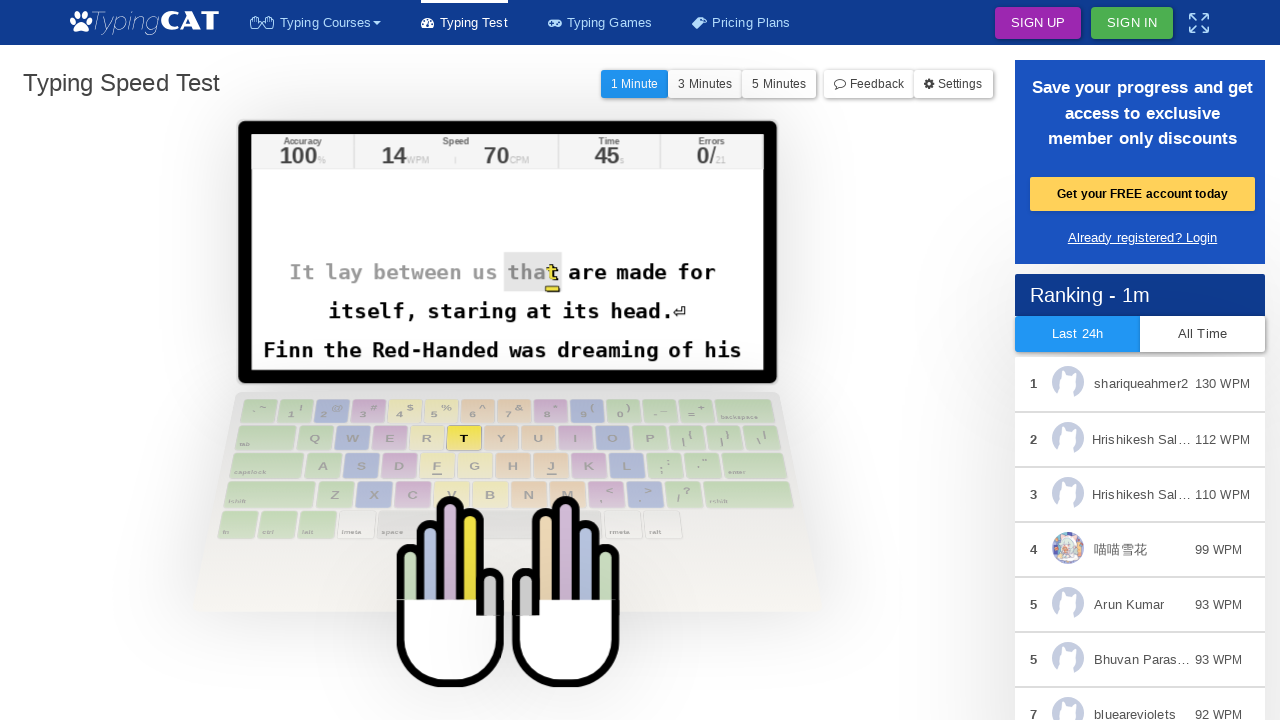

Waited 20ms between keystrokes
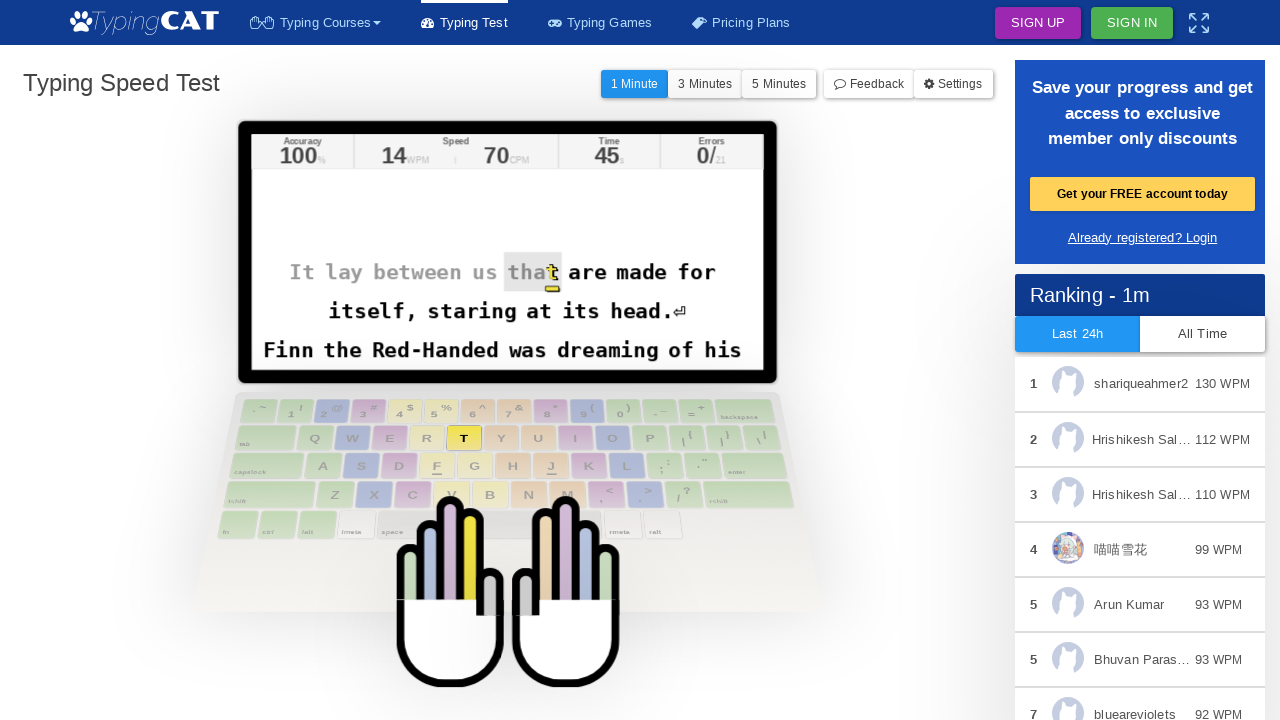

Located active character element (iteration 22)
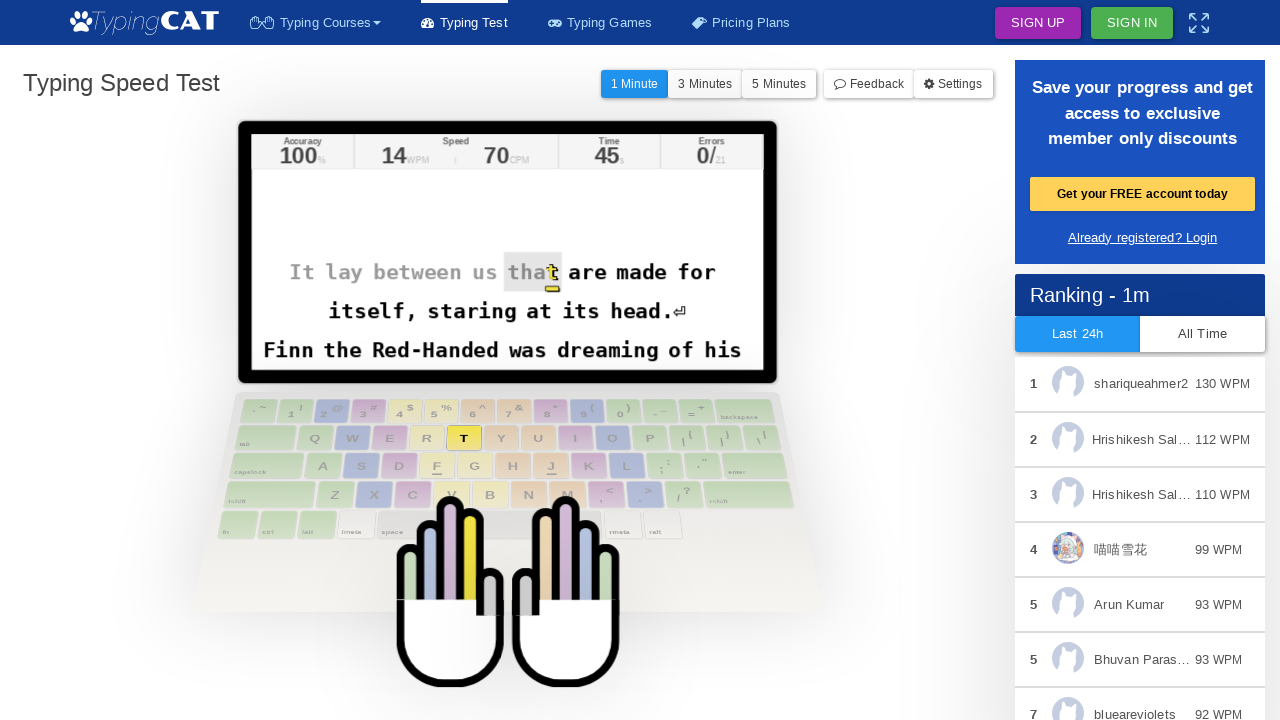

Retrieved character to type: 't'
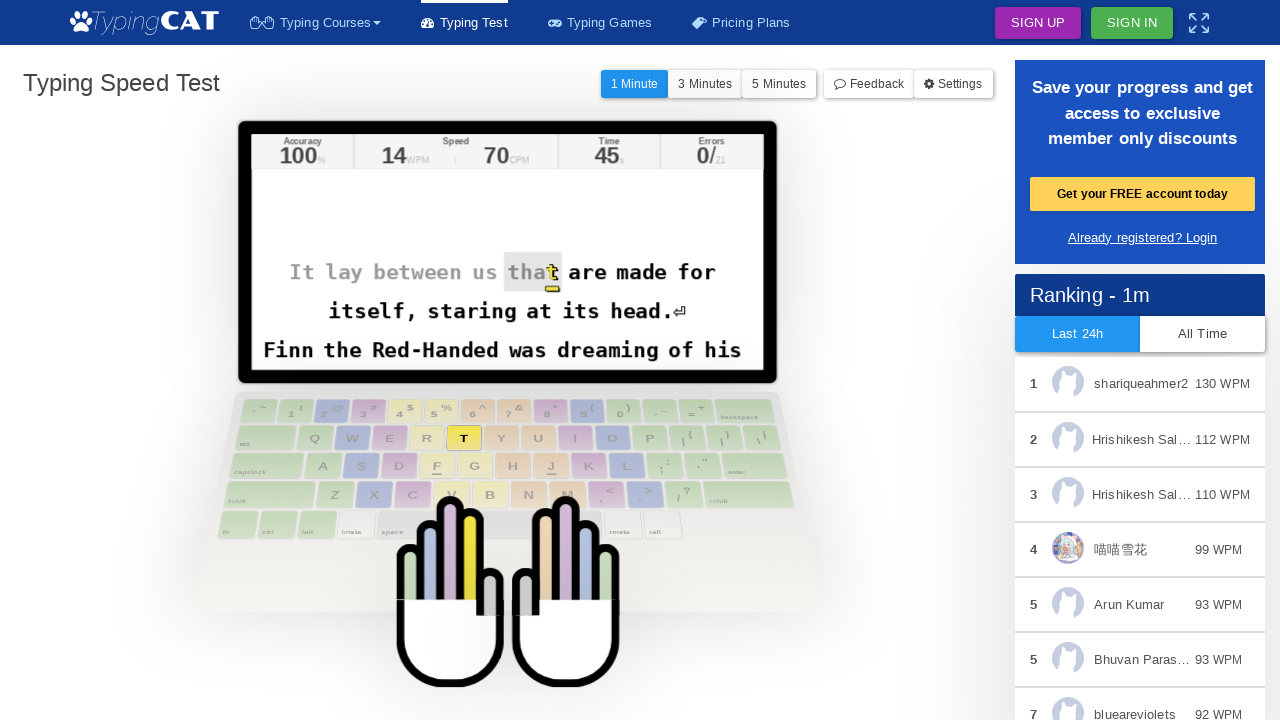

Typed character: 't'
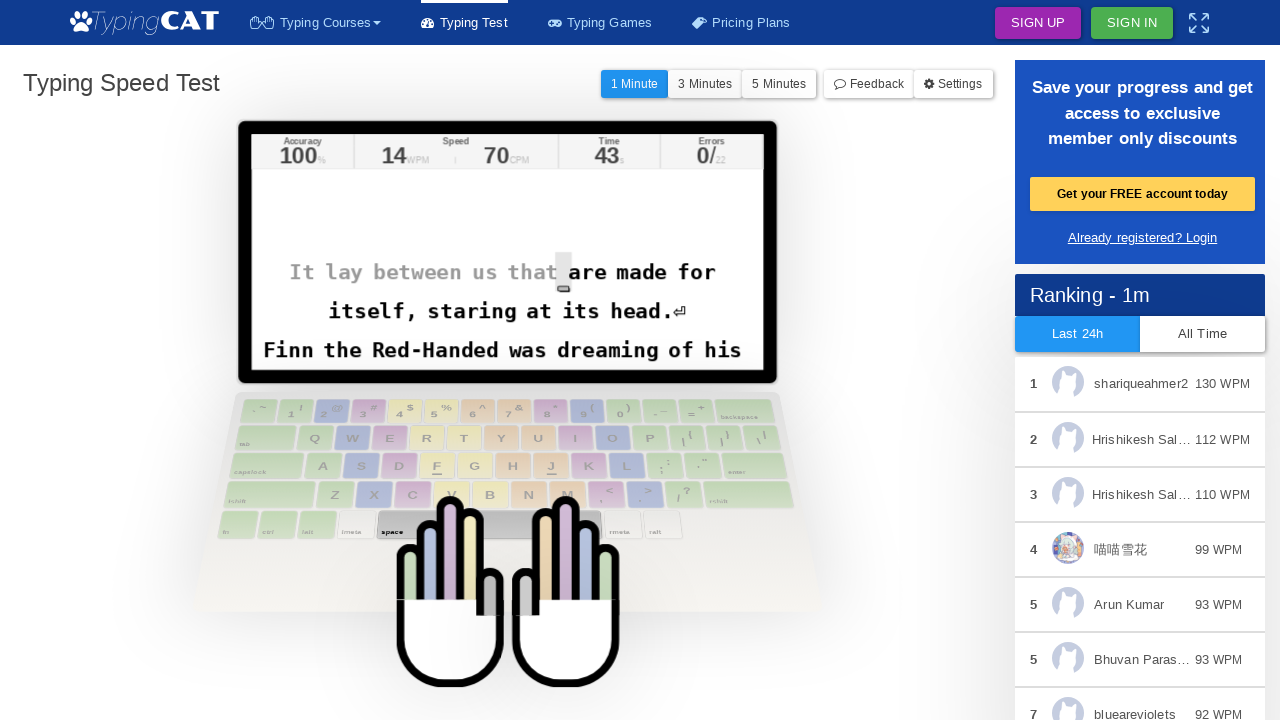

Waited 20ms between keystrokes
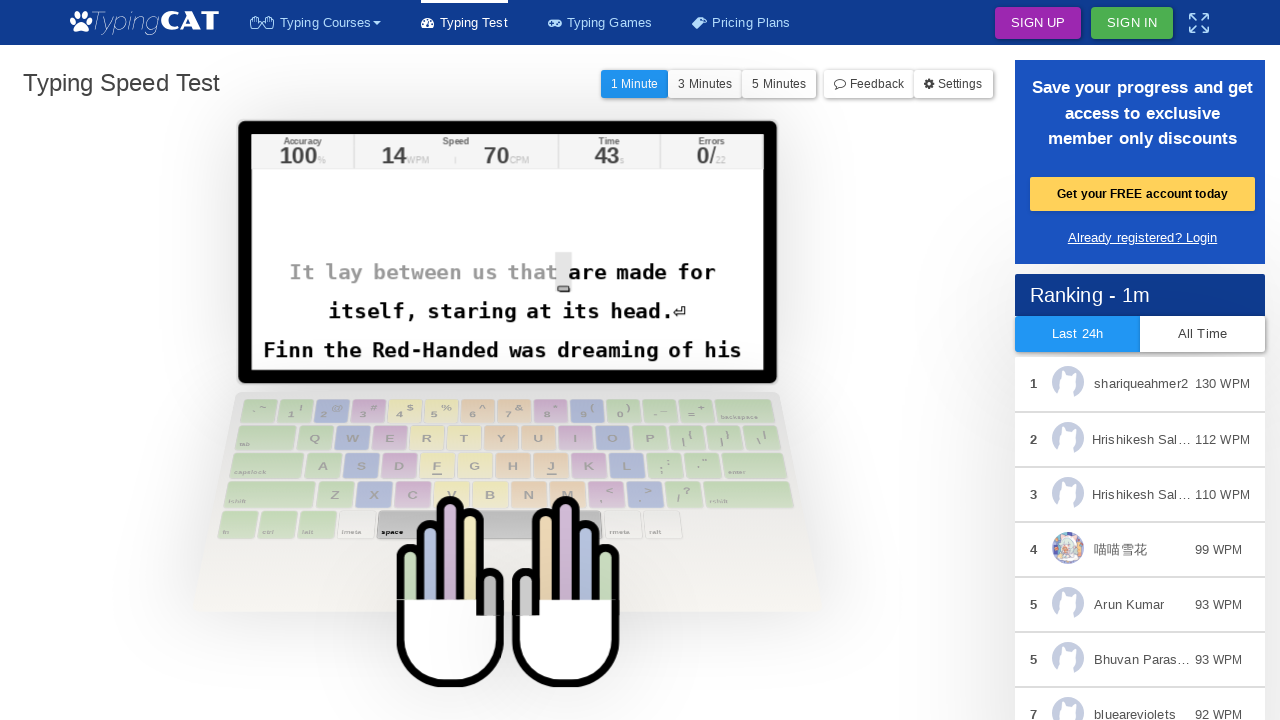

Located active character element (iteration 23)
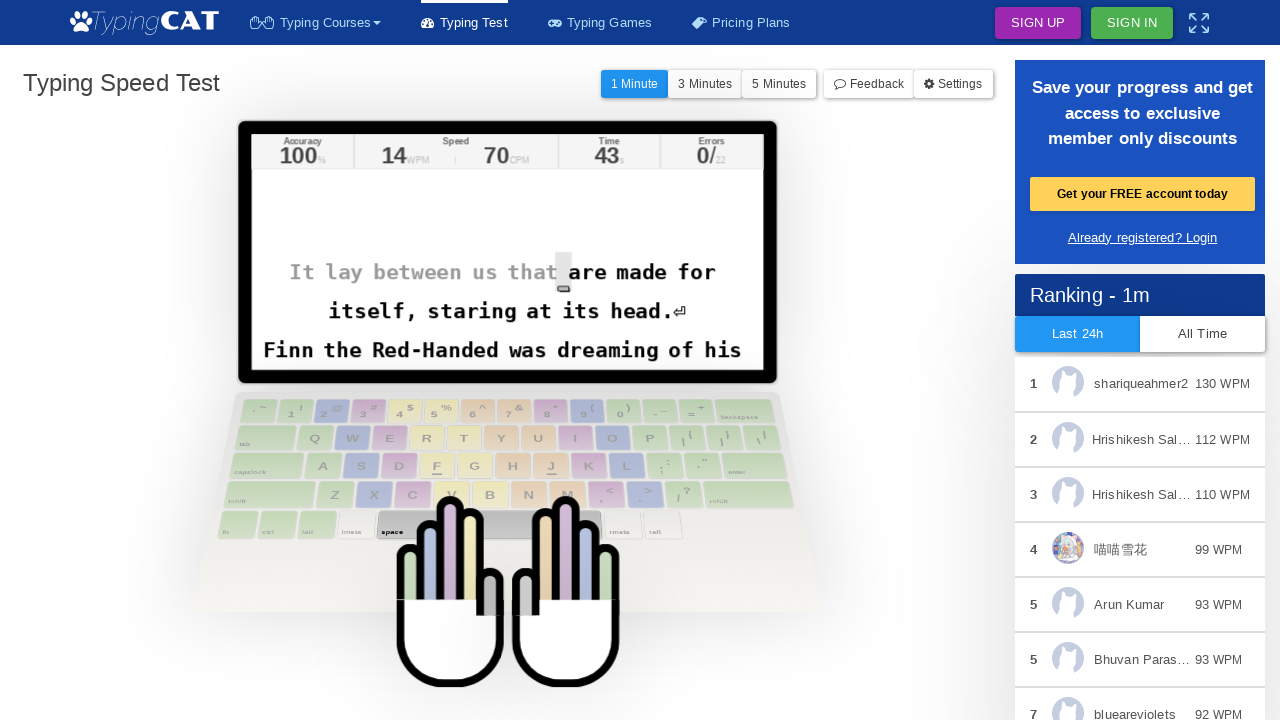

Retrieved character to type: ' '
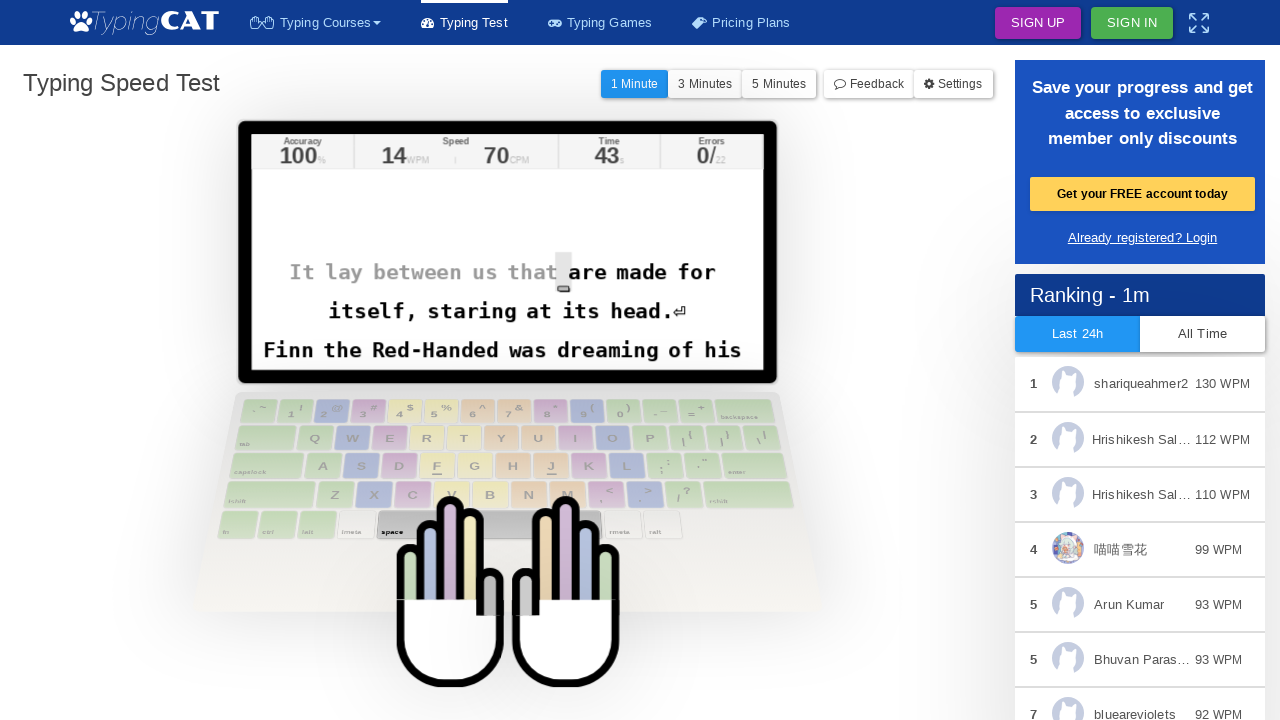

Typed character: ' '
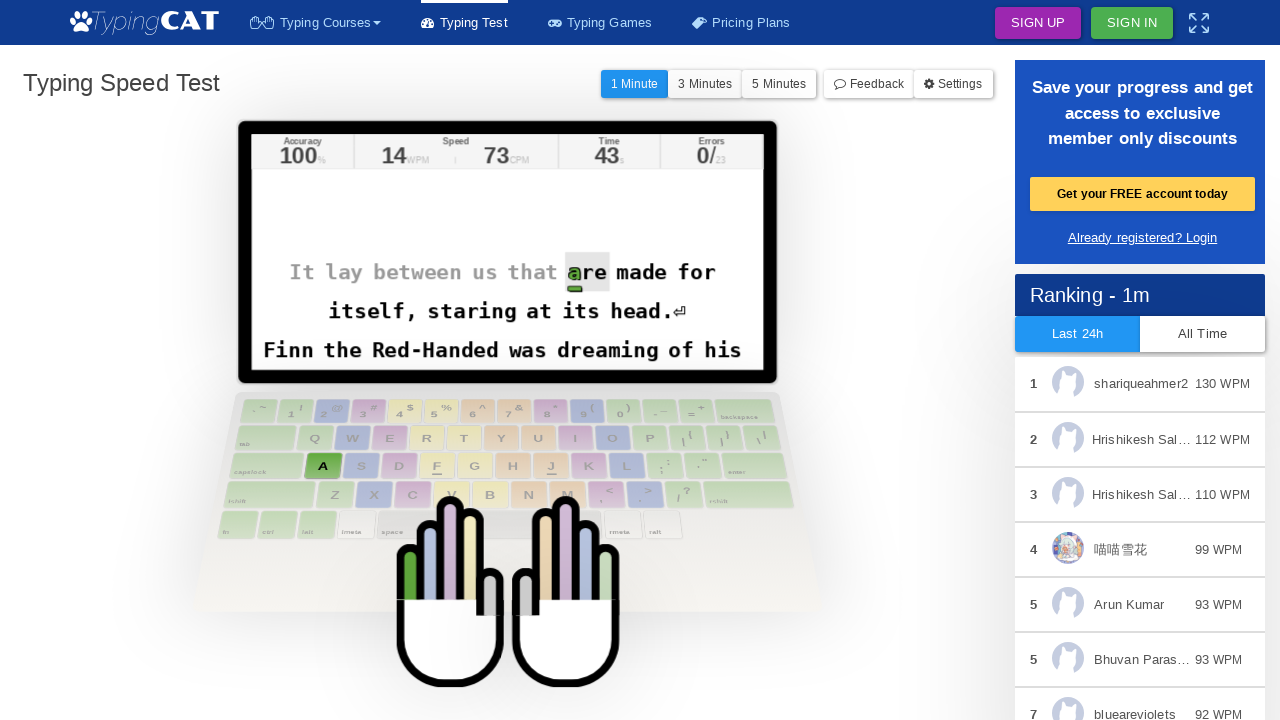

Waited 20ms between keystrokes
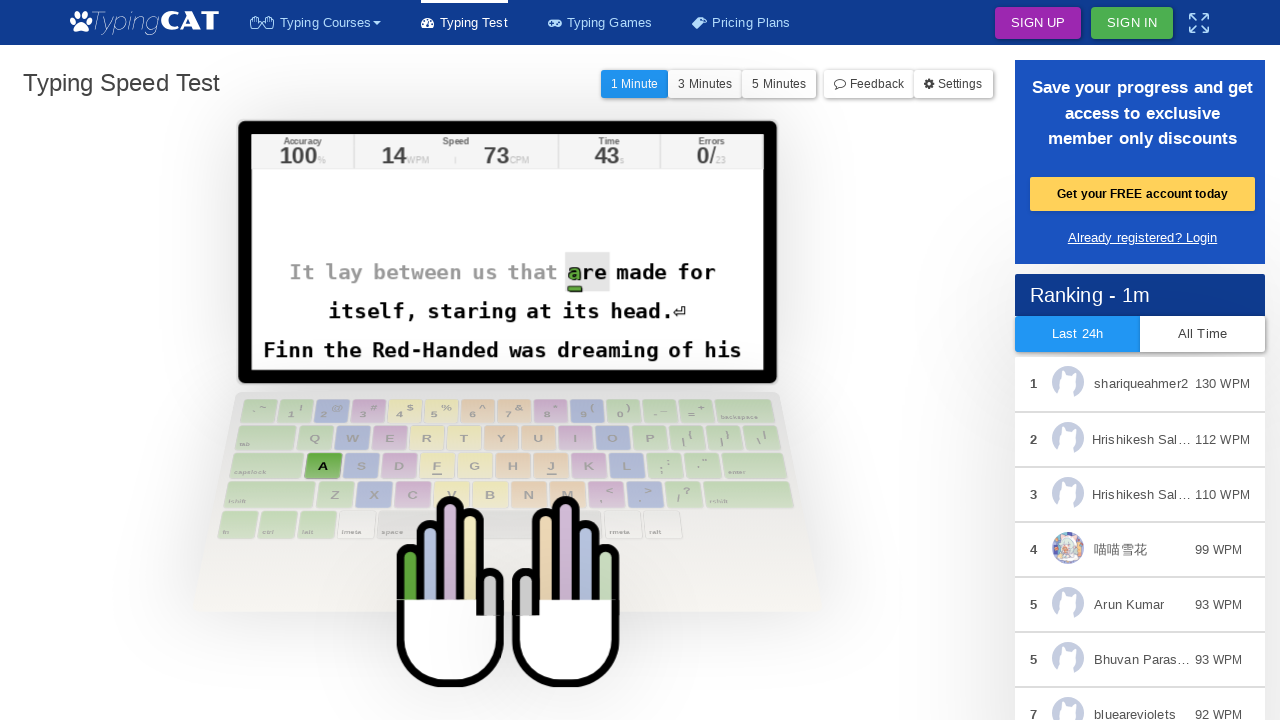

Located active character element (iteration 24)
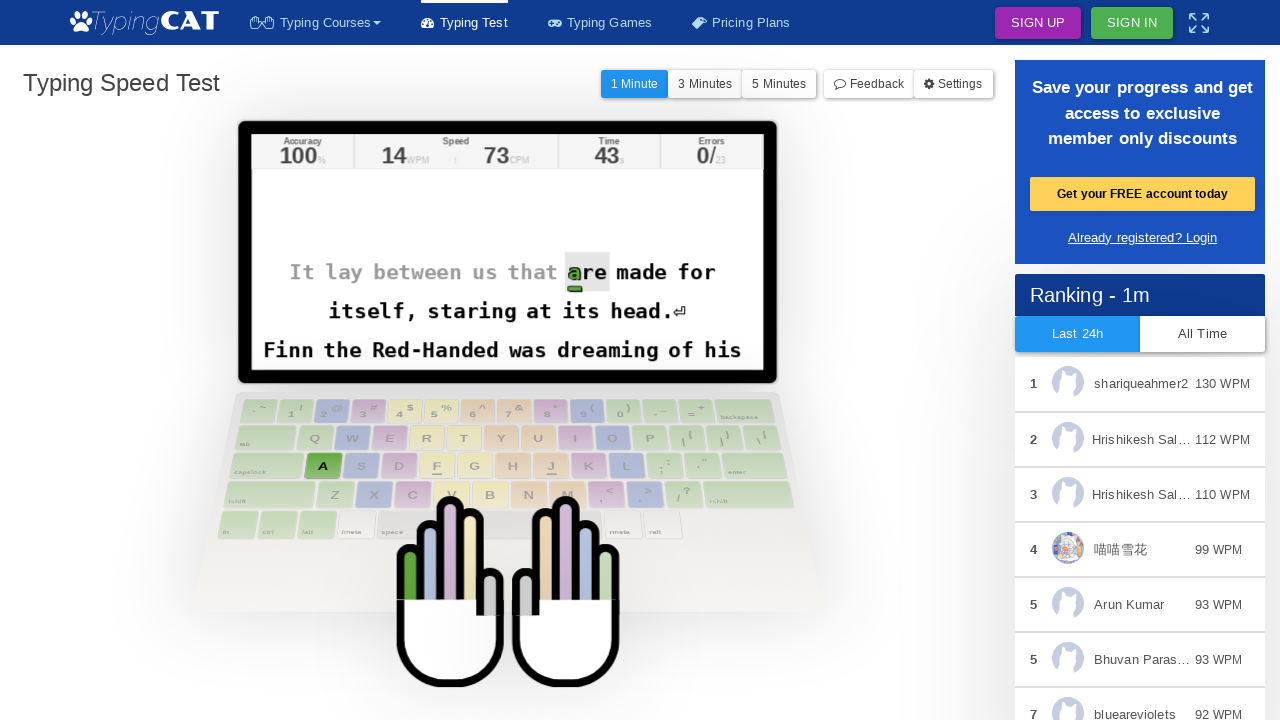

Retrieved character to type: 'a'
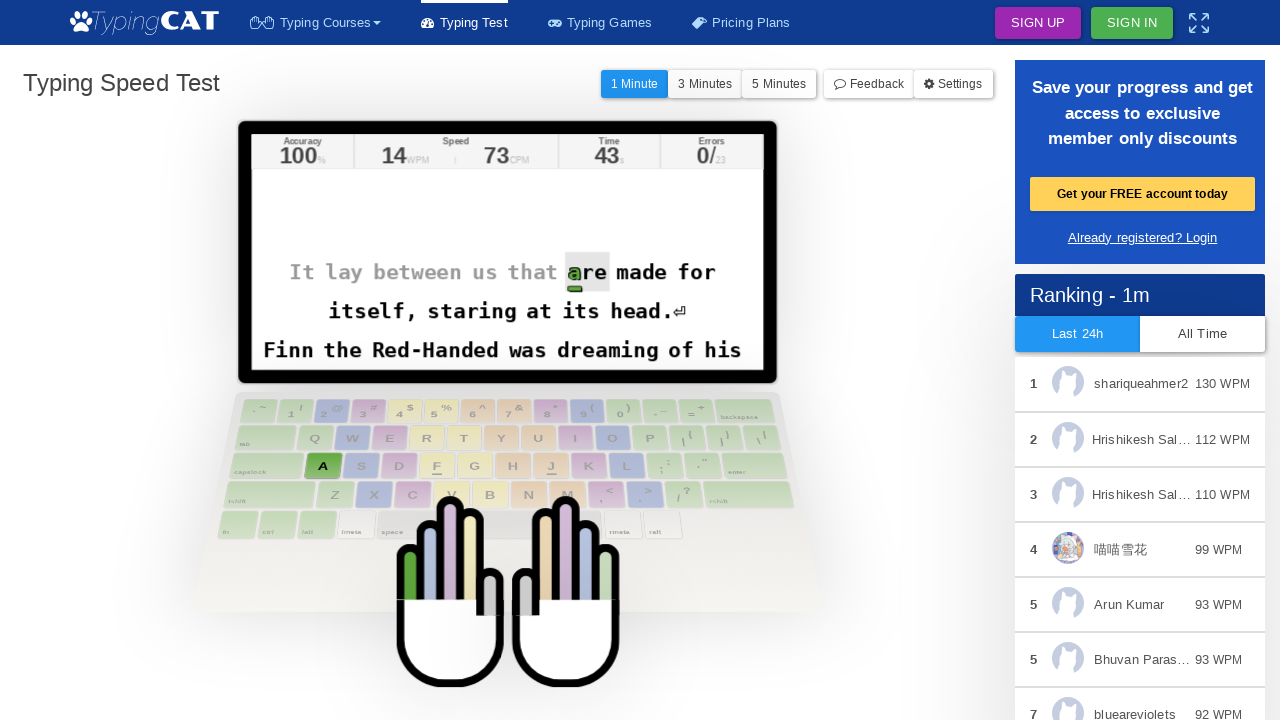

Typed character: 'a'
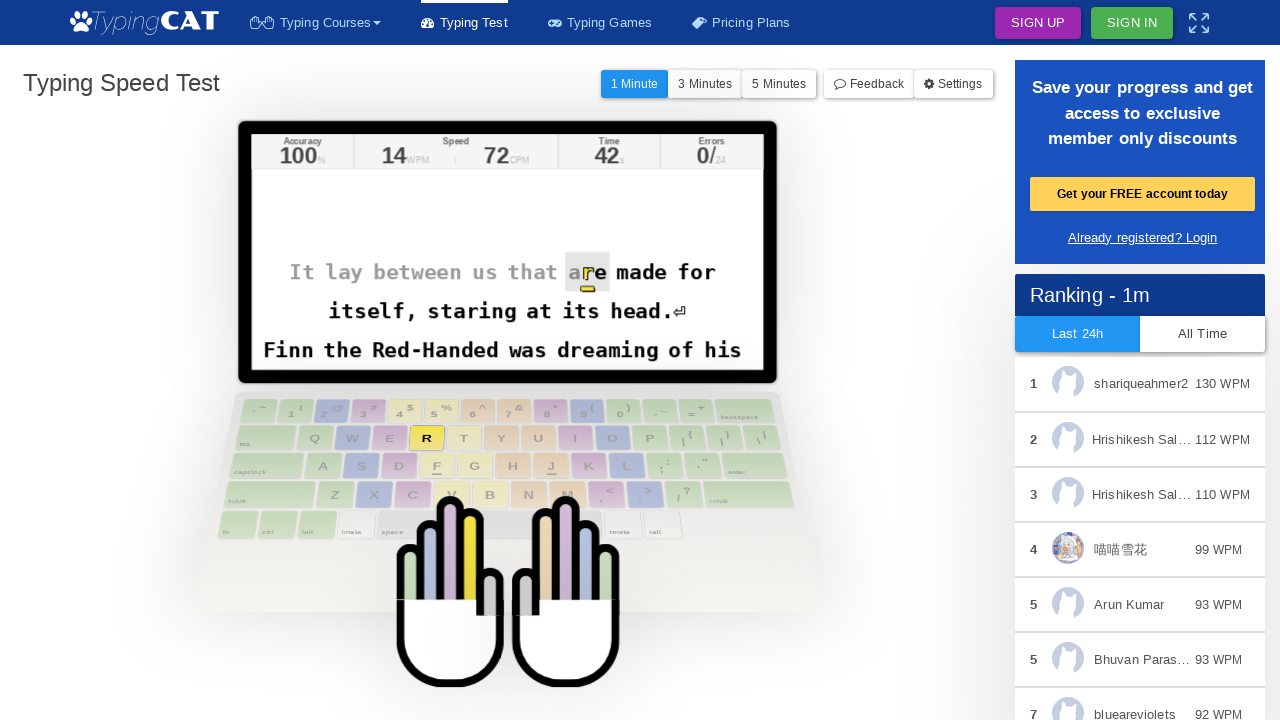

Waited 20ms between keystrokes
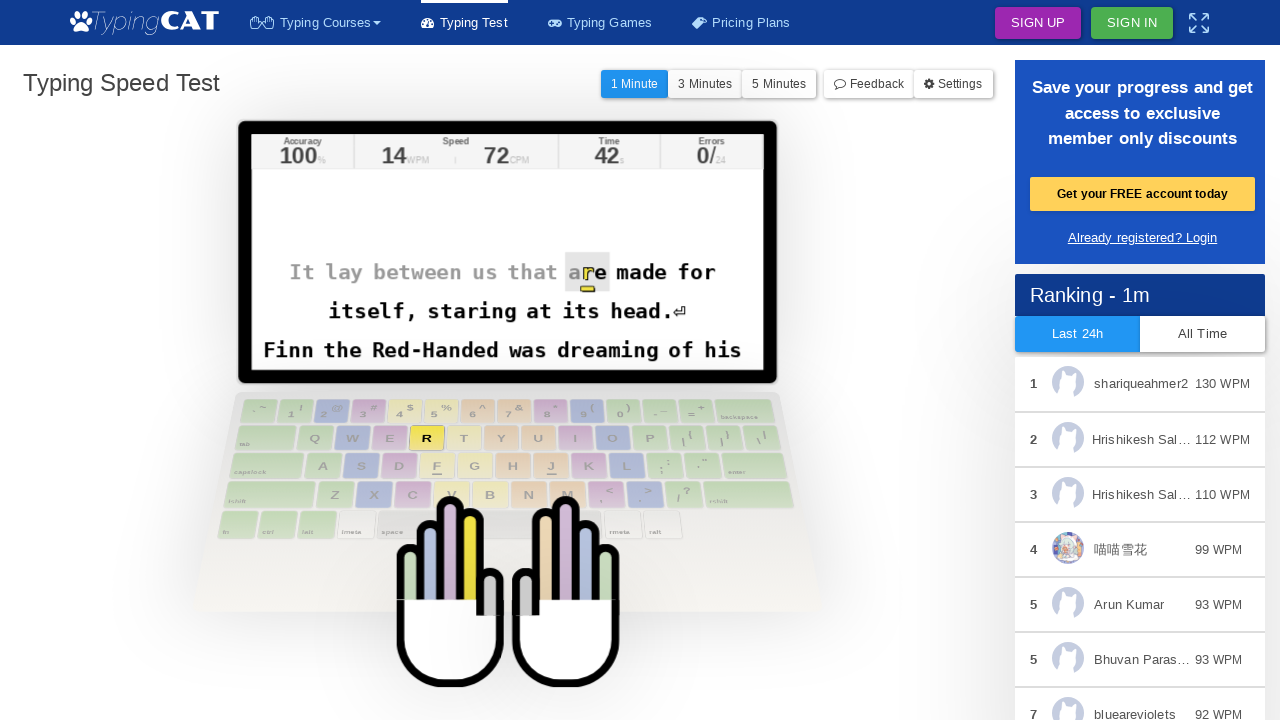

Located active character element (iteration 25)
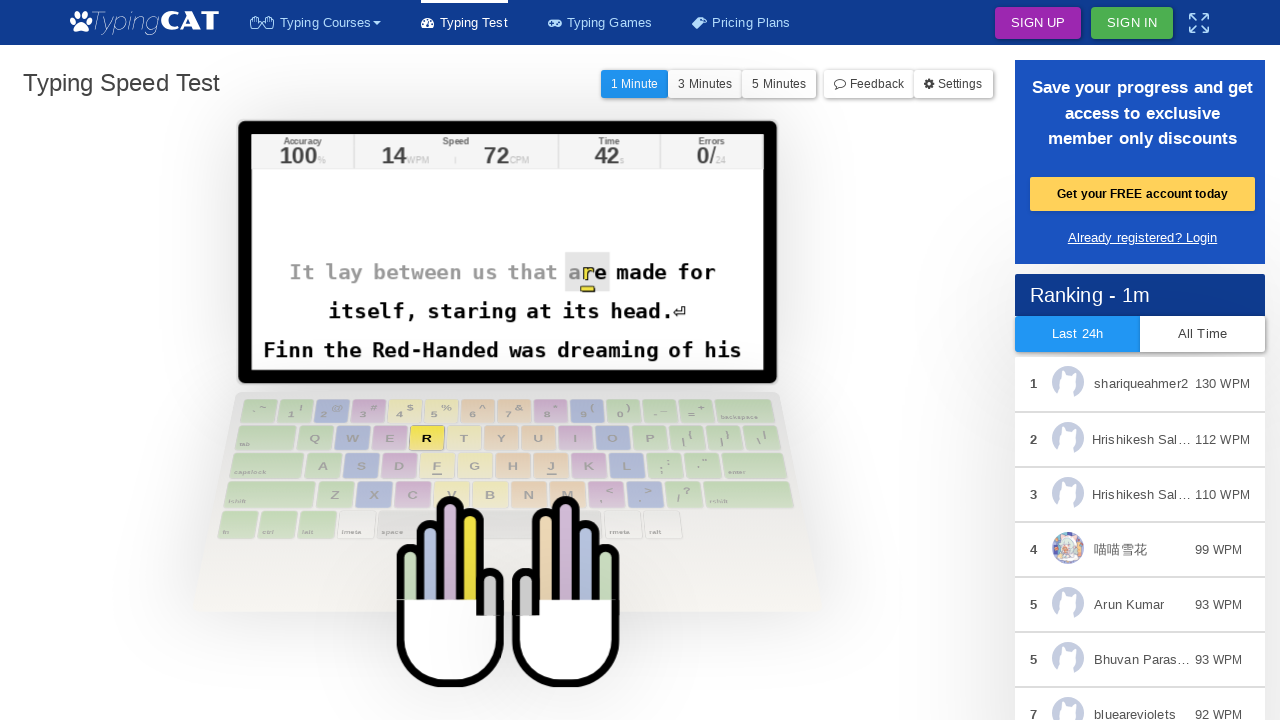

Retrieved character to type: 'r'
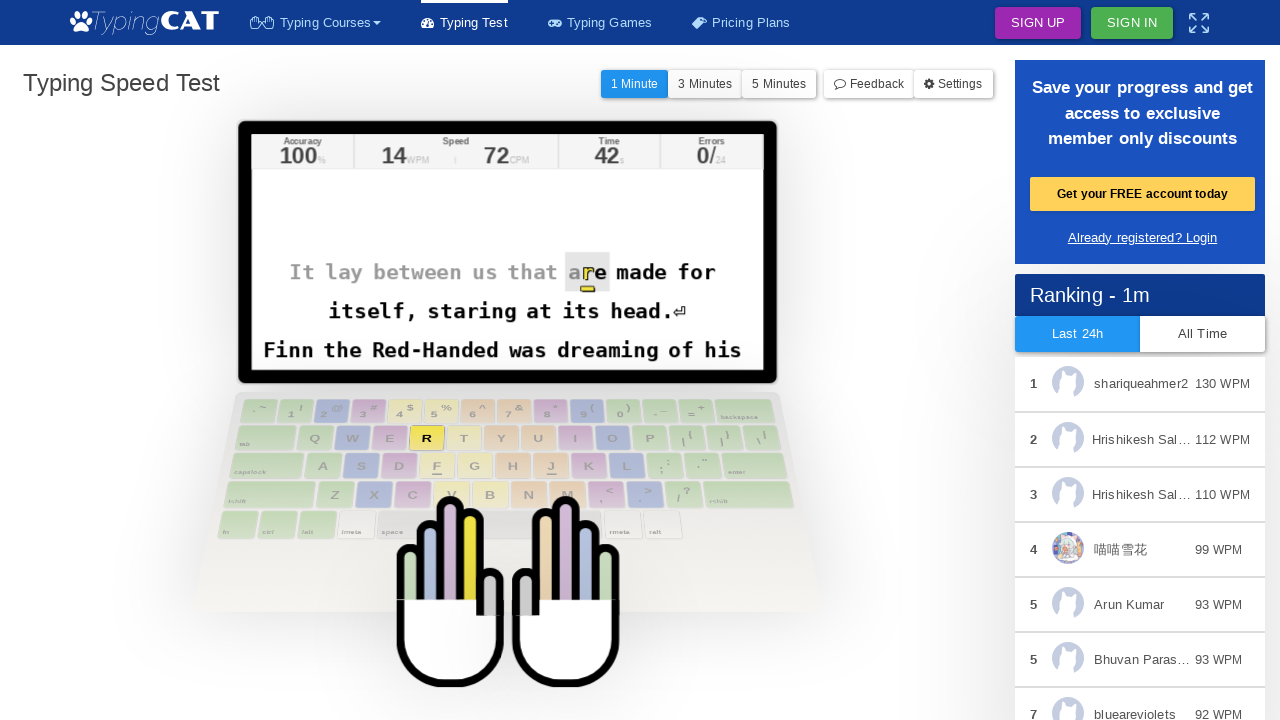

Typed character: 'r'
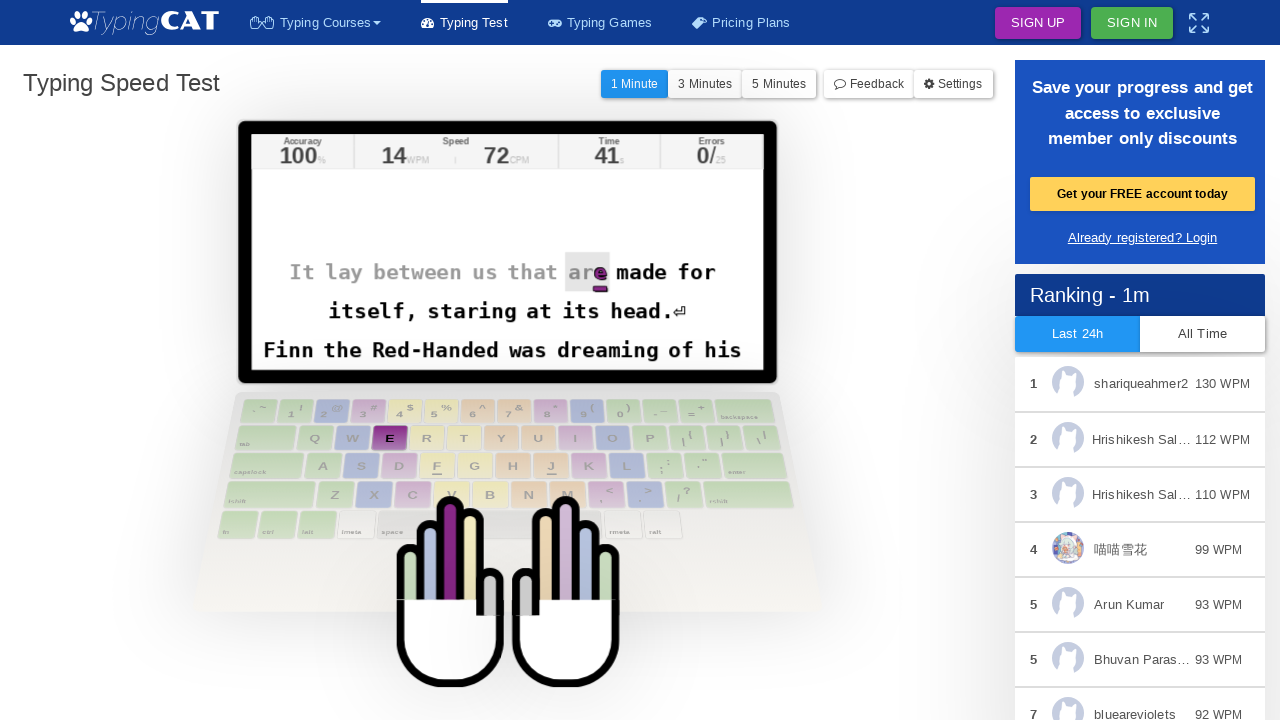

Waited 20ms between keystrokes
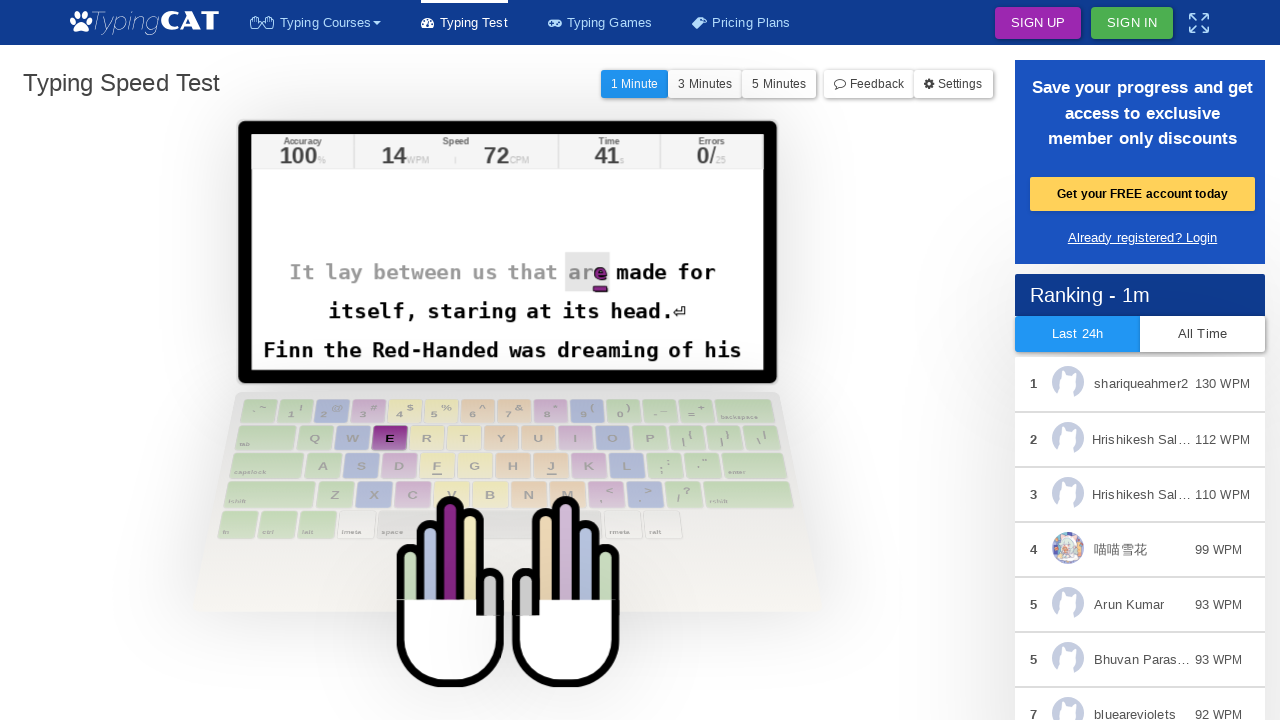

Located active character element (iteration 26)
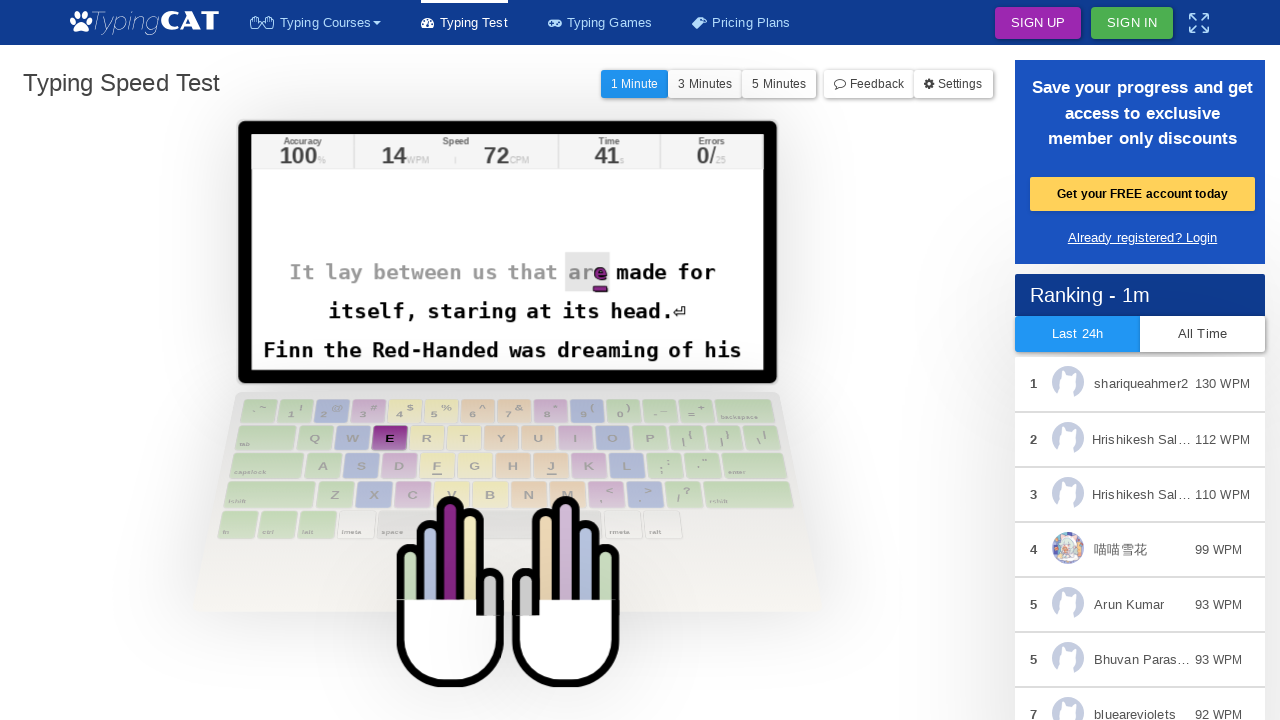

Retrieved character to type: 'e'
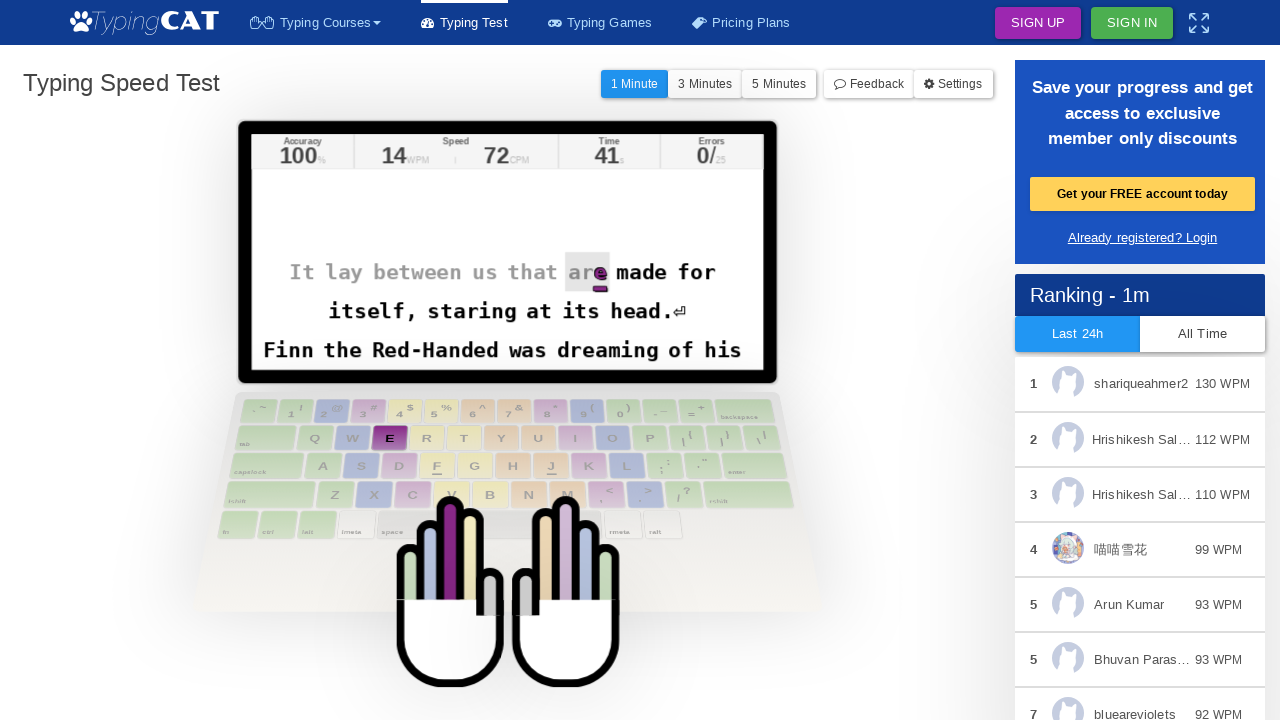

Typed character: 'e'
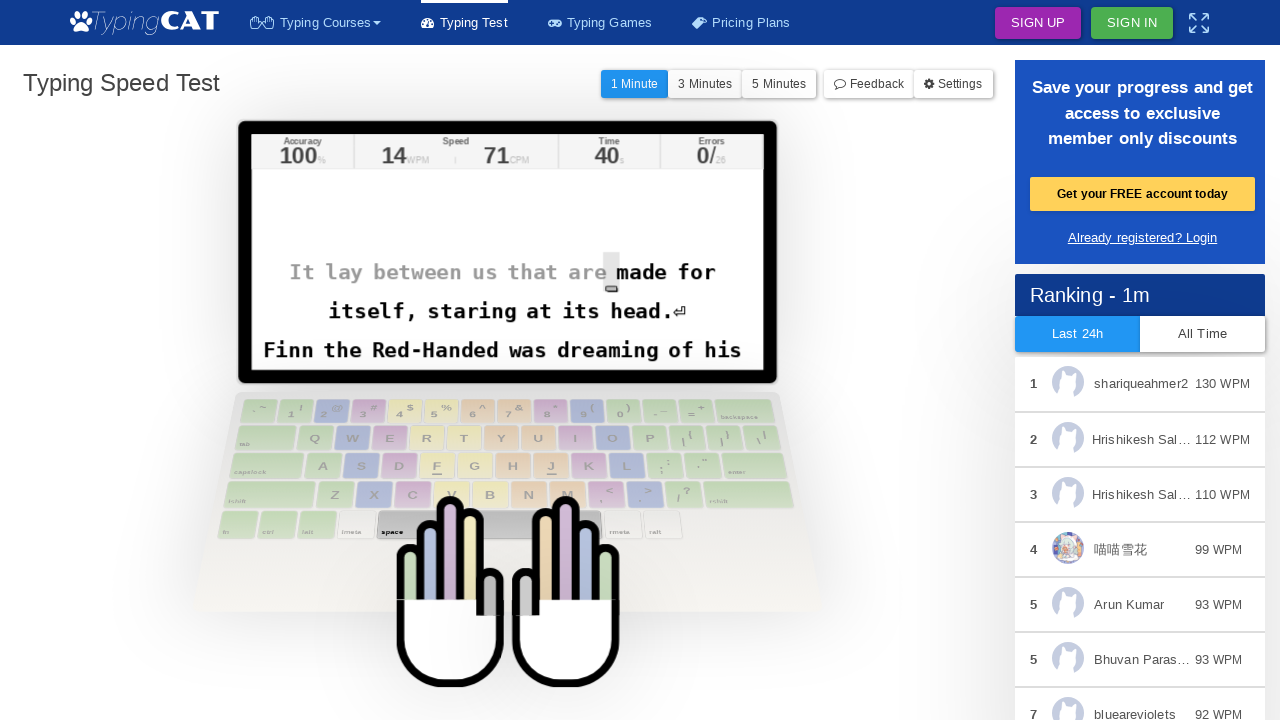

Waited 20ms between keystrokes
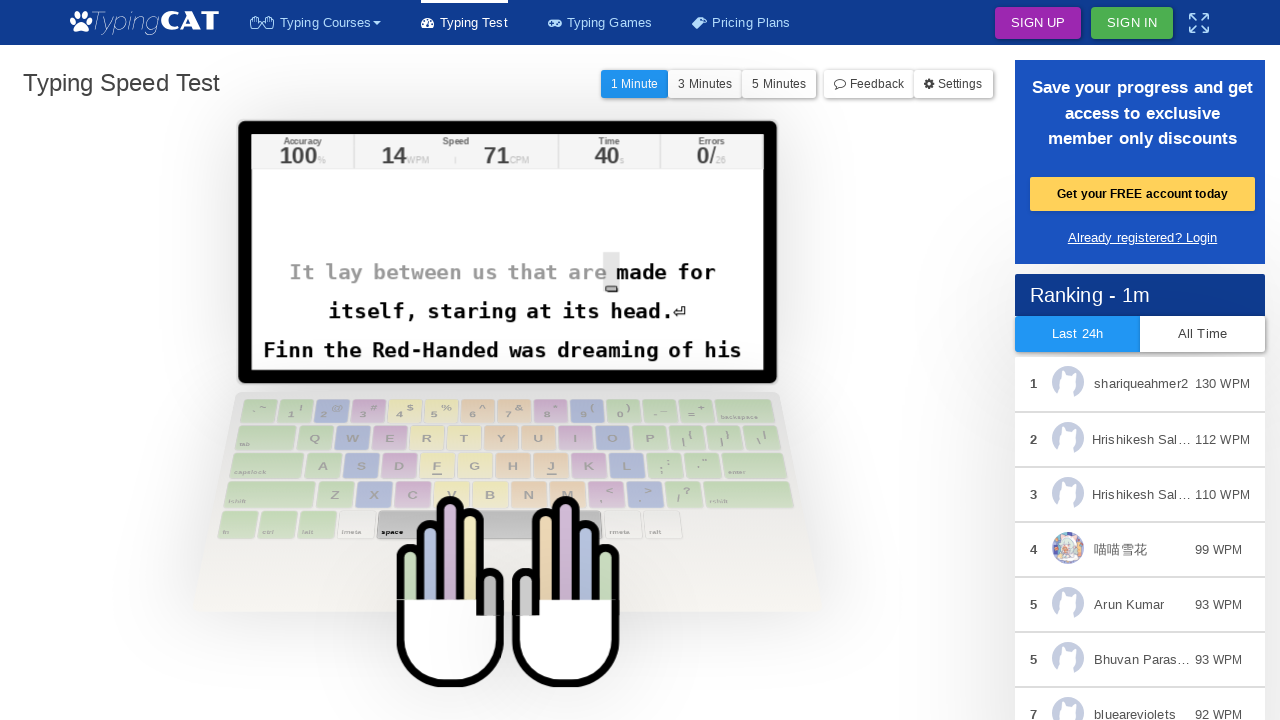

Located active character element (iteration 27)
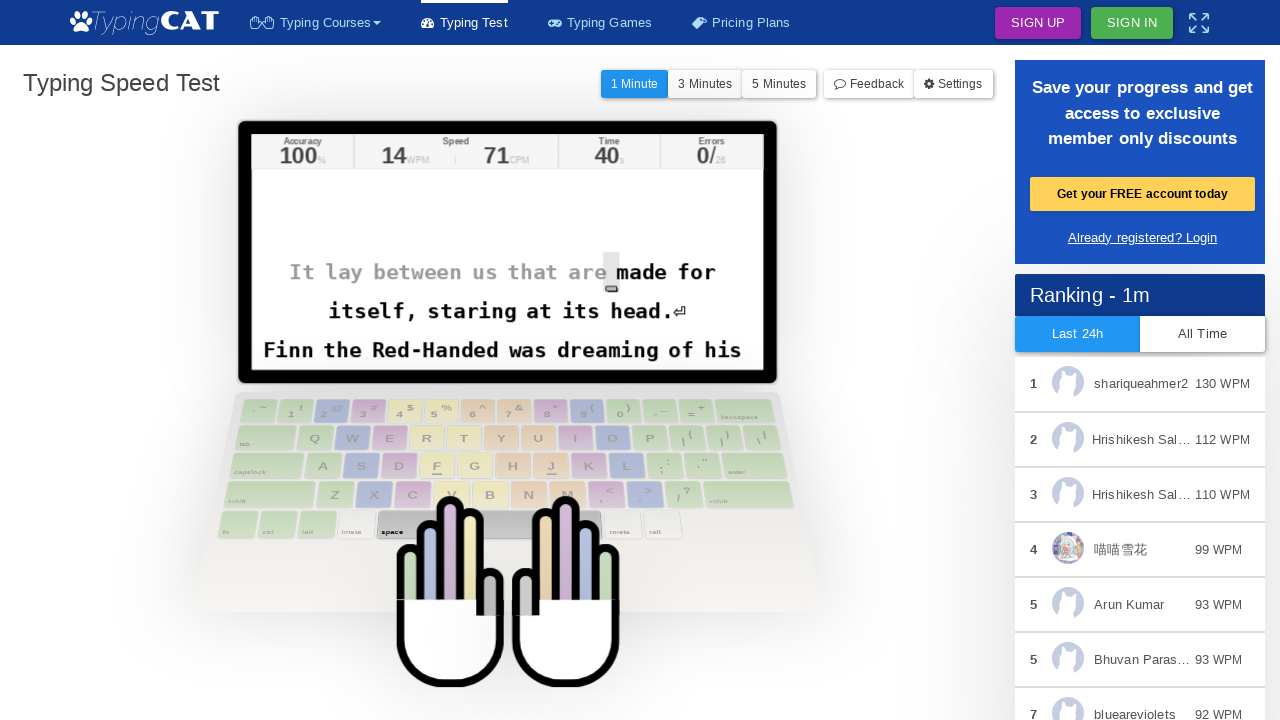

Retrieved character to type: ' '
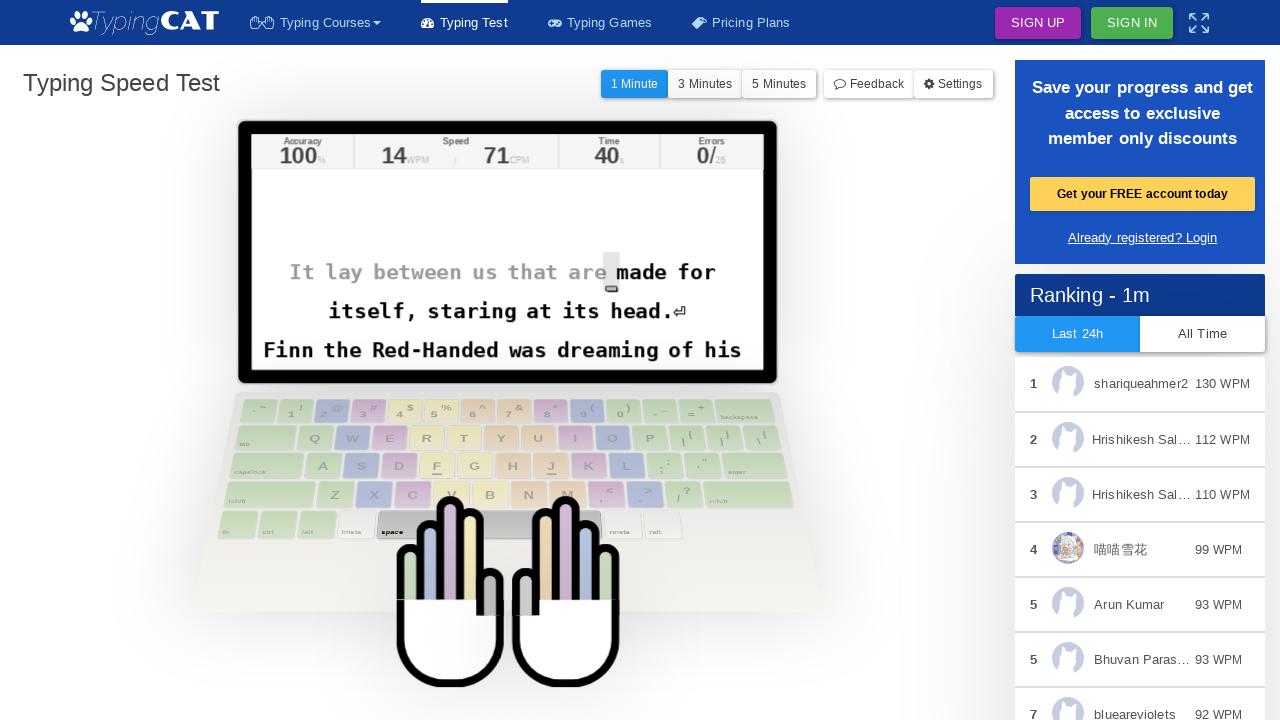

Typed character: ' '
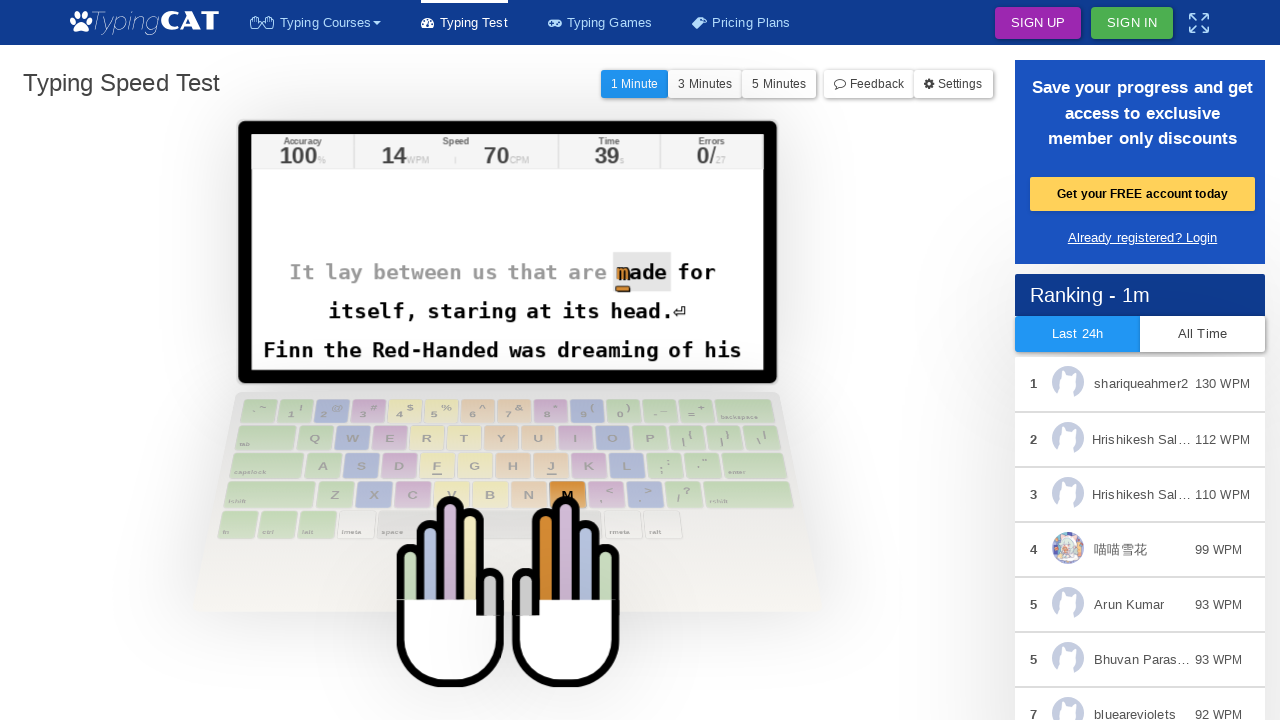

Waited 20ms between keystrokes
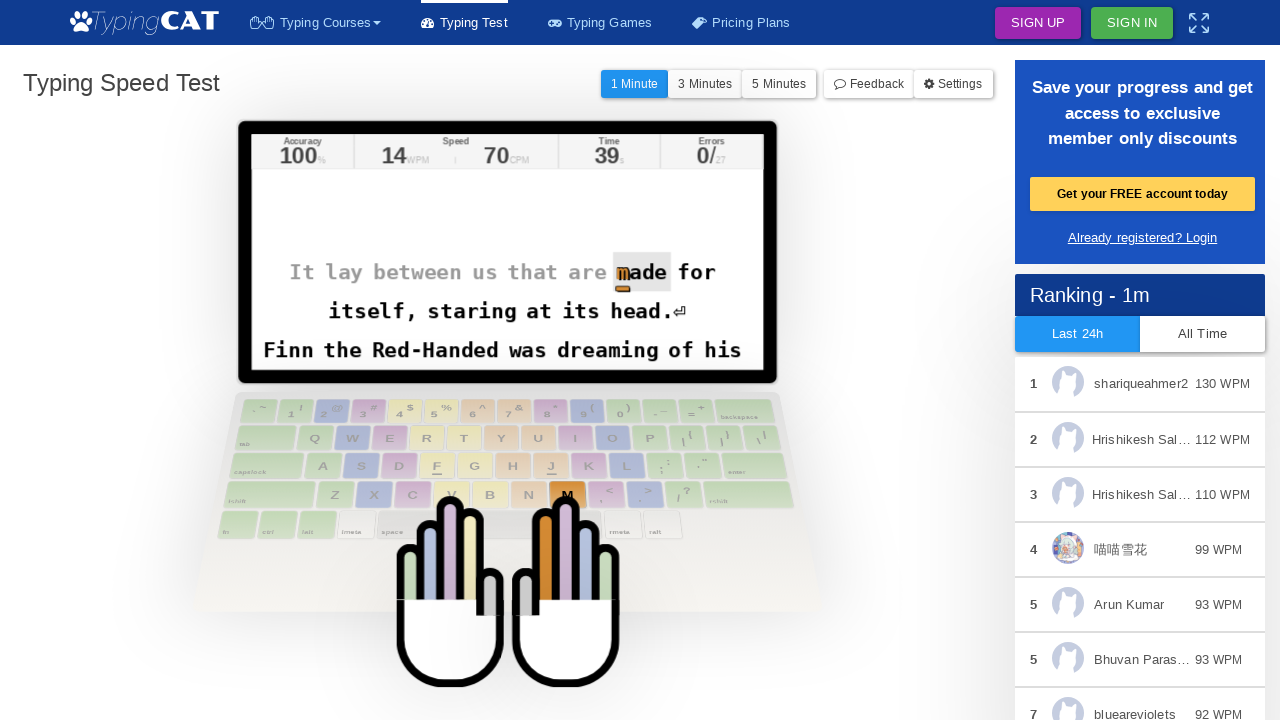

Located active character element (iteration 28)
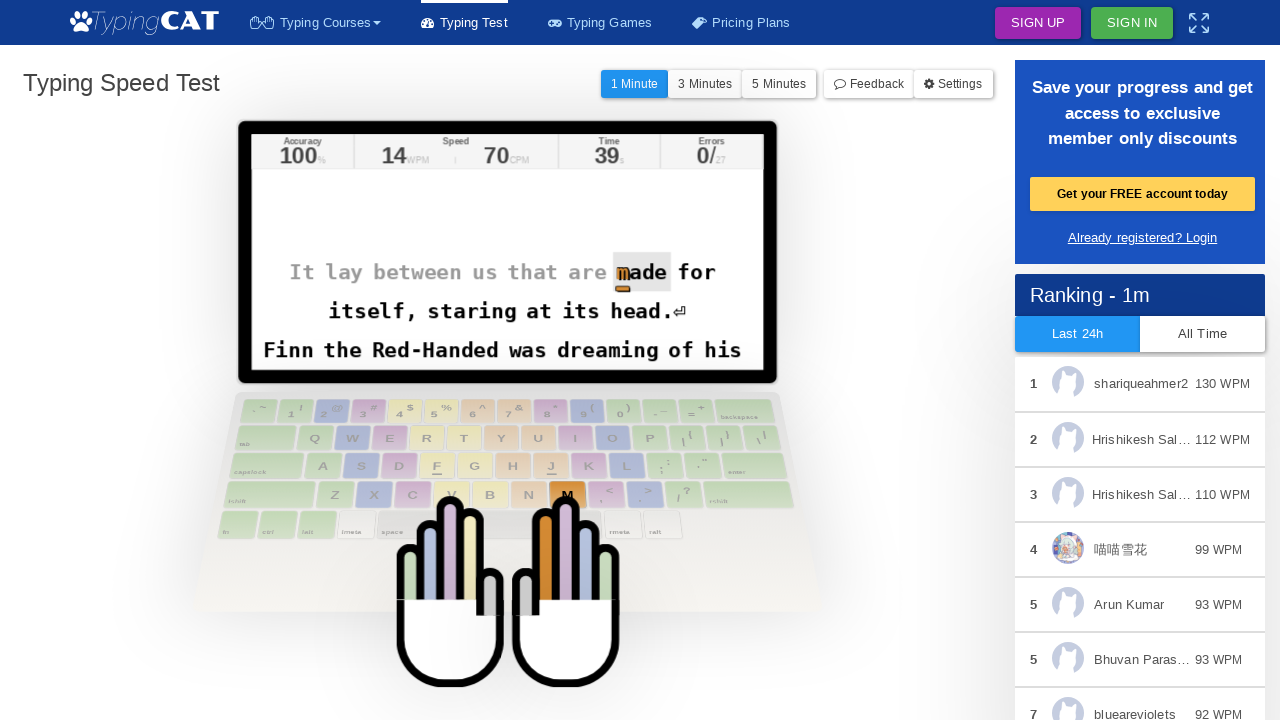

Retrieved character to type: 'm'
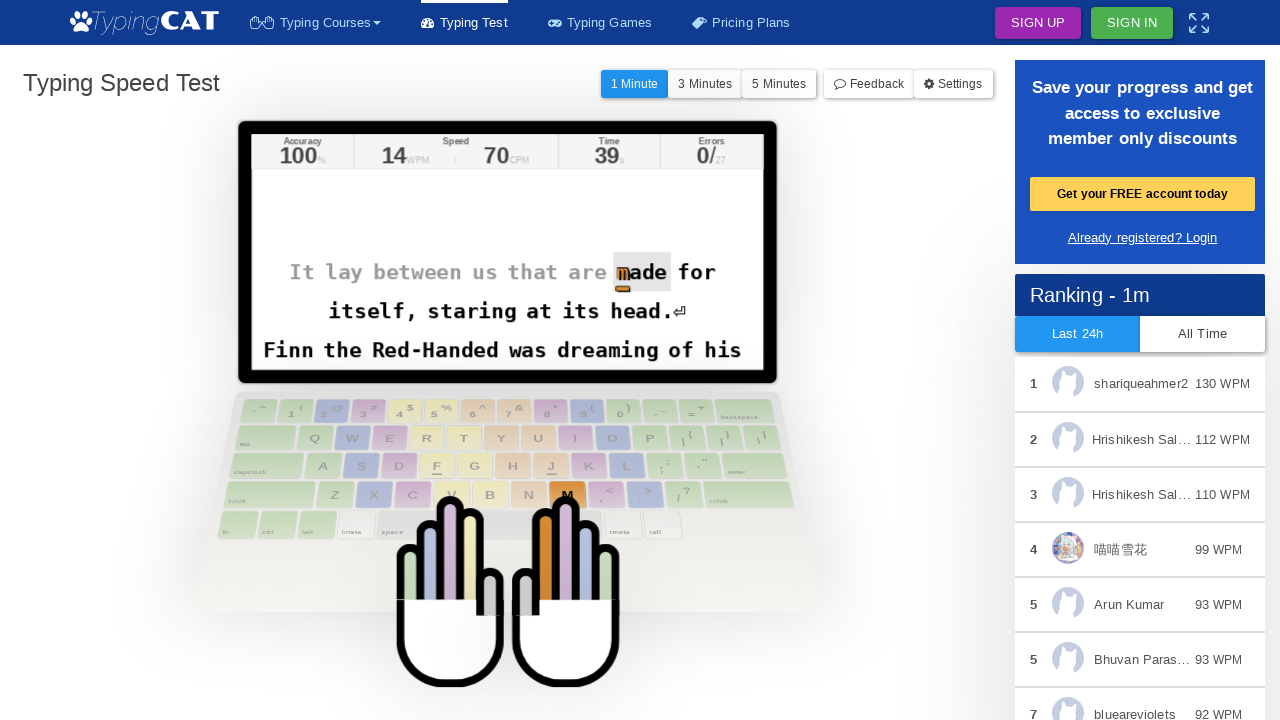

Typed character: 'm'
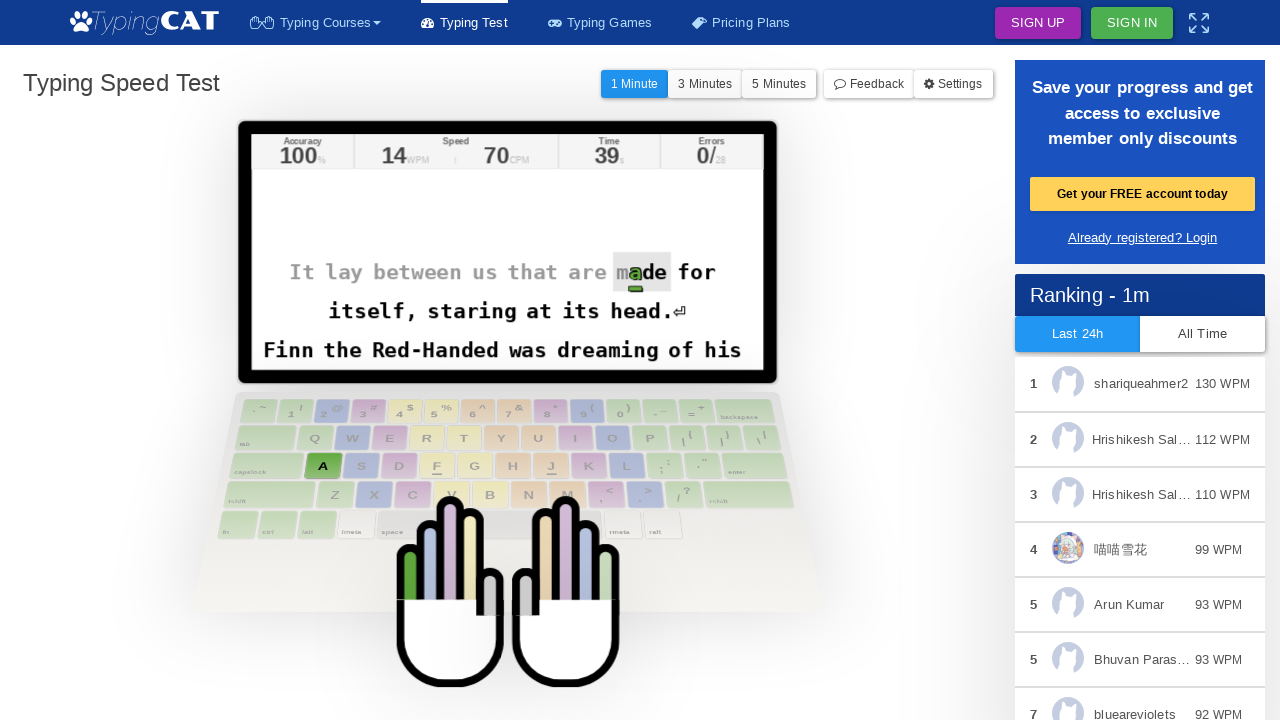

Waited 20ms between keystrokes
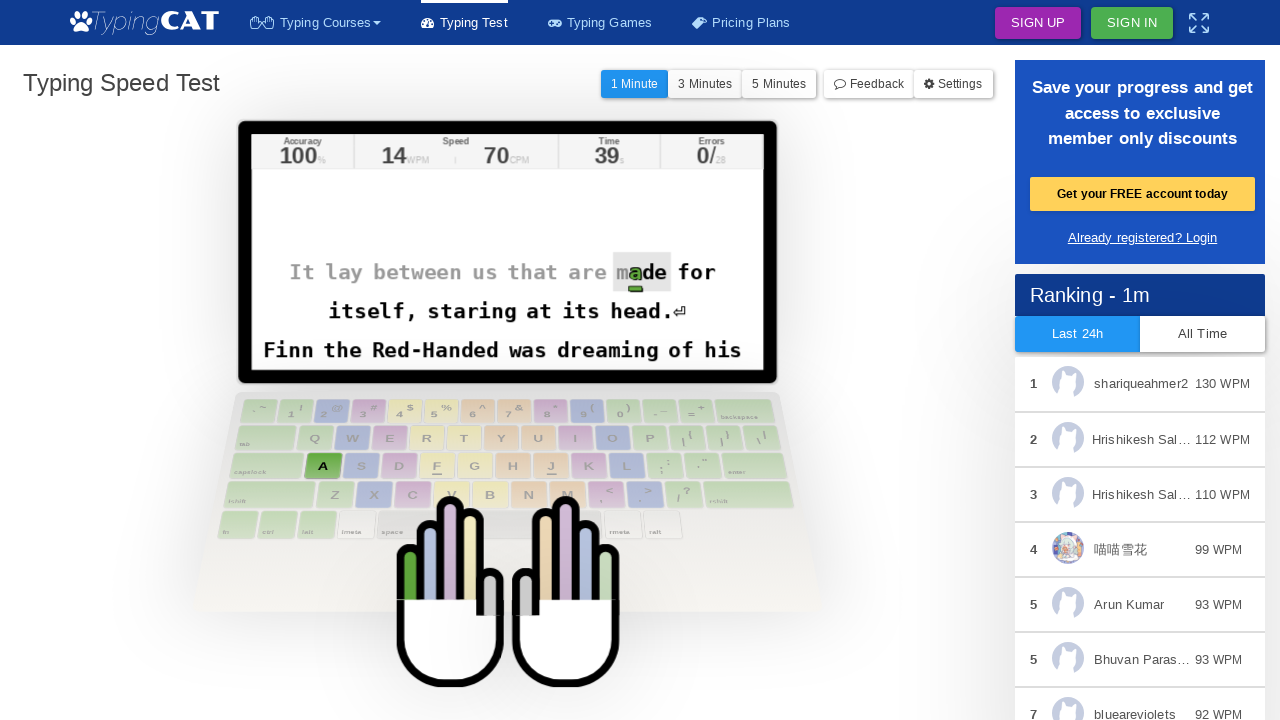

Located active character element (iteration 29)
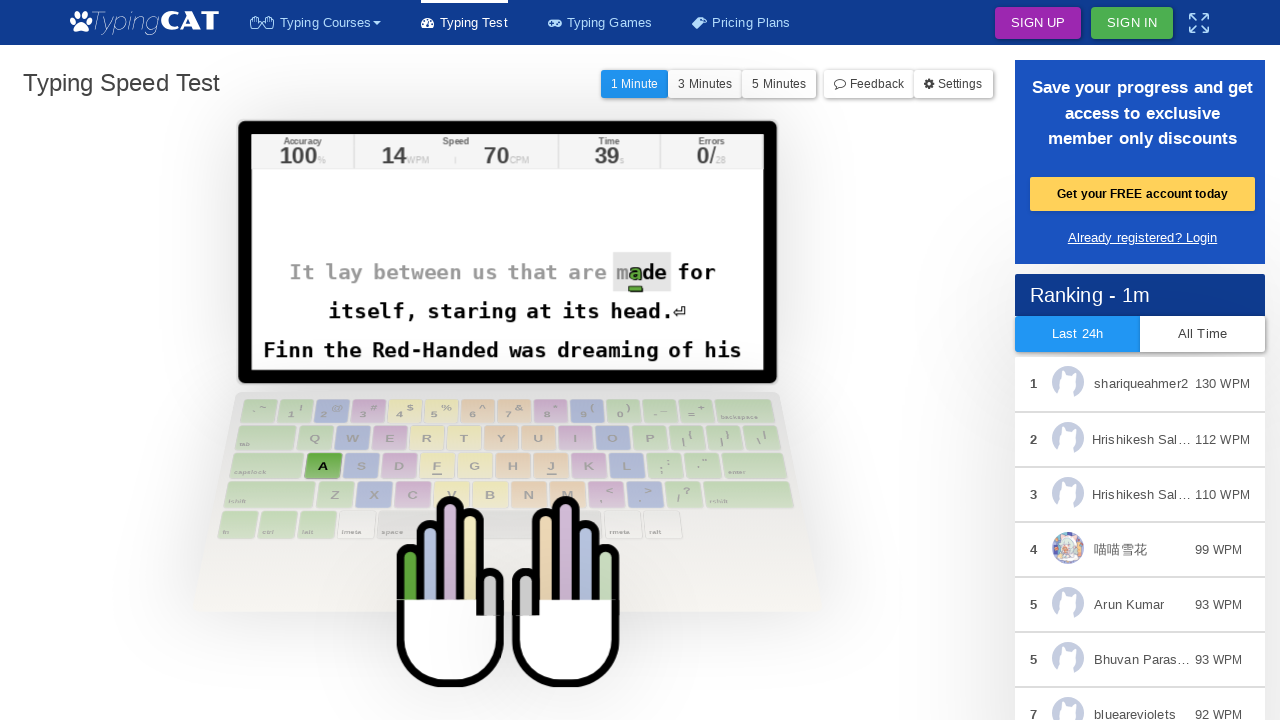

Retrieved character to type: 'a'
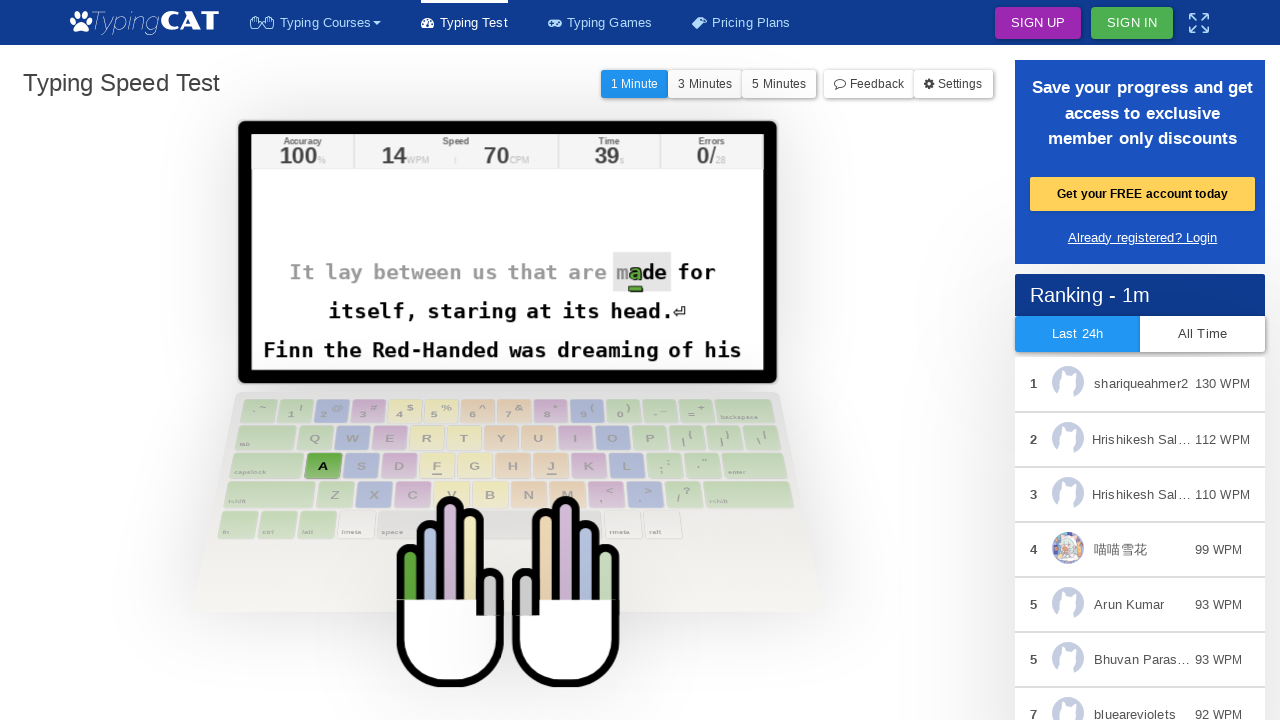

Typed character: 'a'
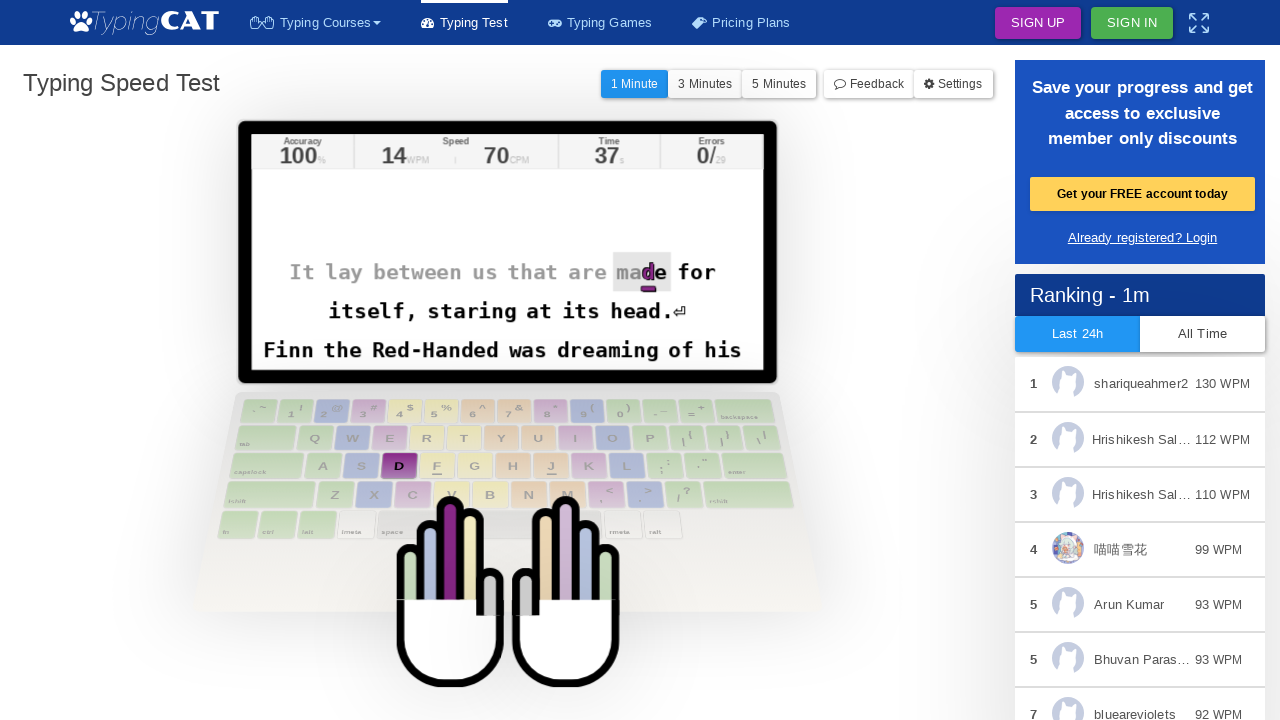

Waited 20ms between keystrokes
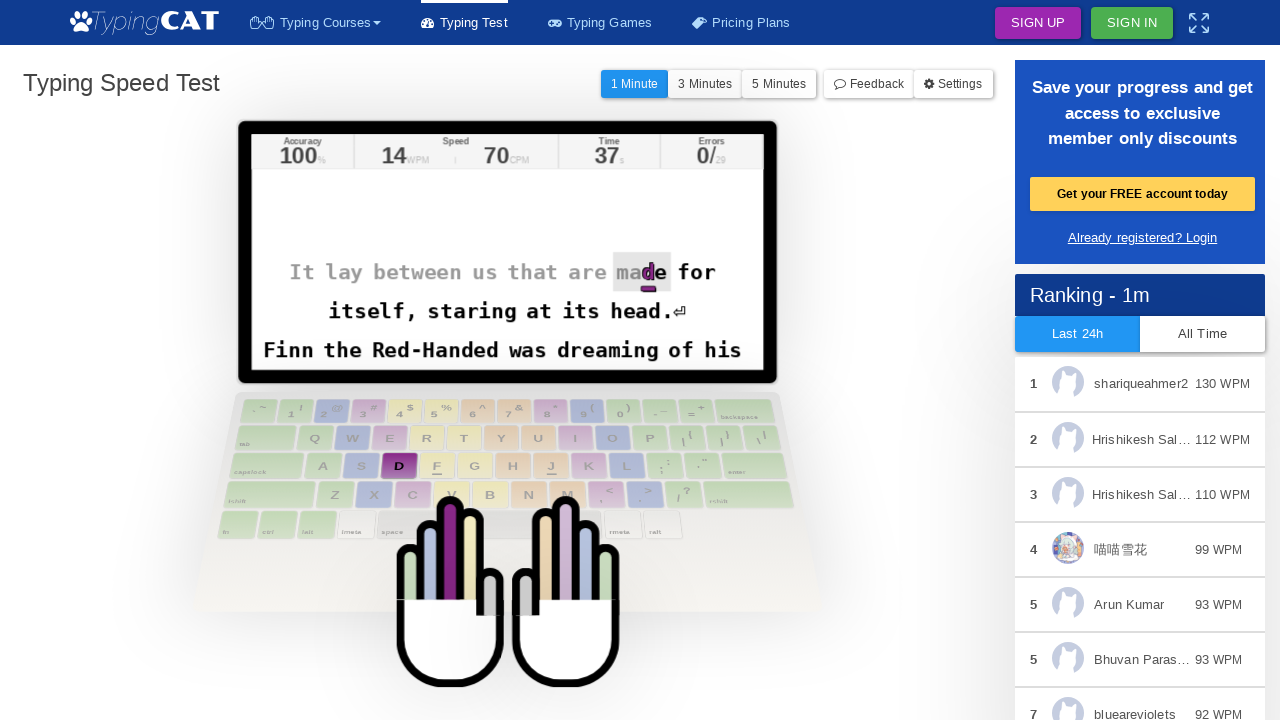

Located active character element (iteration 30)
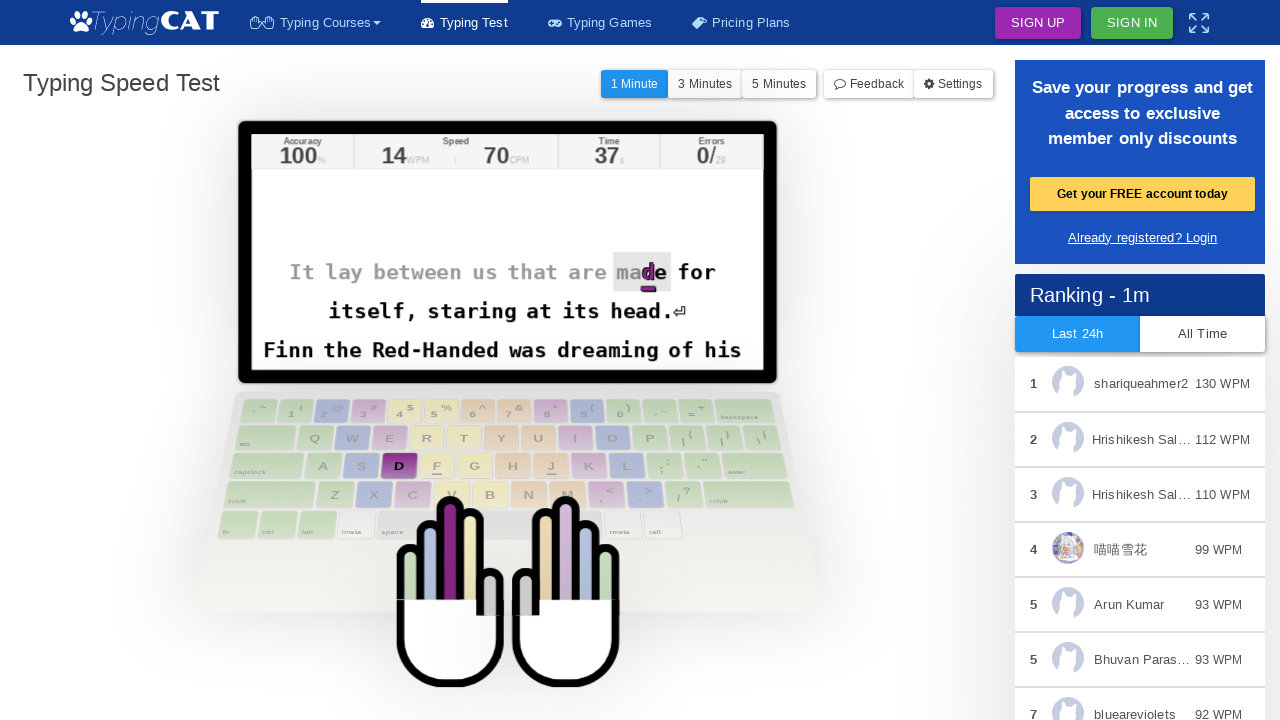

Retrieved character to type: 'd'
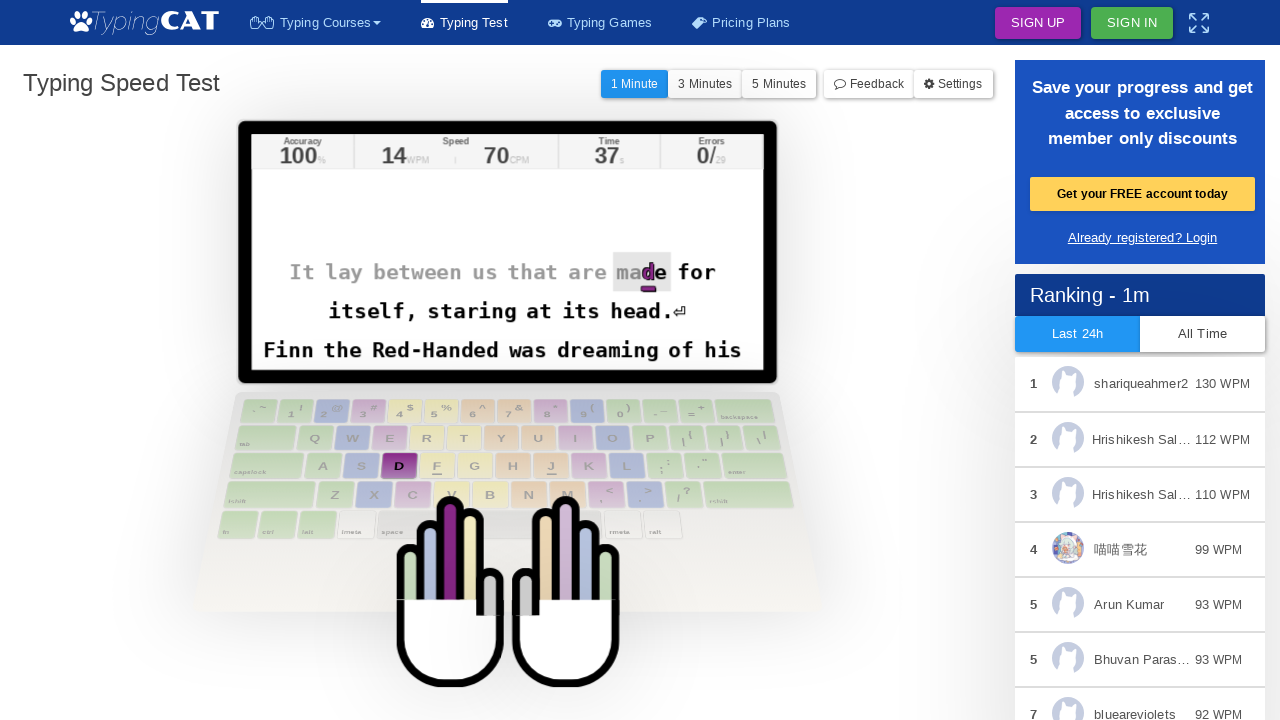

Typed character: 'd'
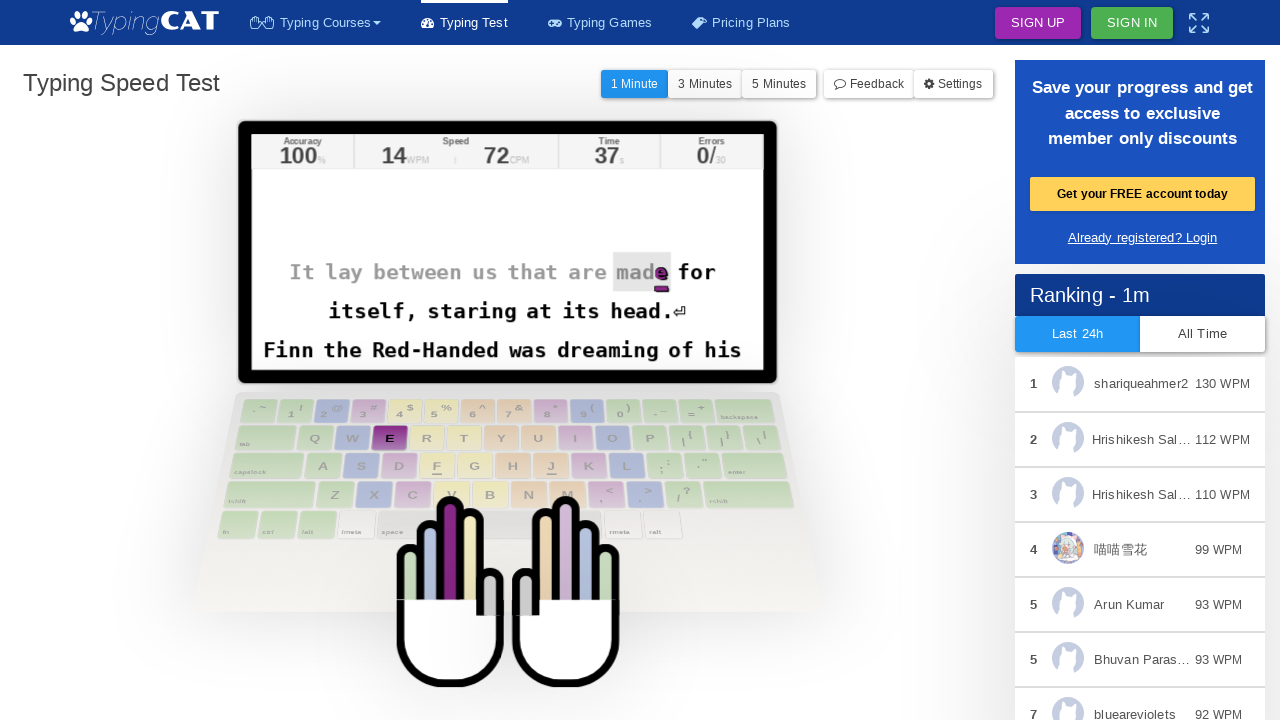

Waited 20ms between keystrokes
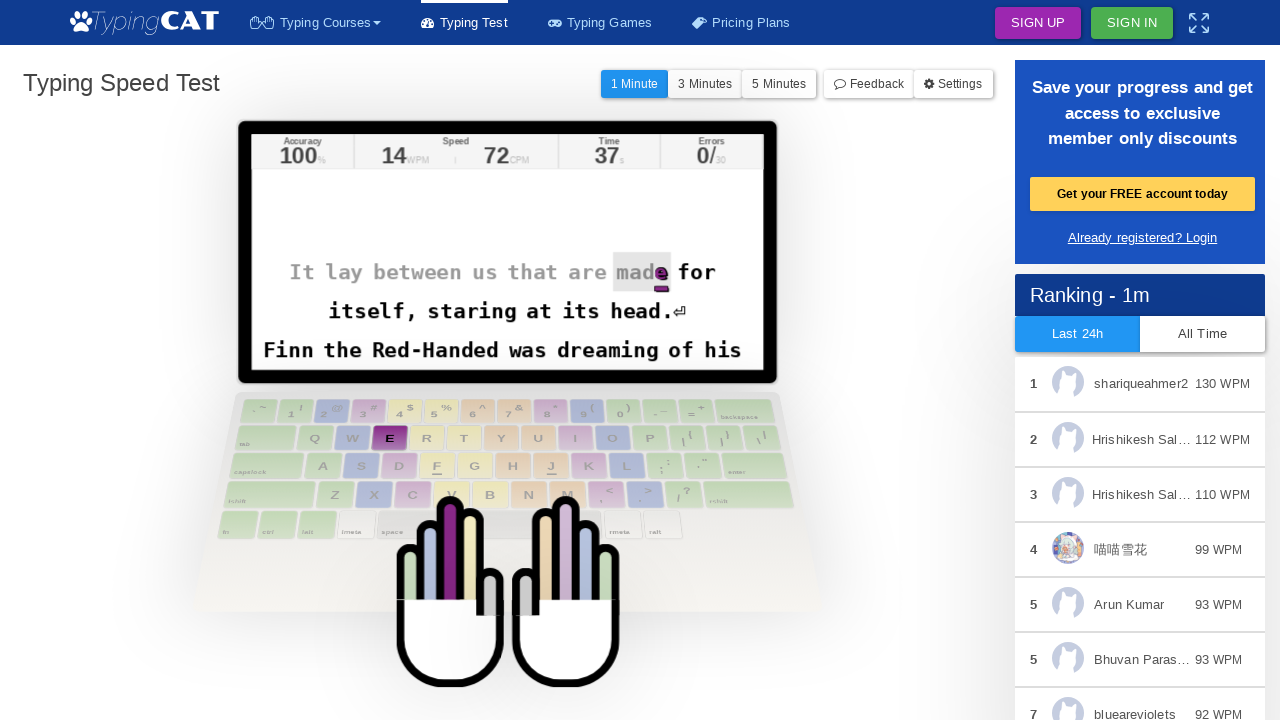

Located active character element (iteration 31)
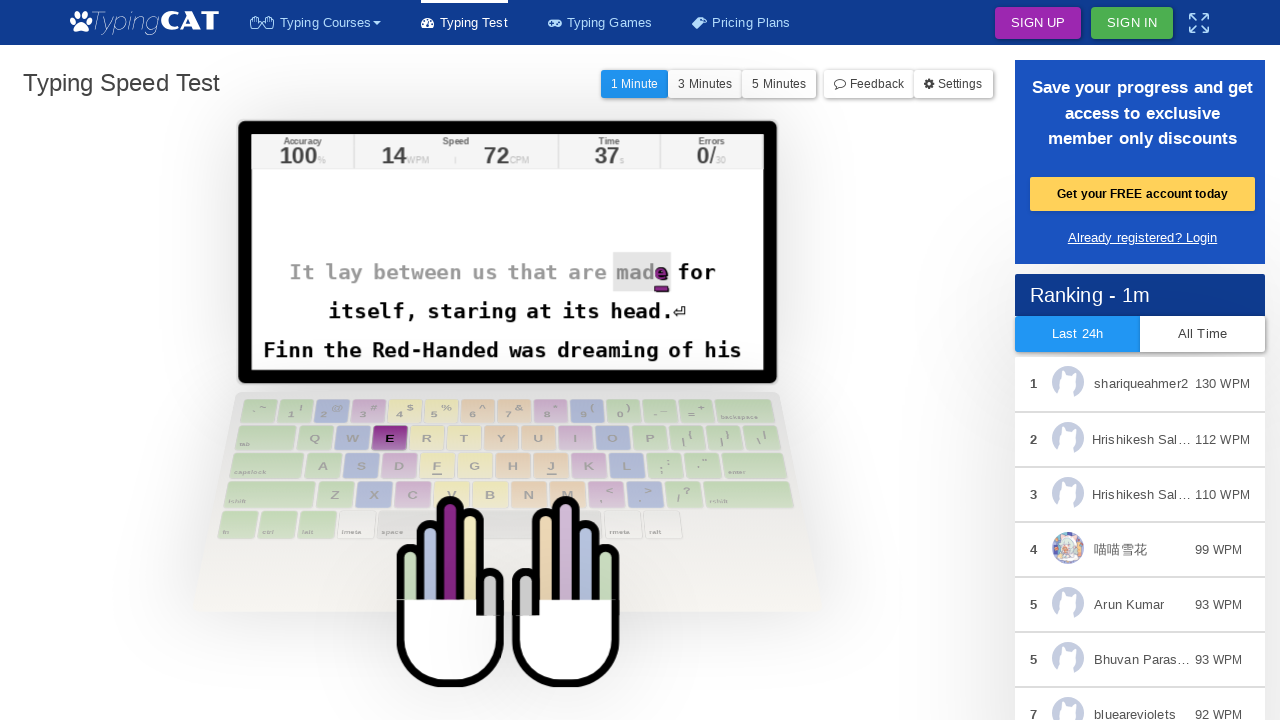

Retrieved character to type: 'e'
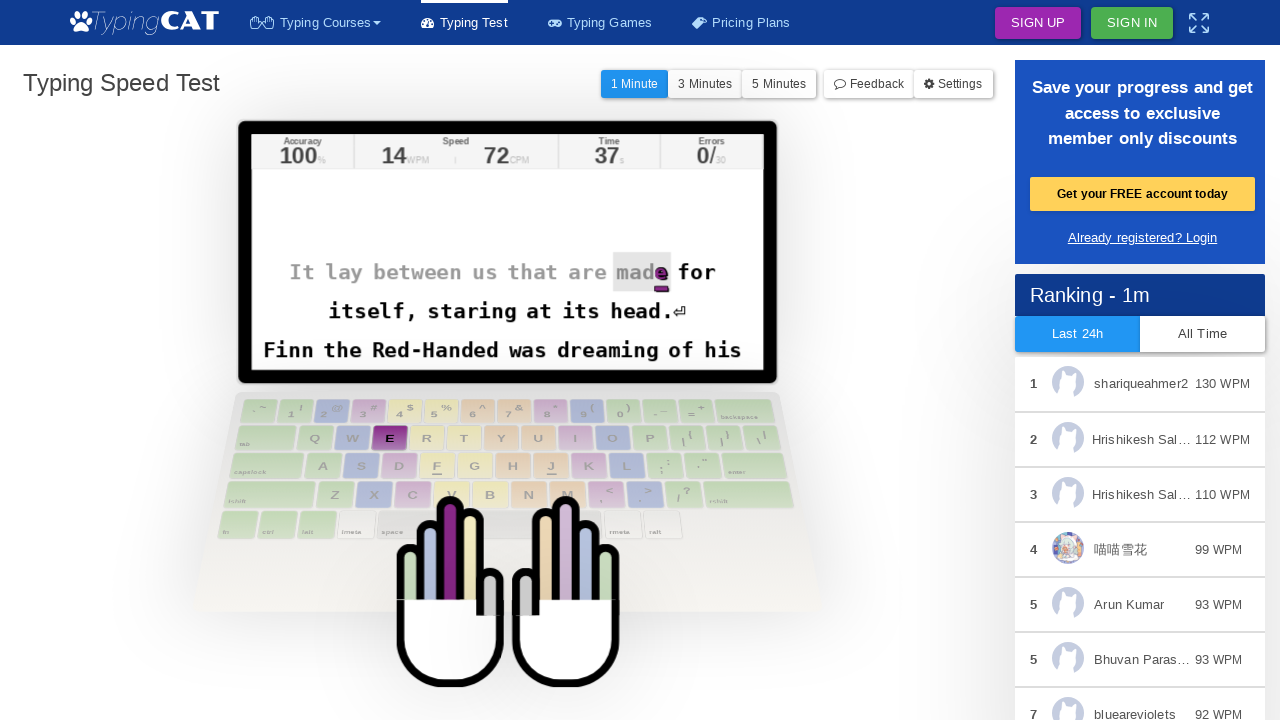

Typed character: 'e'
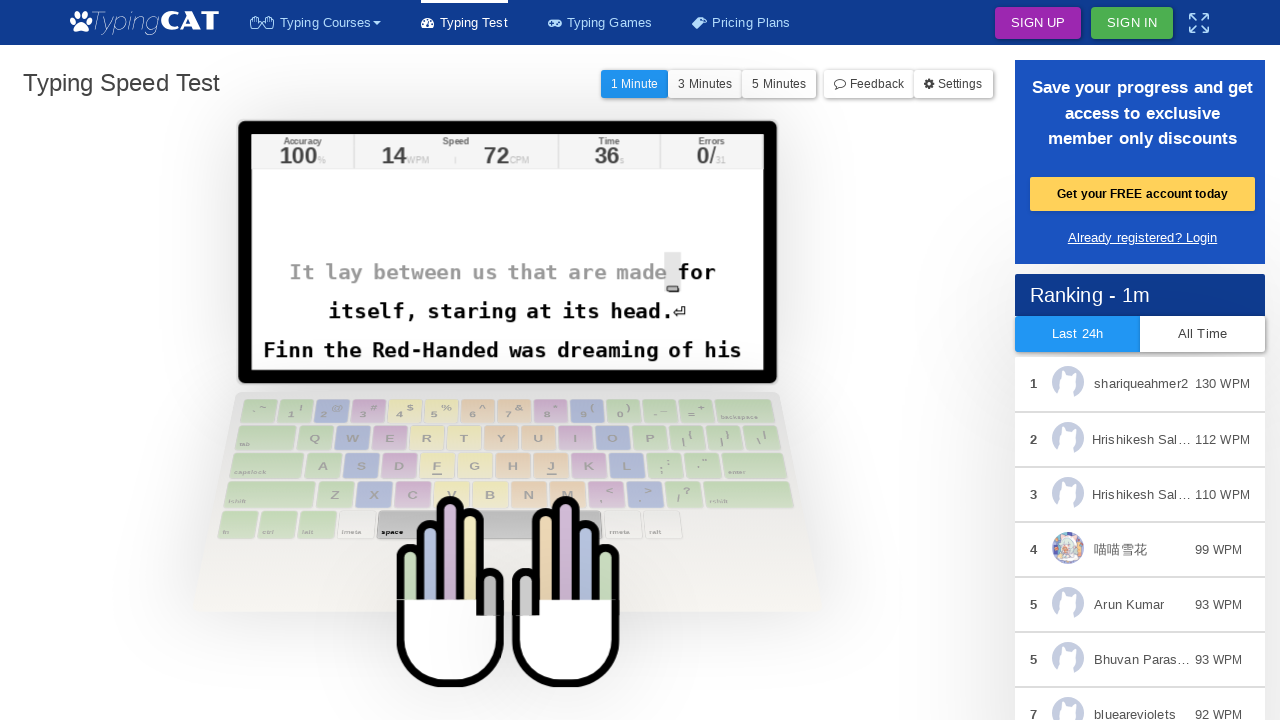

Waited 20ms between keystrokes
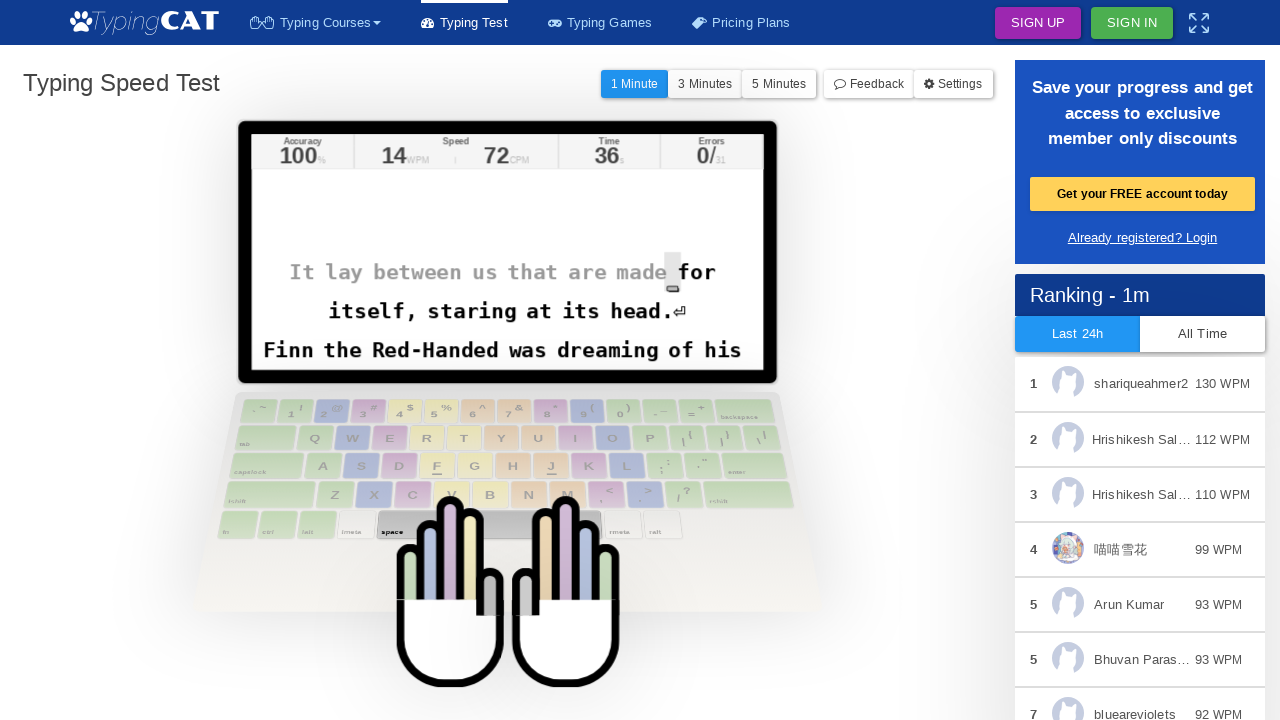

Located active character element (iteration 32)
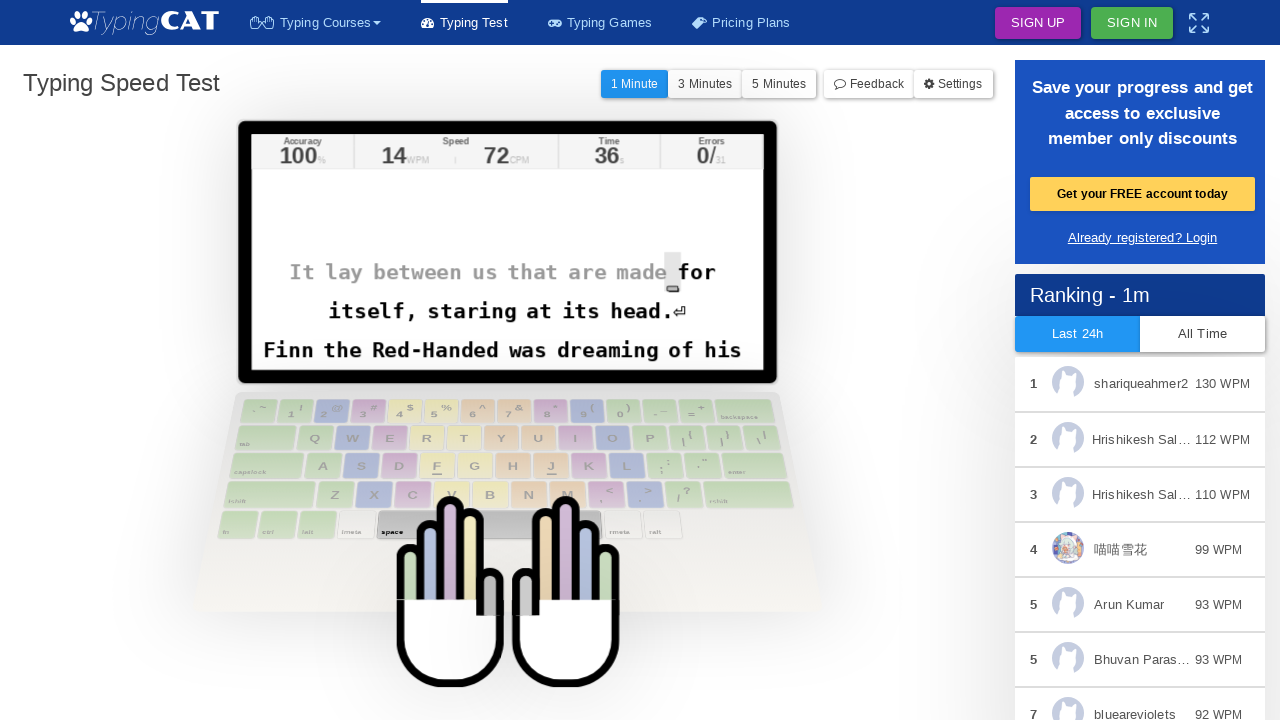

Retrieved character to type: ' '
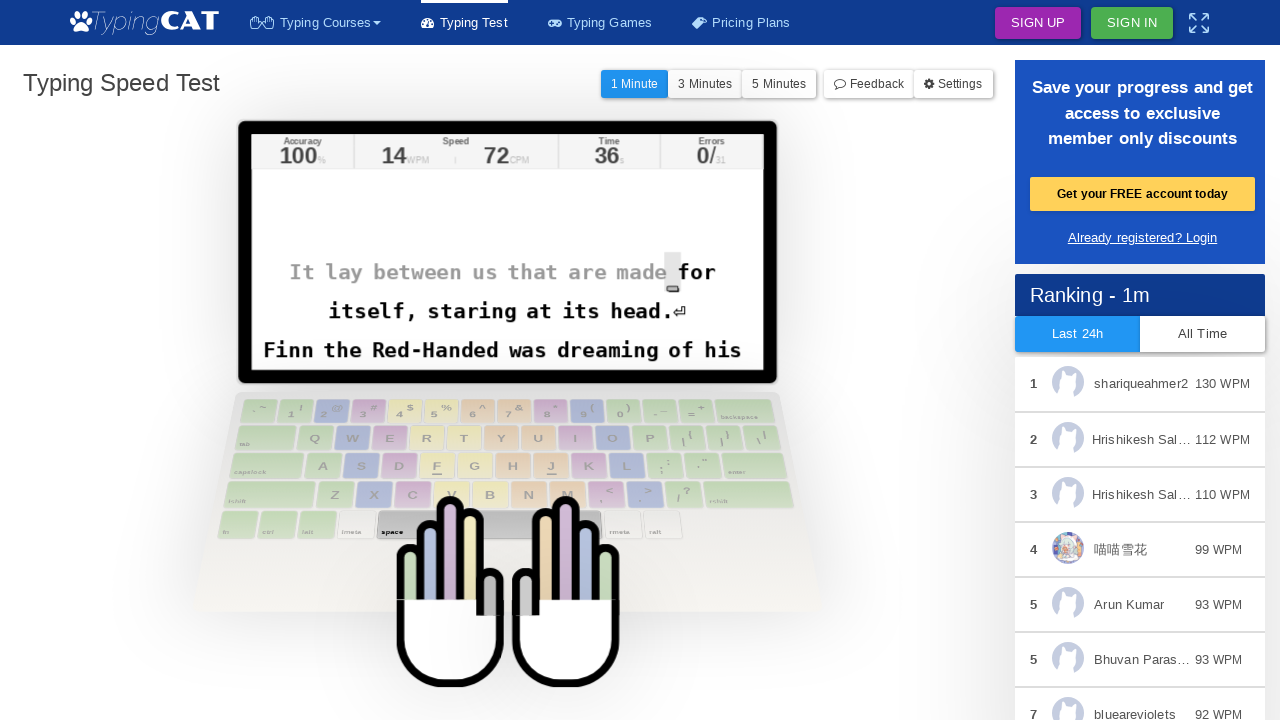

Typed character: ' '
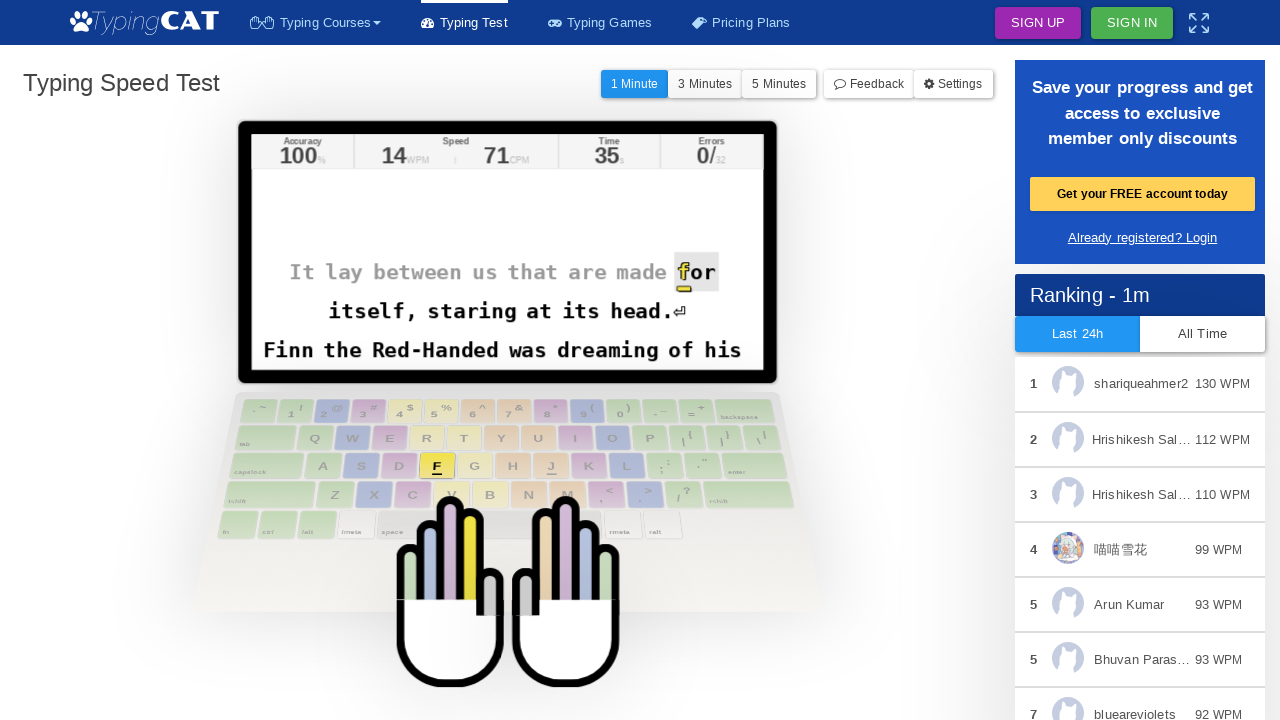

Waited 20ms between keystrokes
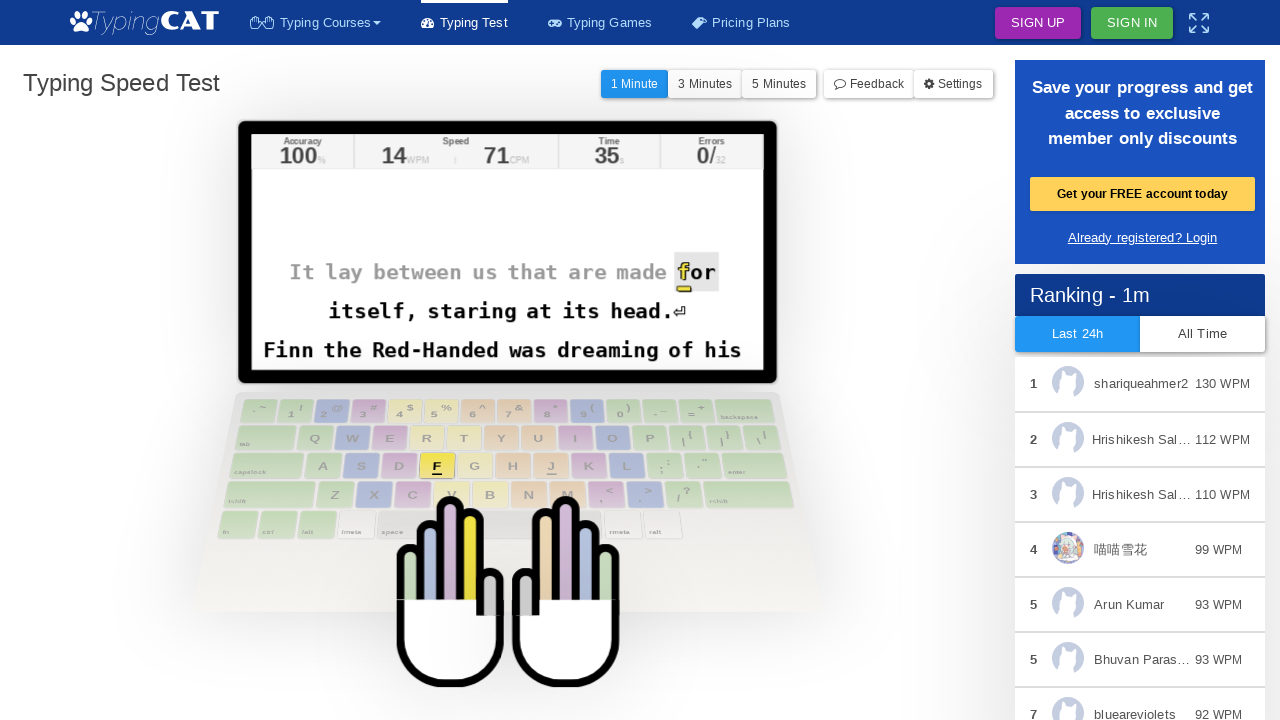

Located active character element (iteration 33)
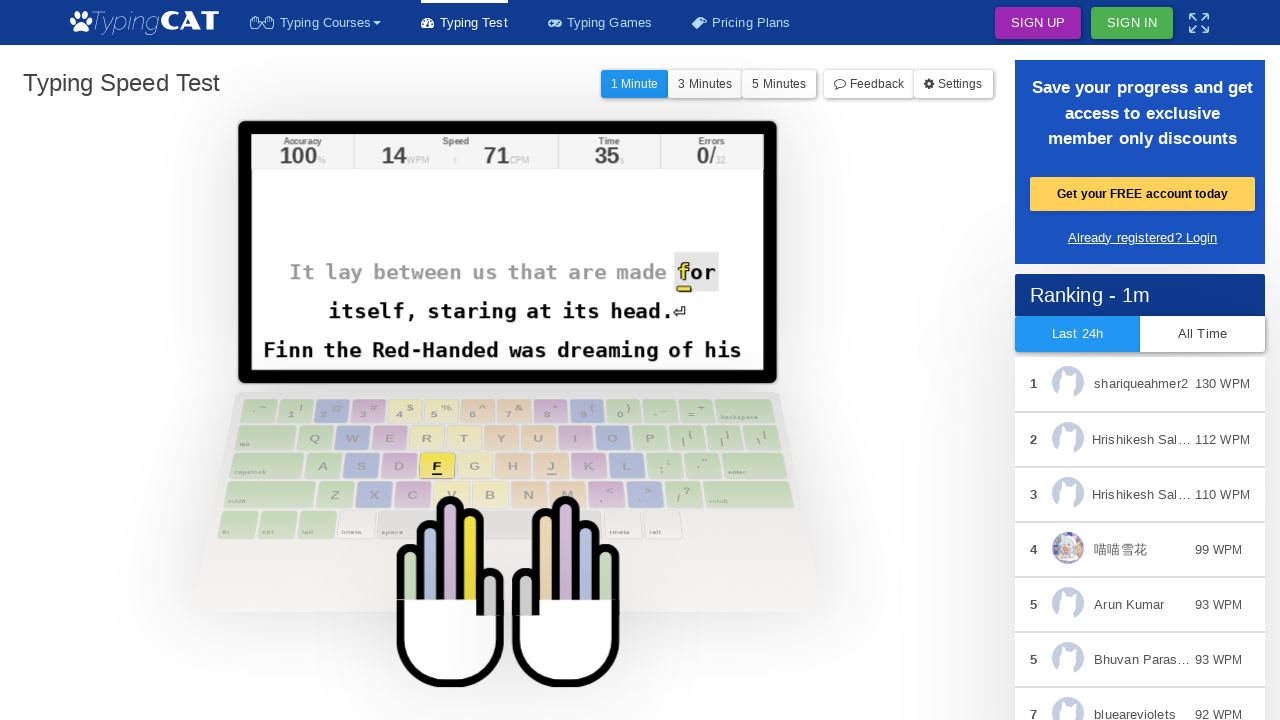

Retrieved character to type: 'f'
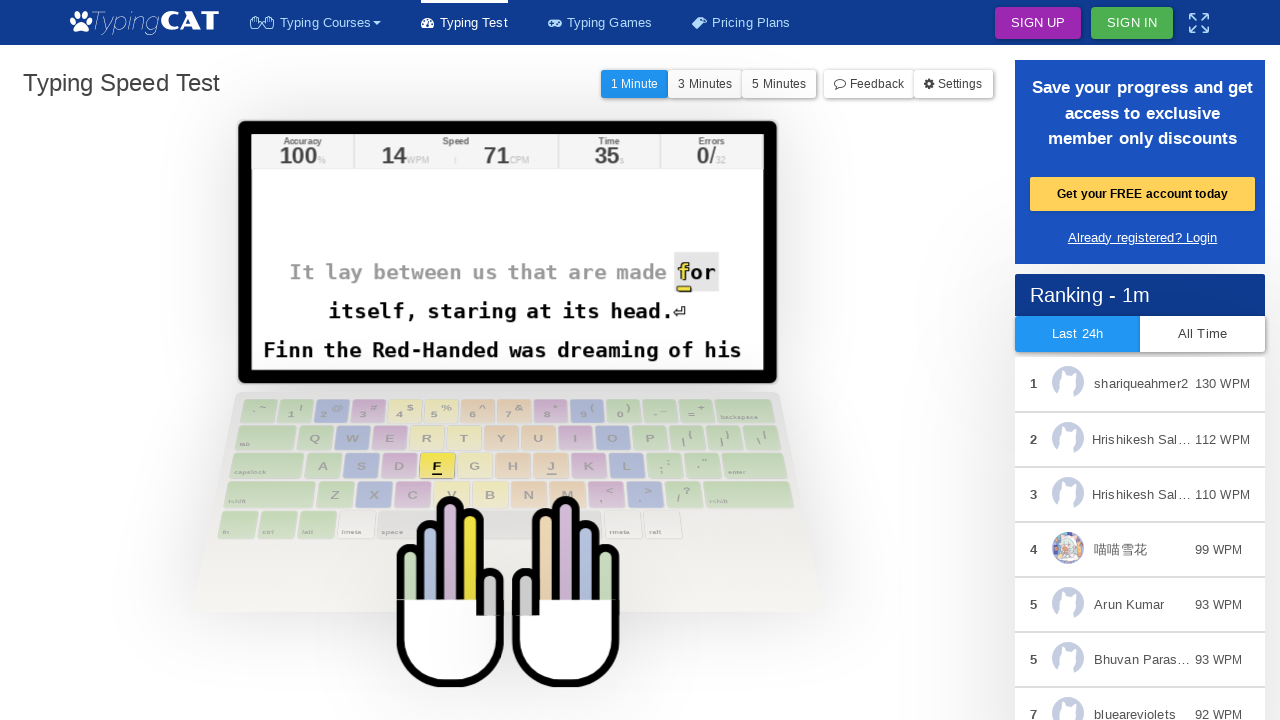

Typed character: 'f'
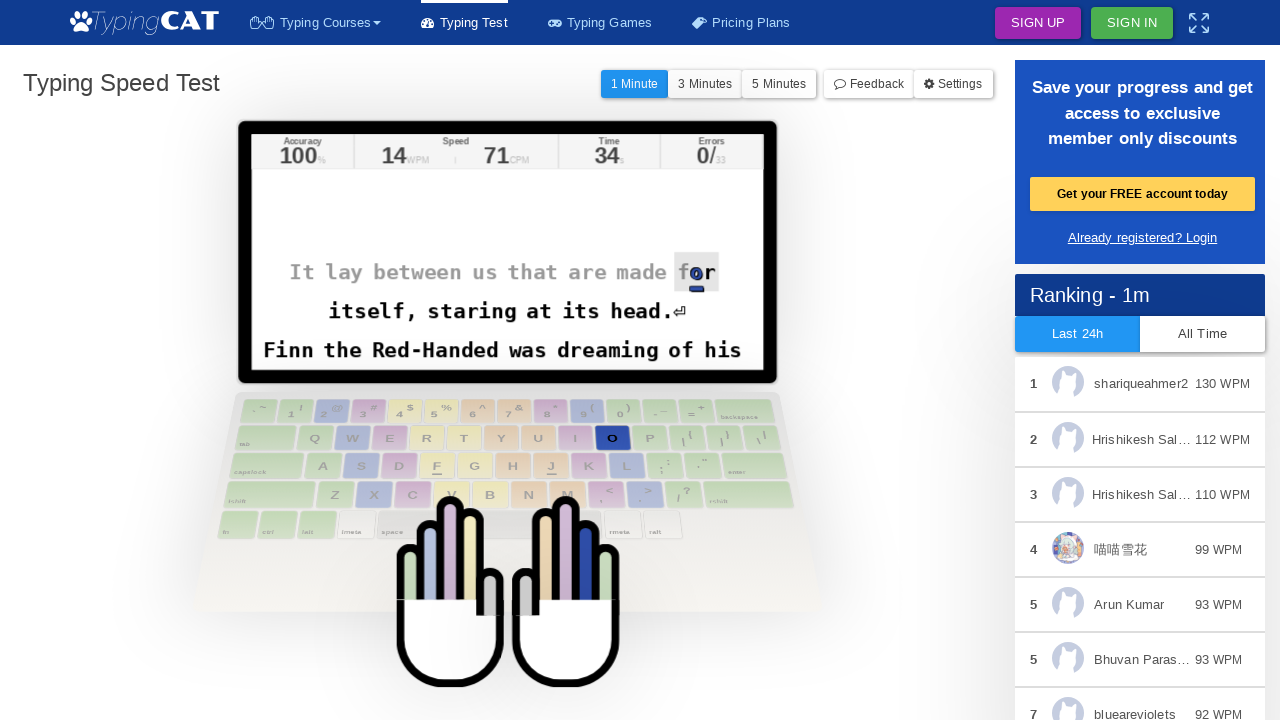

Waited 20ms between keystrokes
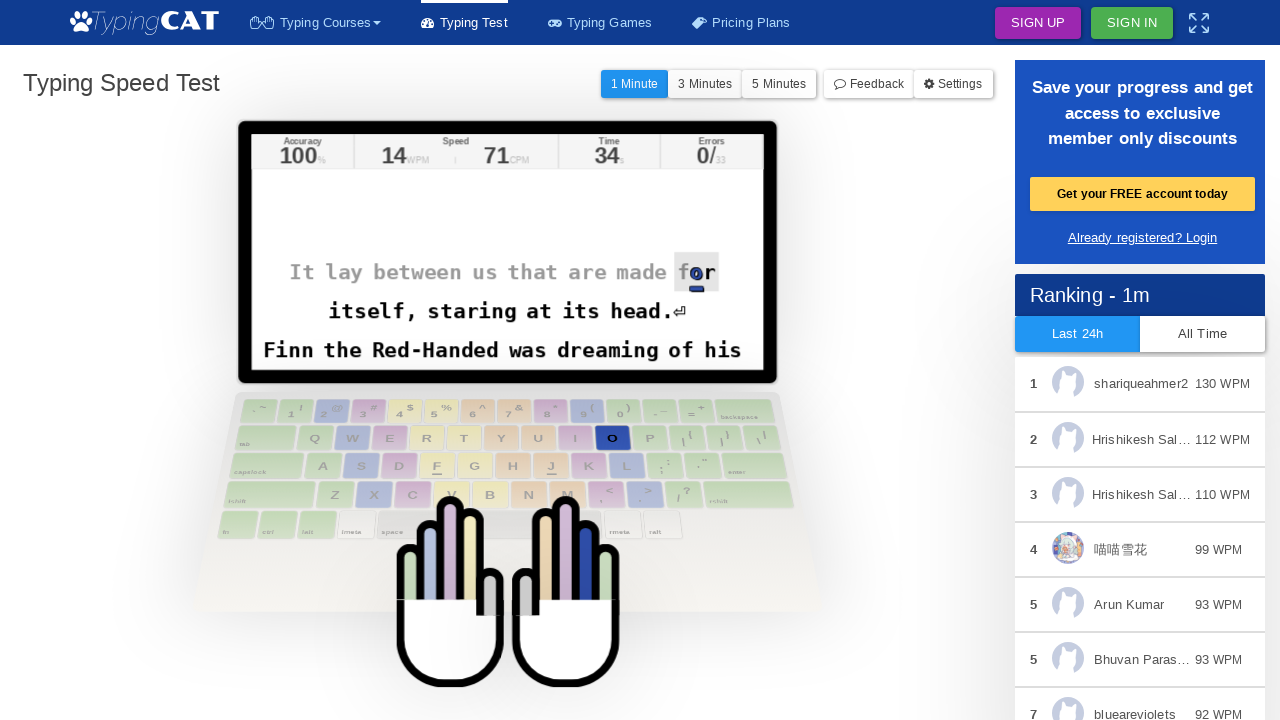

Located active character element (iteration 34)
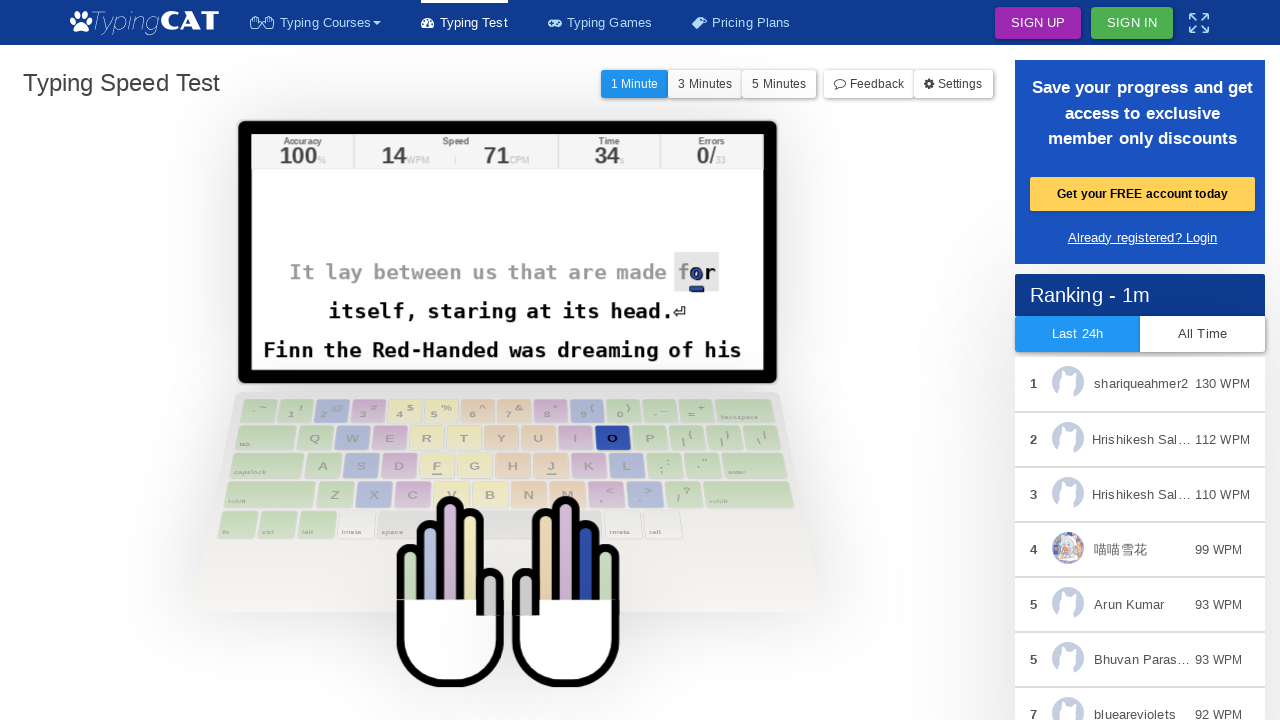

Retrieved character to type: 'o'
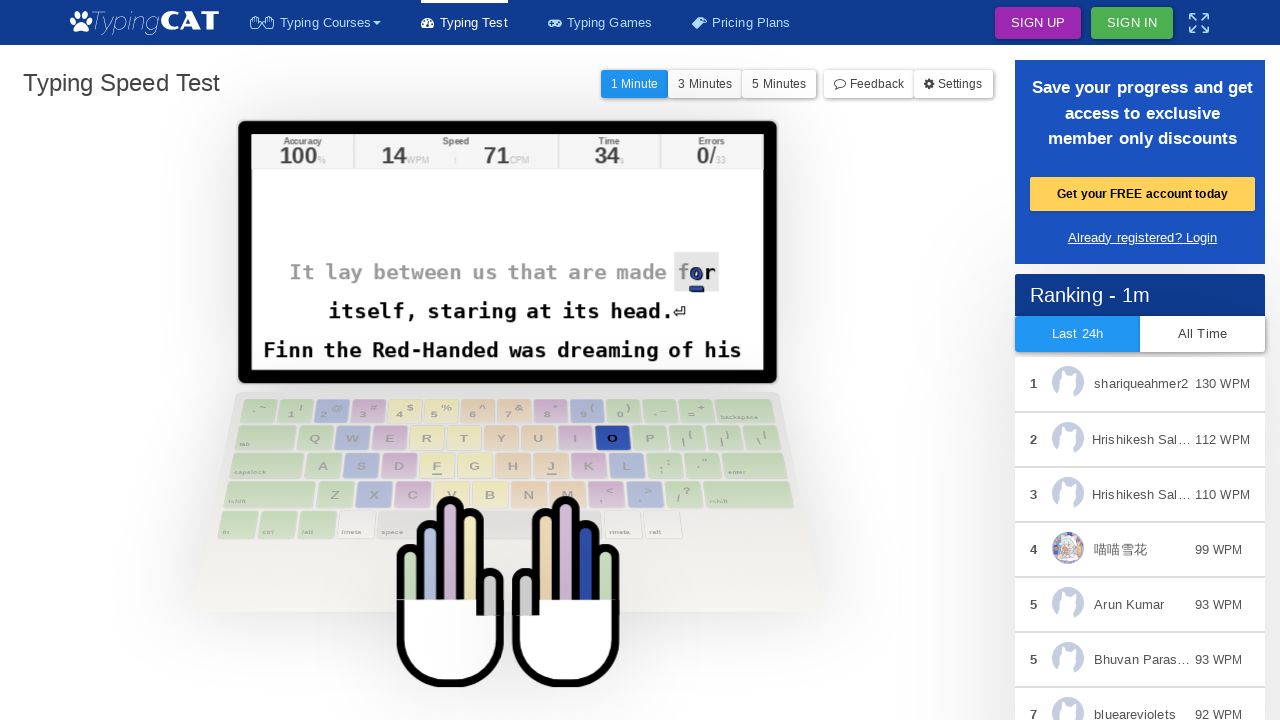

Typed character: 'o'
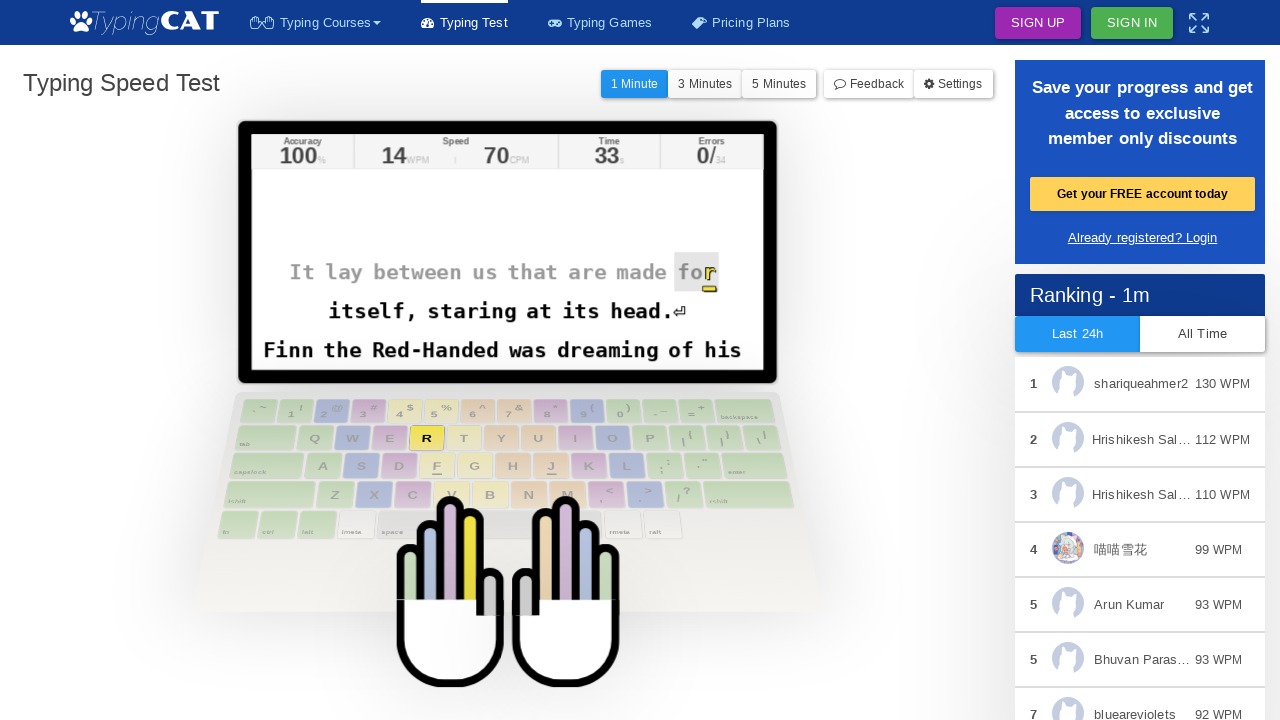

Waited 20ms between keystrokes
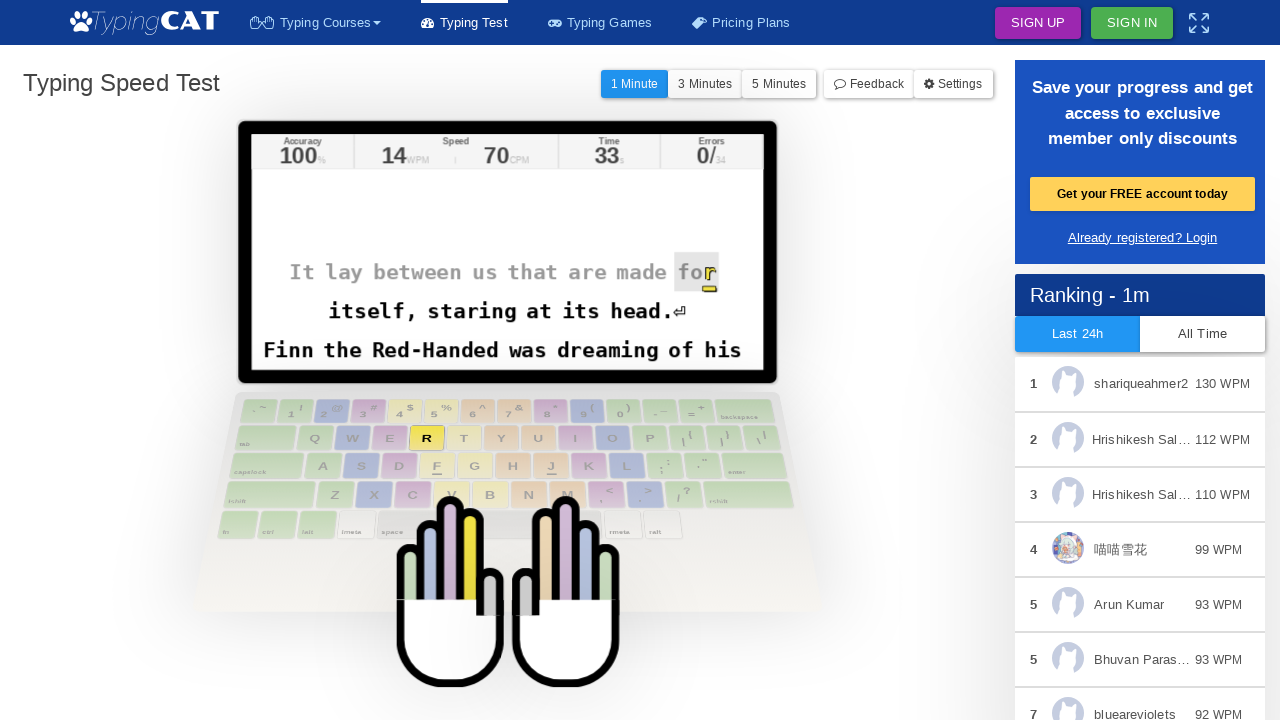

Located active character element (iteration 35)
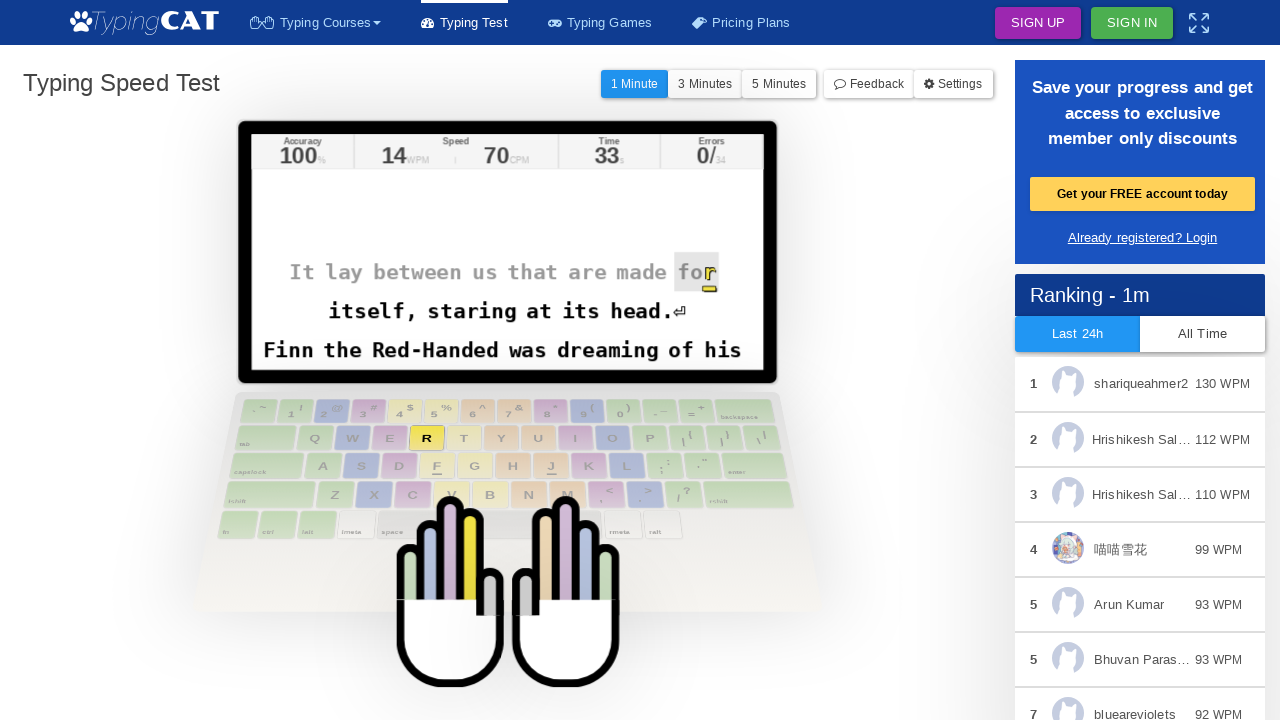

Retrieved character to type: 'r'
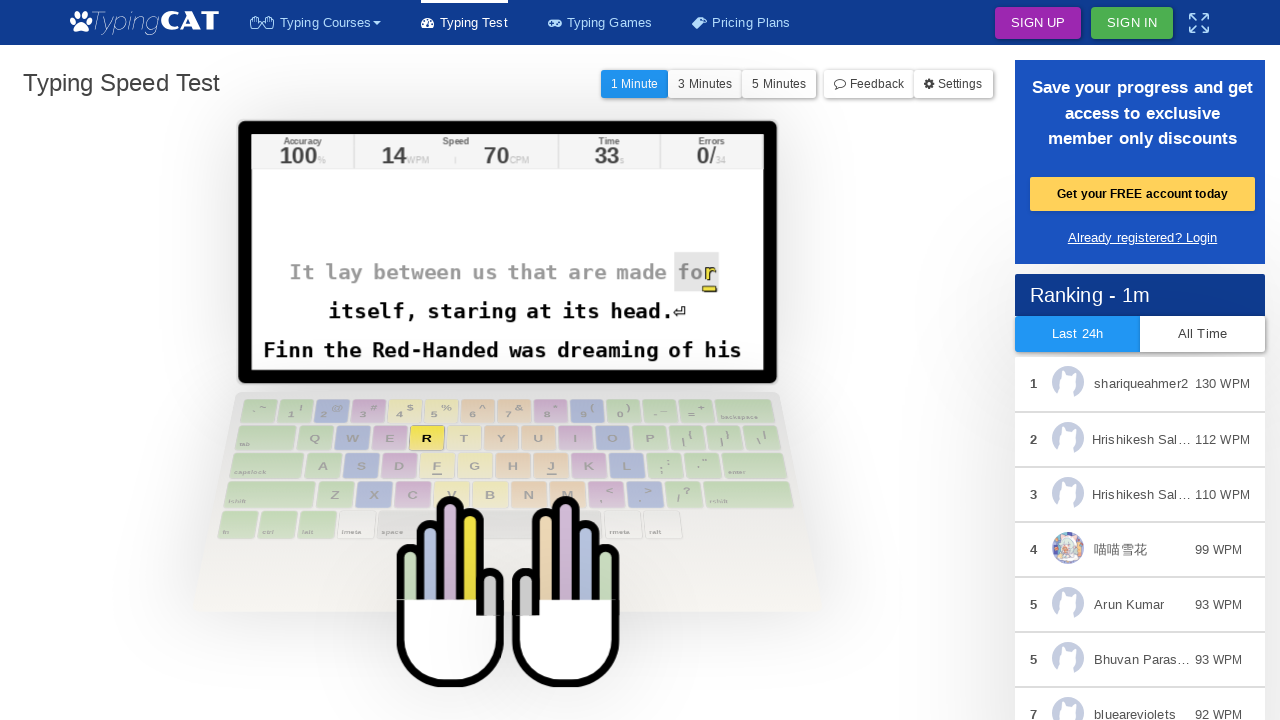

Typed character: 'r'
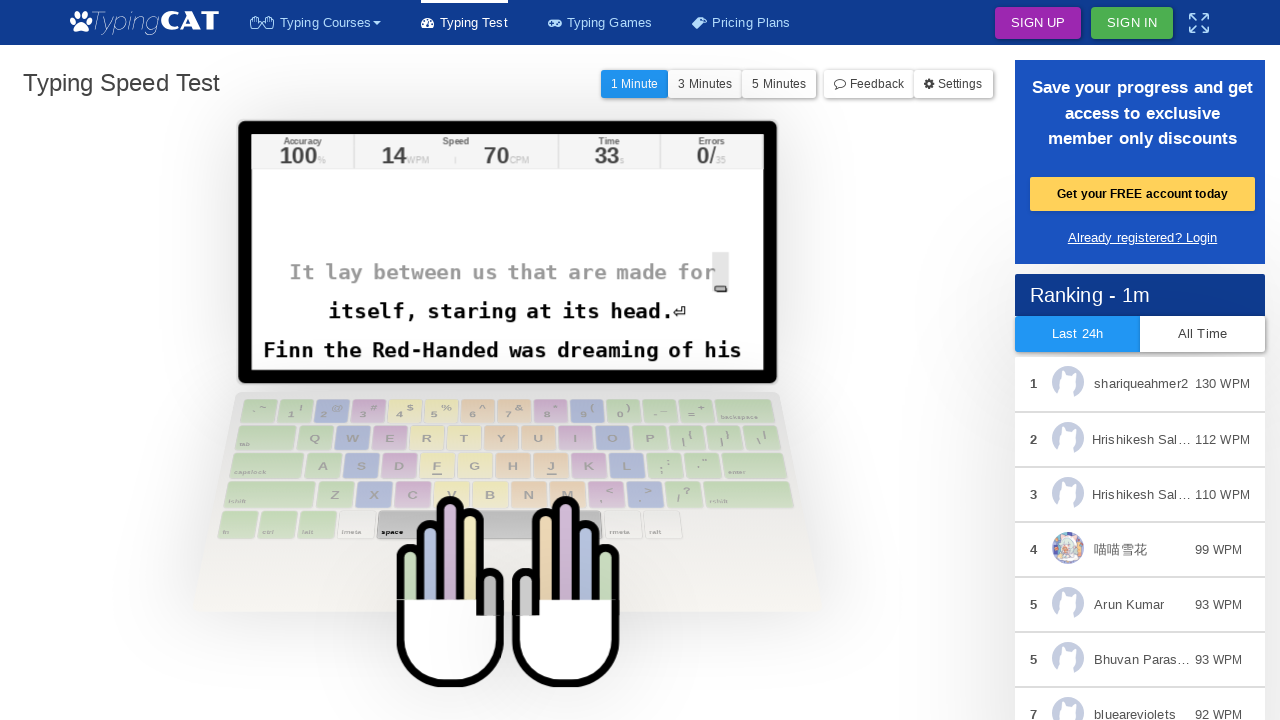

Waited 20ms between keystrokes
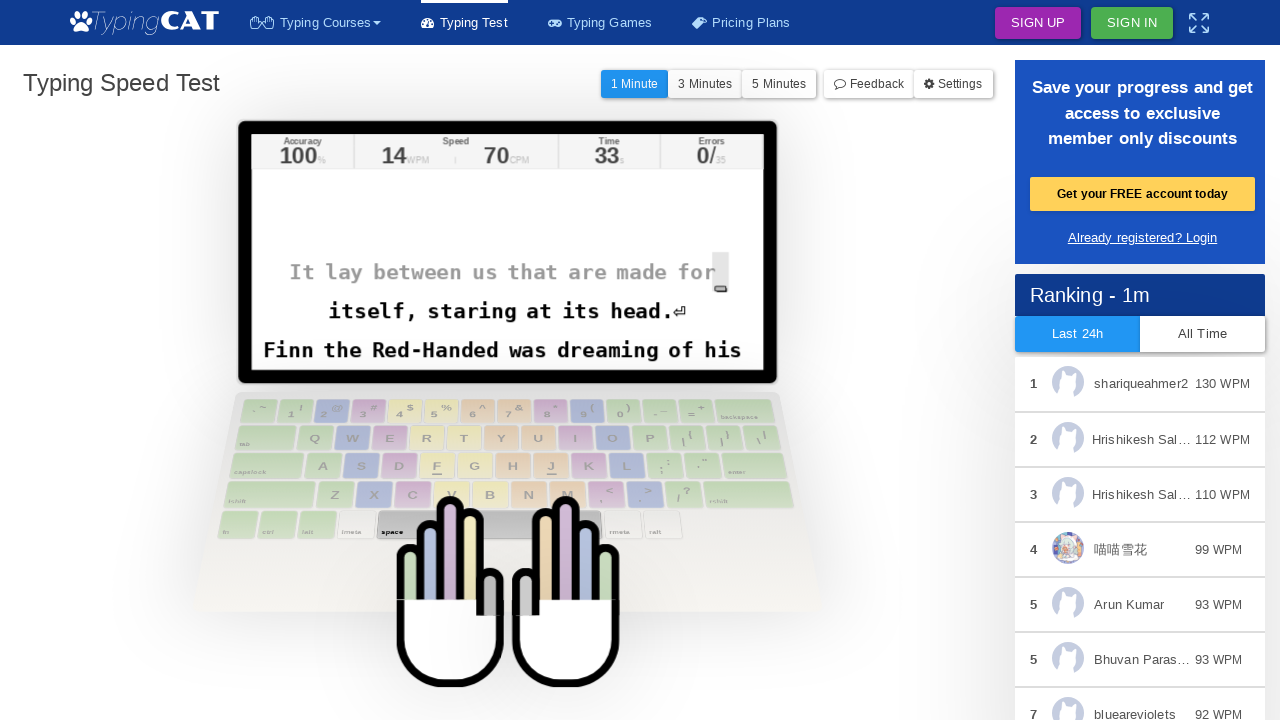

Located active character element (iteration 36)
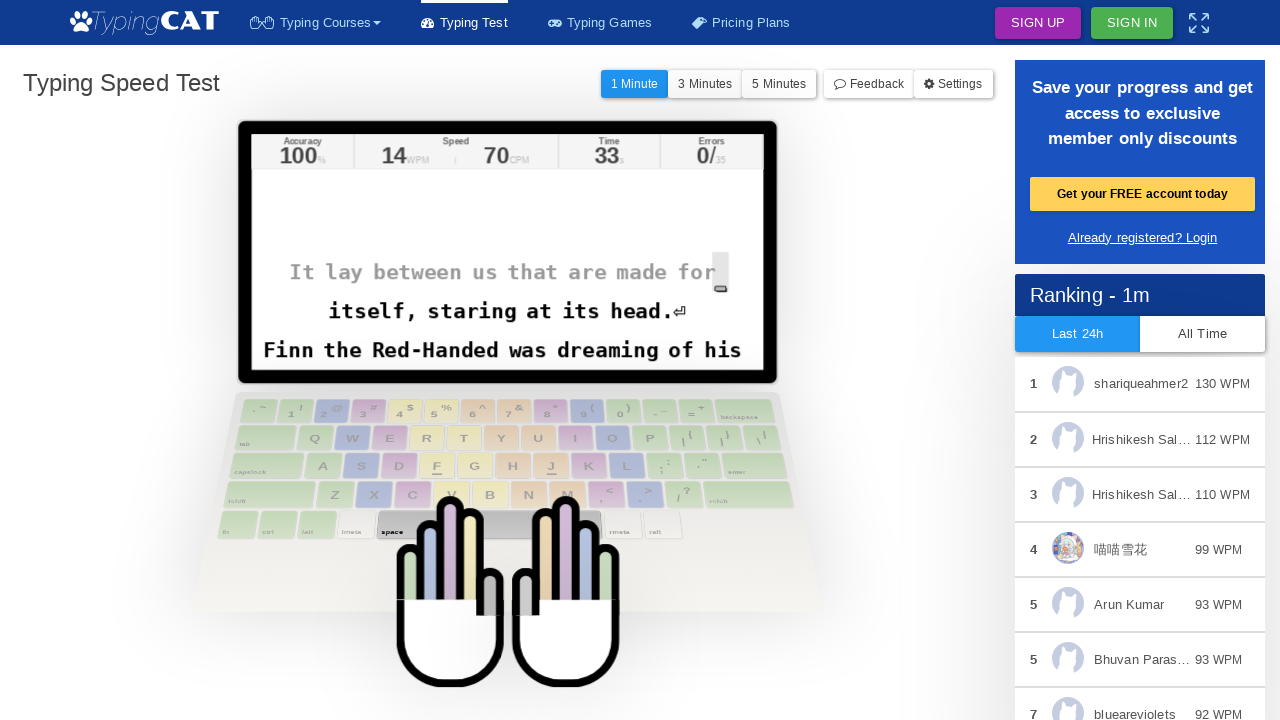

Retrieved character to type: ' '
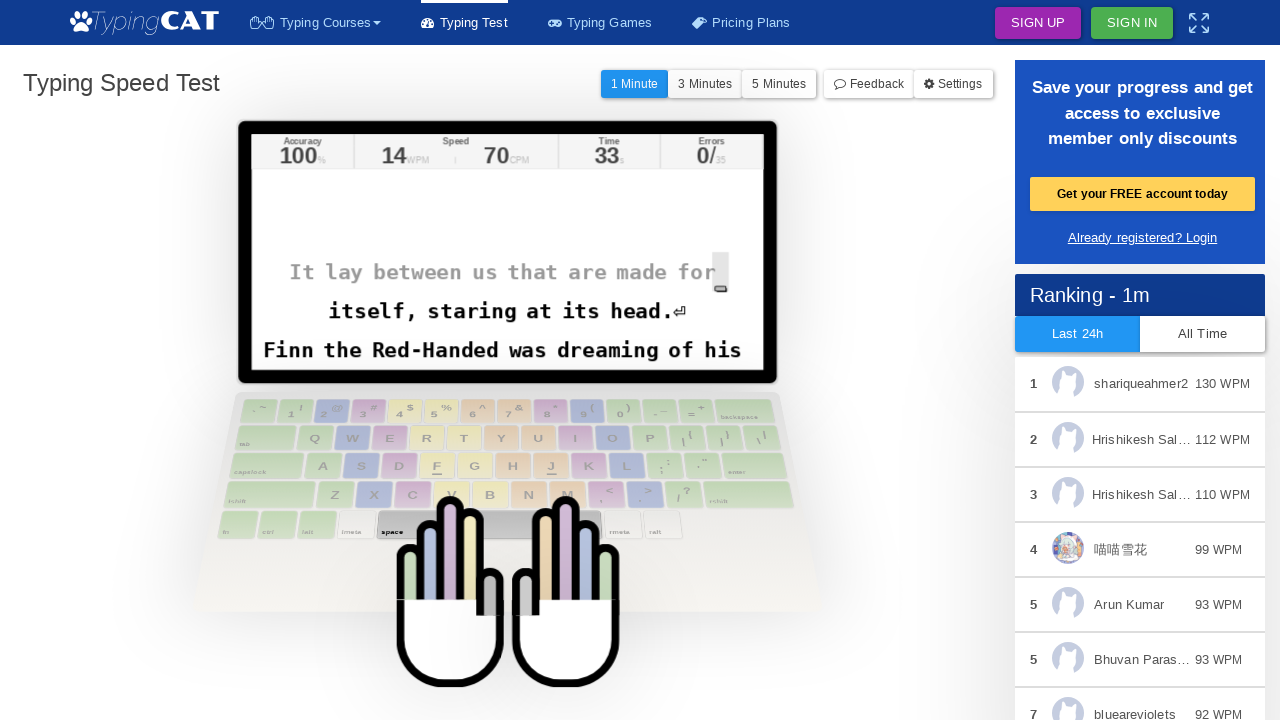

Typed character: ' '
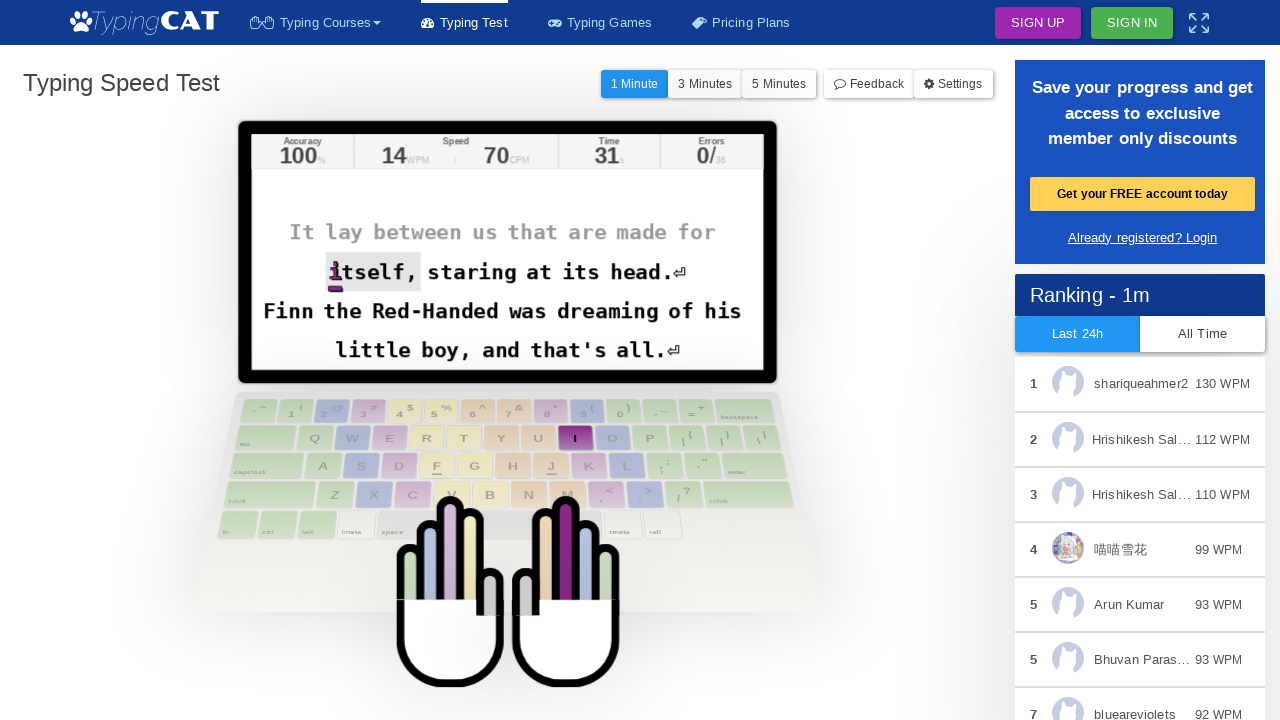

Waited 20ms between keystrokes
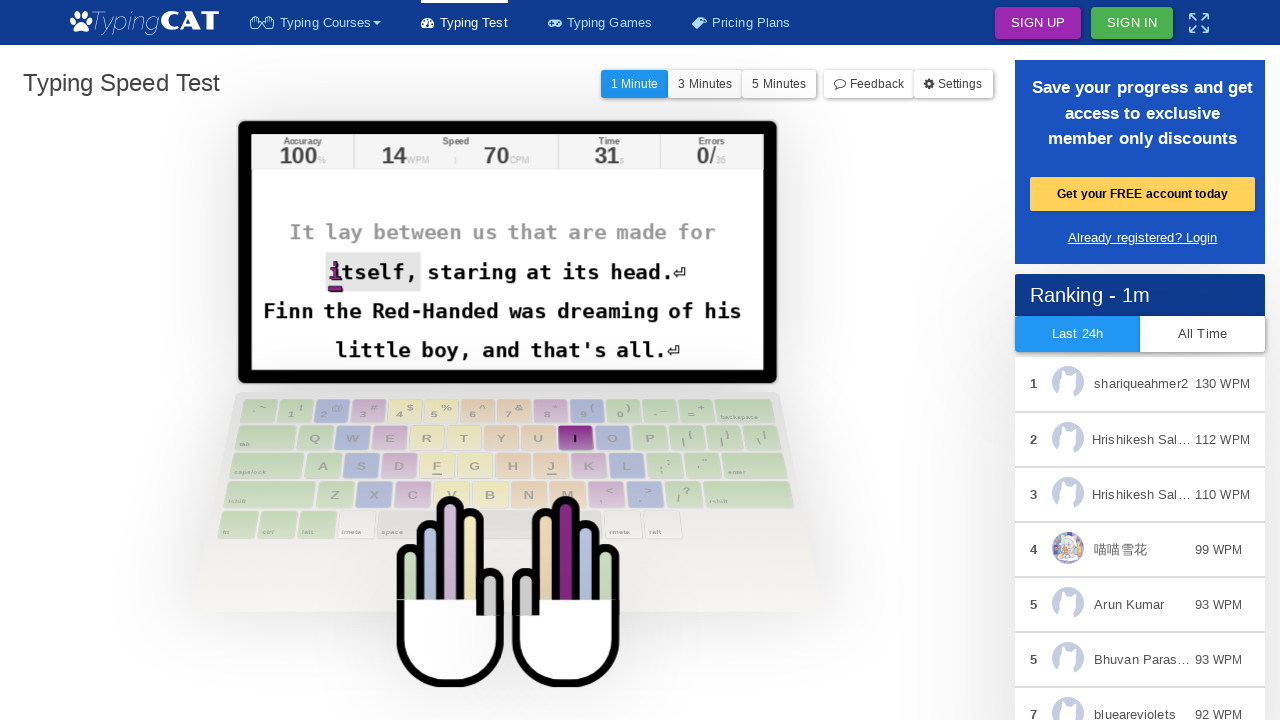

Located active character element (iteration 37)
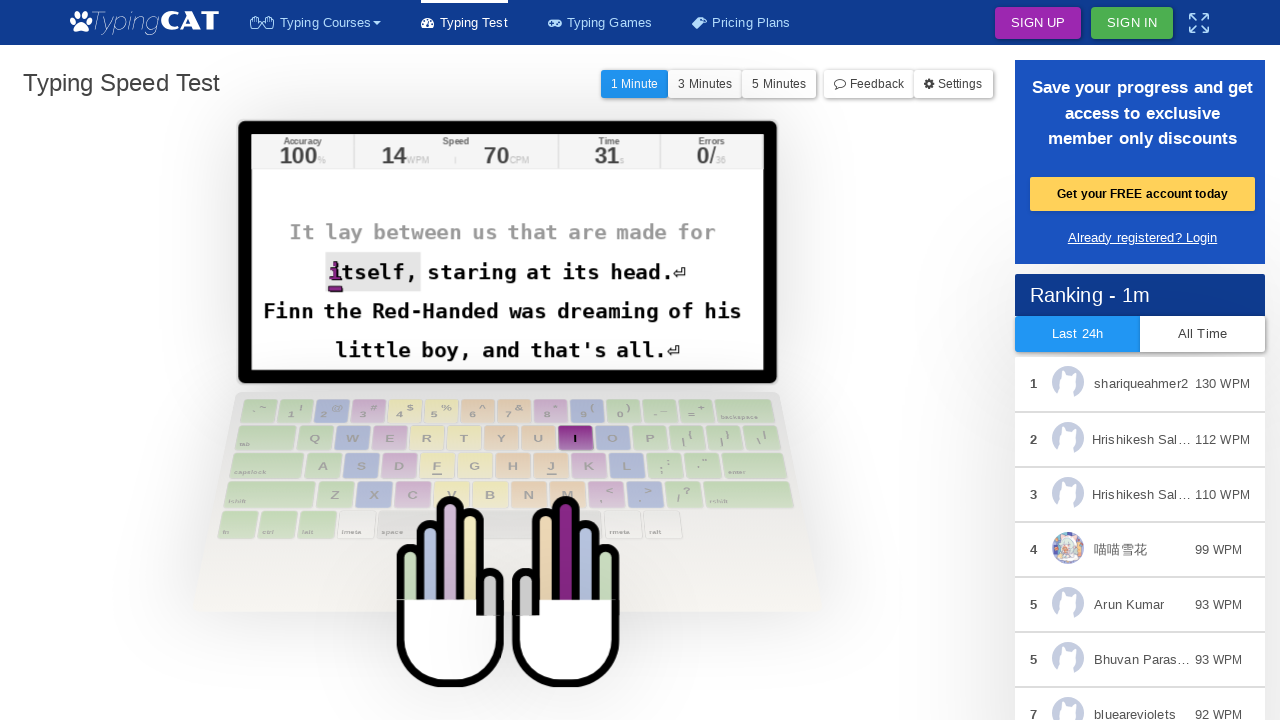

Retrieved character to type: 'i'
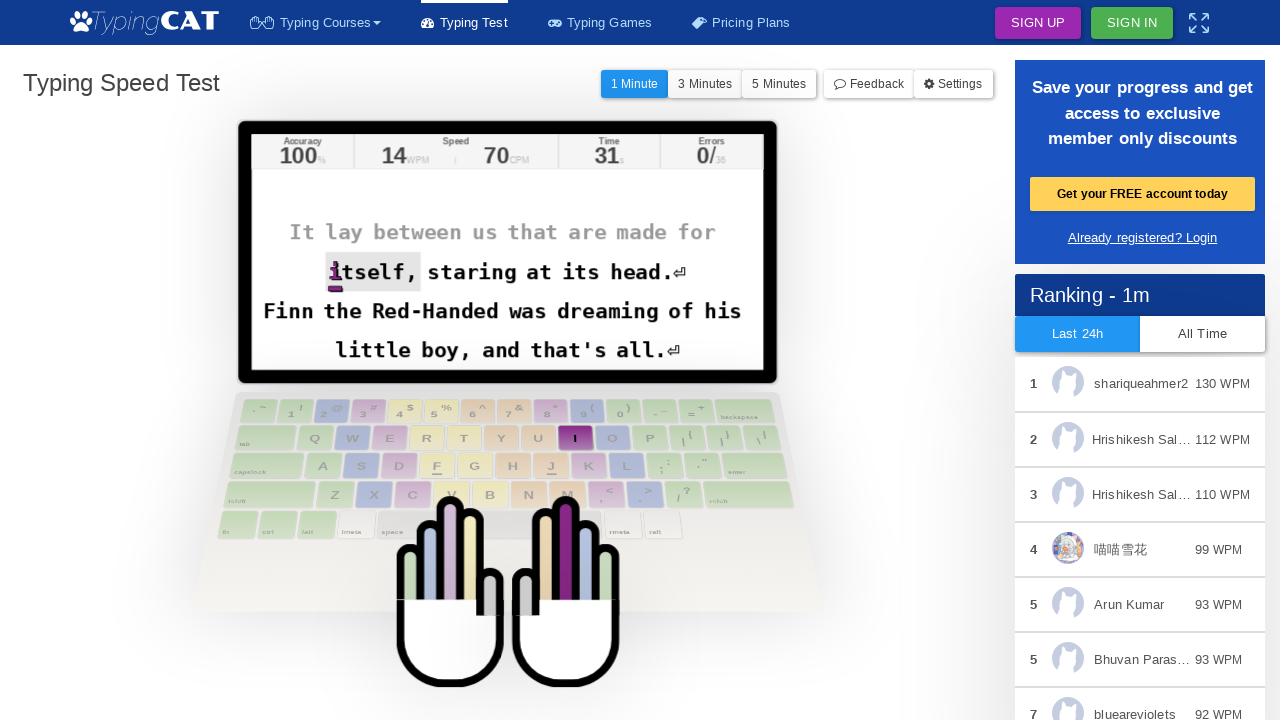

Typed character: 'i'
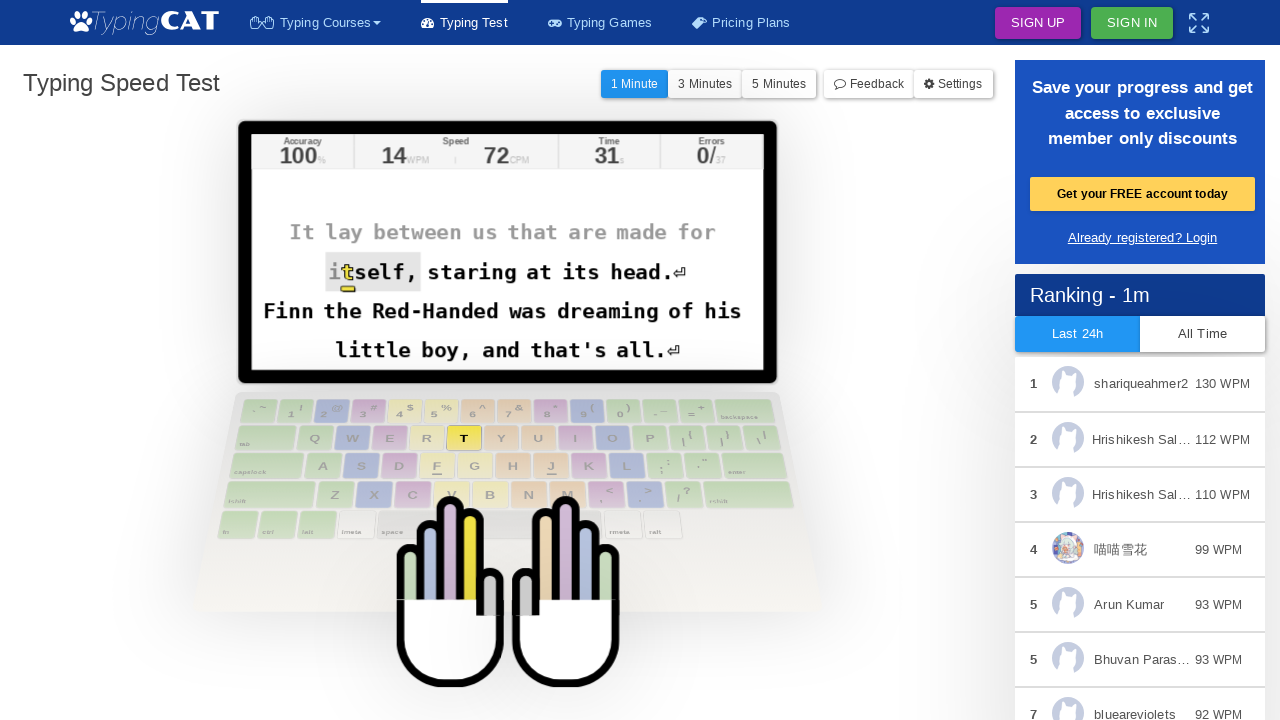

Waited 20ms between keystrokes
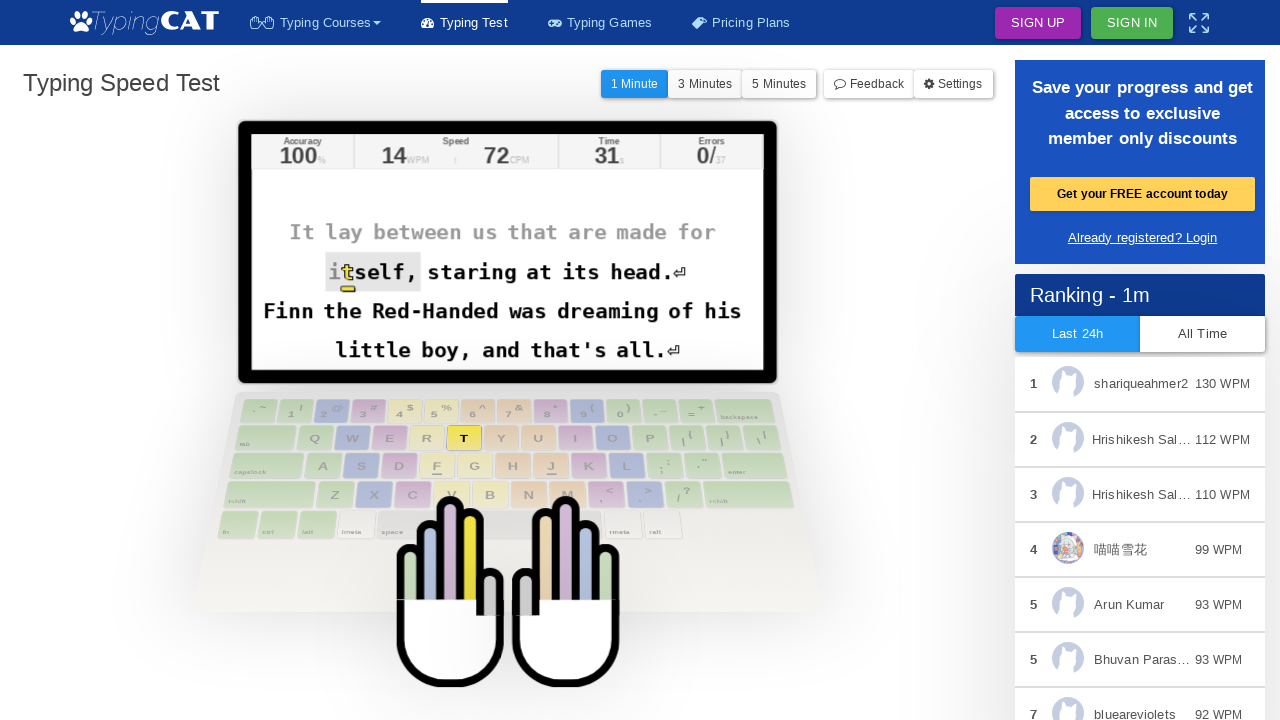

Located active character element (iteration 38)
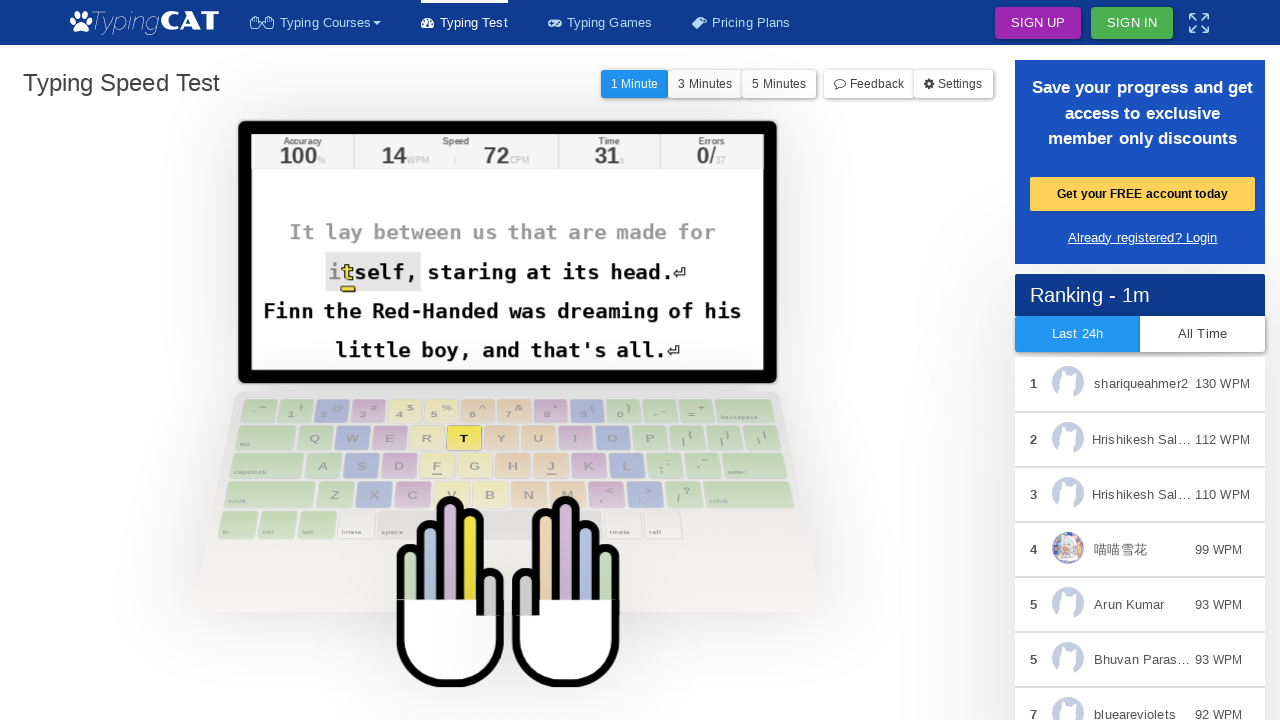

Retrieved character to type: 't'
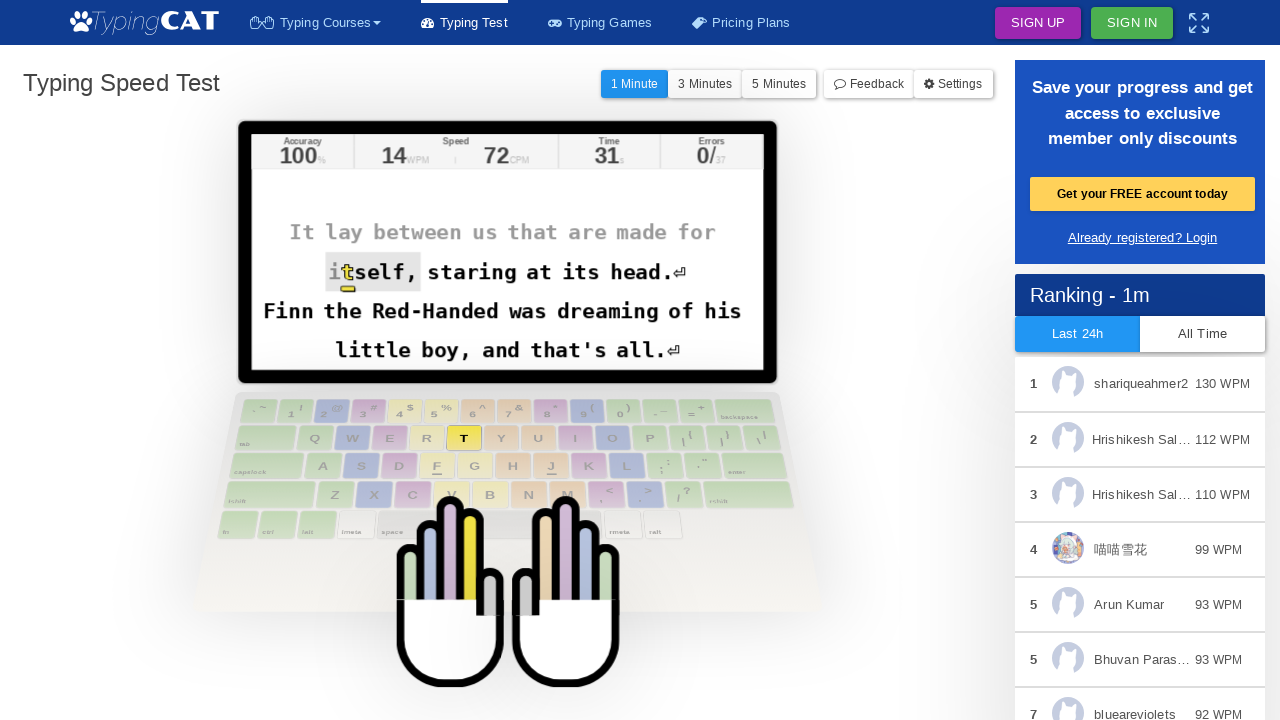

Typed character: 't'
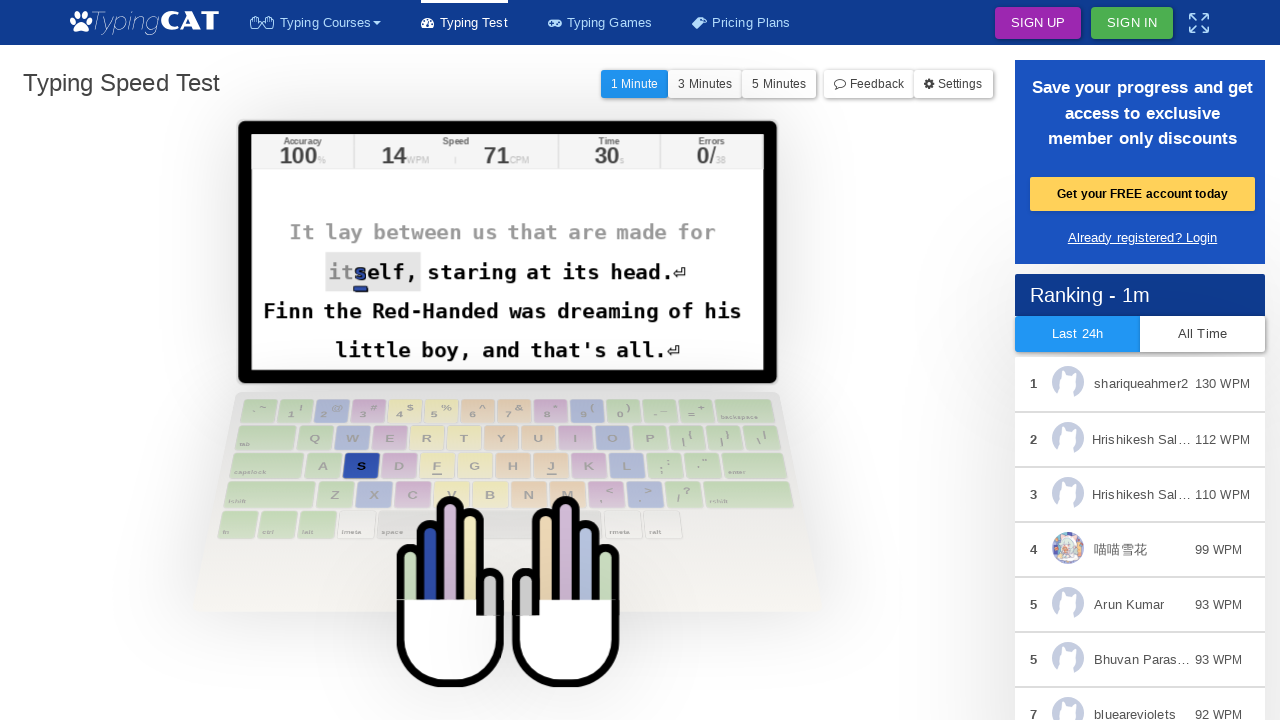

Waited 20ms between keystrokes
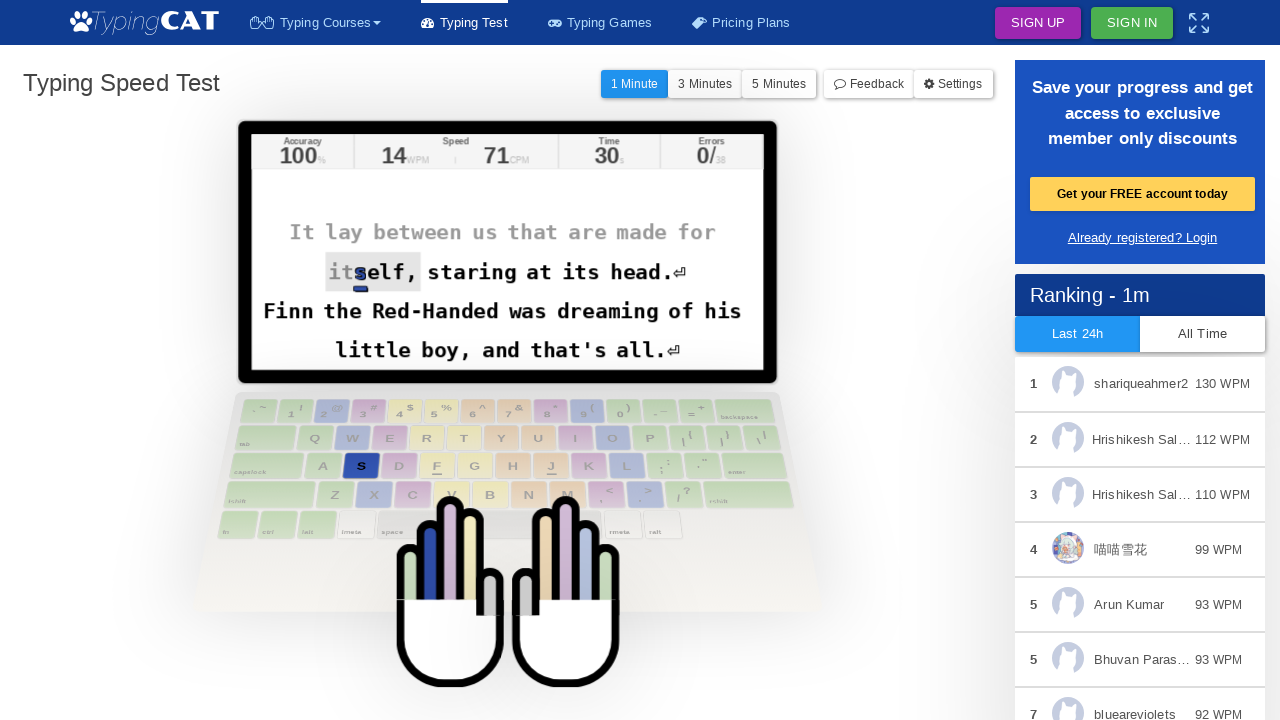

Located active character element (iteration 39)
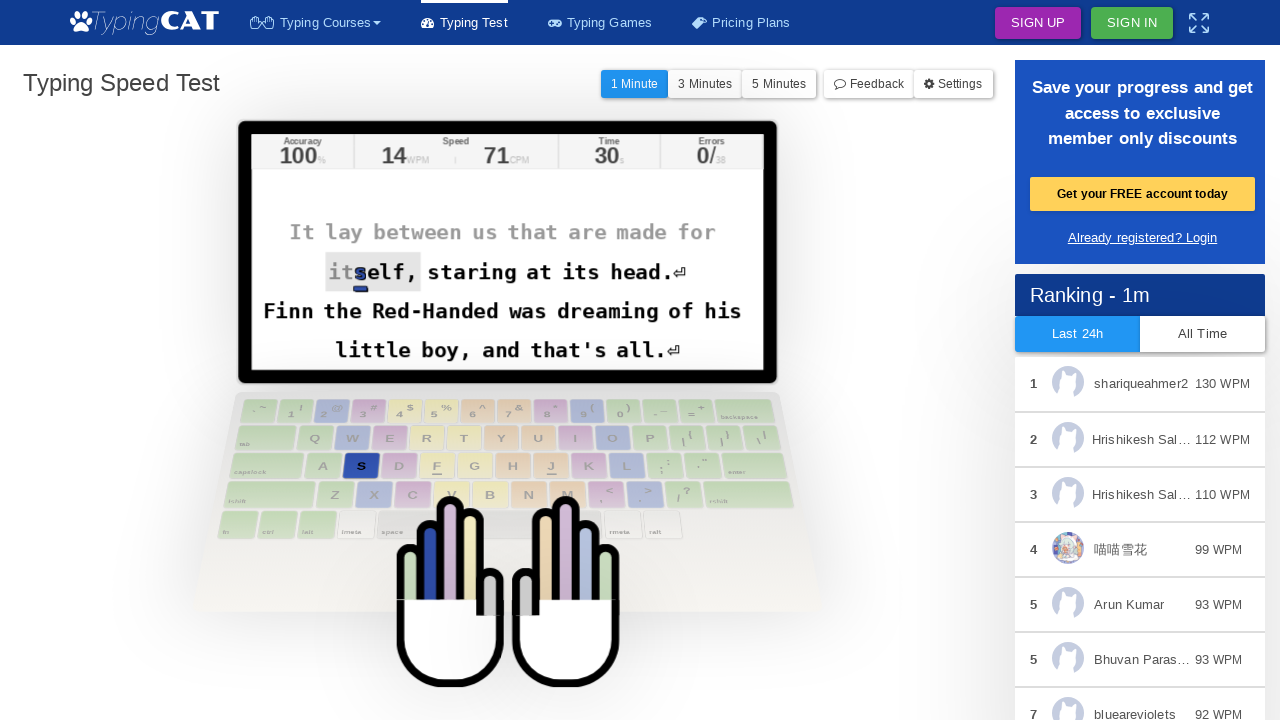

Retrieved character to type: 's'
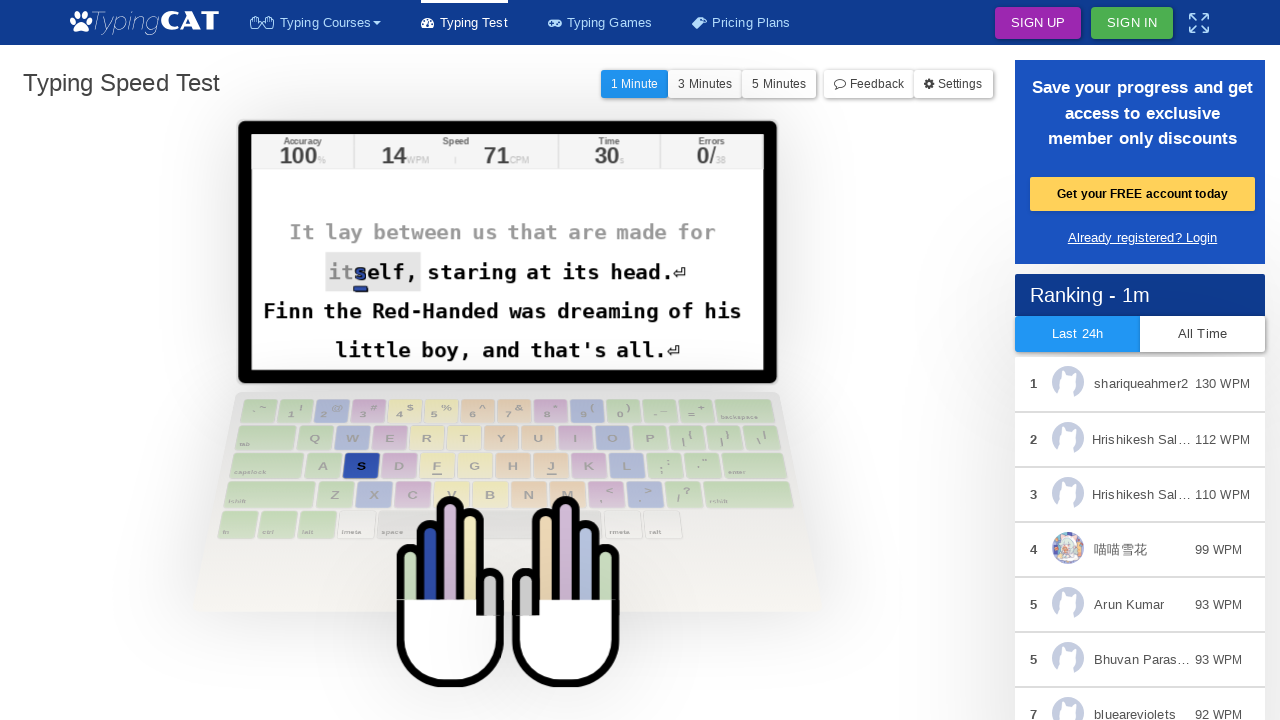

Typed character: 's'
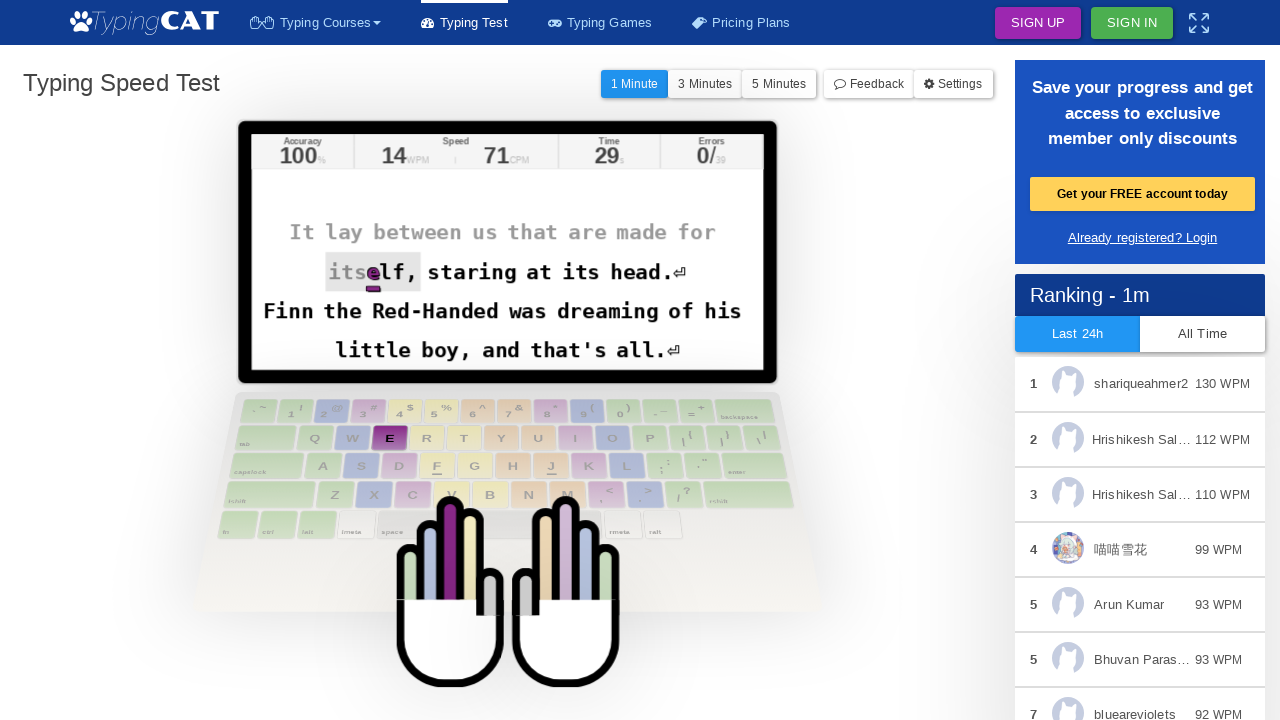

Waited 20ms between keystrokes
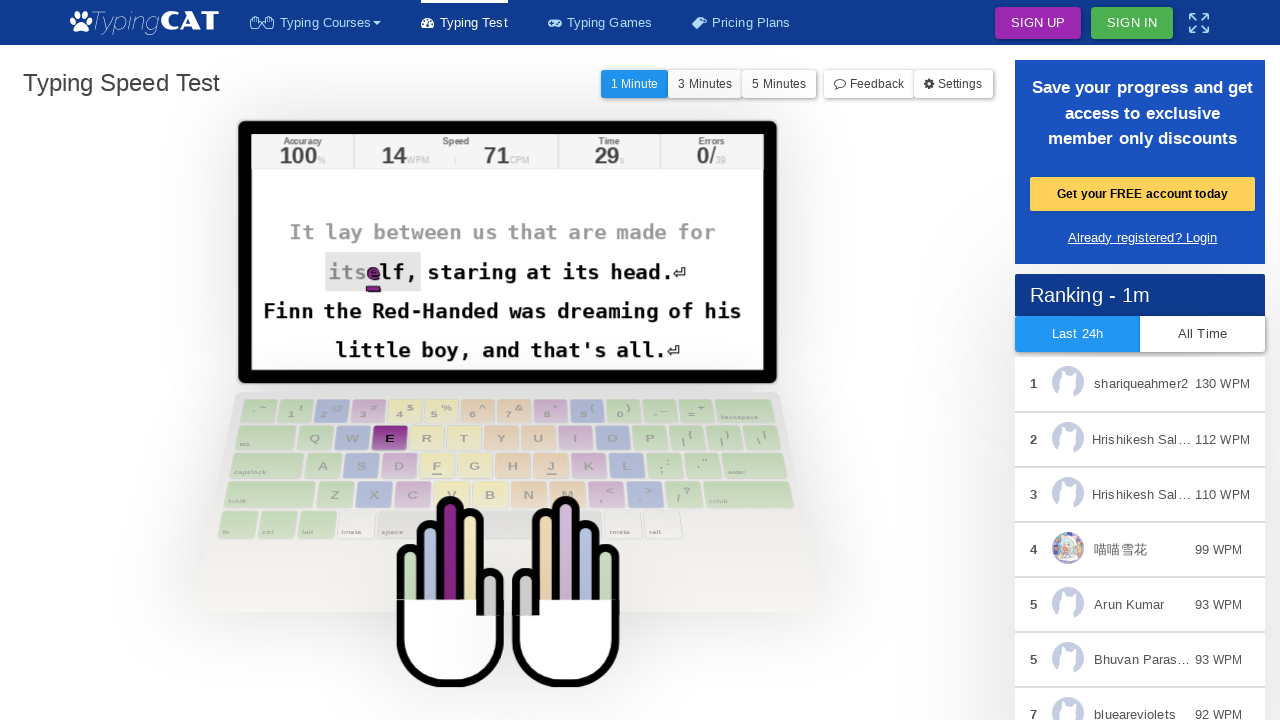

Located active character element (iteration 40)
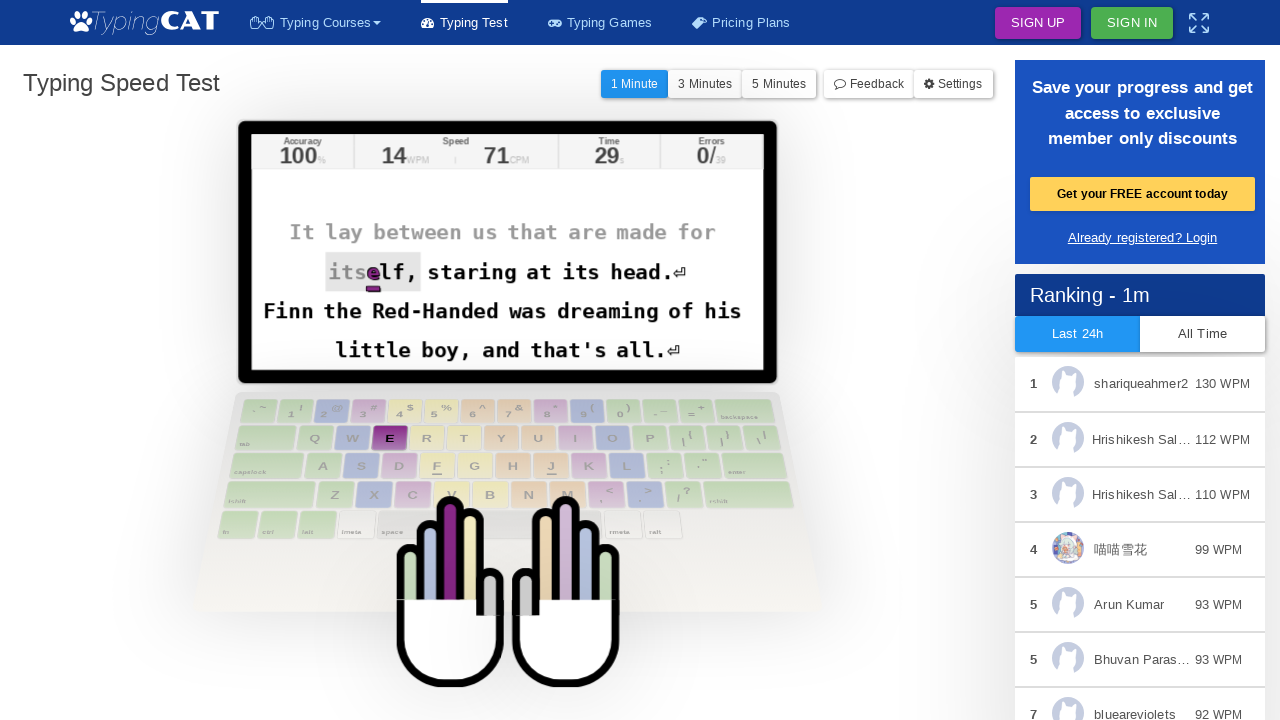

Retrieved character to type: 'e'
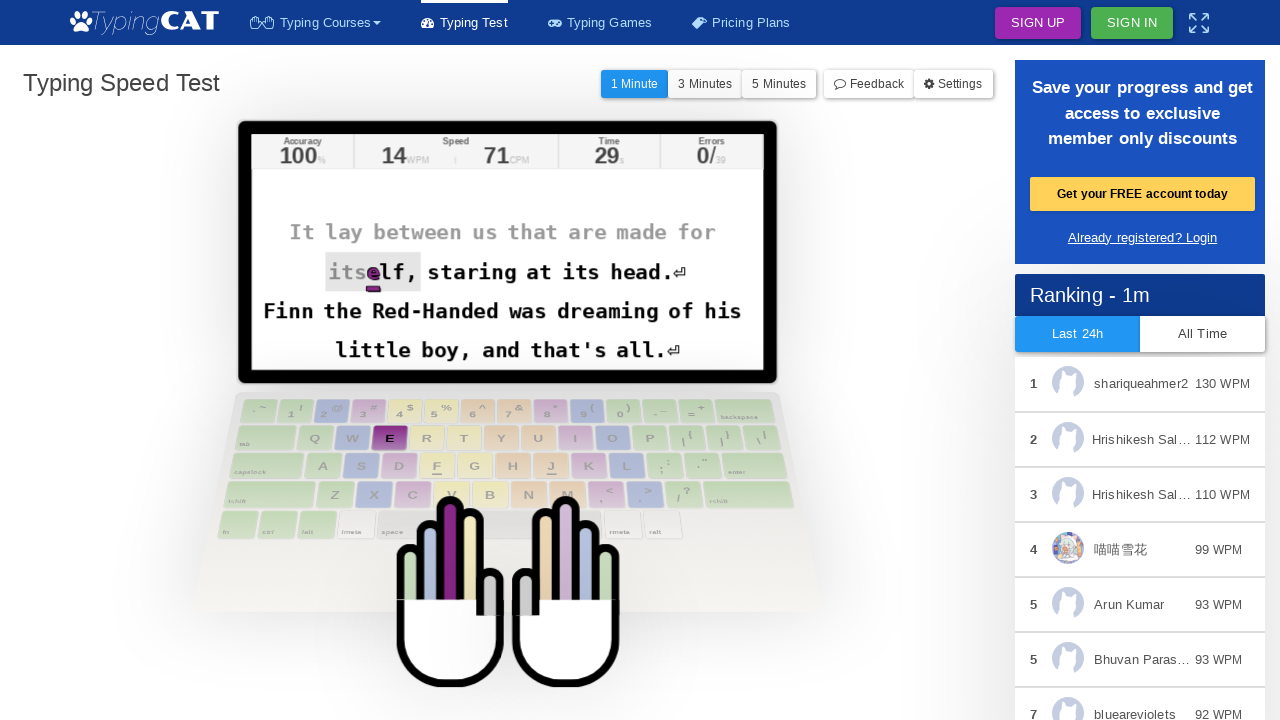

Typed character: 'e'
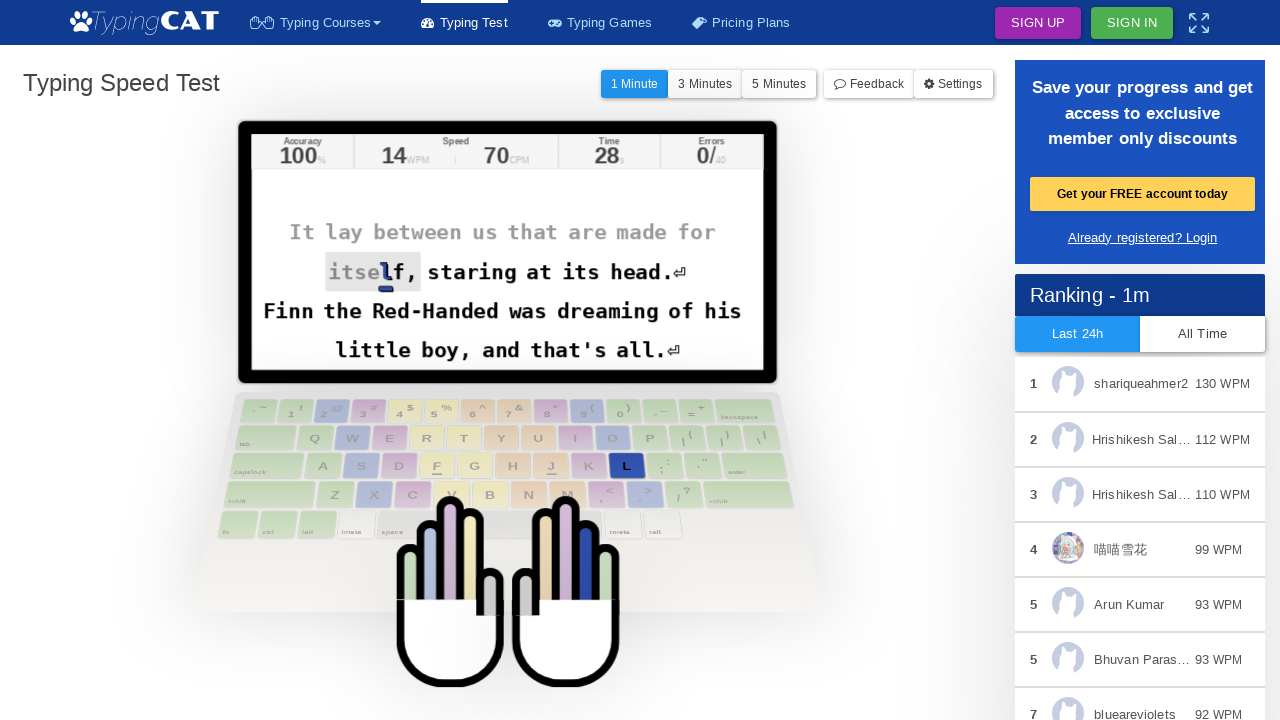

Waited 20ms between keystrokes
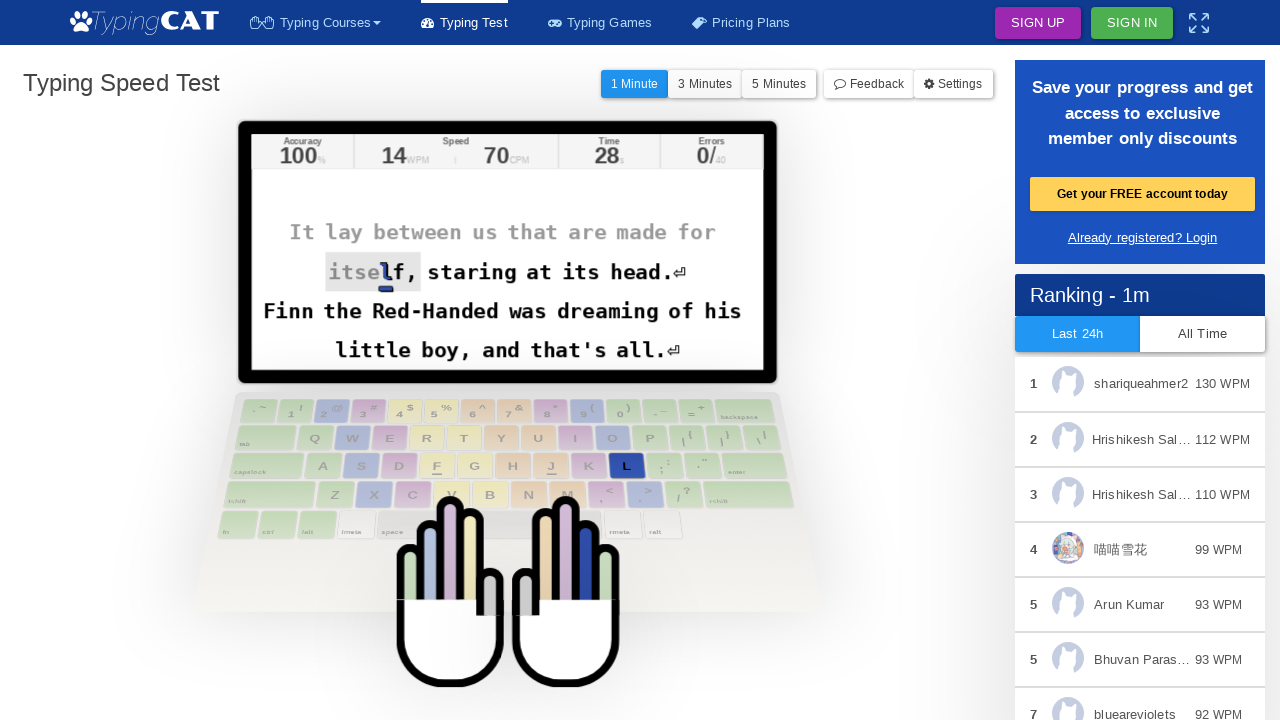

Located active character element (iteration 41)
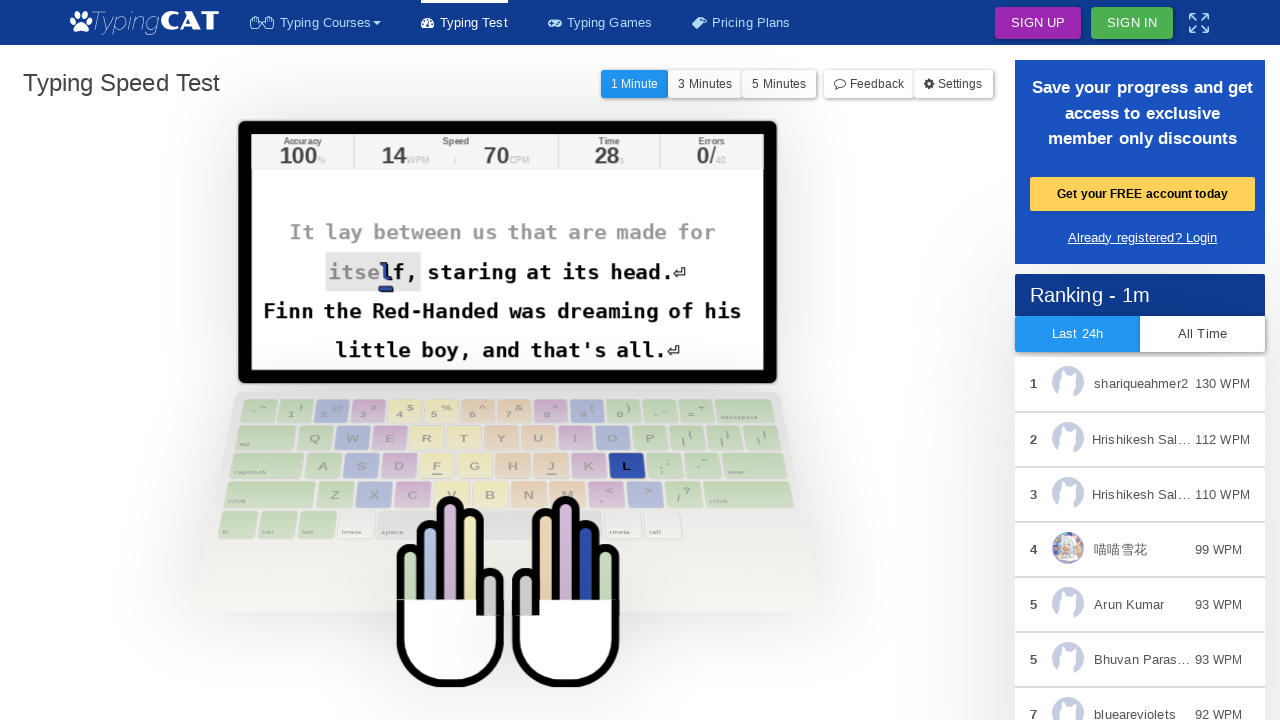

Retrieved character to type: 'l'
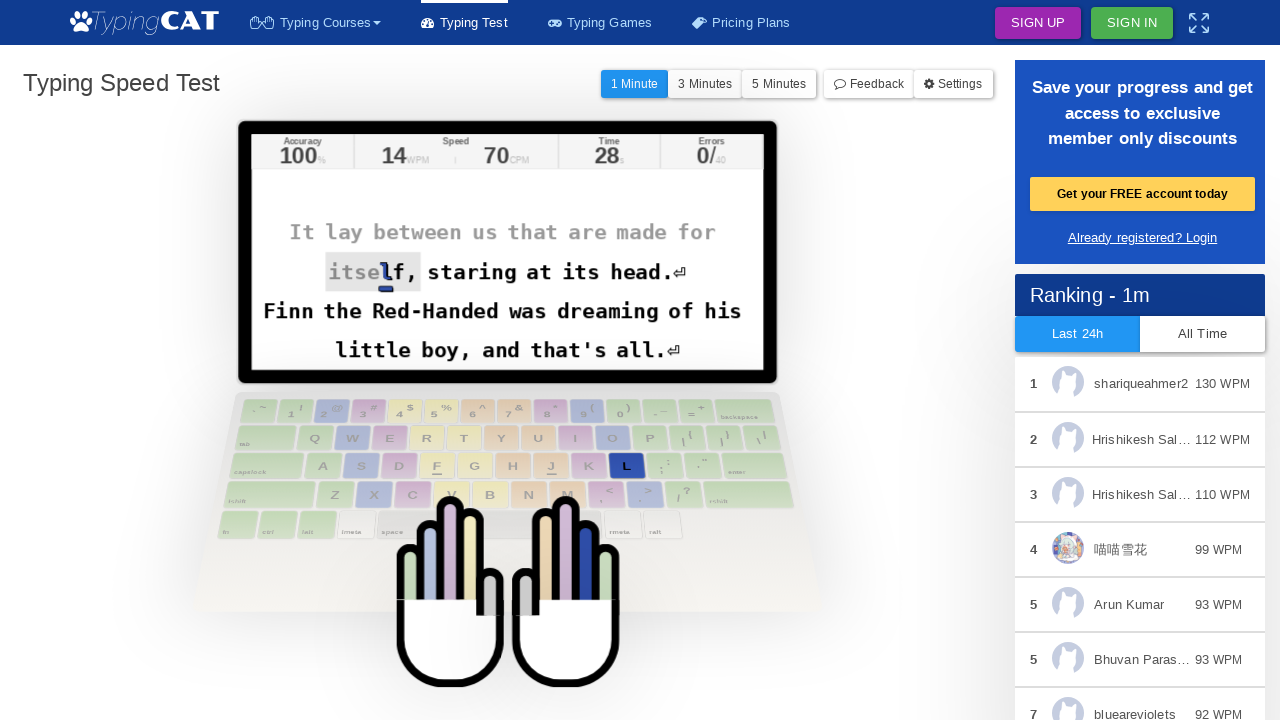

Typed character: 'l'
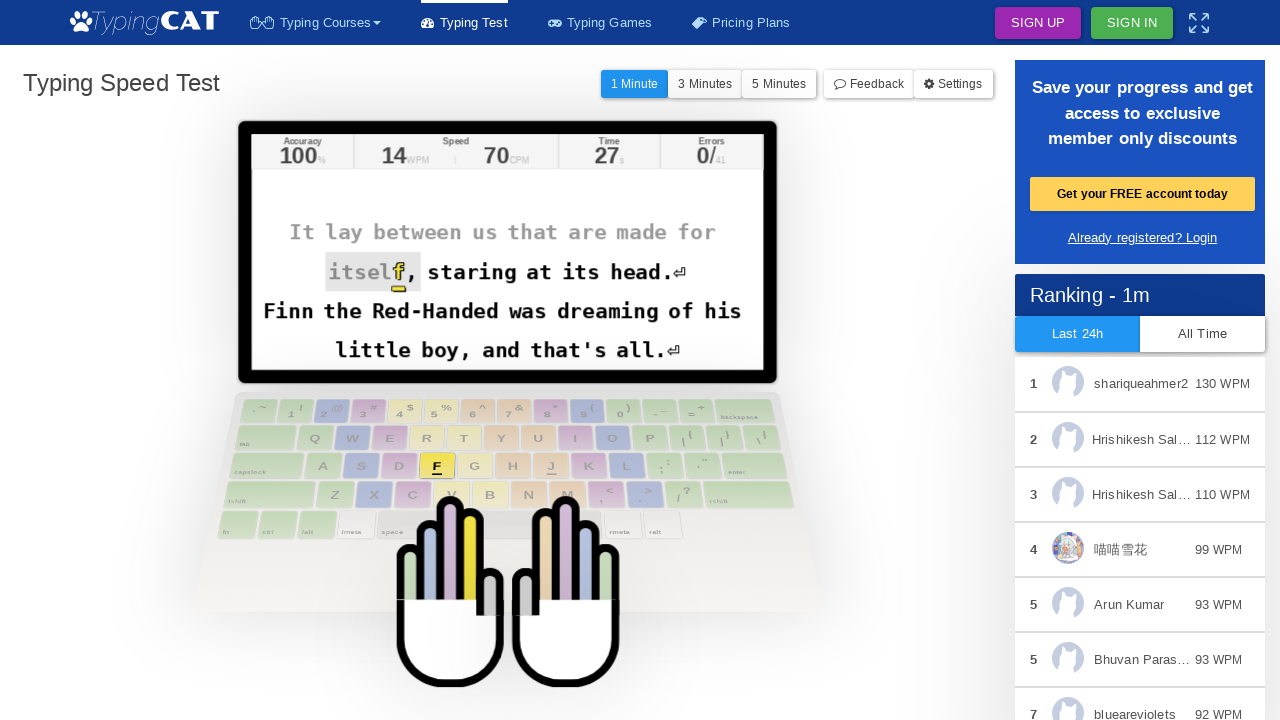

Waited 20ms between keystrokes
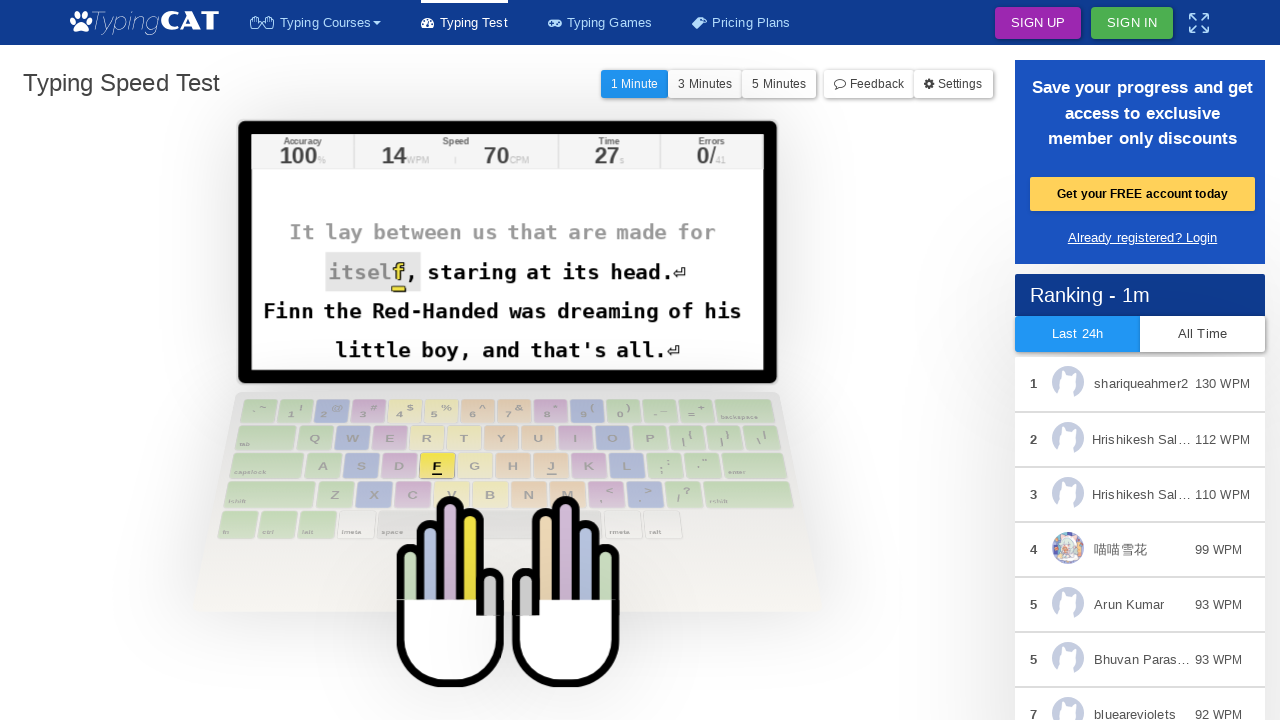

Located active character element (iteration 42)
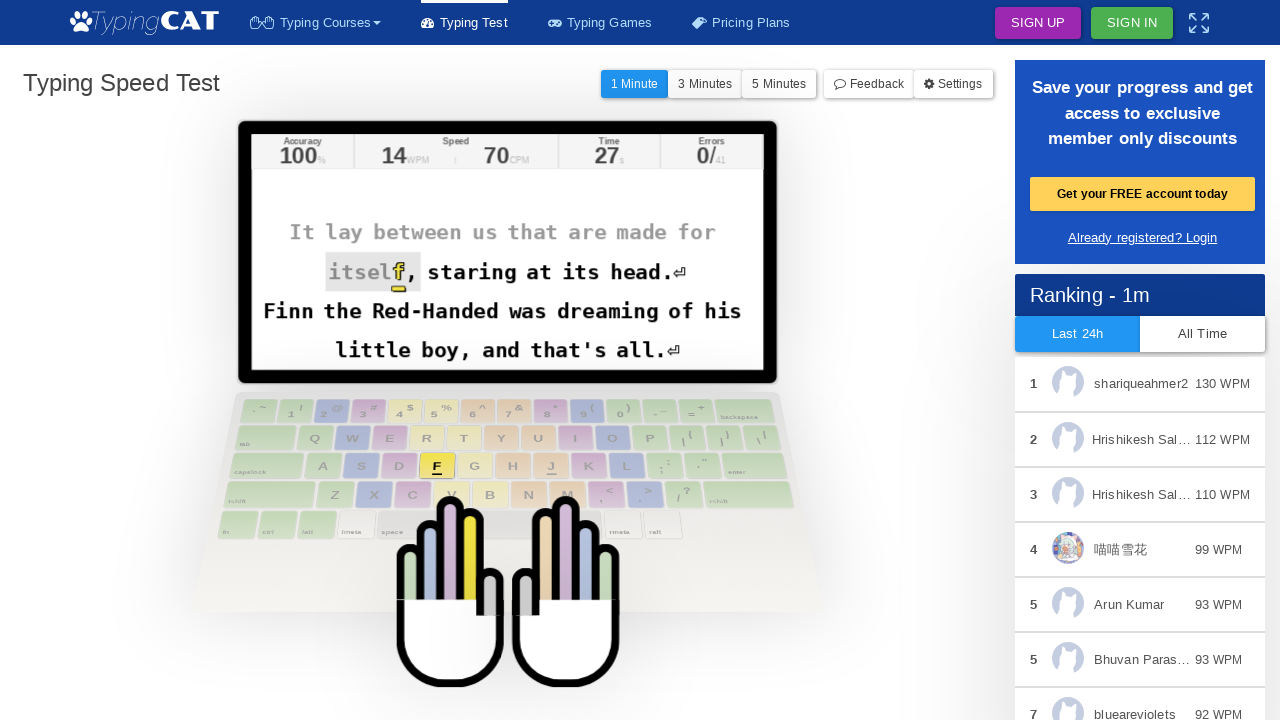

Retrieved character to type: 'f'
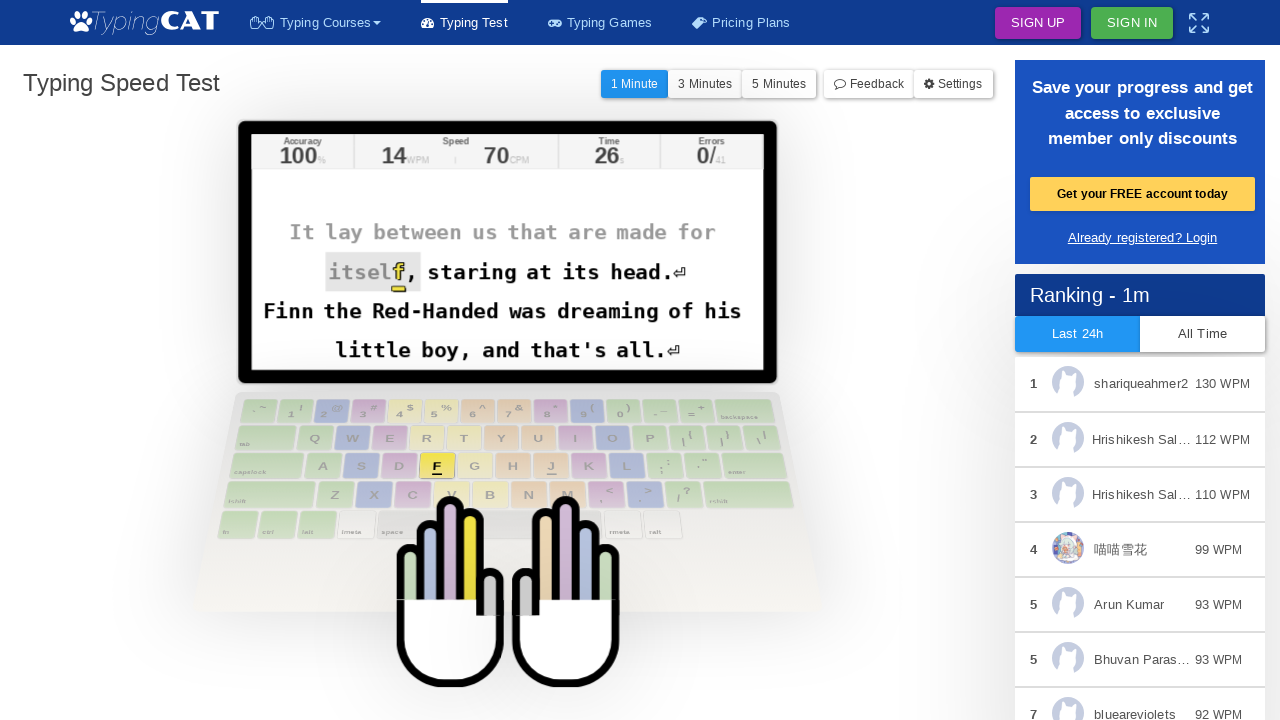

Typed character: 'f'
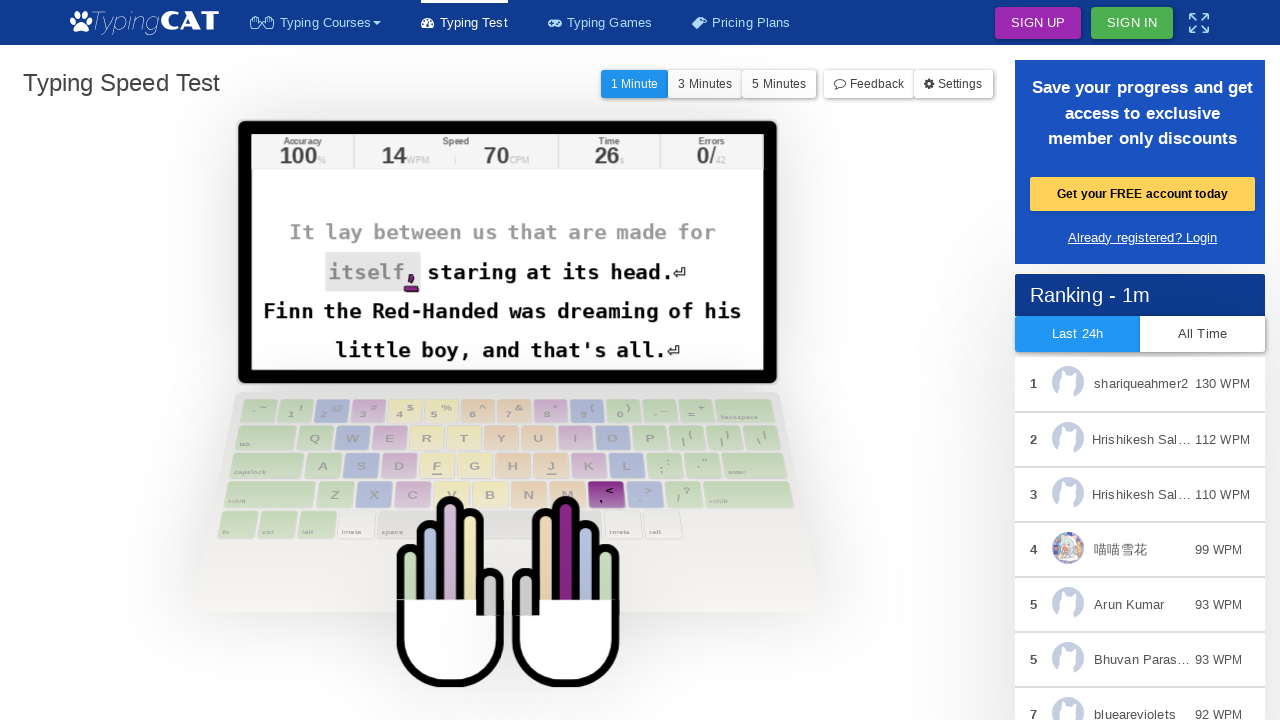

Waited 20ms between keystrokes
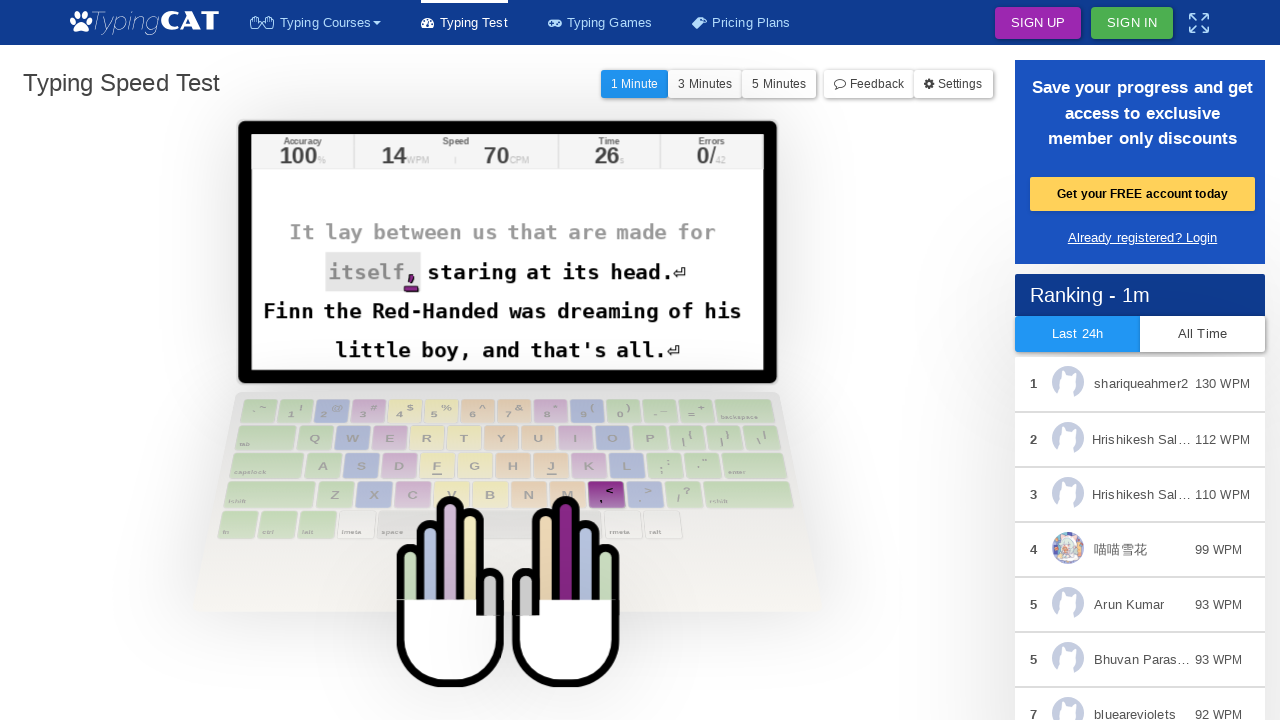

Located active character element (iteration 43)
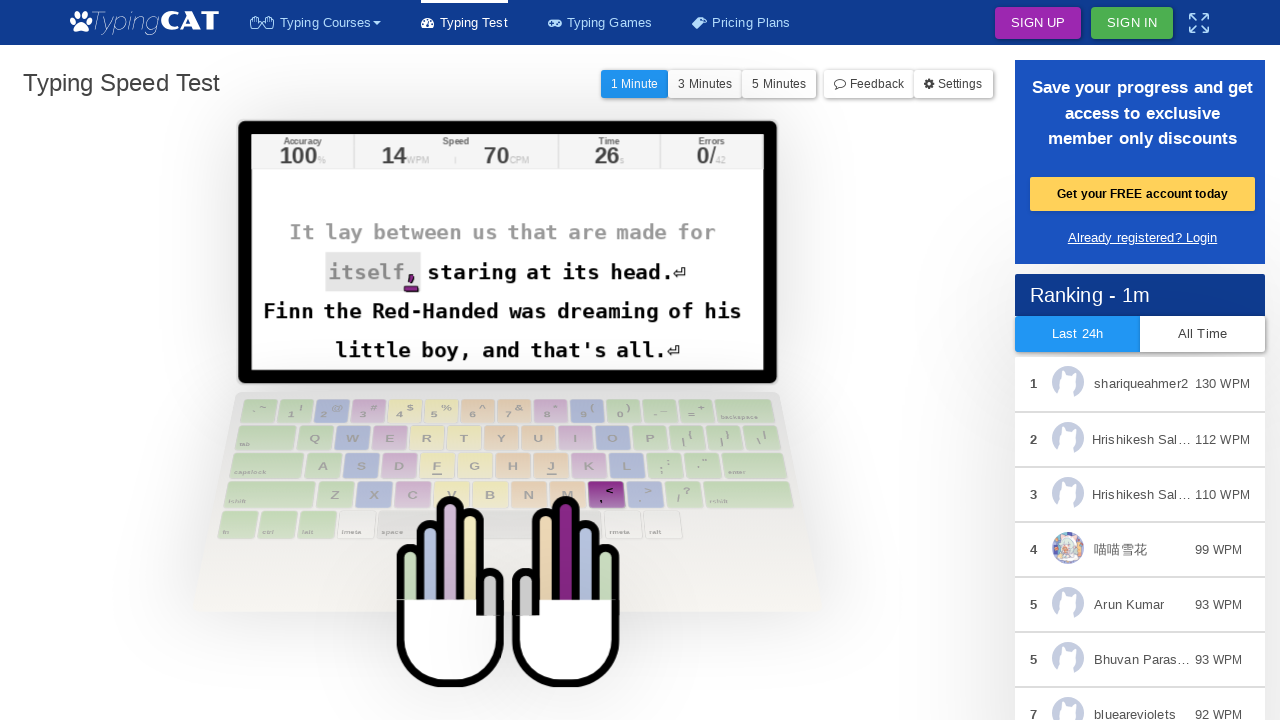

Retrieved character to type: ','
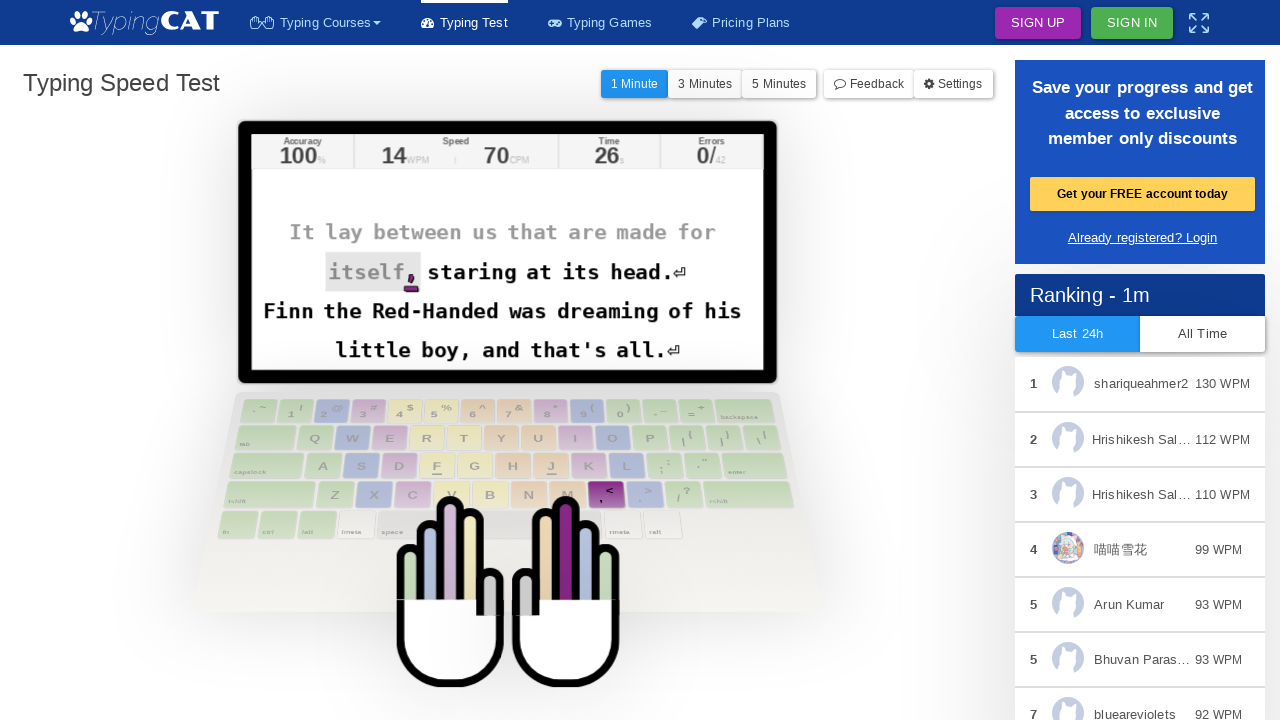

Typed character: ','
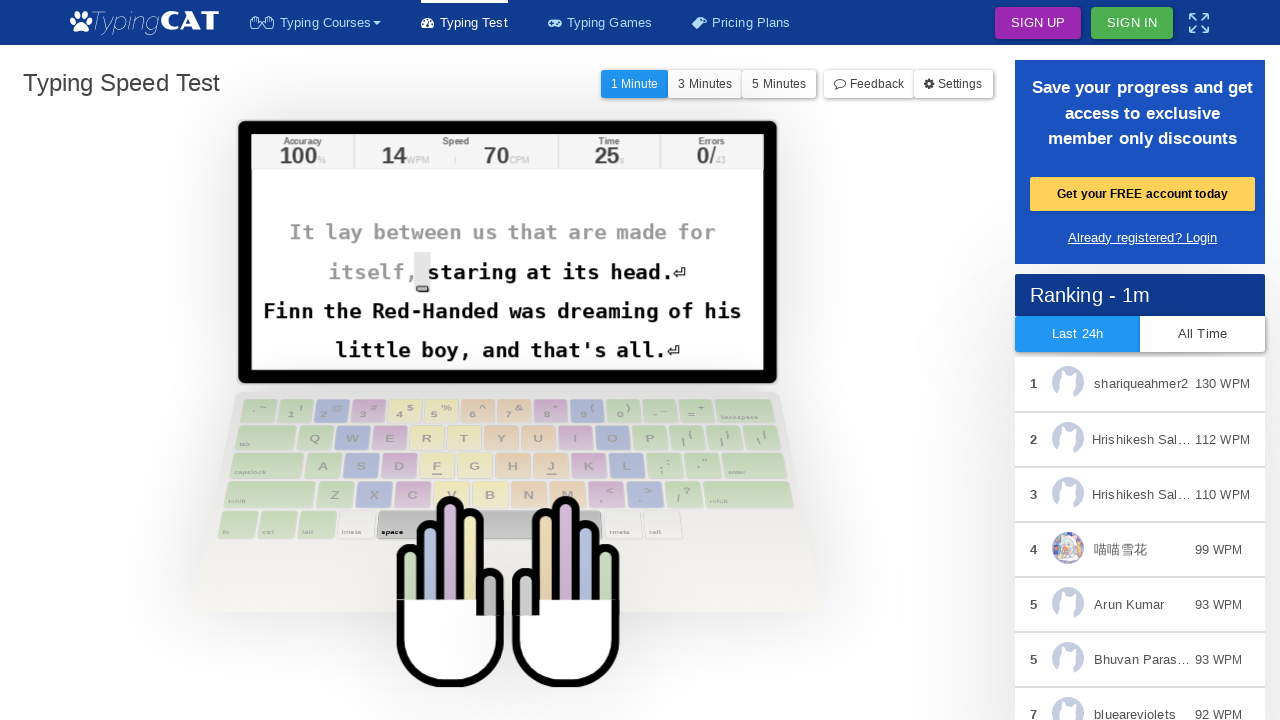

Waited 20ms between keystrokes
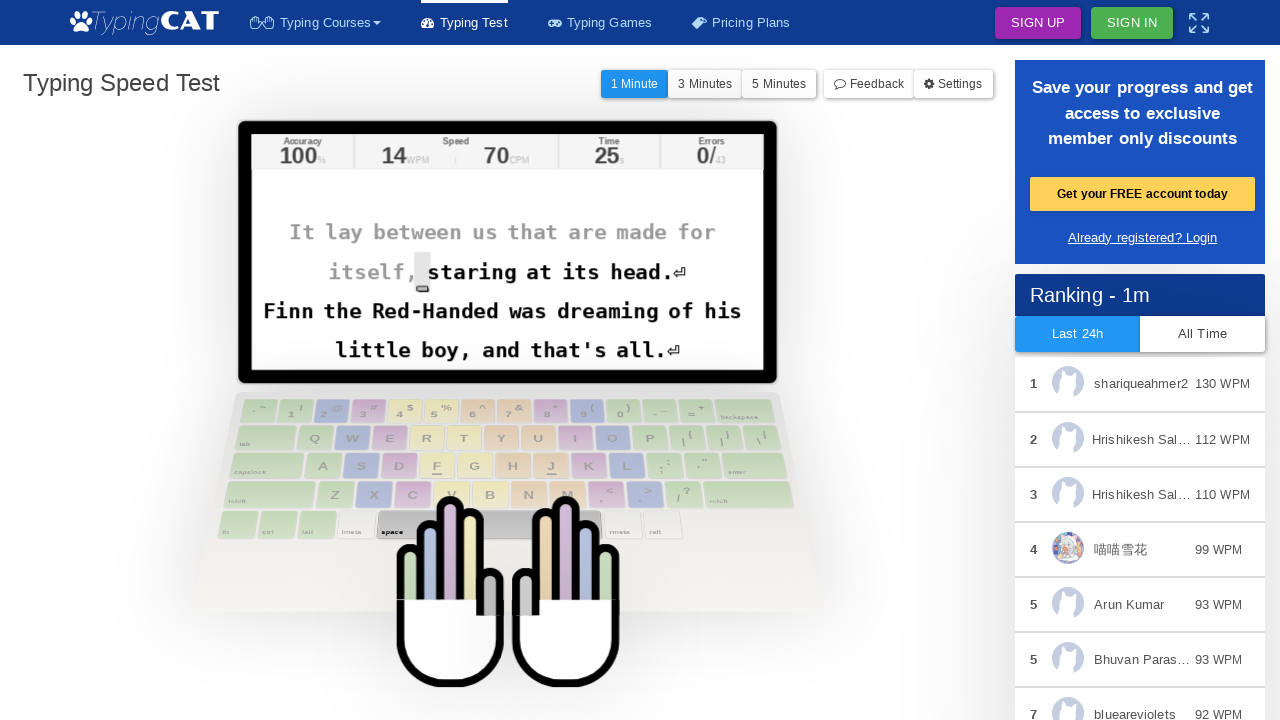

Located active character element (iteration 44)
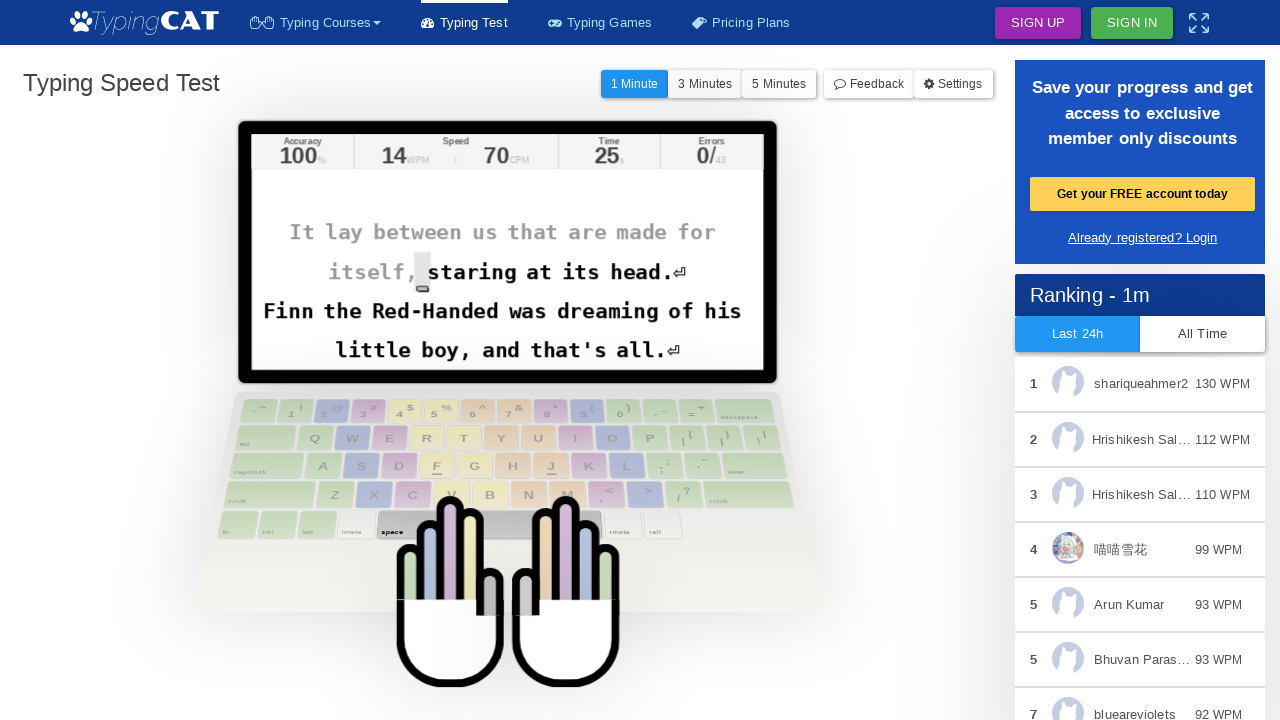

Retrieved character to type: ' '
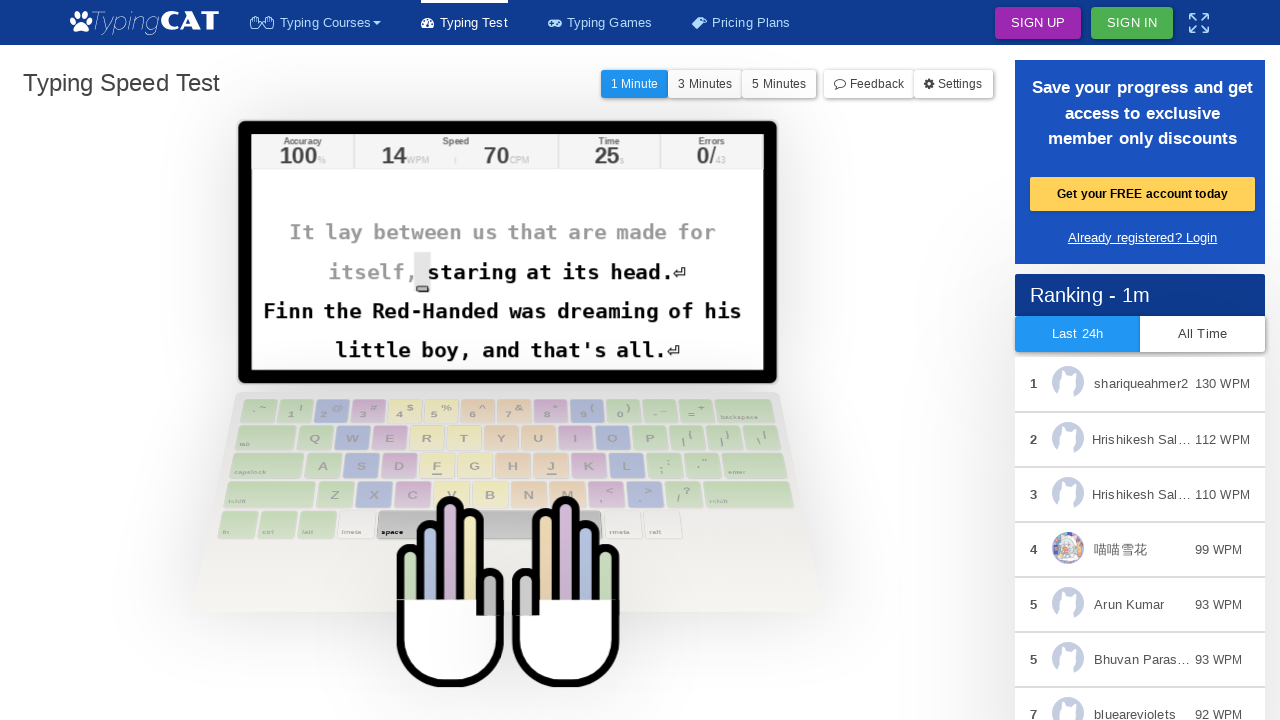

Typed character: ' '
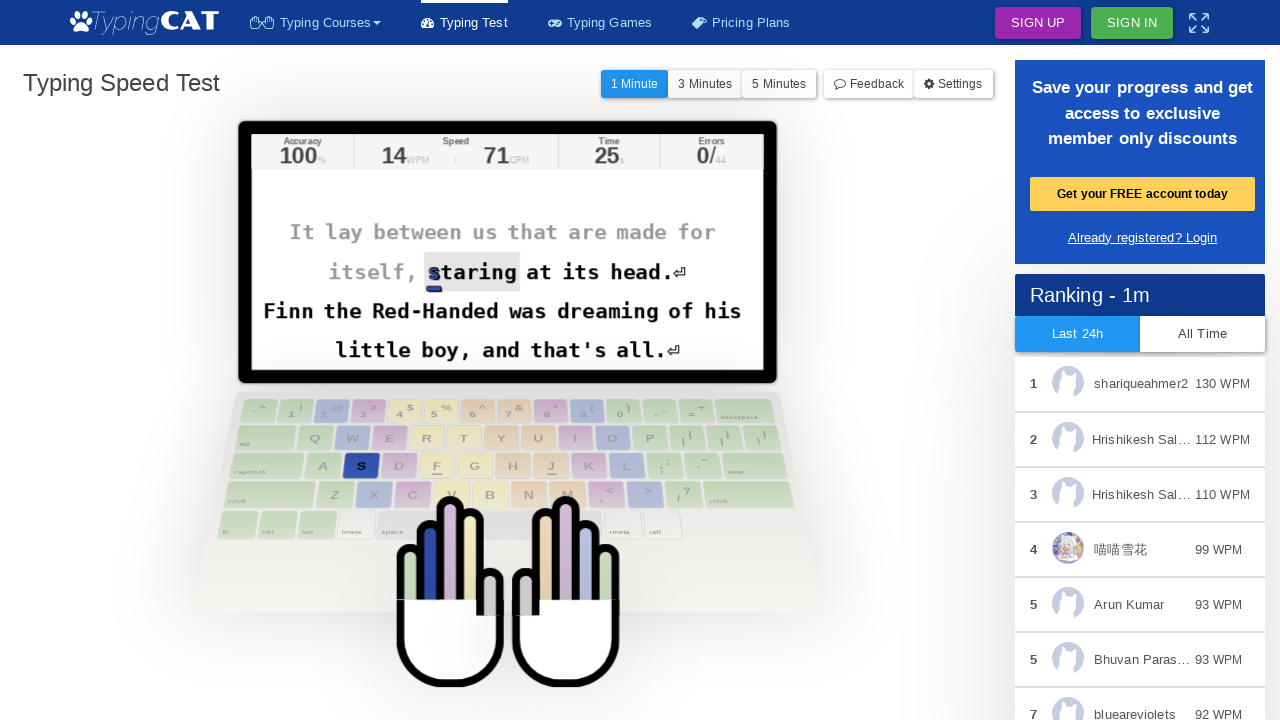

Waited 20ms between keystrokes
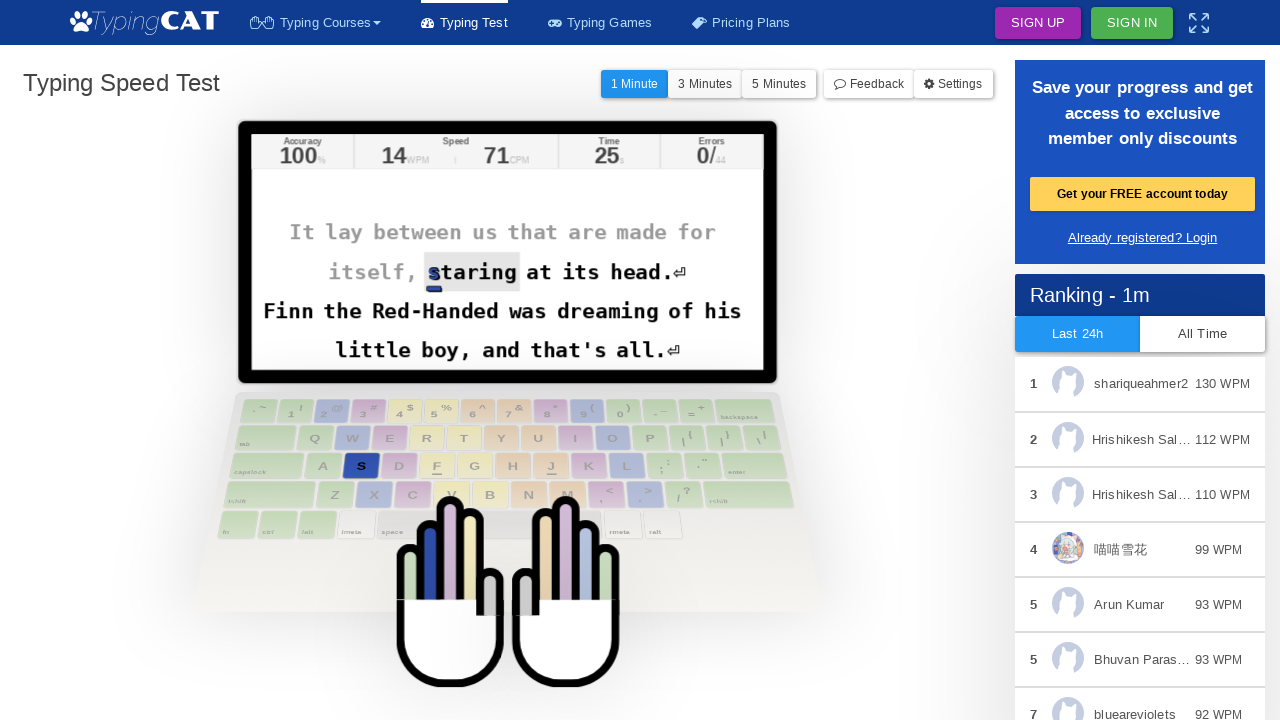

Located active character element (iteration 45)
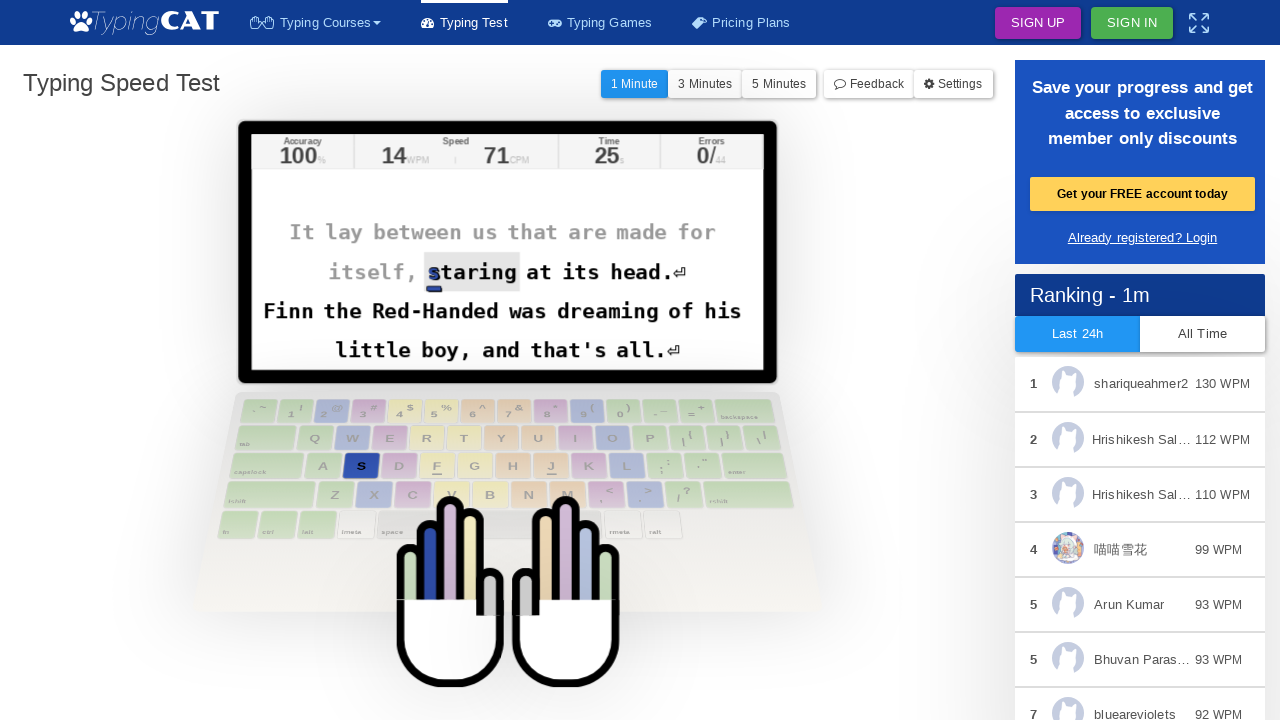

Retrieved character to type: 's'
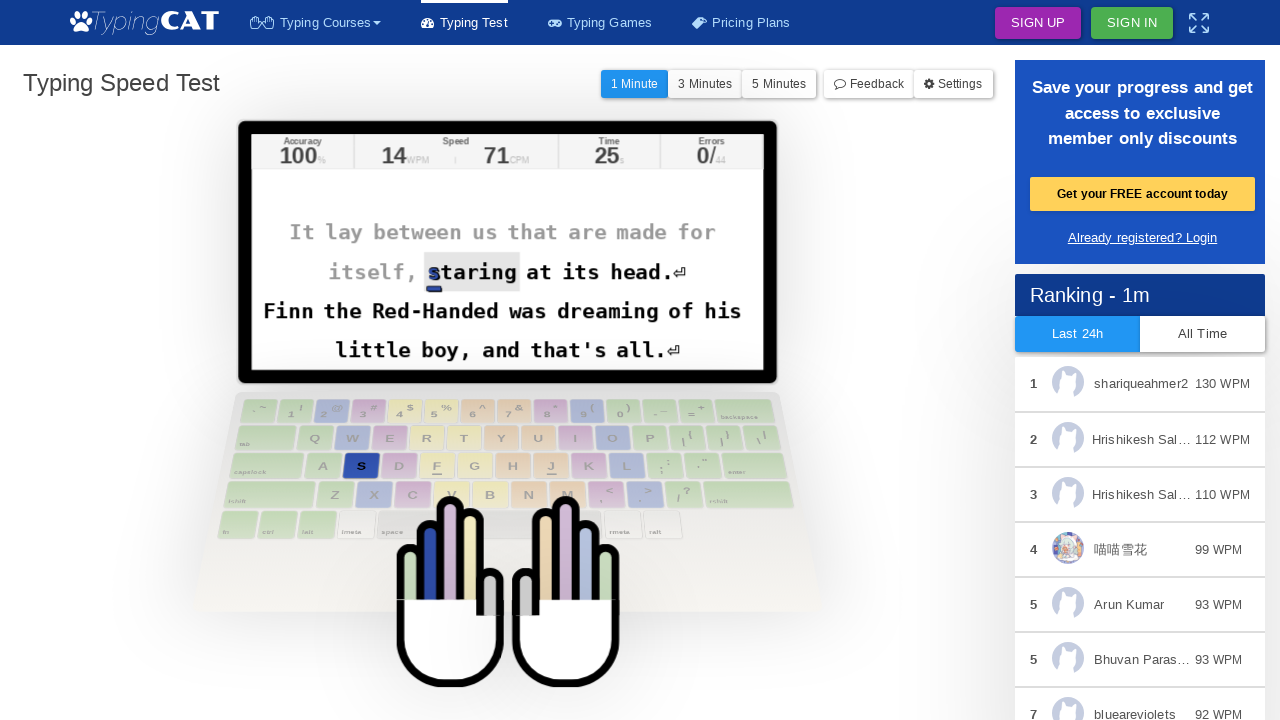

Typed character: 's'
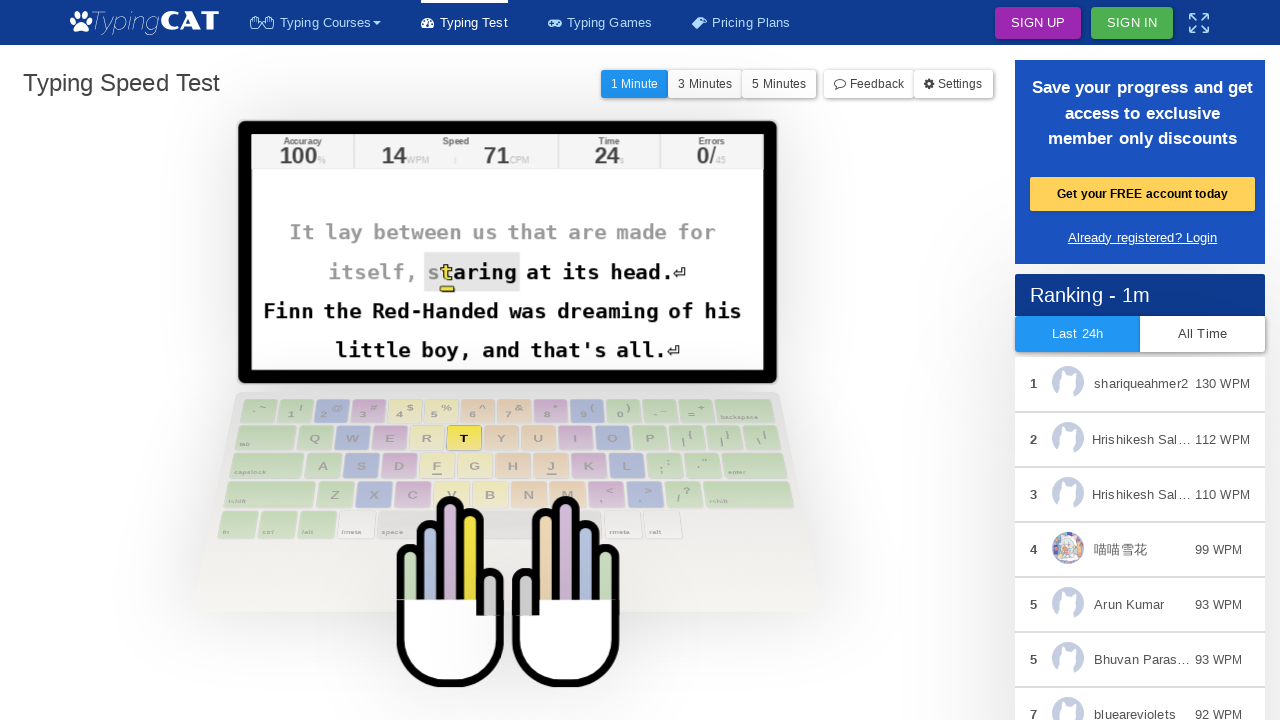

Waited 20ms between keystrokes
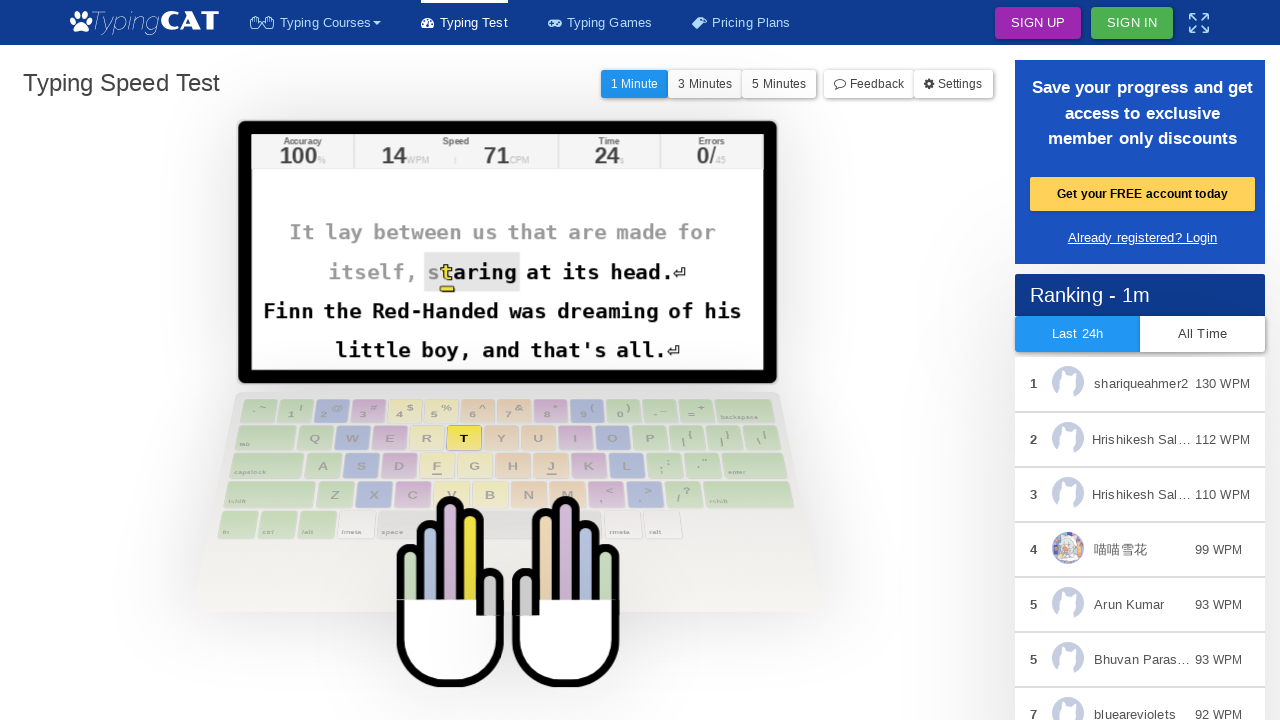

Located active character element (iteration 46)
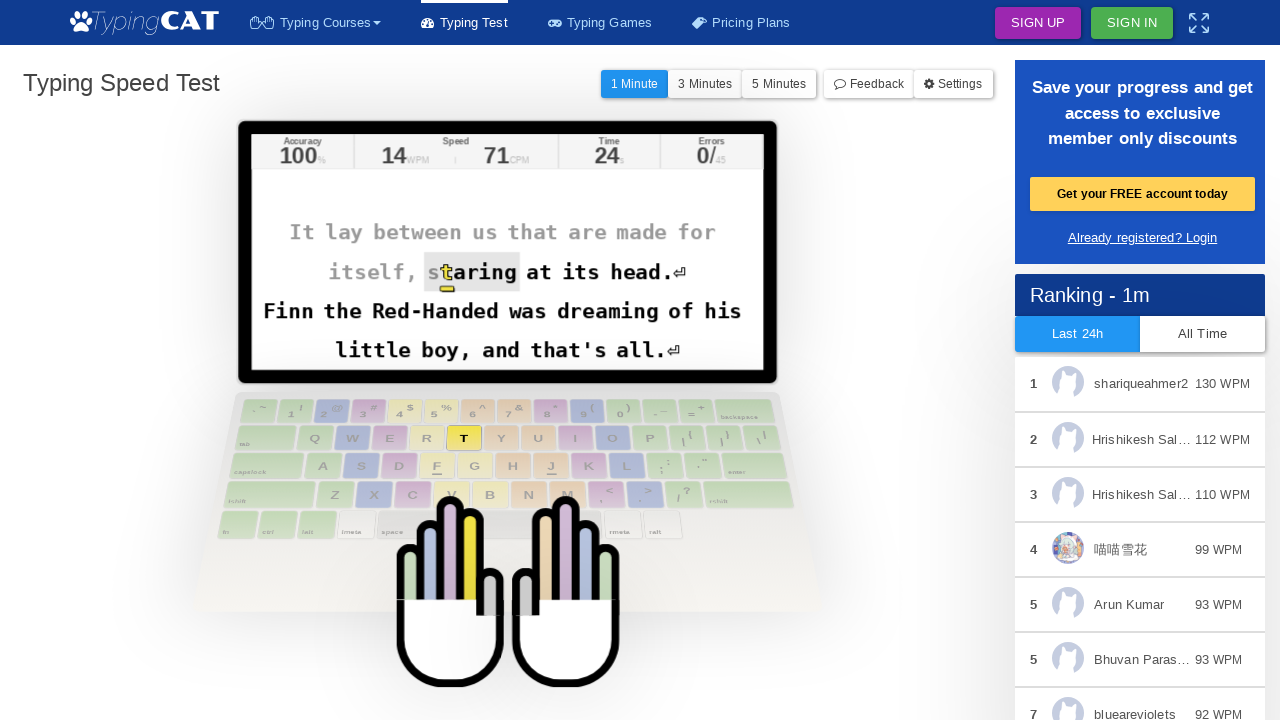

Retrieved character to type: 't'
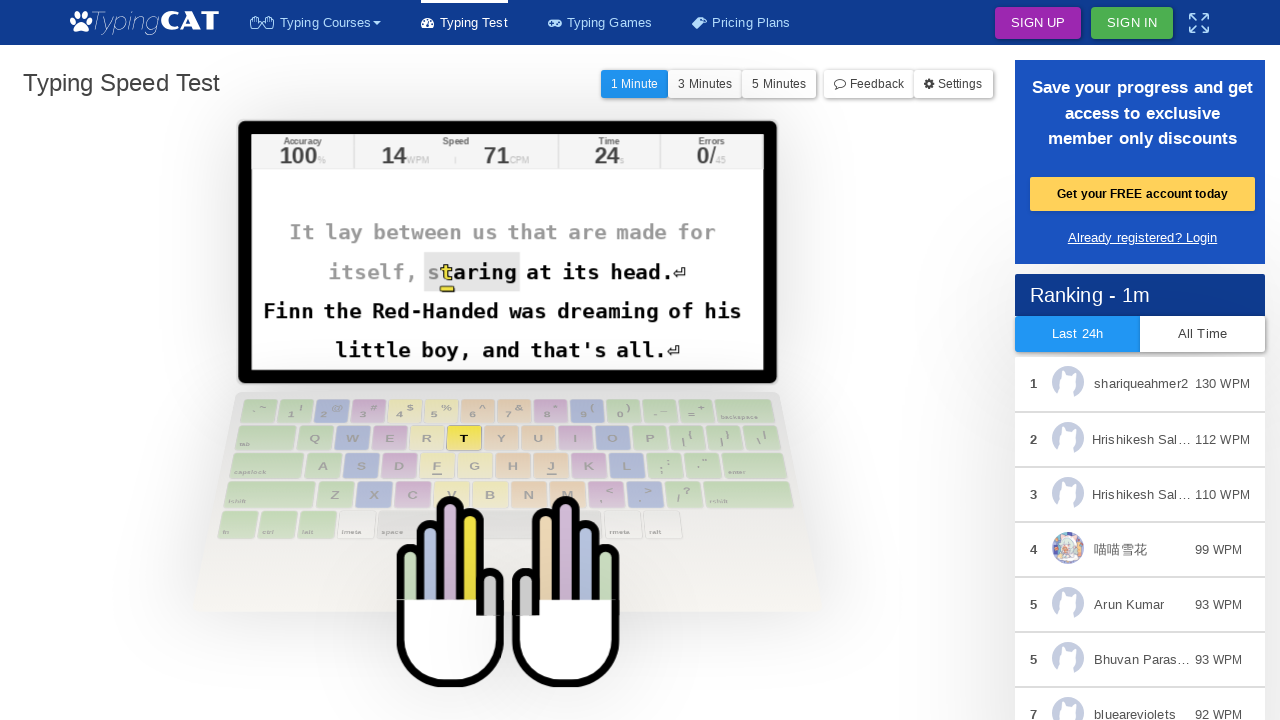

Typed character: 't'
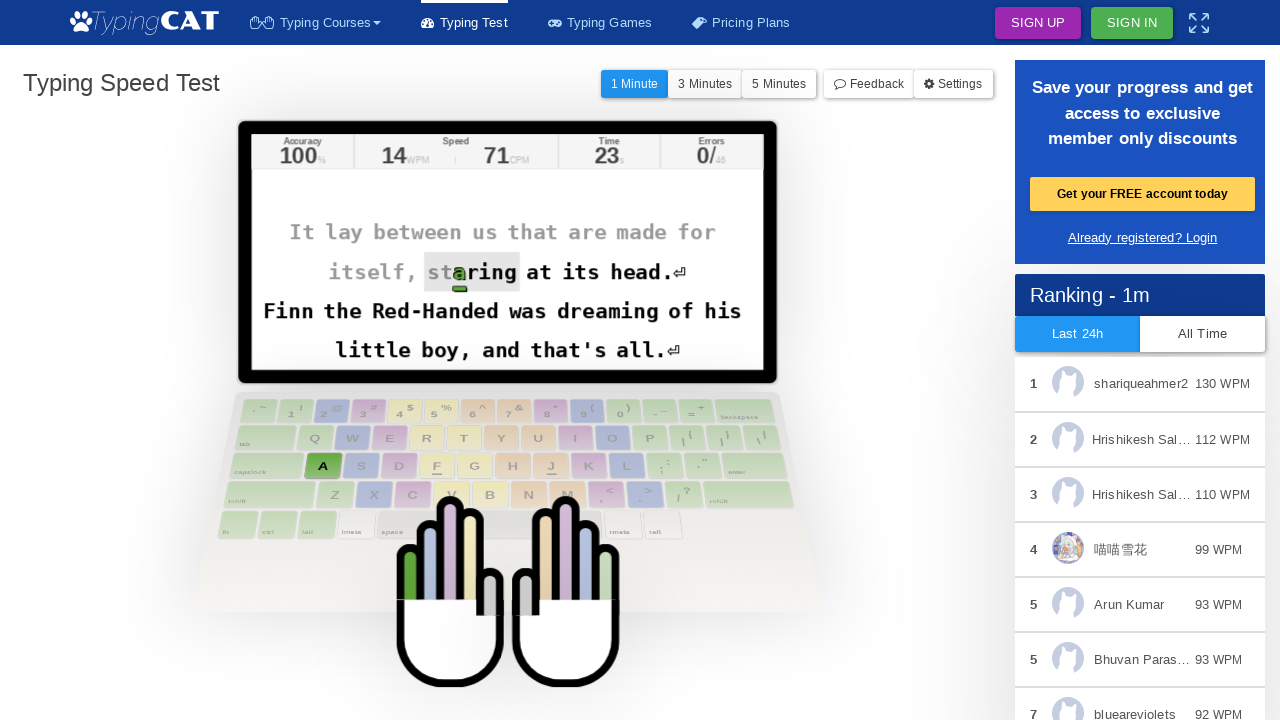

Waited 20ms between keystrokes
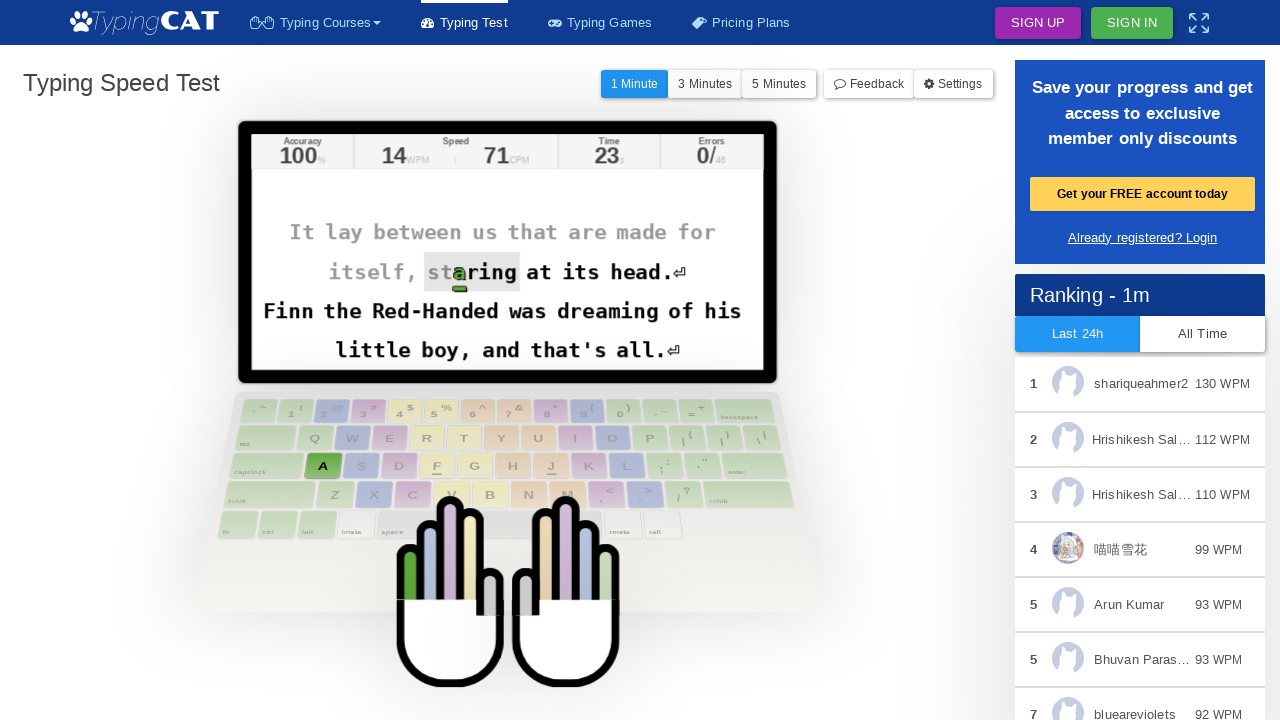

Located active character element (iteration 47)
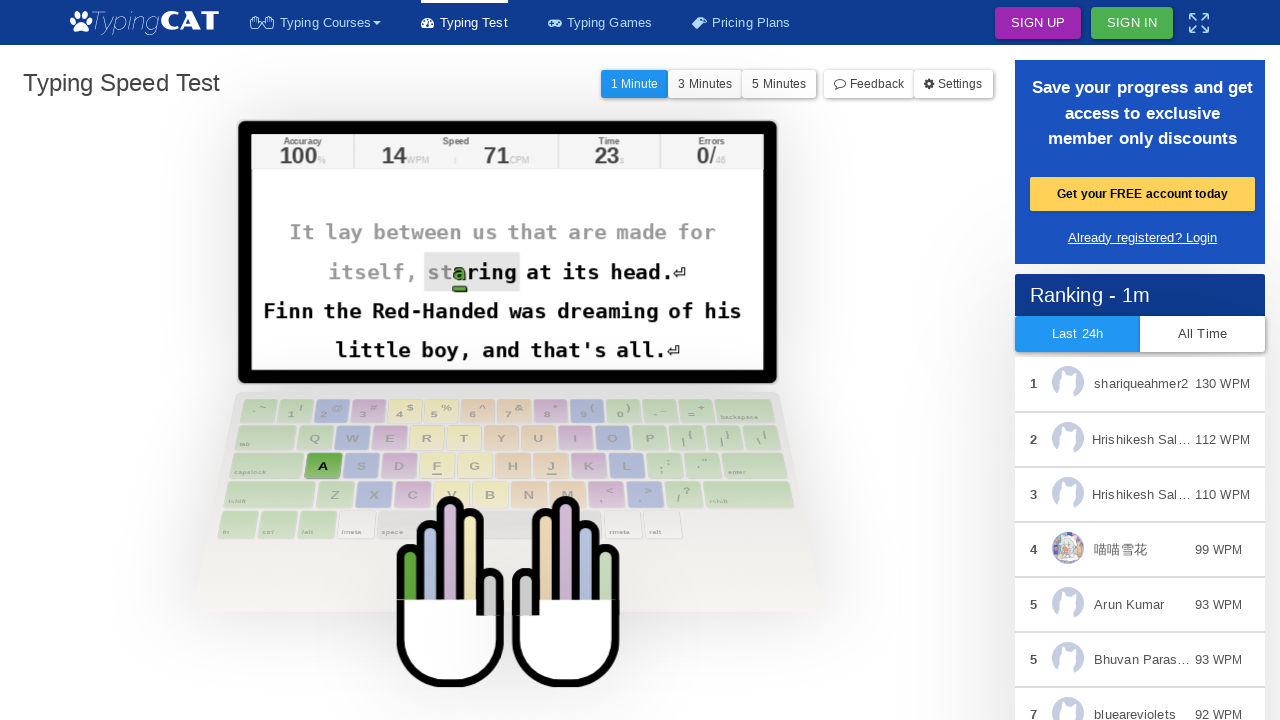

Retrieved character to type: 'a'
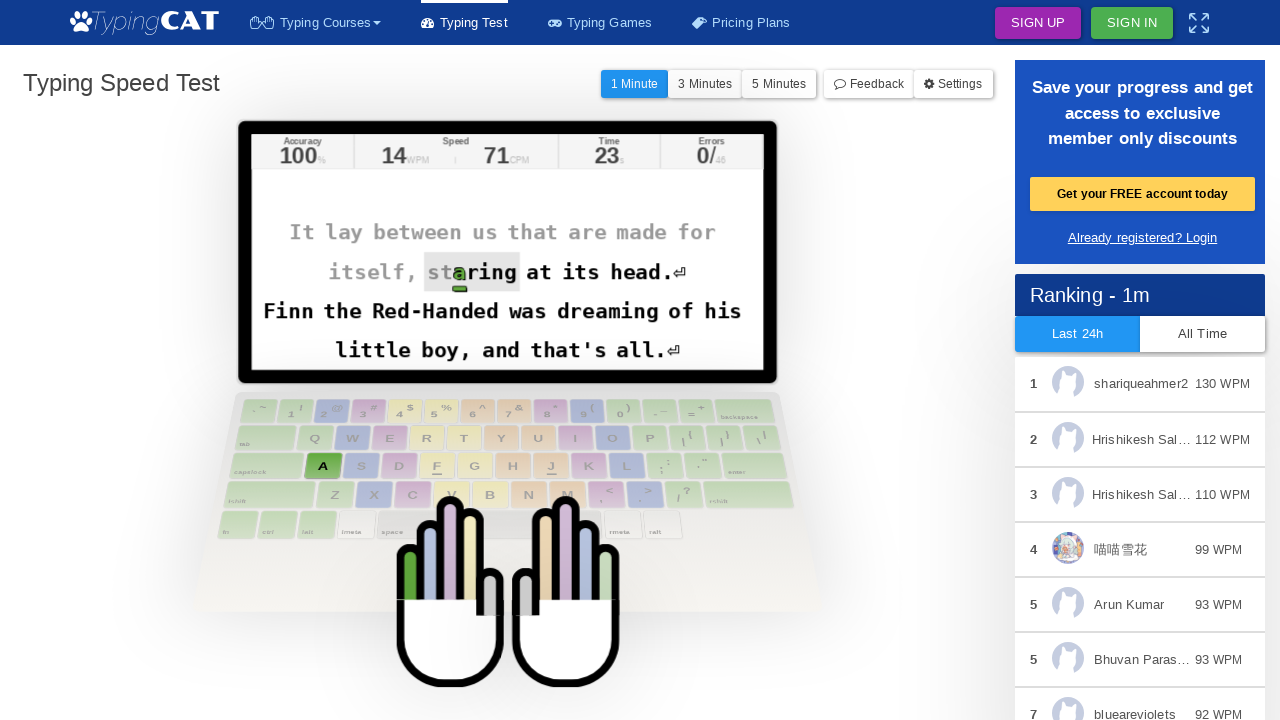

Typed character: 'a'
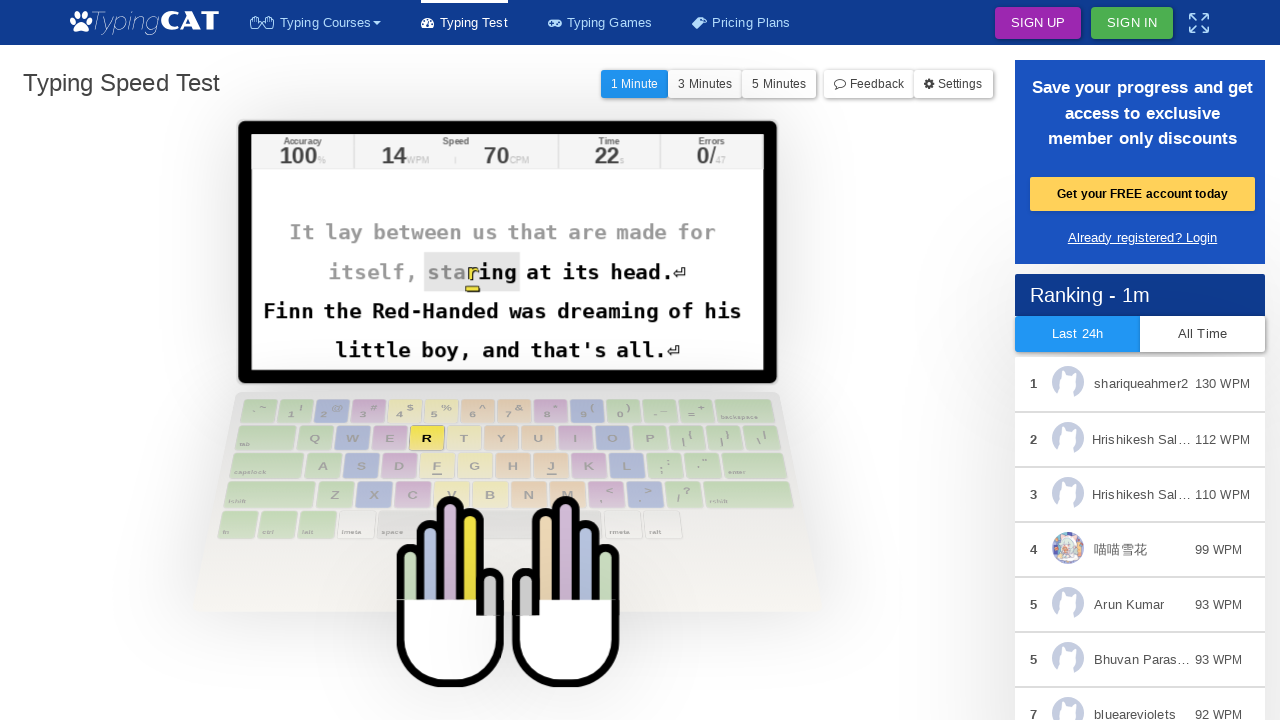

Waited 20ms between keystrokes
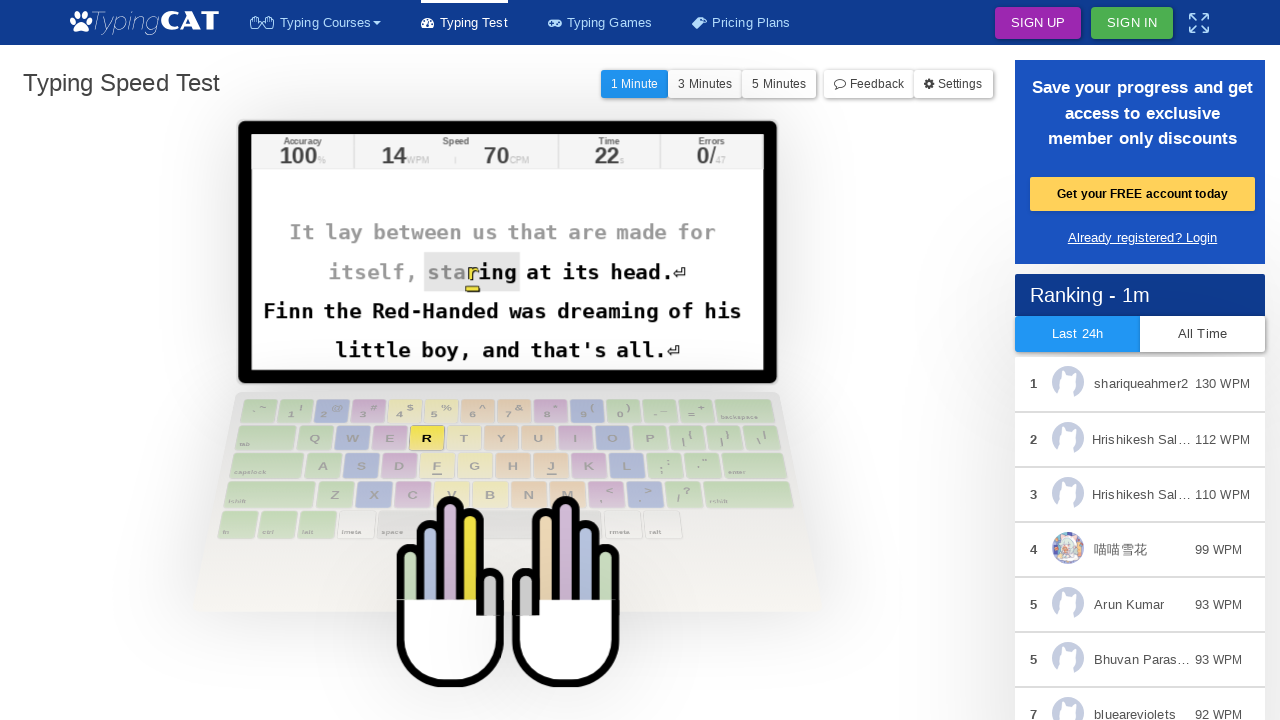

Located active character element (iteration 48)
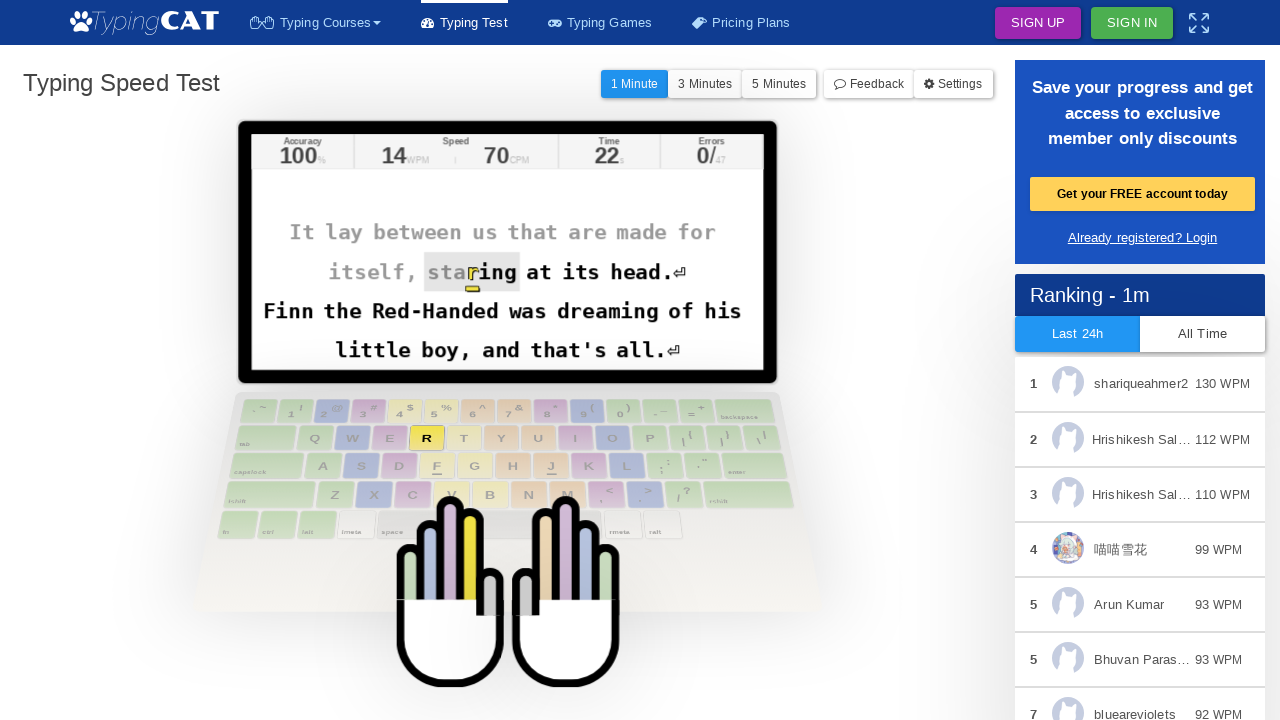

Retrieved character to type: 'r'
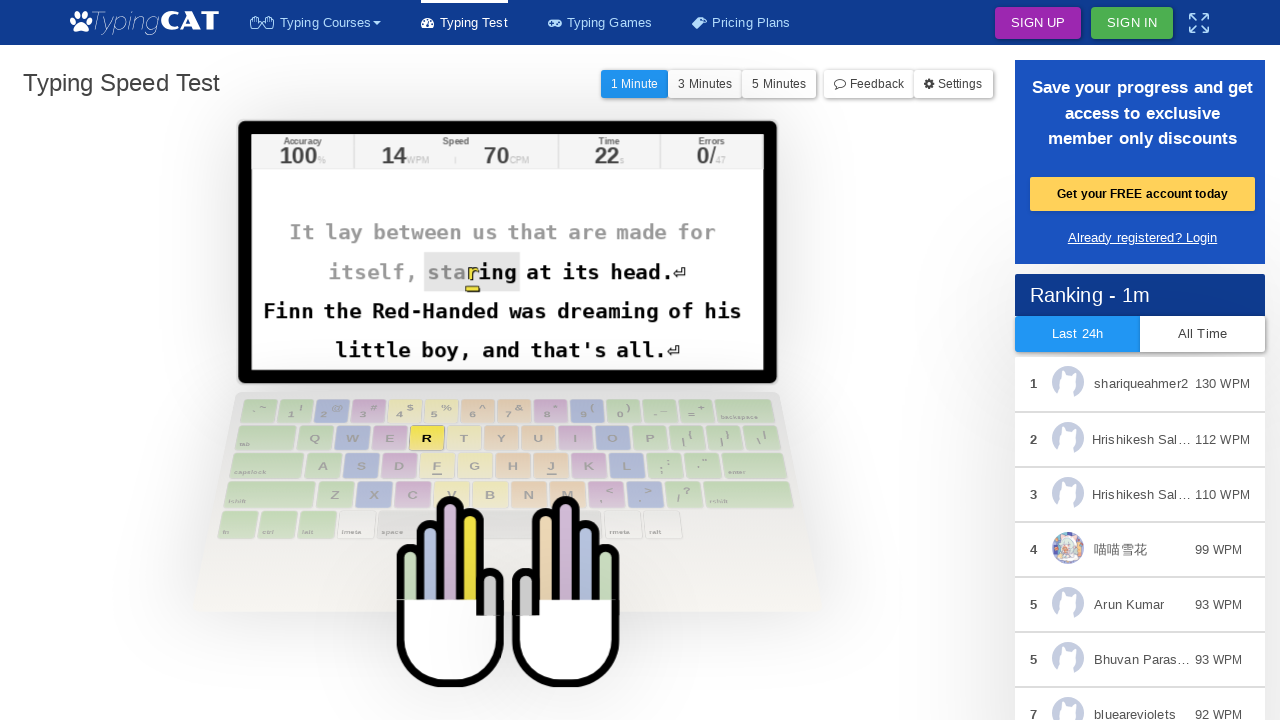

Typed character: 'r'
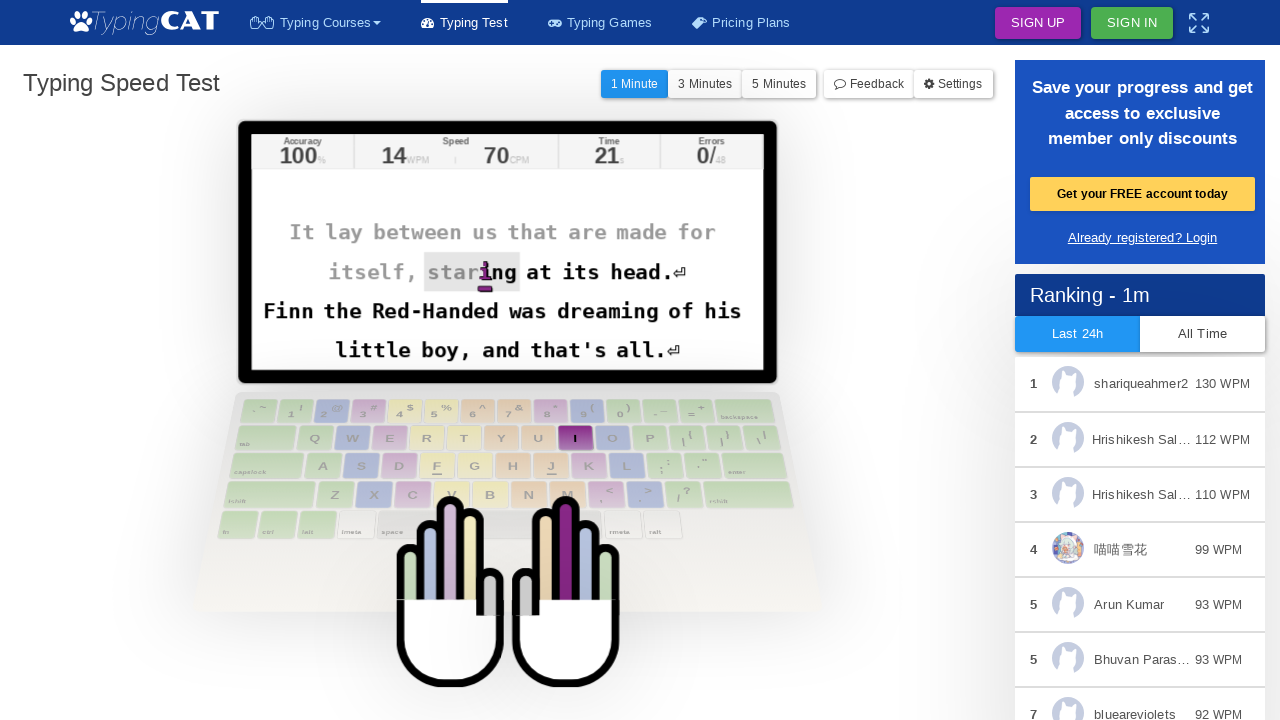

Waited 20ms between keystrokes
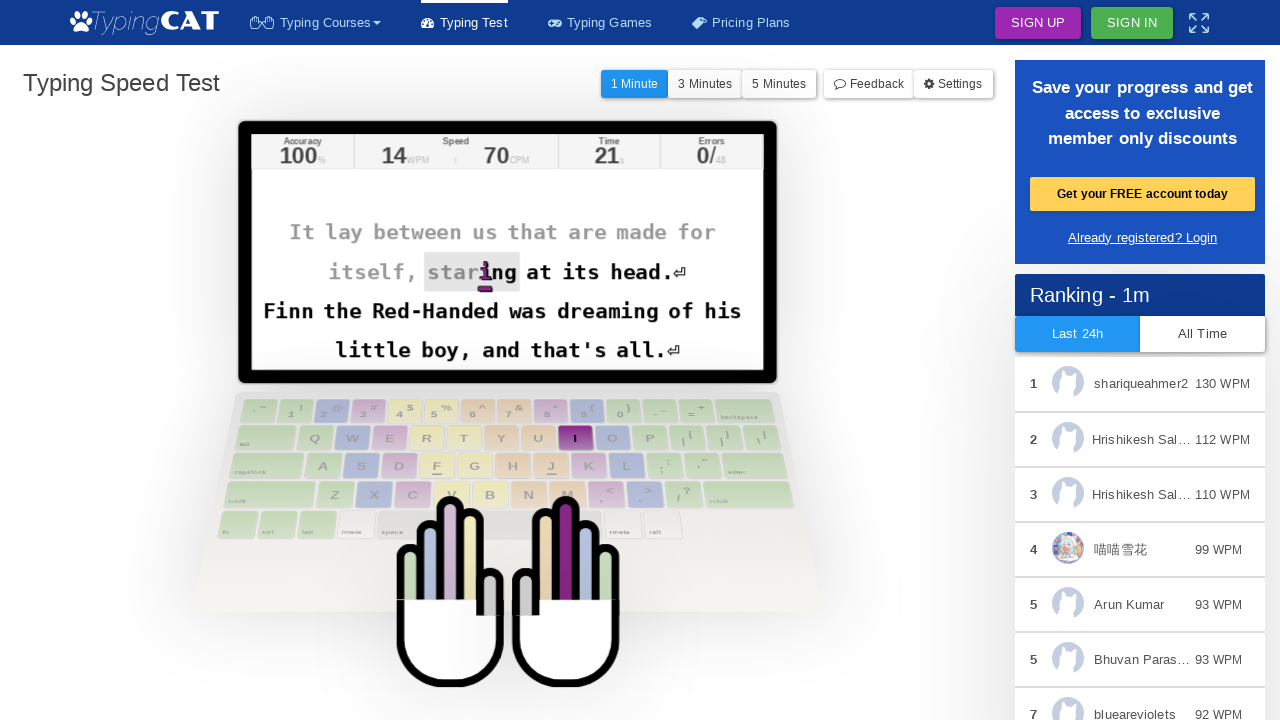

Located active character element (iteration 49)
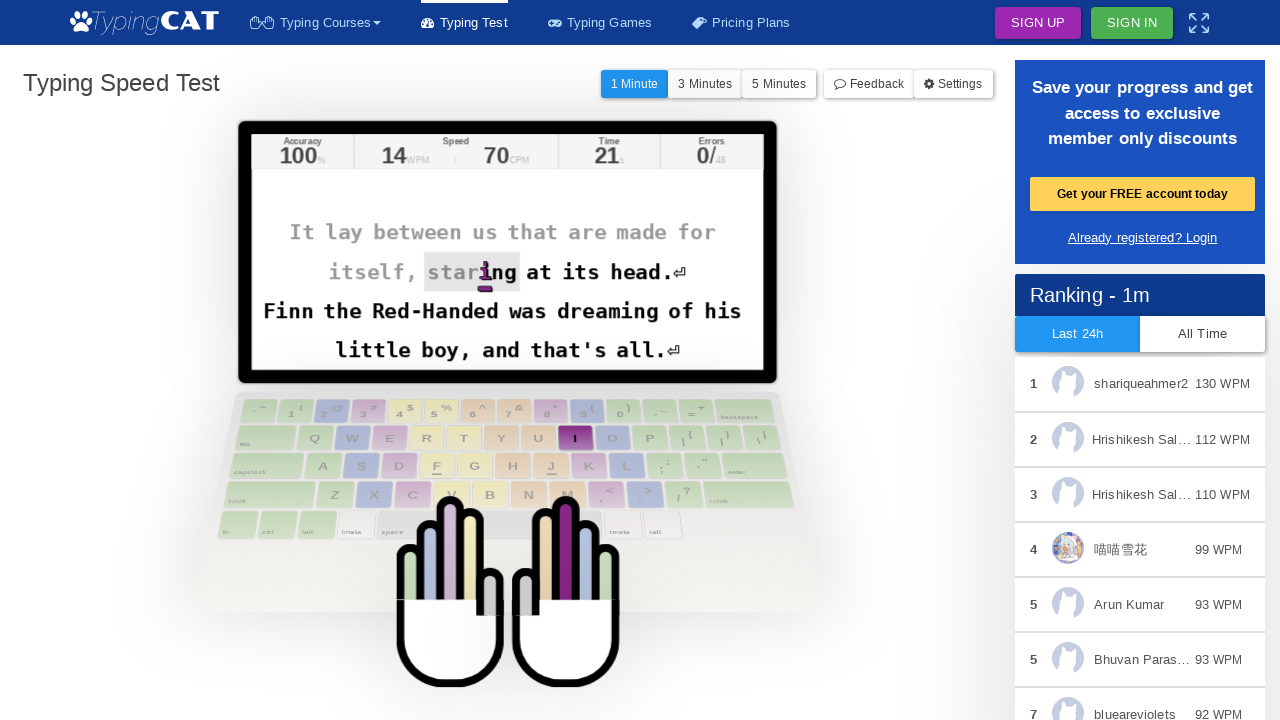

Retrieved character to type: 'i'
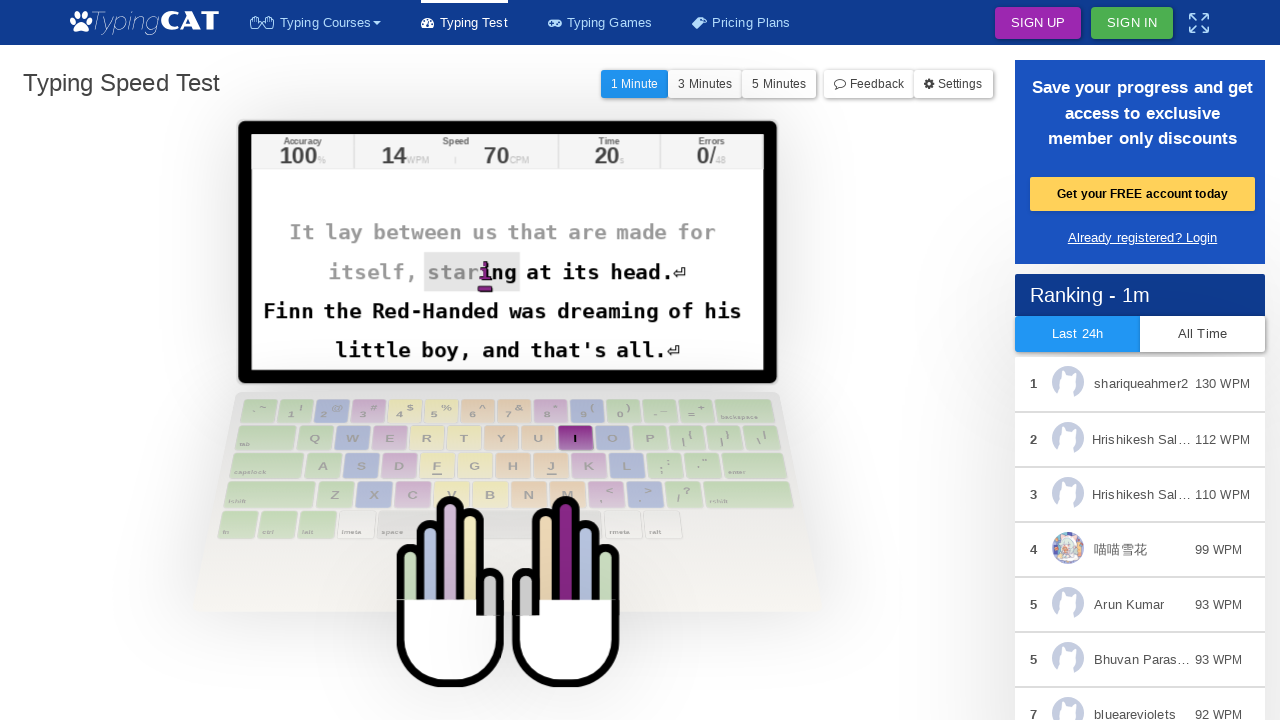

Typed character: 'i'
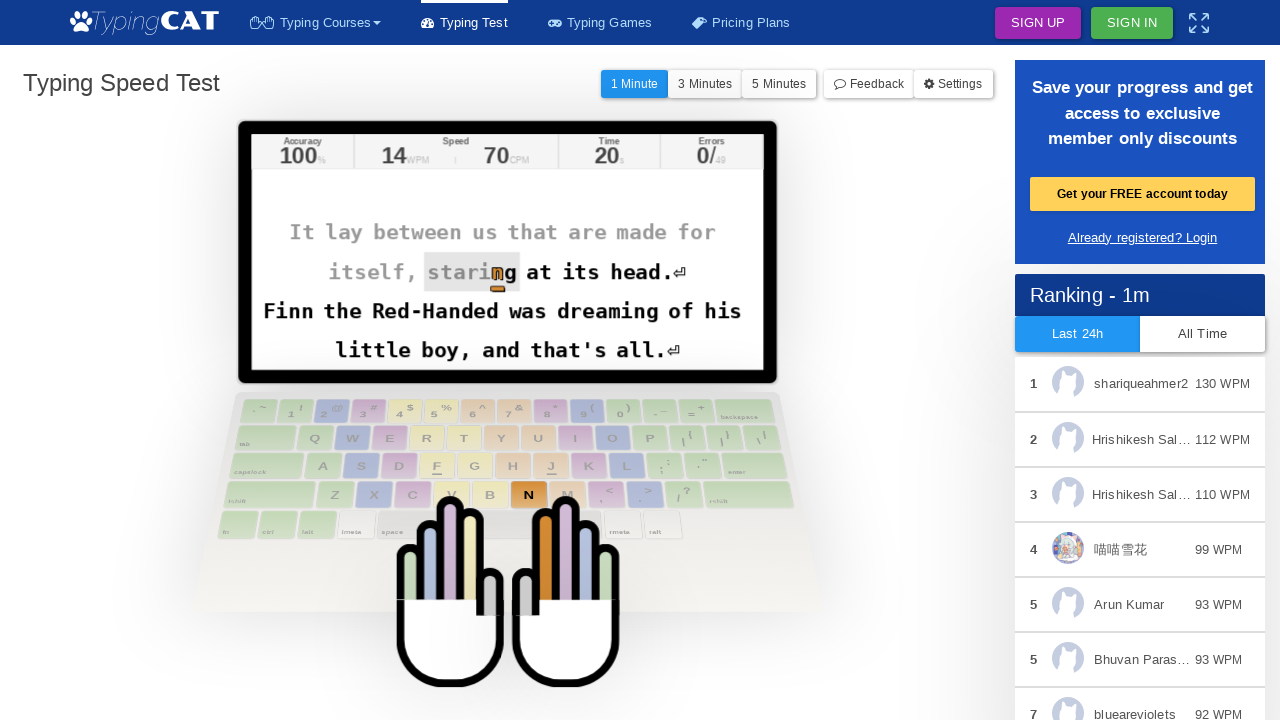

Waited 20ms between keystrokes
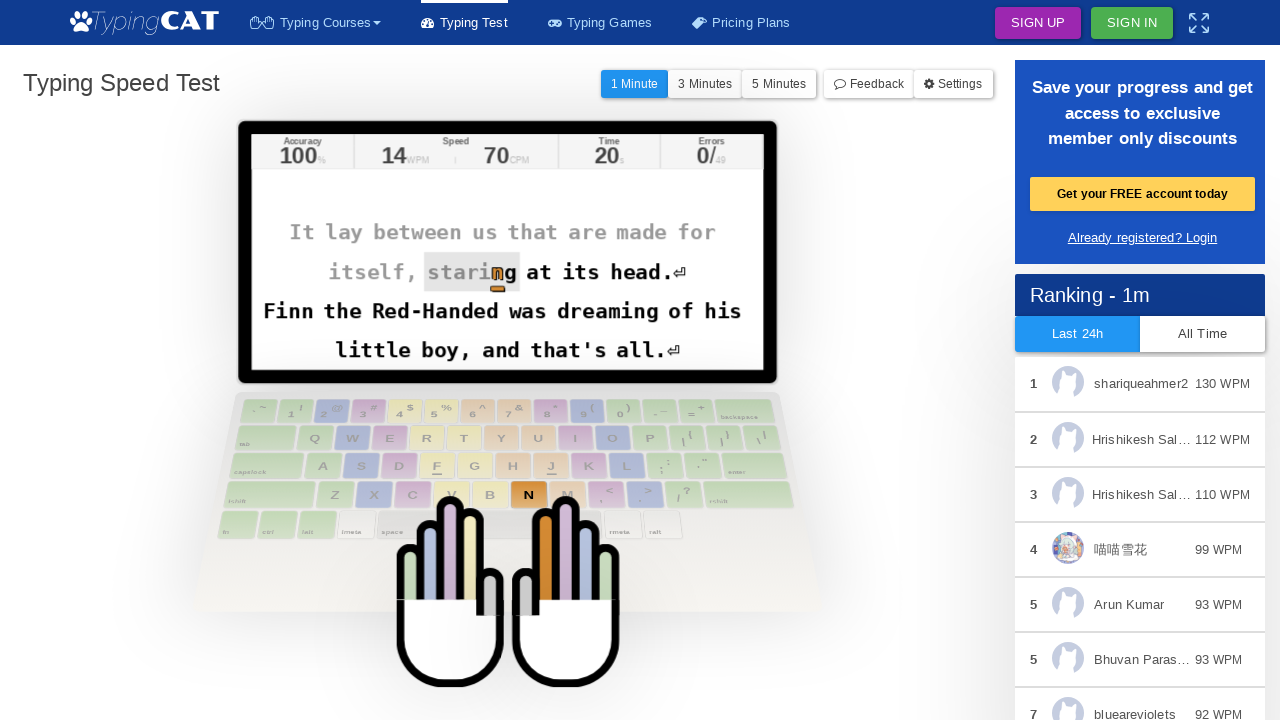

Located active character element (iteration 50)
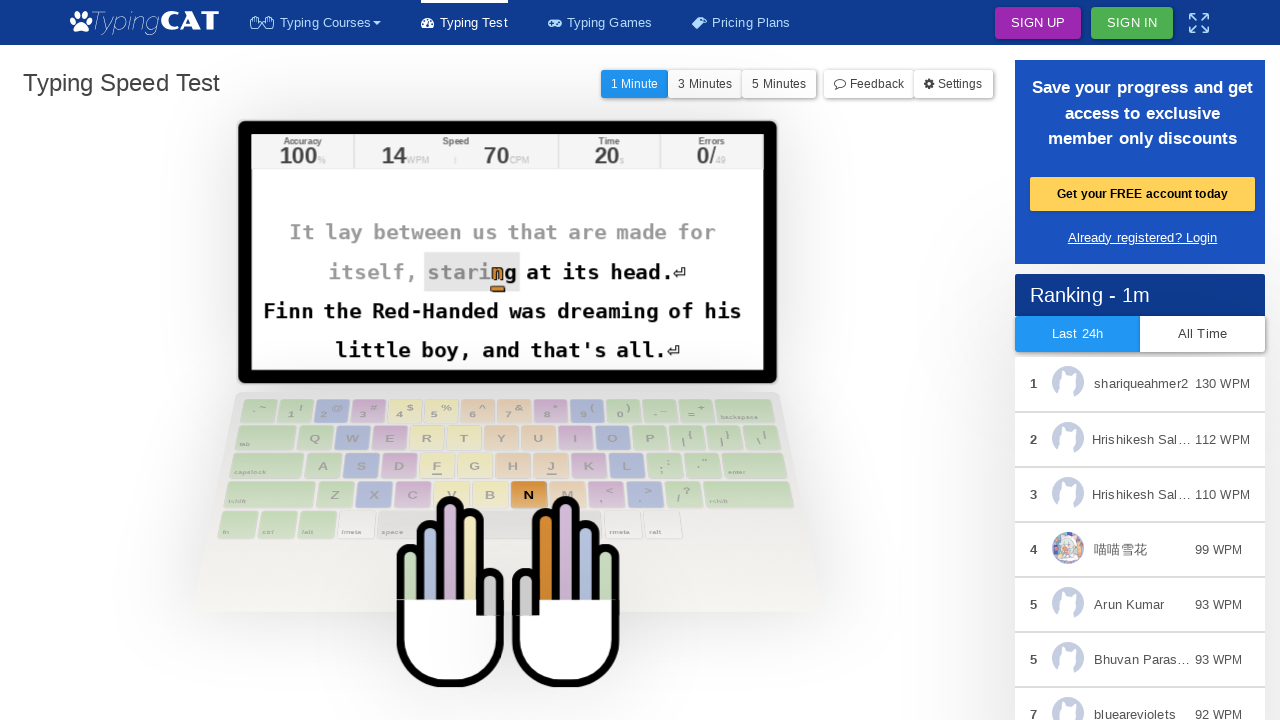

Retrieved character to type: 'n'
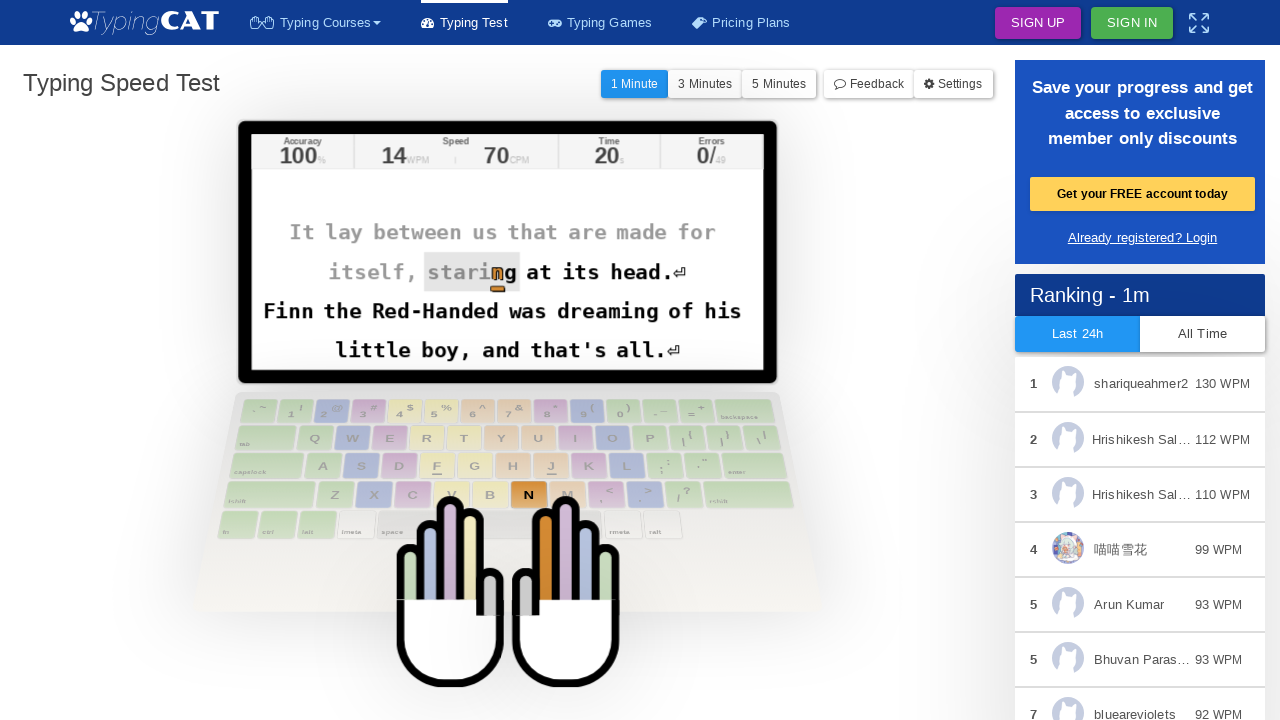

Typed character: 'n'
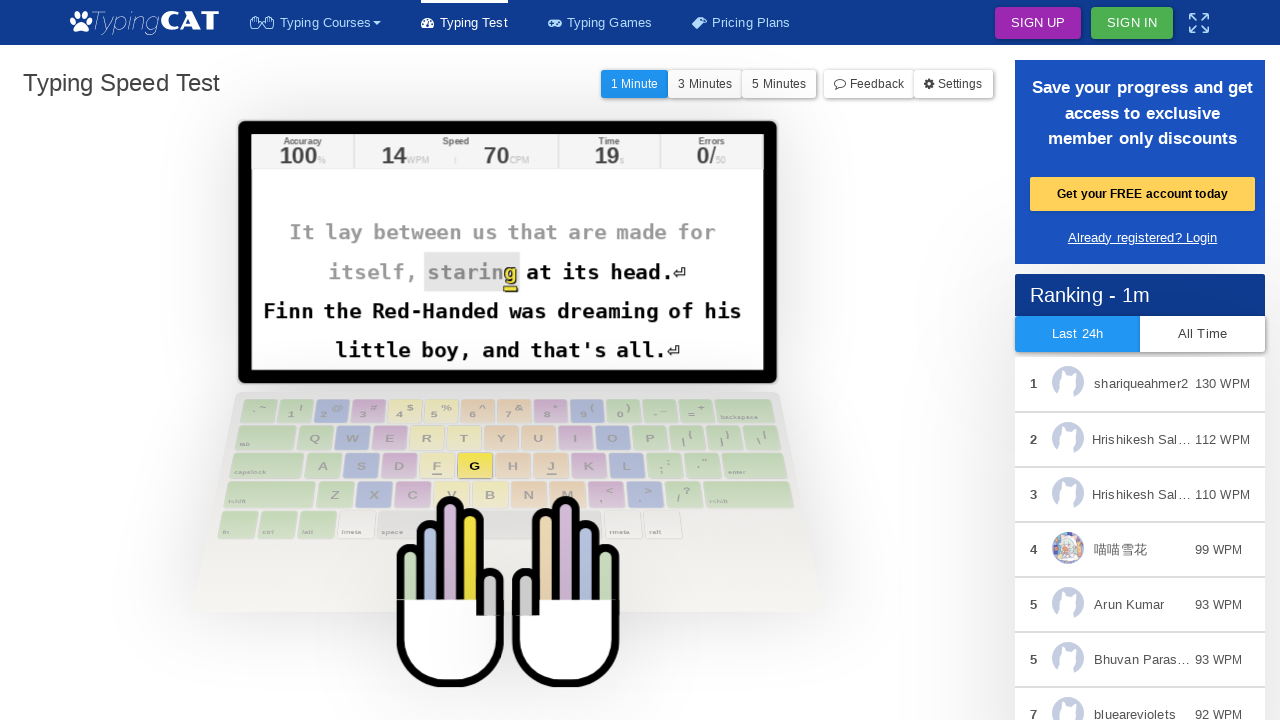

Waited 20ms between keystrokes
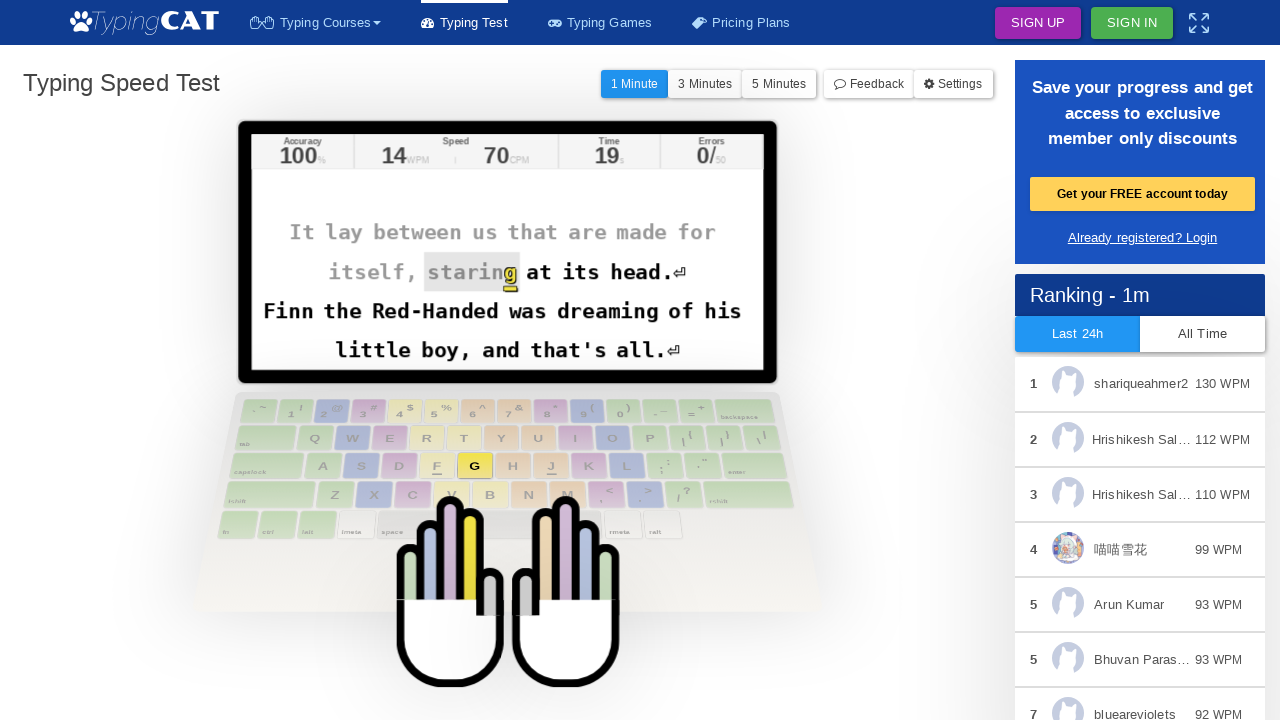

Located active character element (iteration 51)
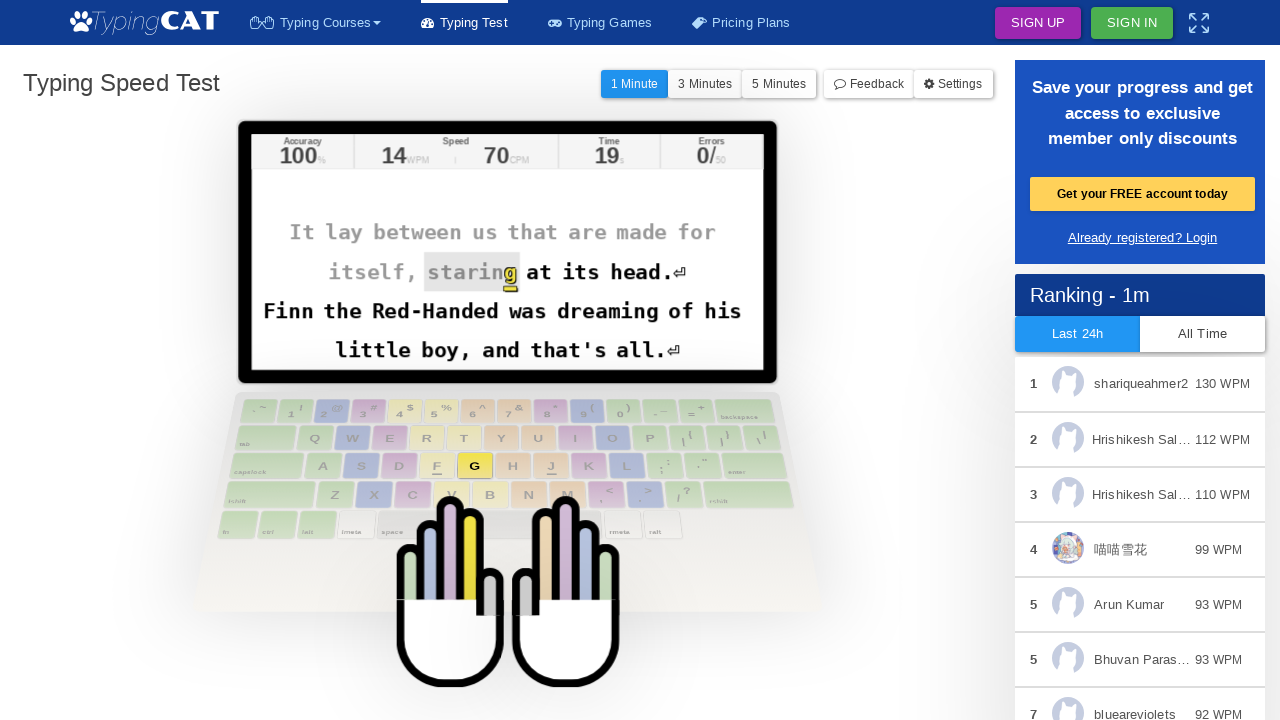

Retrieved character to type: 'g'
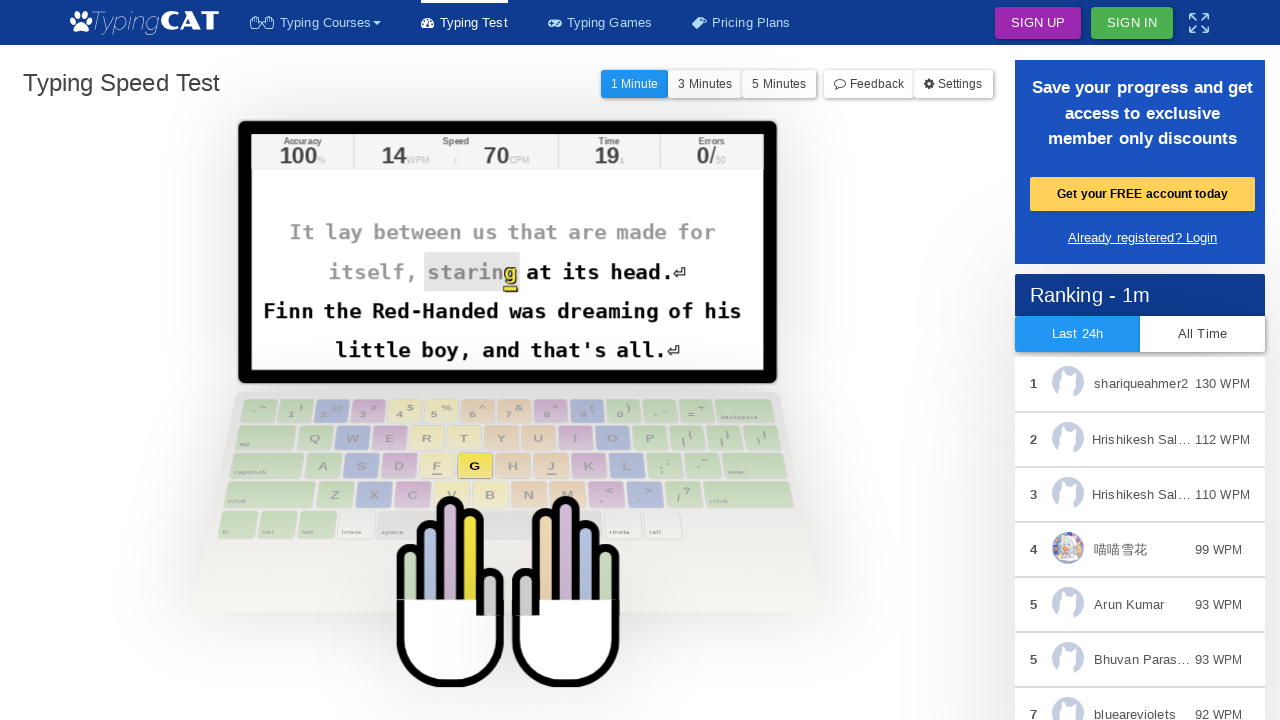

Typed character: 'g'
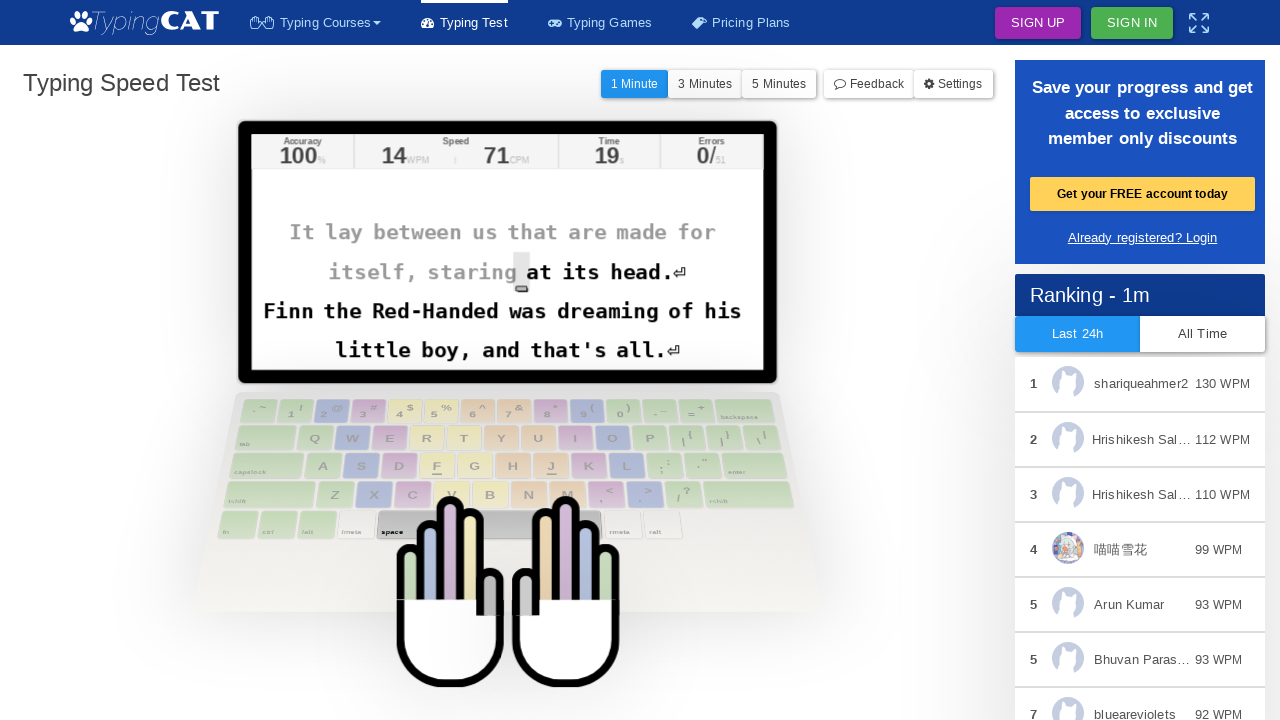

Waited 20ms between keystrokes
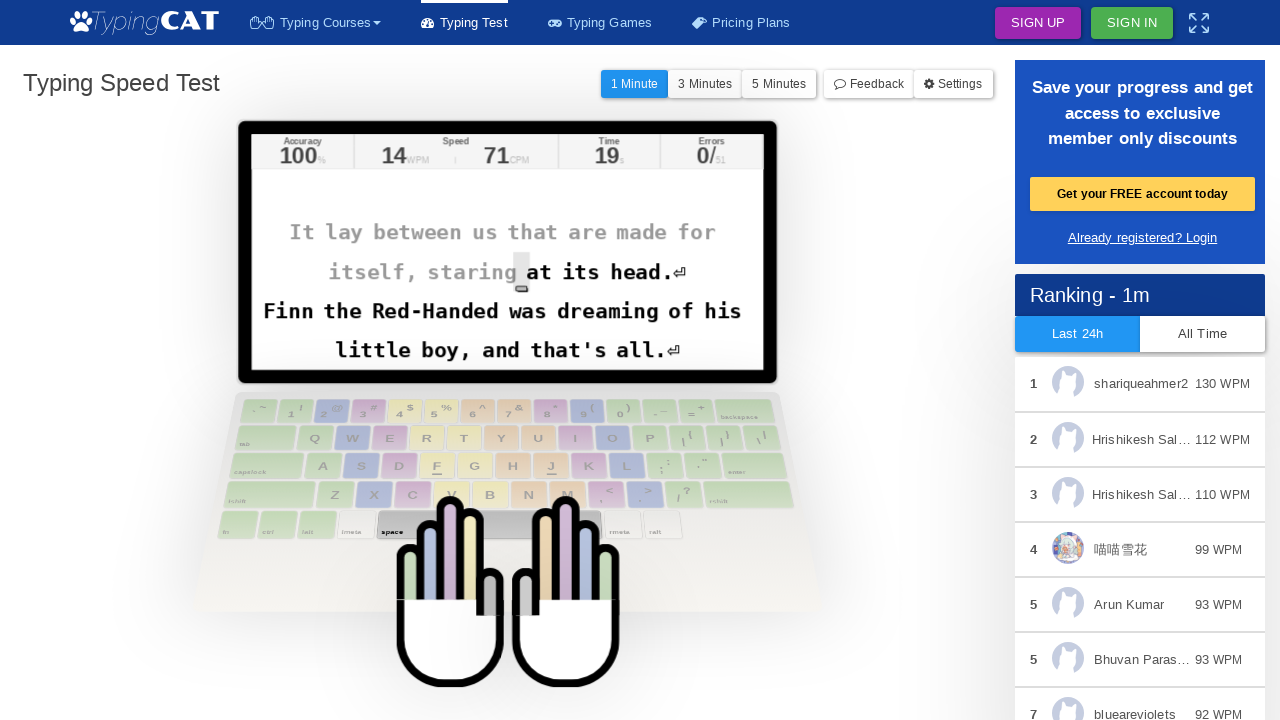

Located active character element (iteration 52)
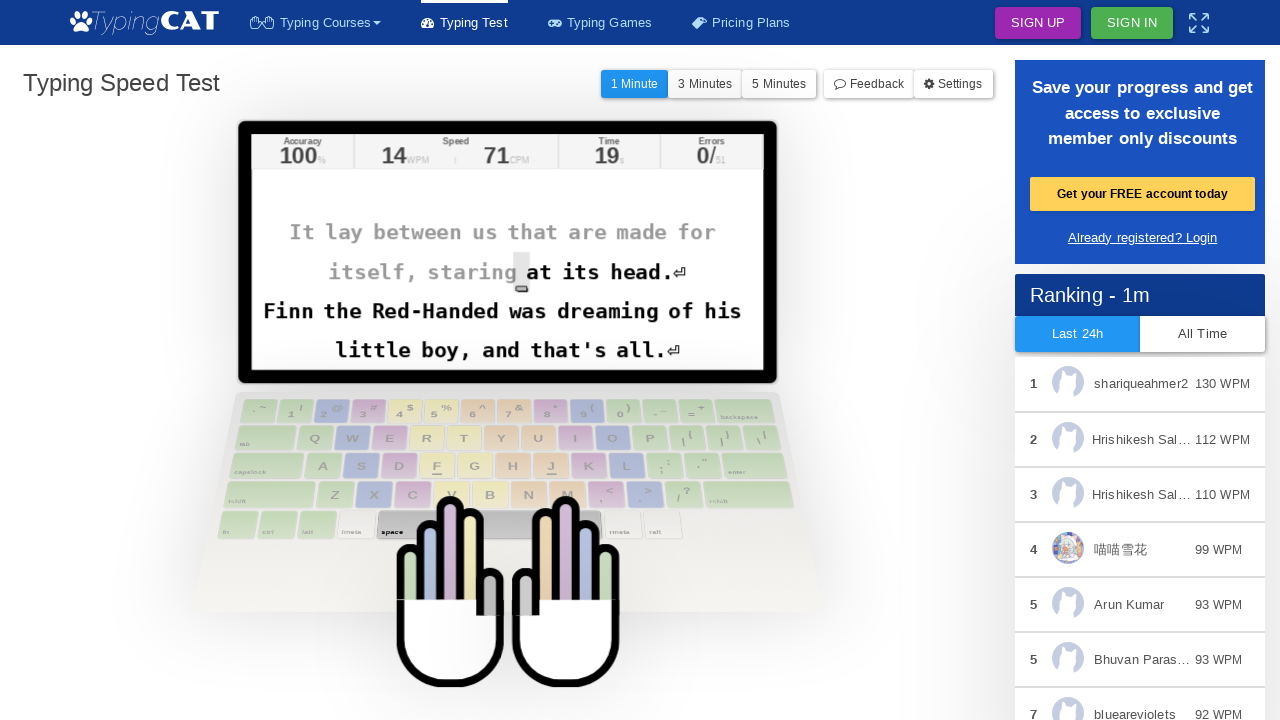

Retrieved character to type: ' '
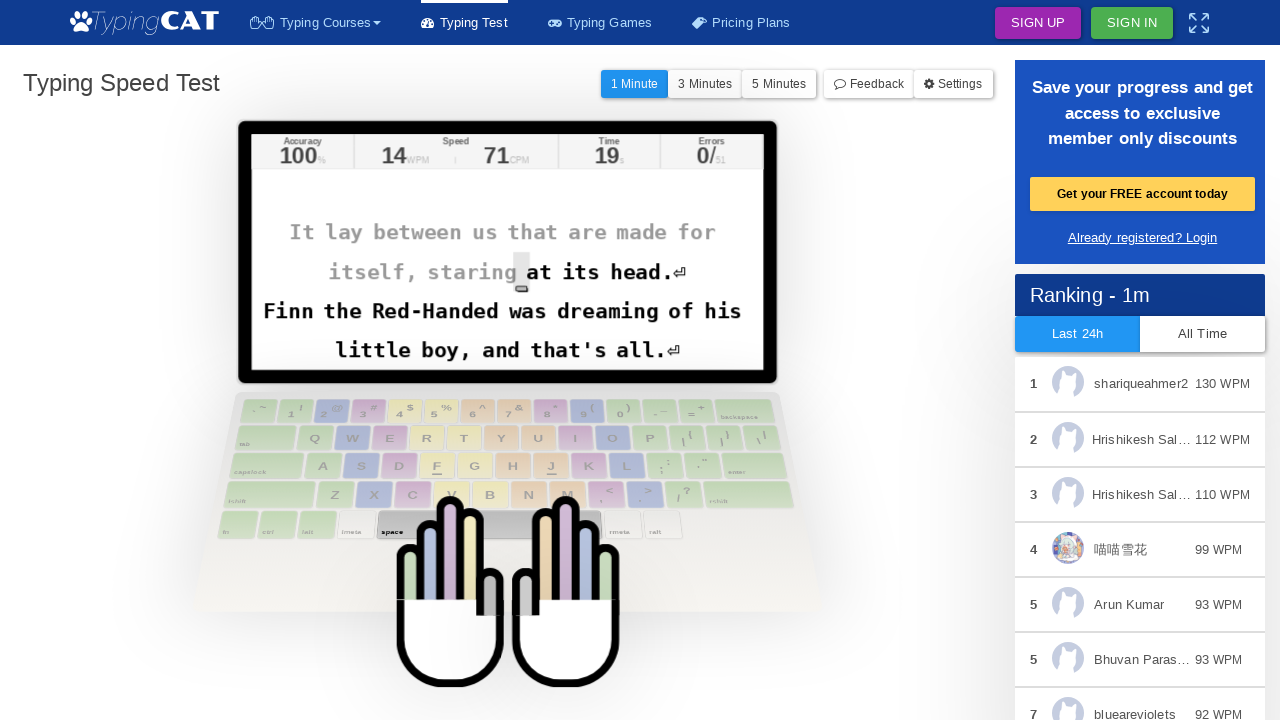

Typed character: ' '
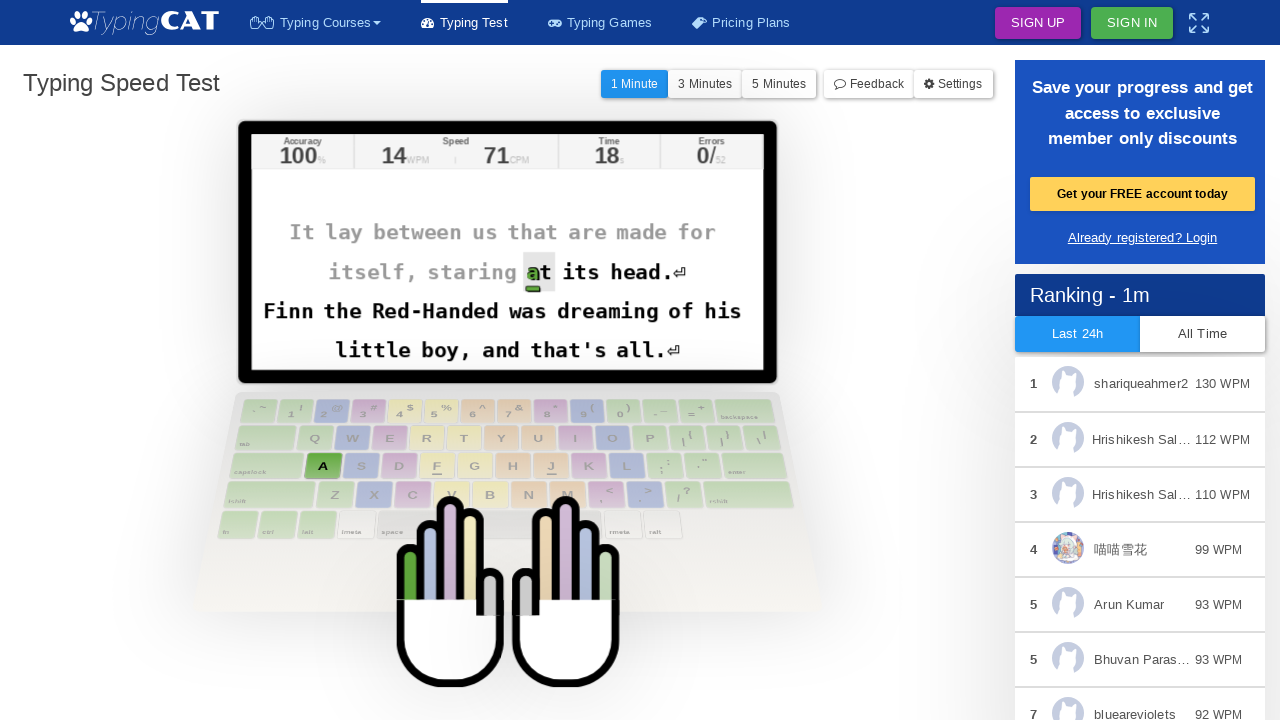

Waited 20ms between keystrokes
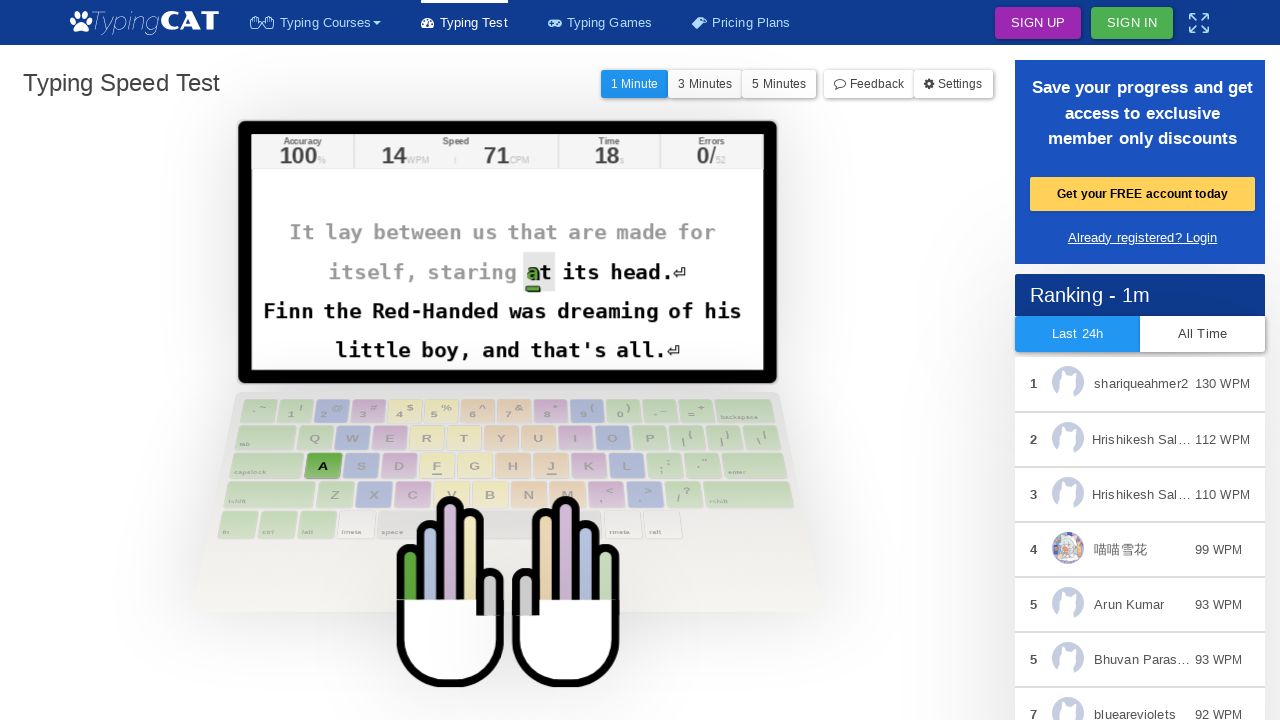

Located active character element (iteration 53)
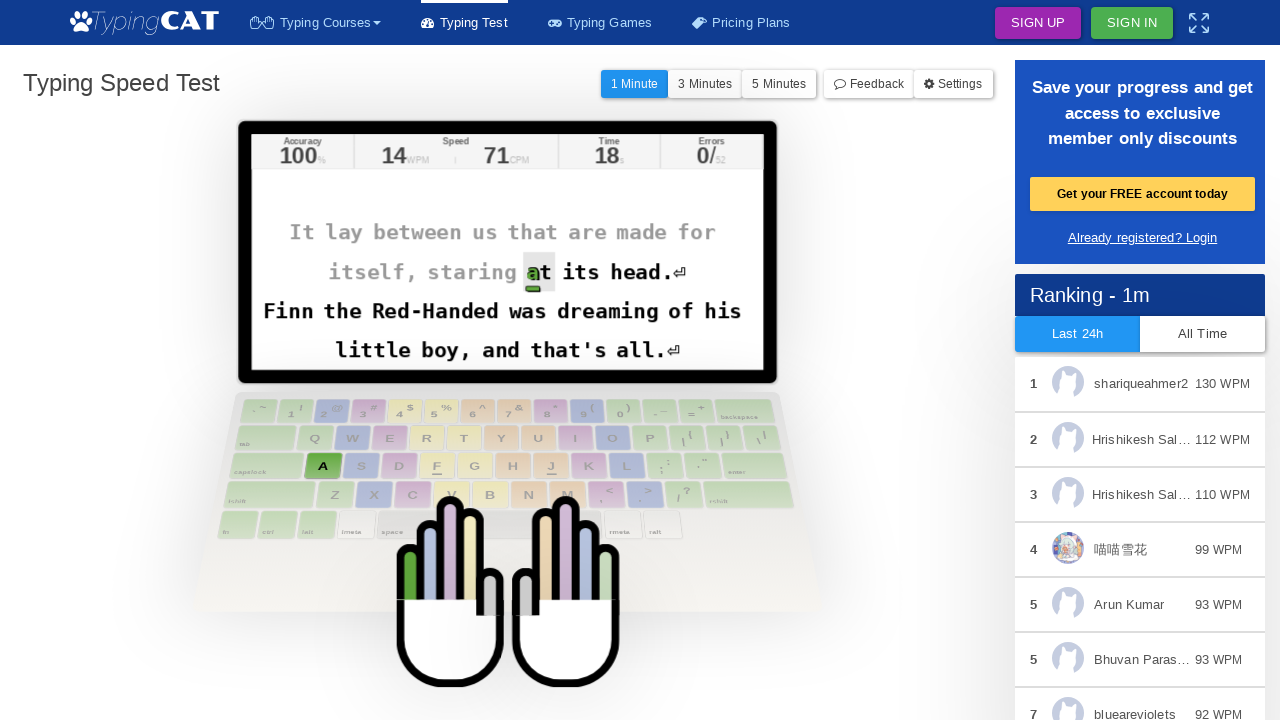

Retrieved character to type: 'a'
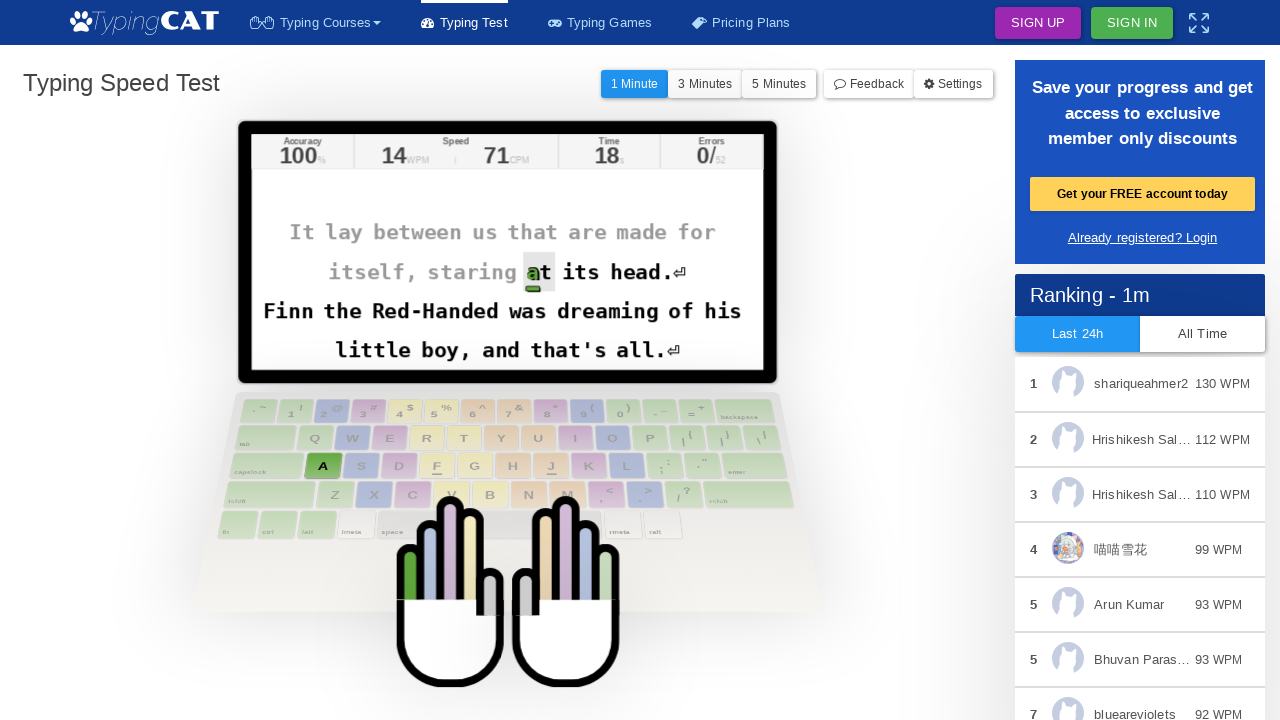

Typed character: 'a'
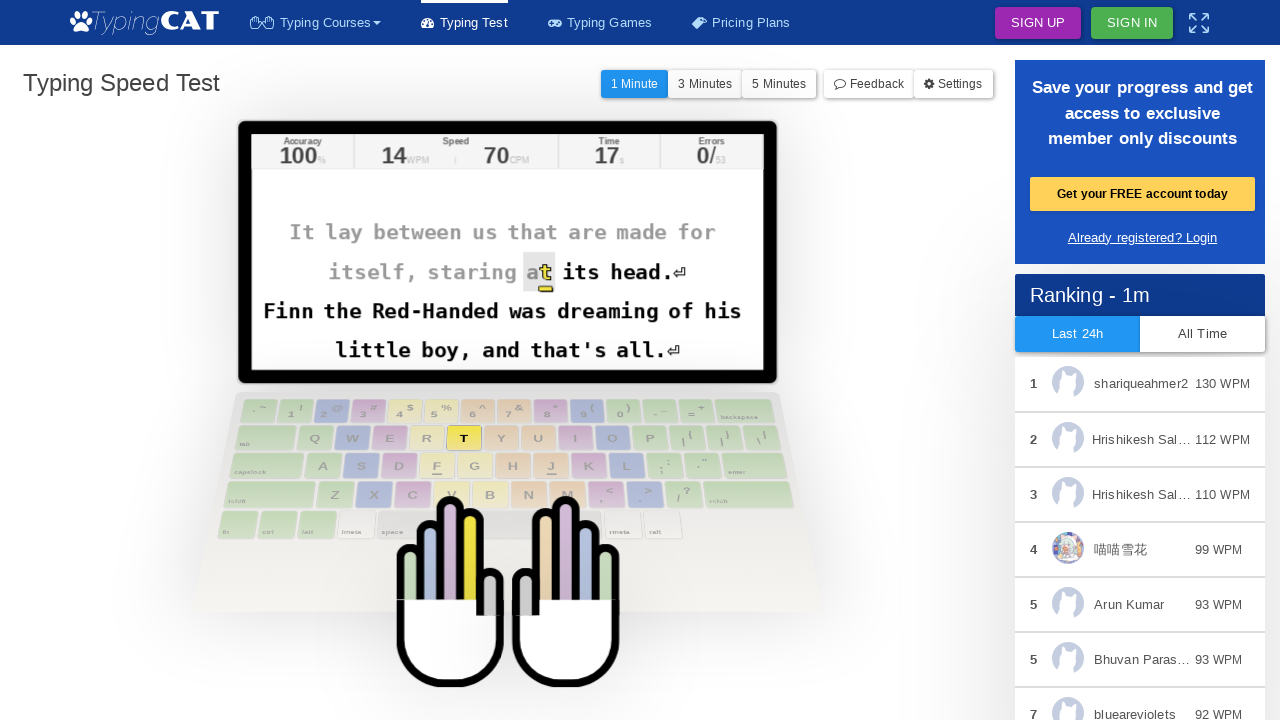

Waited 20ms between keystrokes
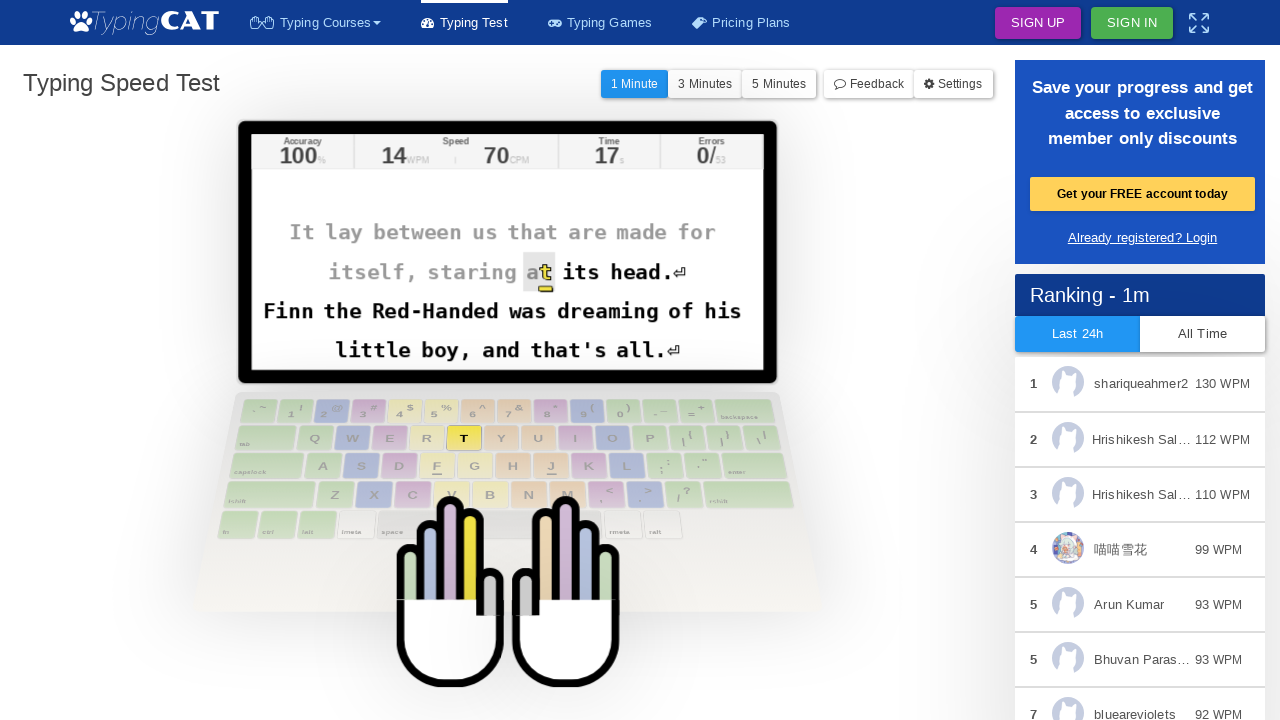

Located active character element (iteration 54)
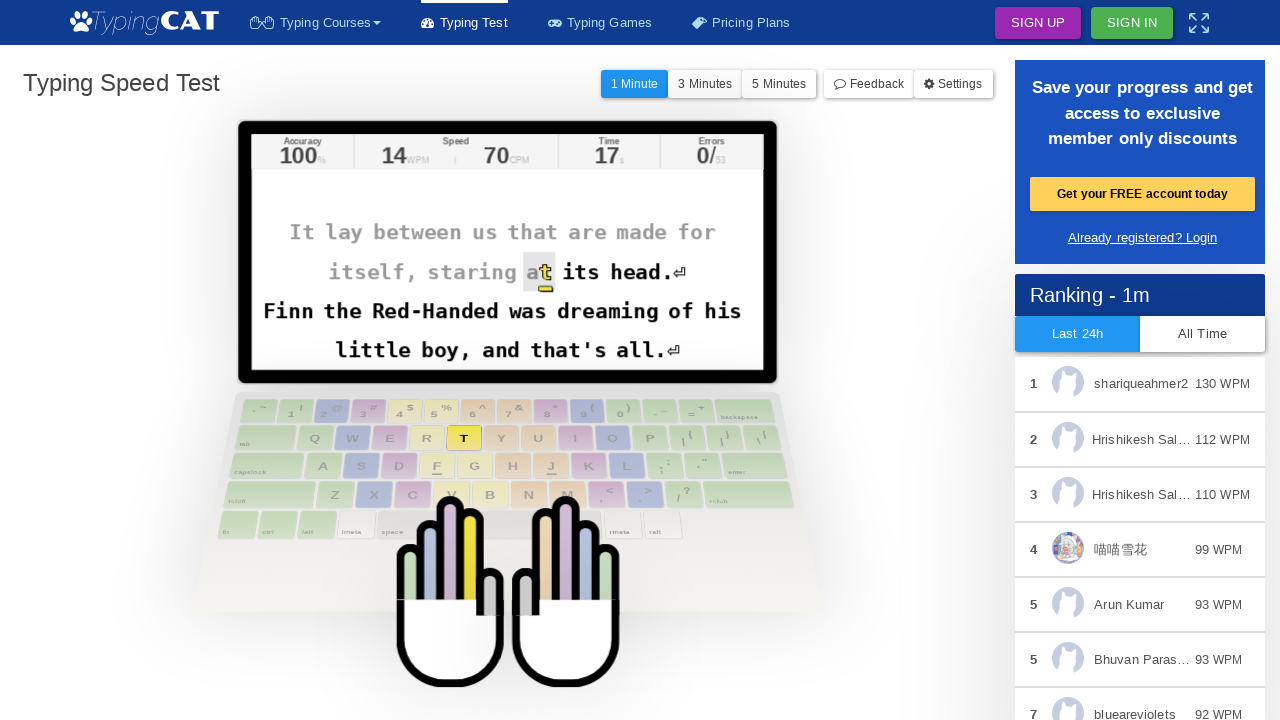

Retrieved character to type: 't'
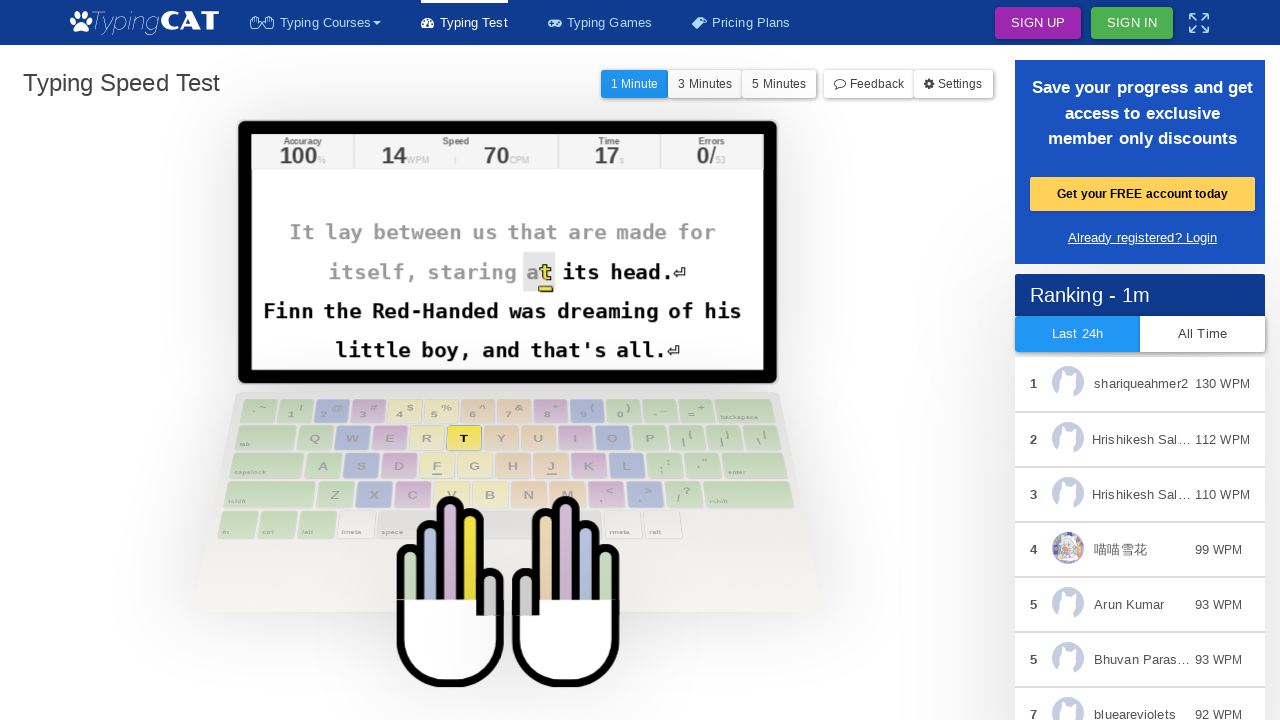

Typed character: 't'
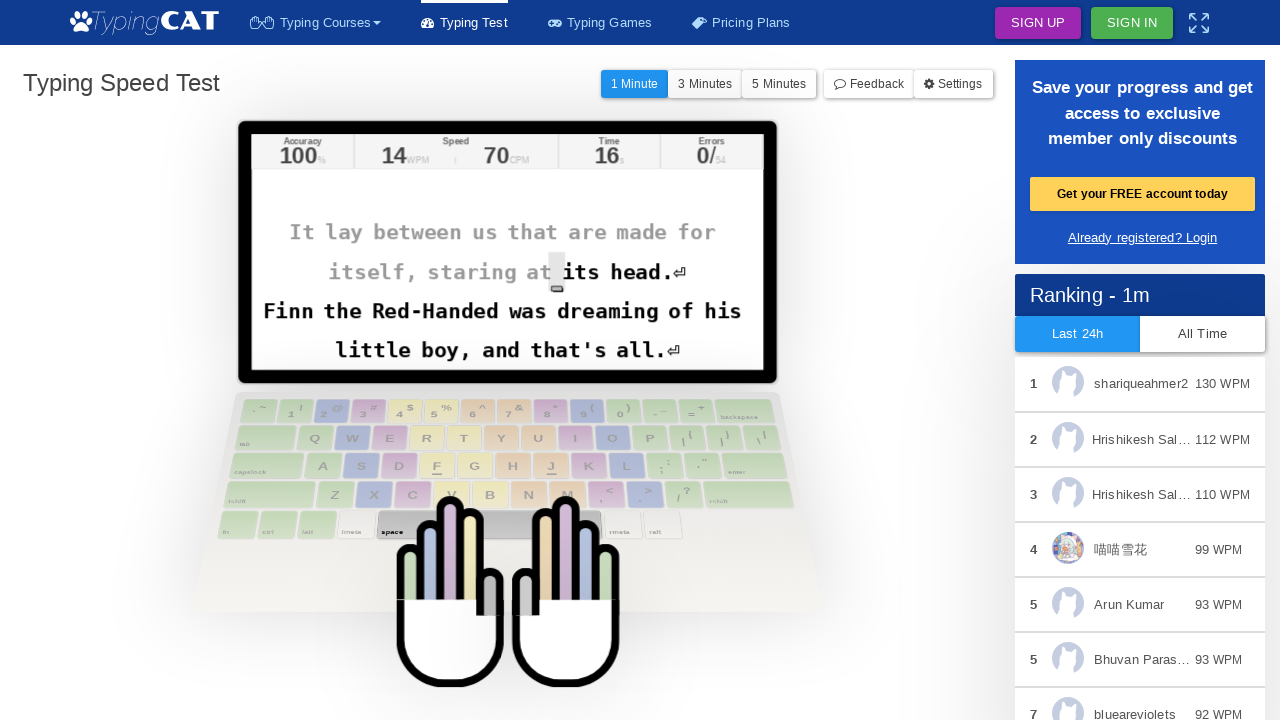

Waited 20ms between keystrokes
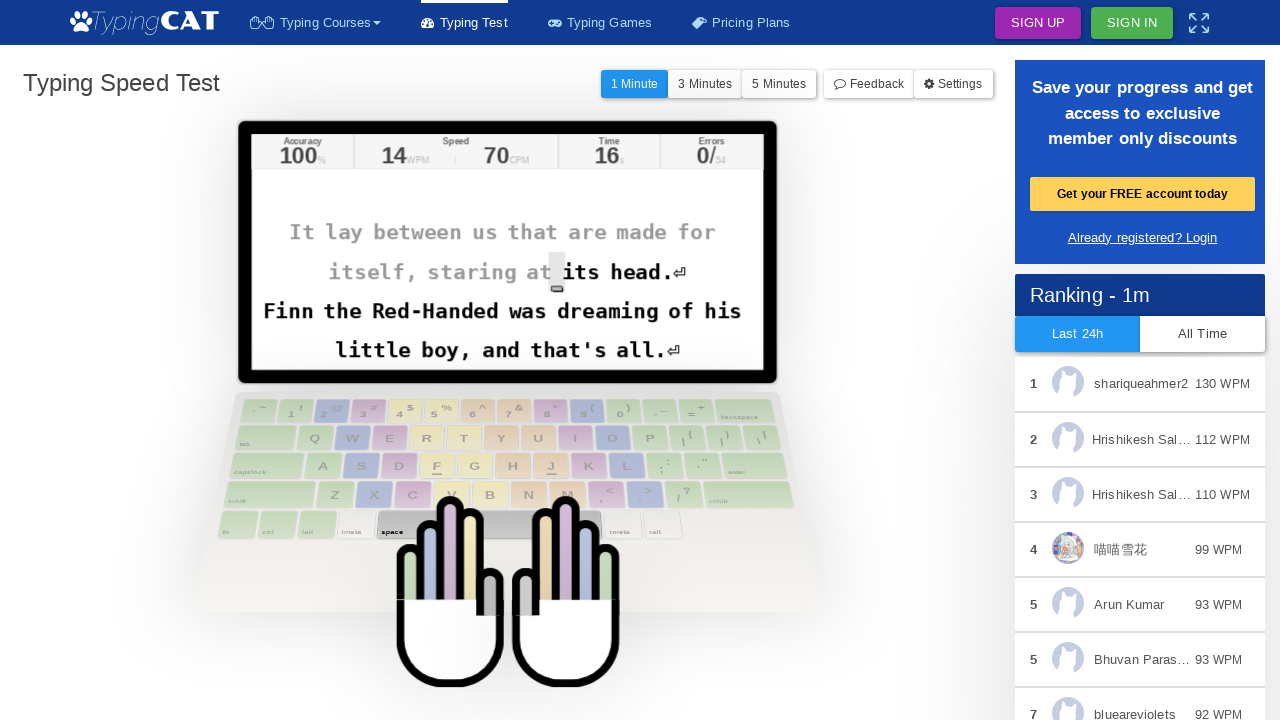

Located active character element (iteration 55)
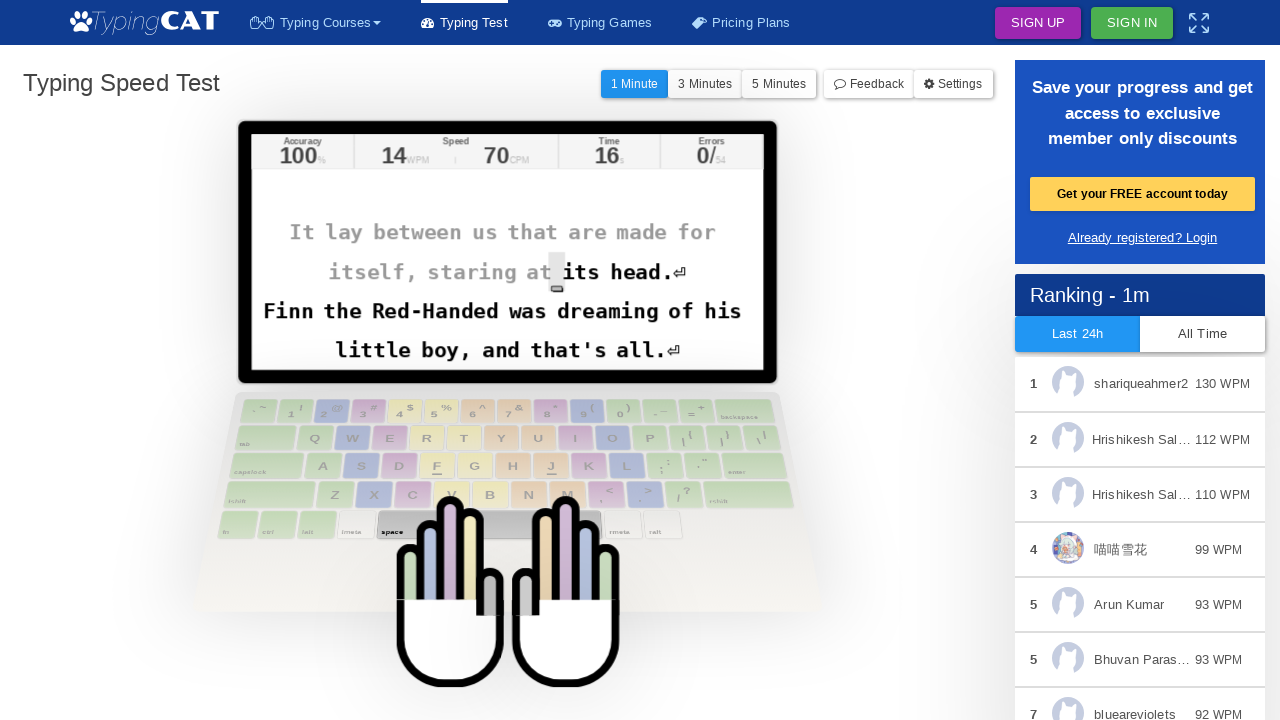

Retrieved character to type: ' '
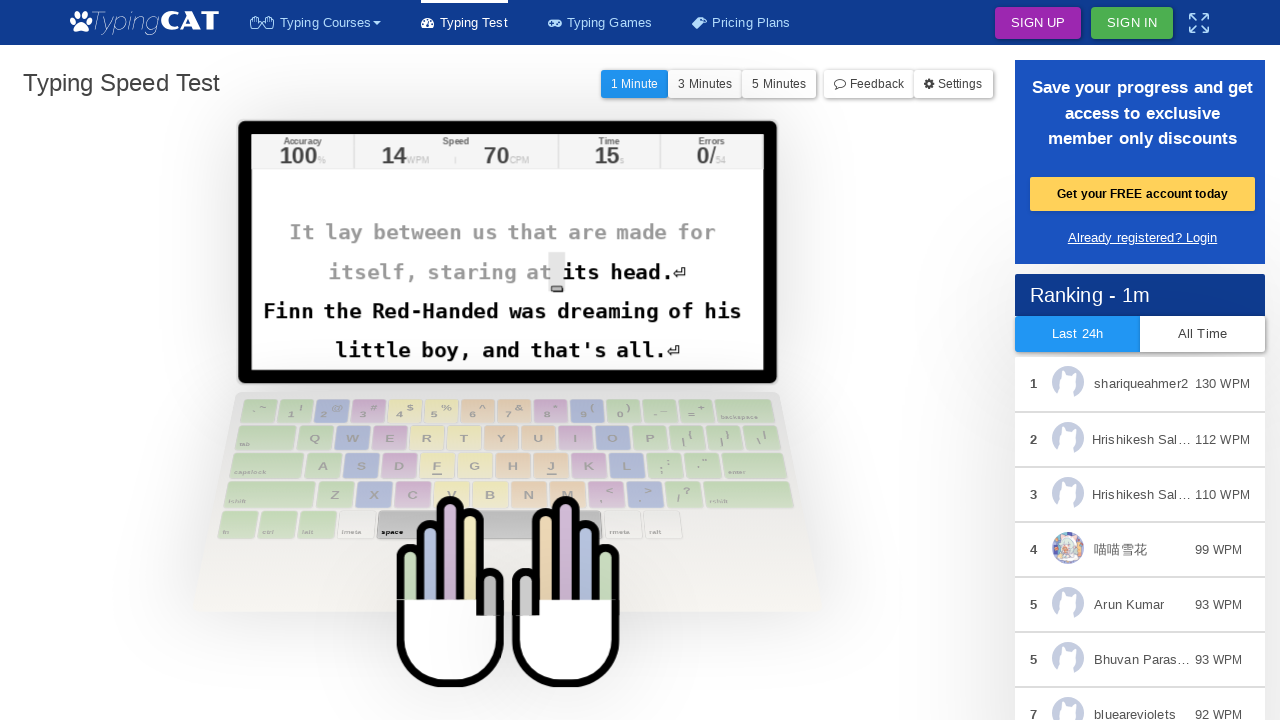

Typed character: ' '
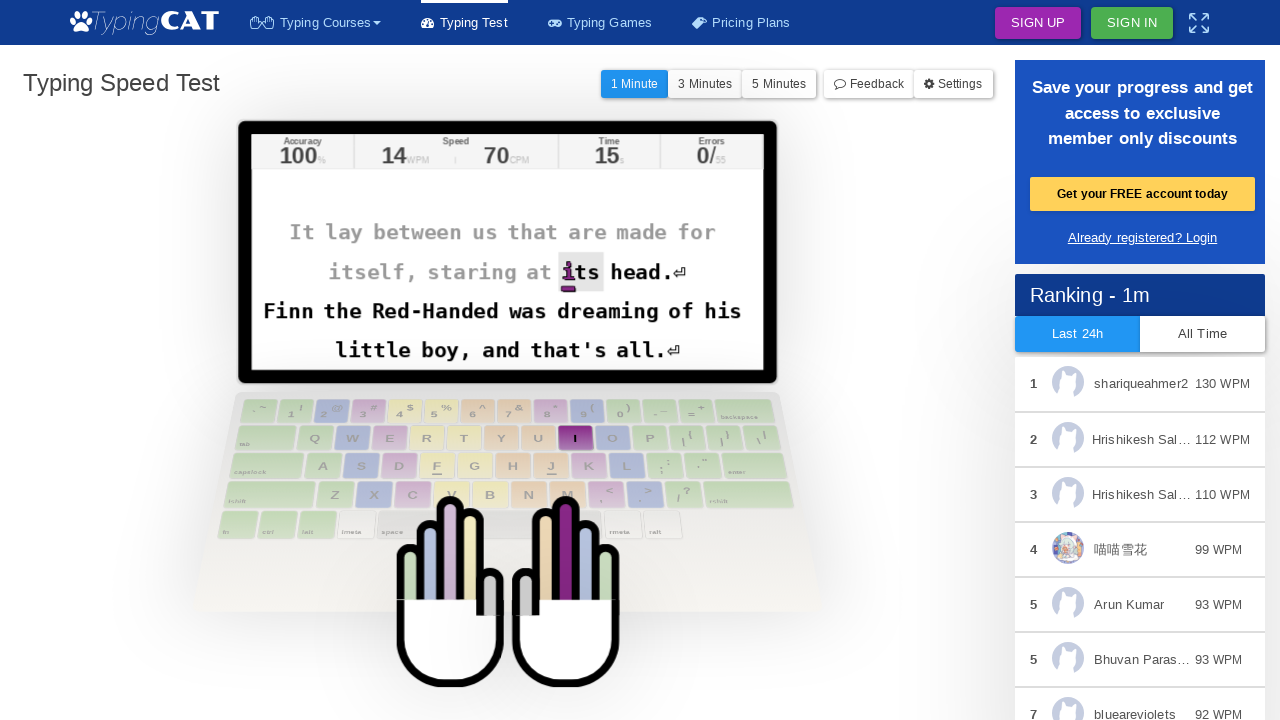

Waited 20ms between keystrokes
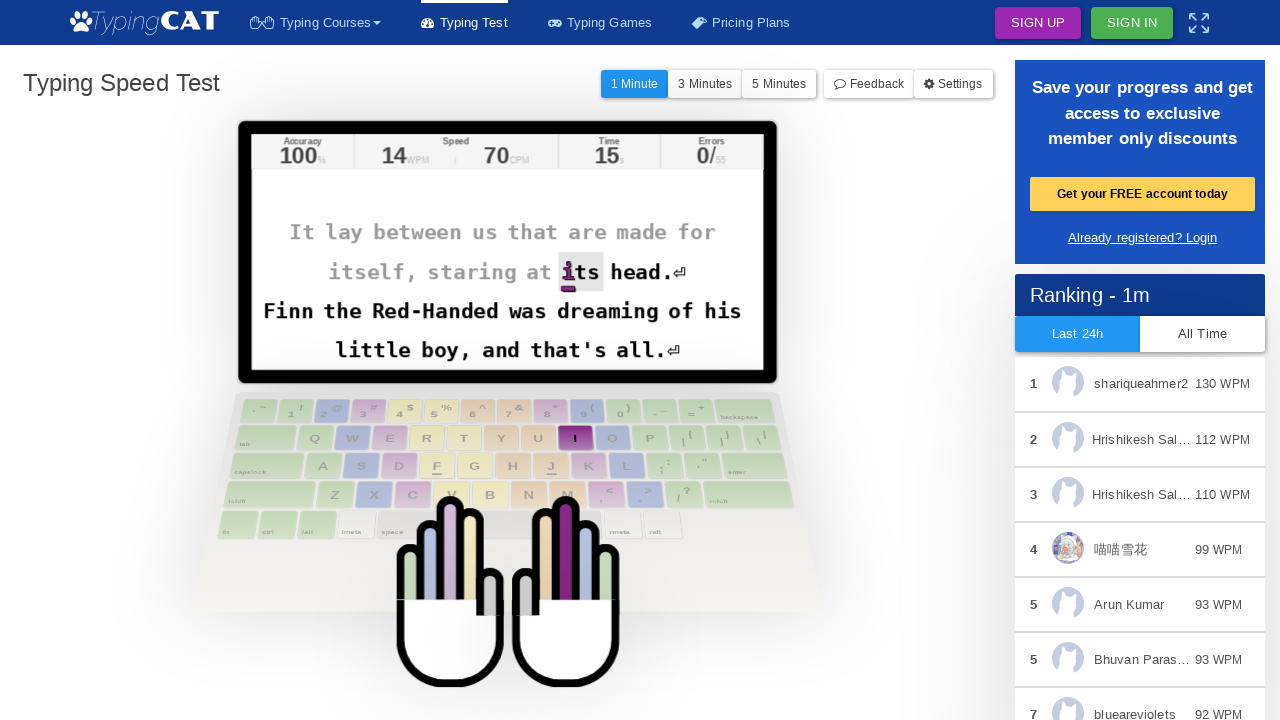

Located active character element (iteration 56)
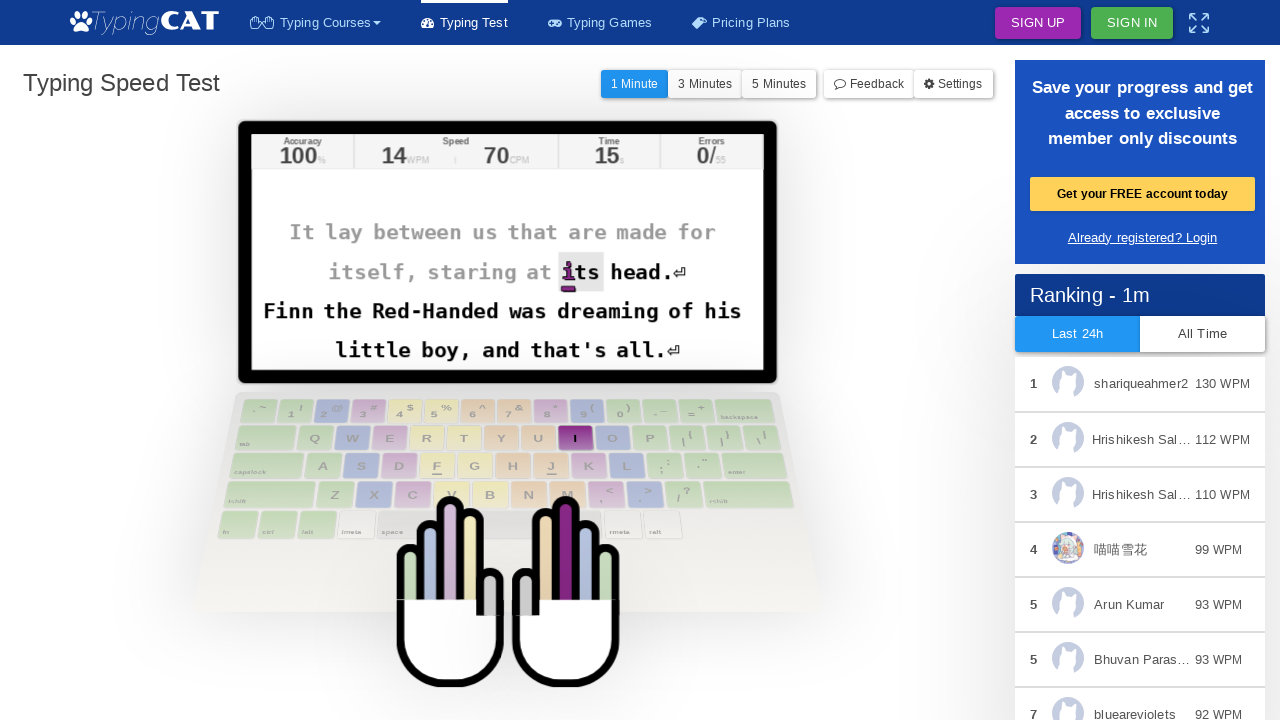

Retrieved character to type: 'i'
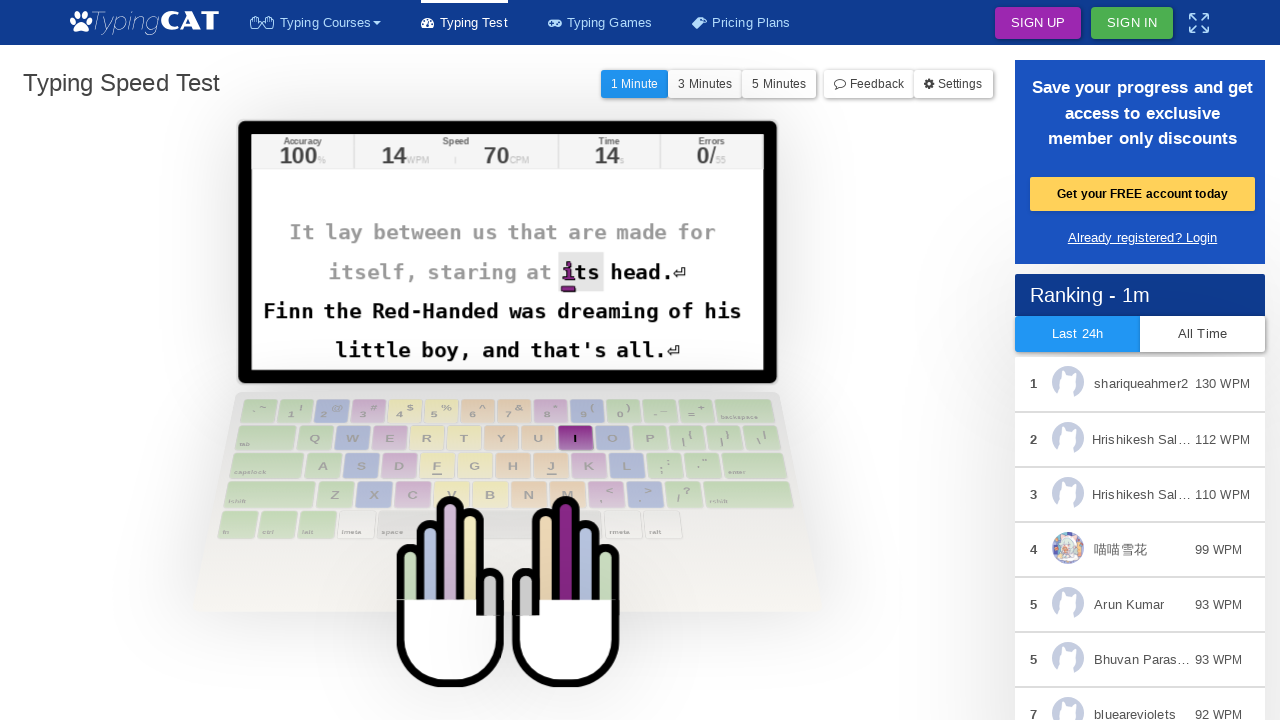

Typed character: 'i'
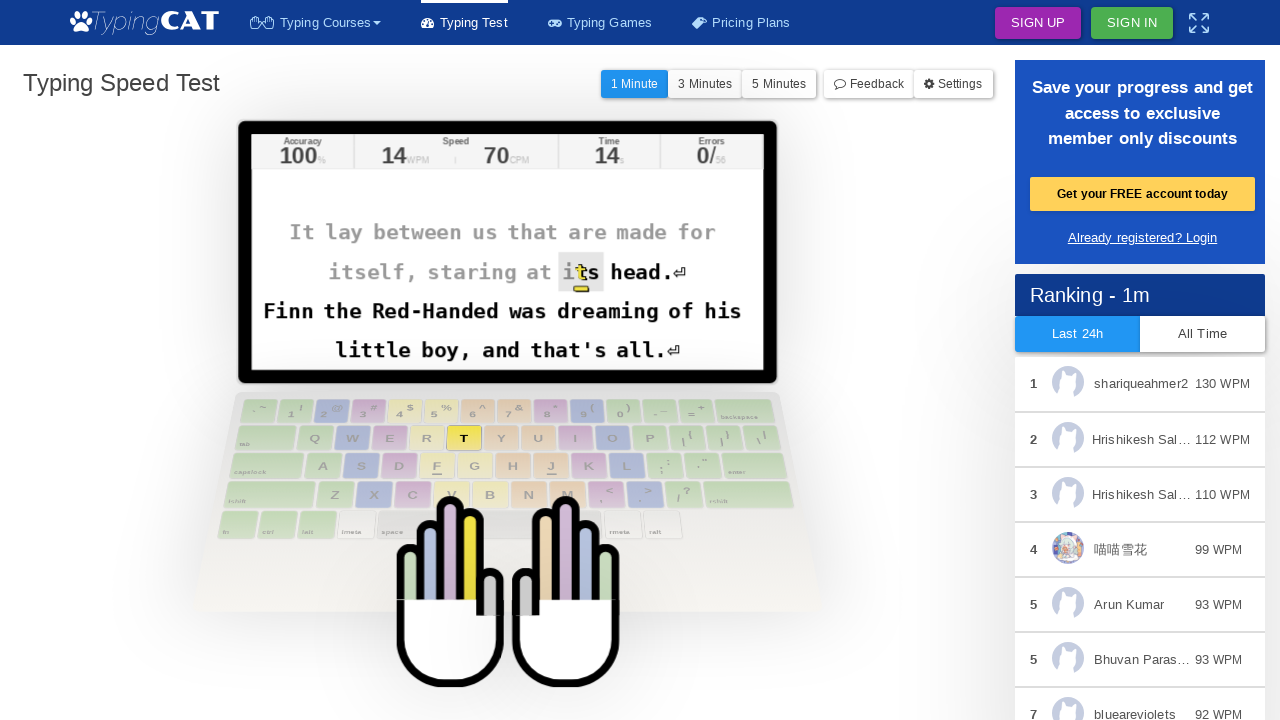

Waited 20ms between keystrokes
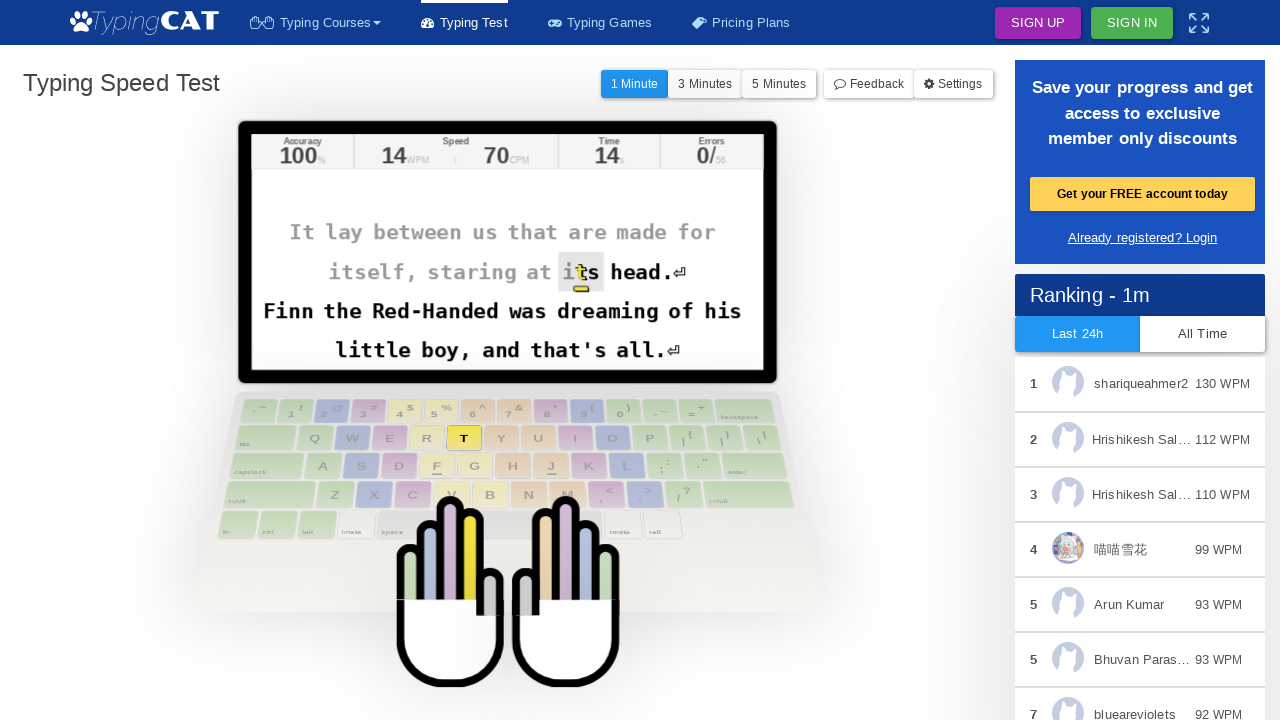

Located active character element (iteration 57)
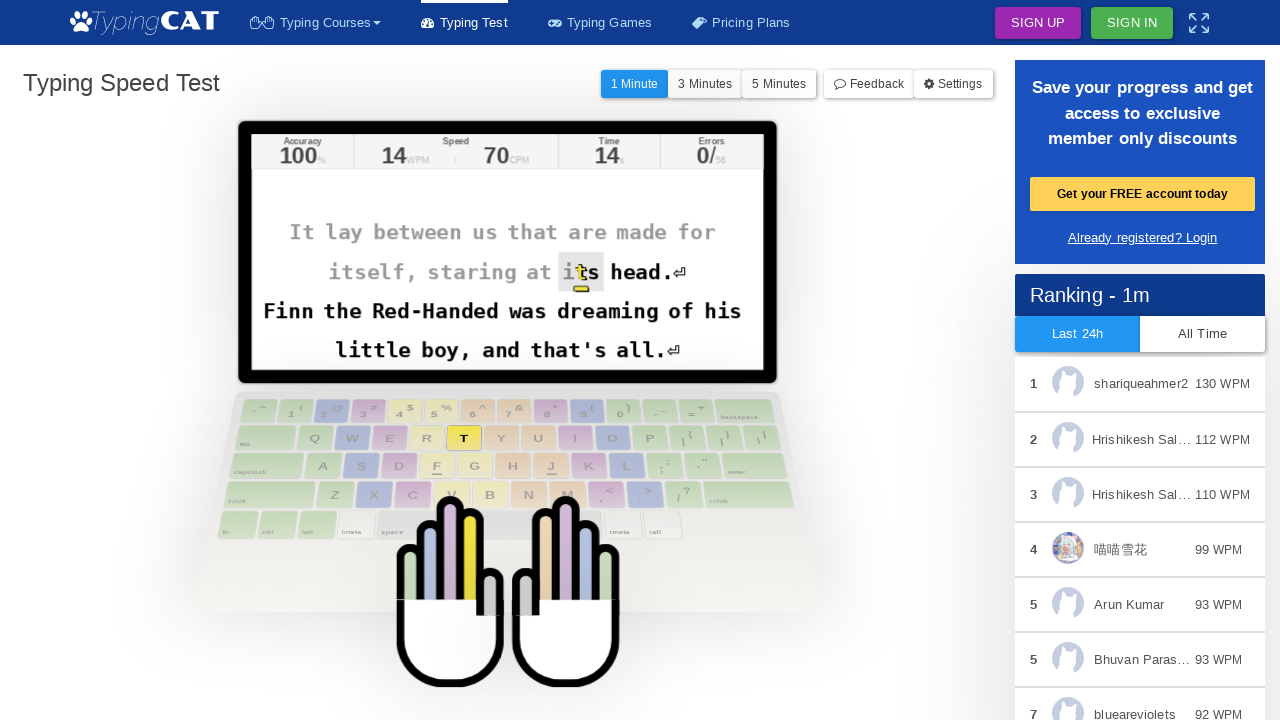

Retrieved character to type: 't'
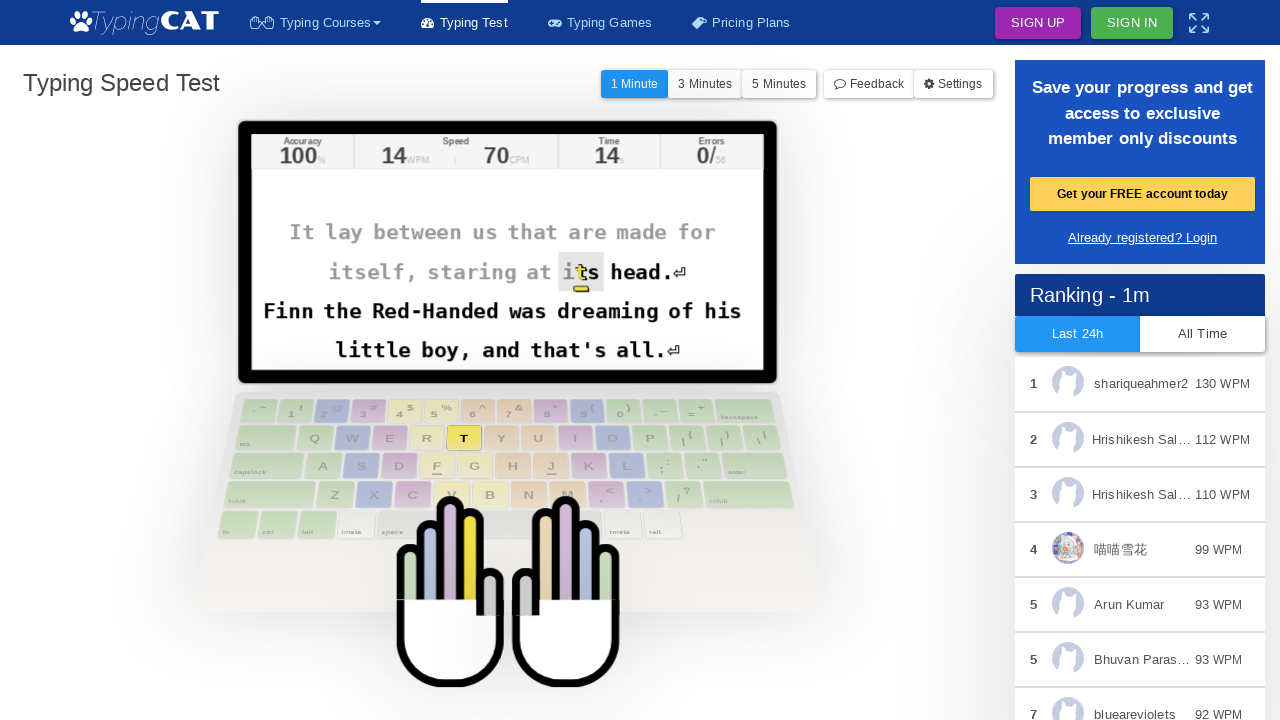

Typed character: 't'
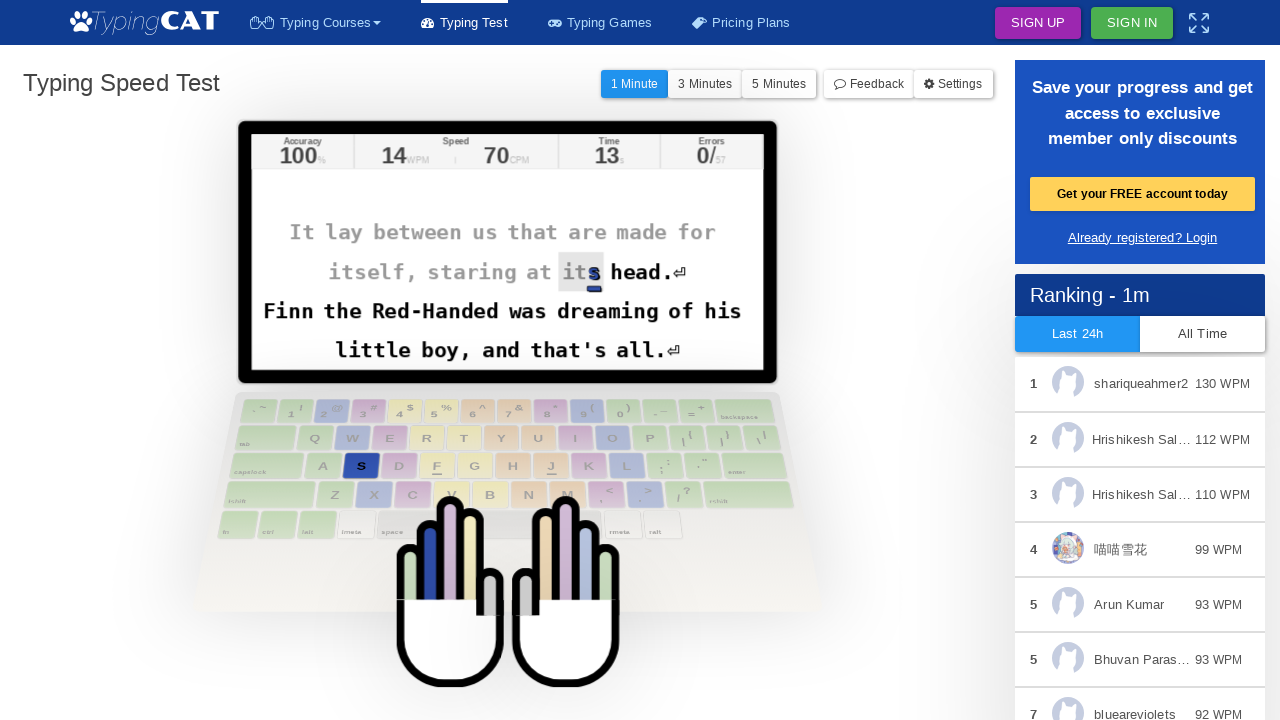

Waited 20ms between keystrokes
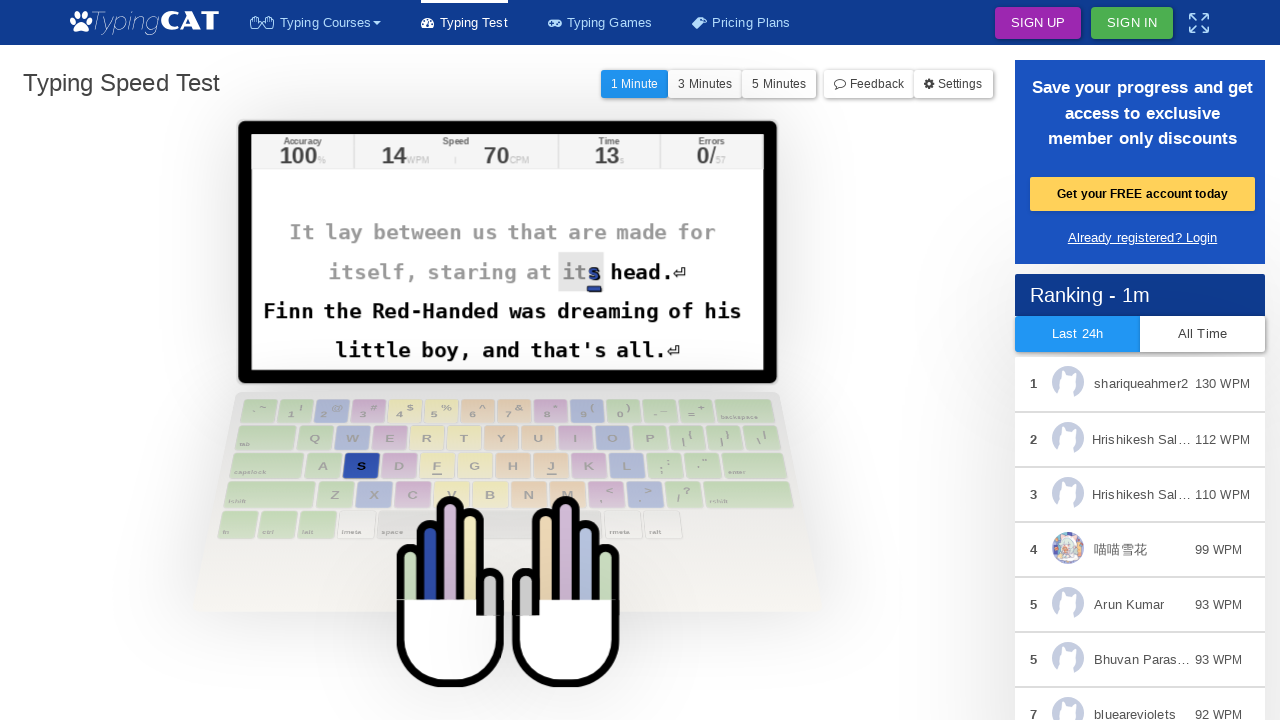

Located active character element (iteration 58)
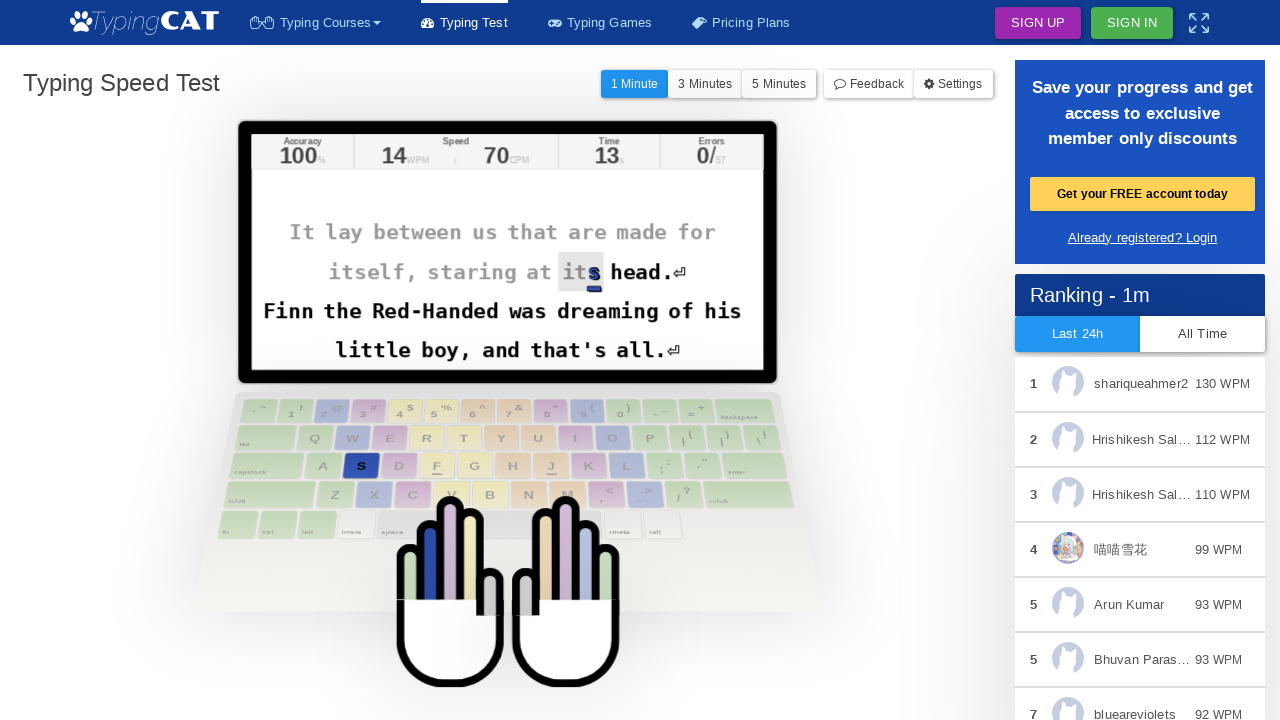

Retrieved character to type: 's'
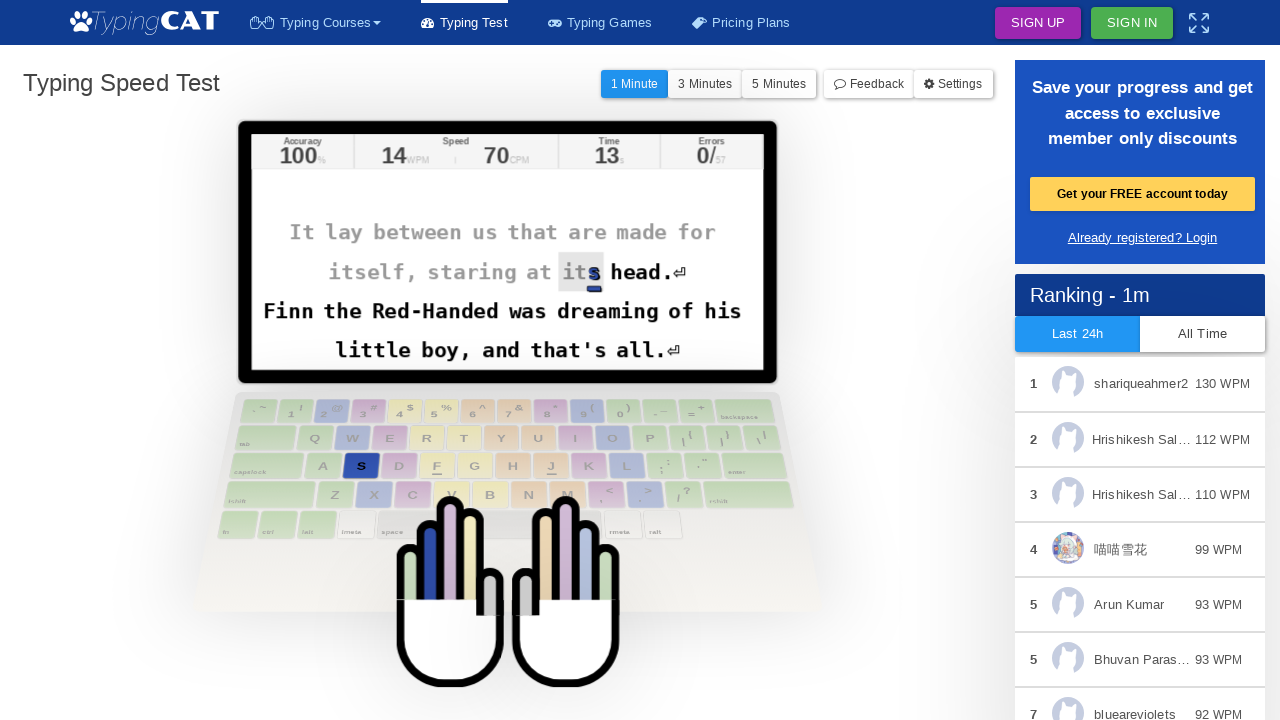

Typed character: 's'
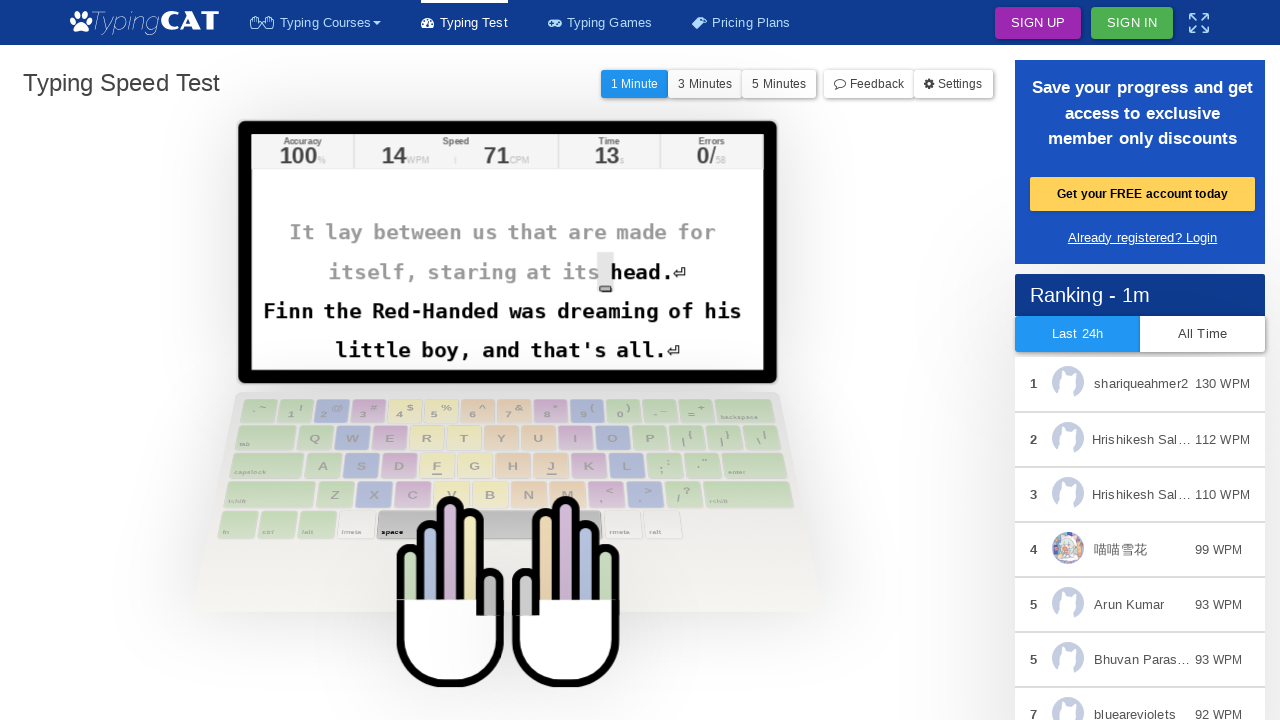

Waited 20ms between keystrokes
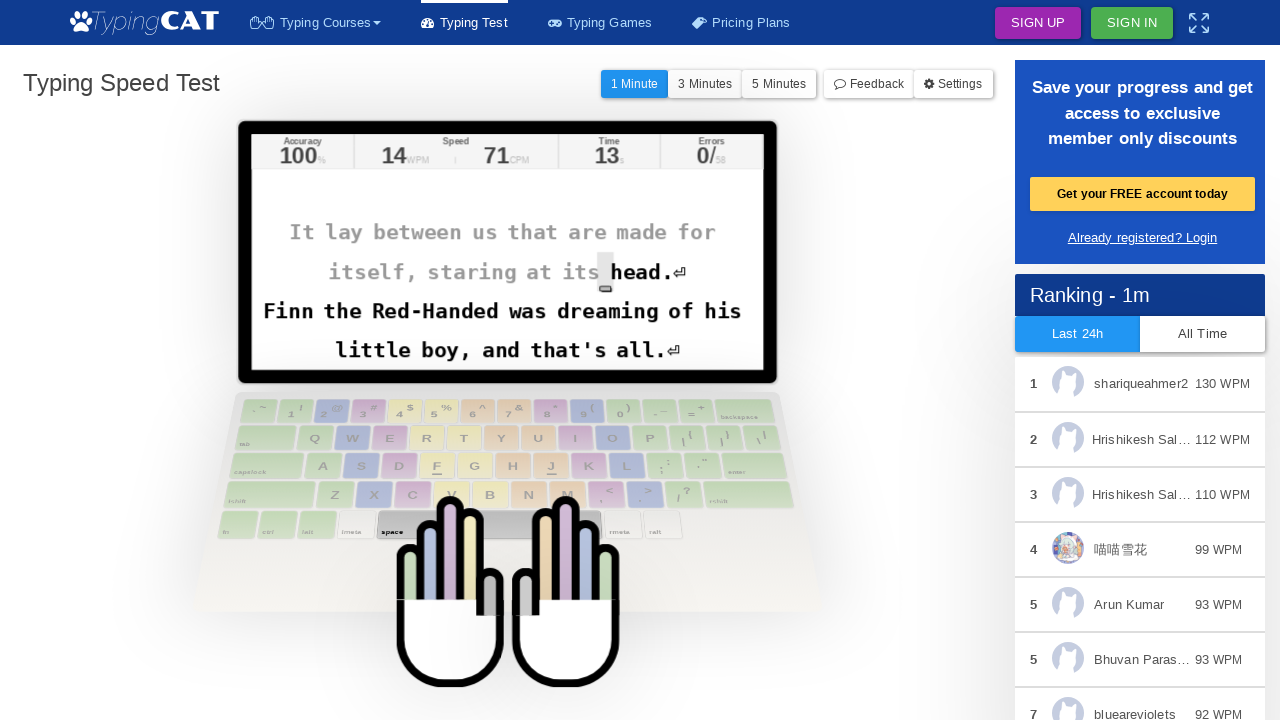

Located active character element (iteration 59)
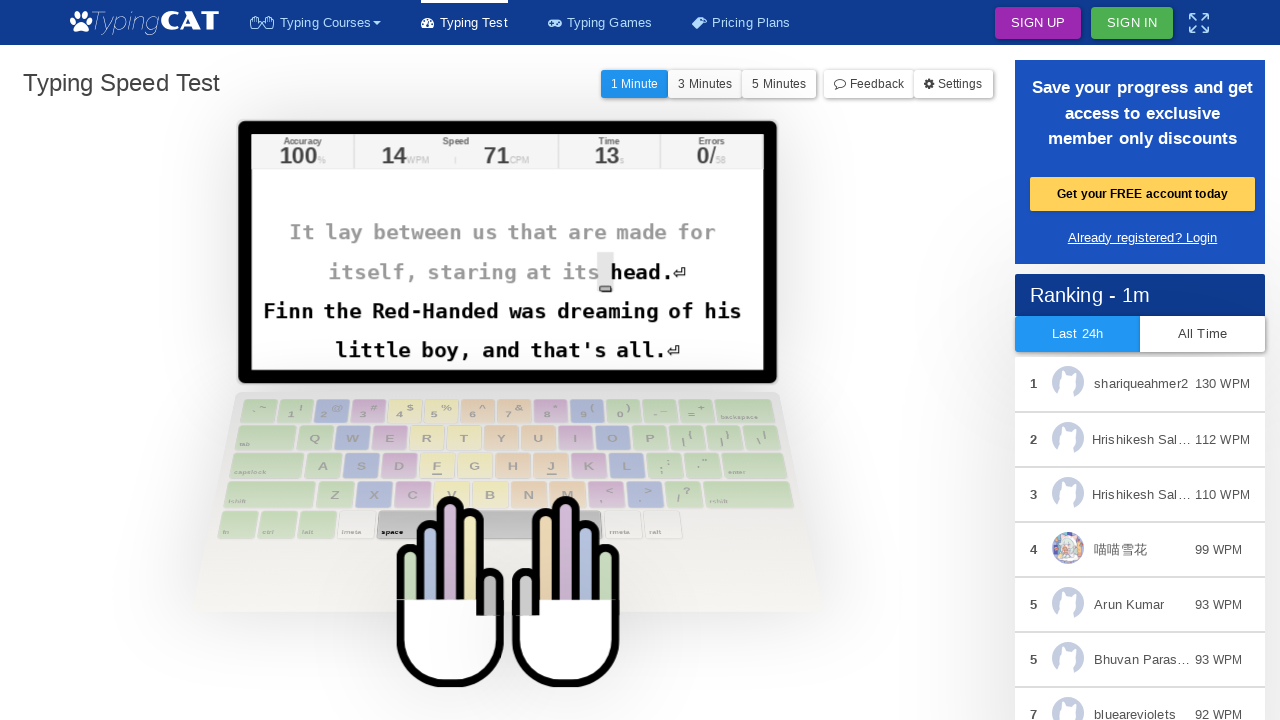

Retrieved character to type: ' '
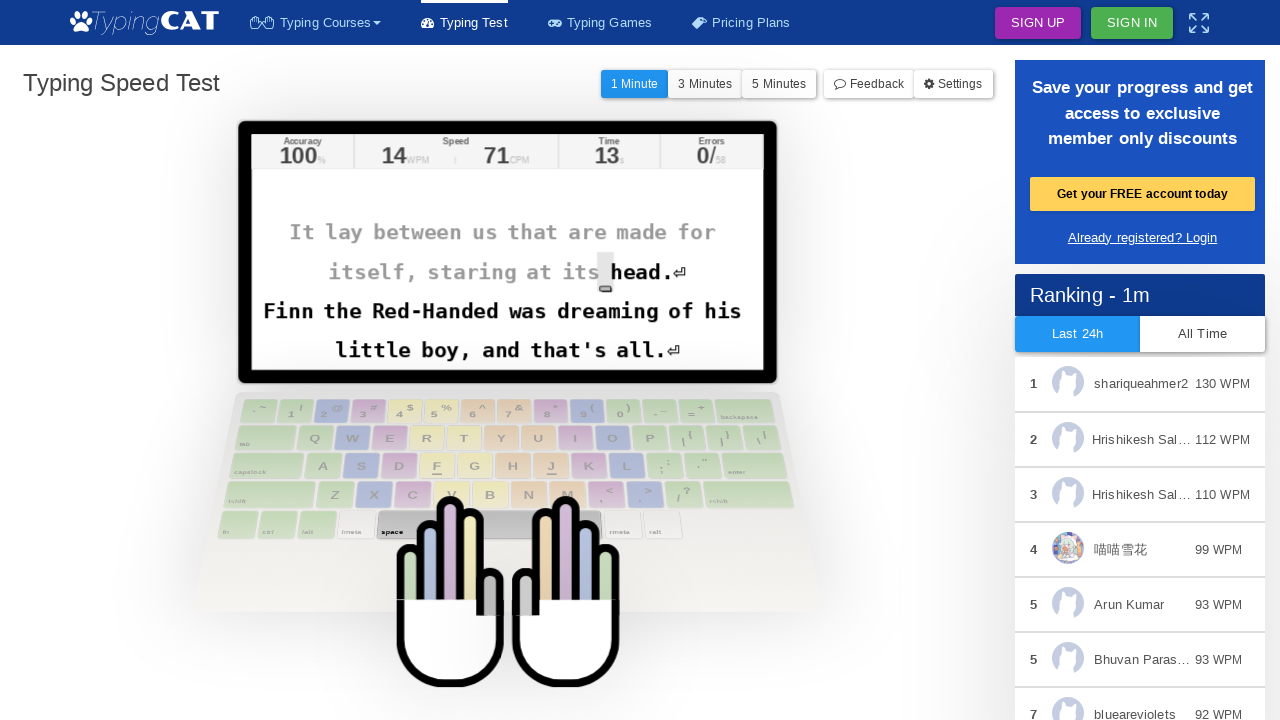

Typed character: ' '
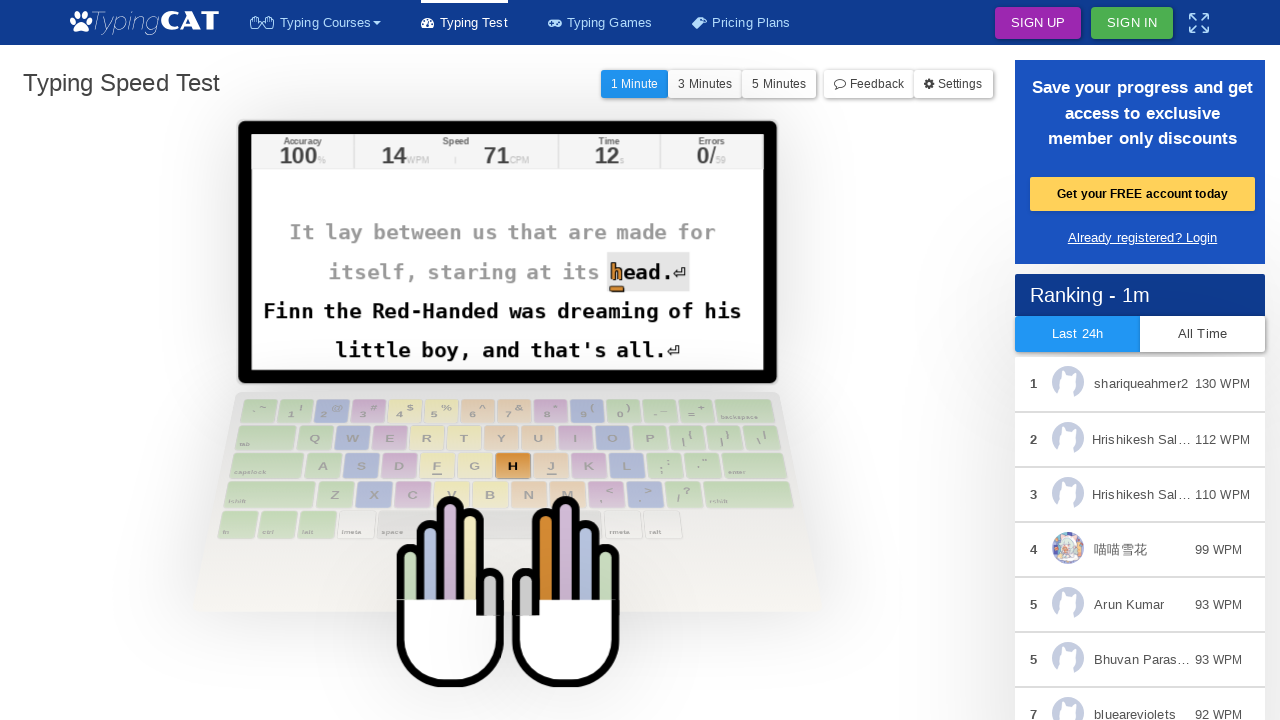

Waited 20ms between keystrokes
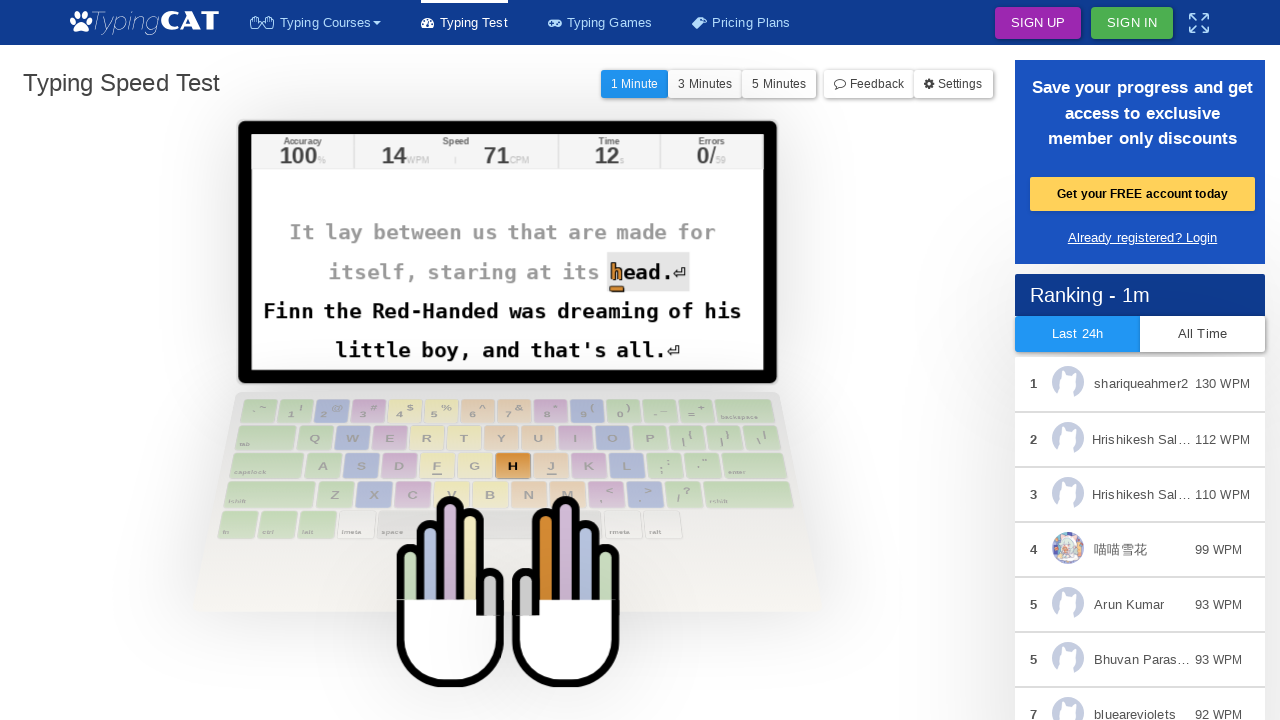

Located active character element (iteration 60)
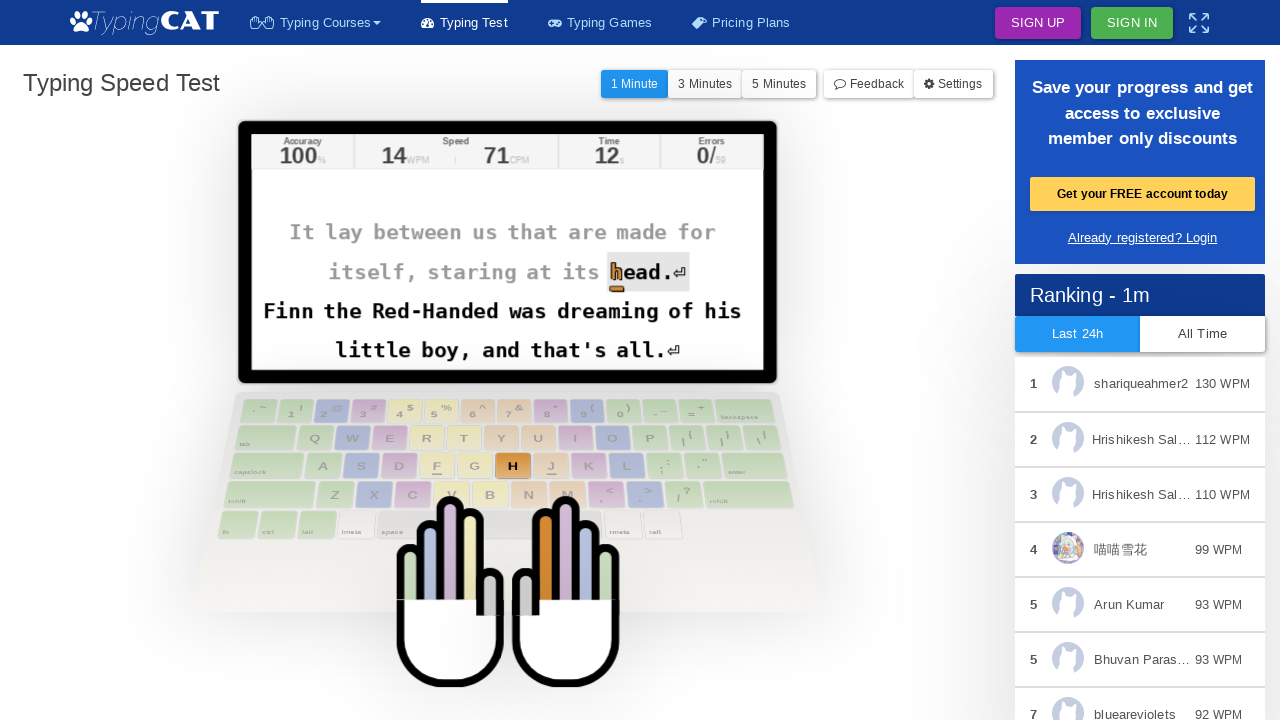

Retrieved character to type: 'h'
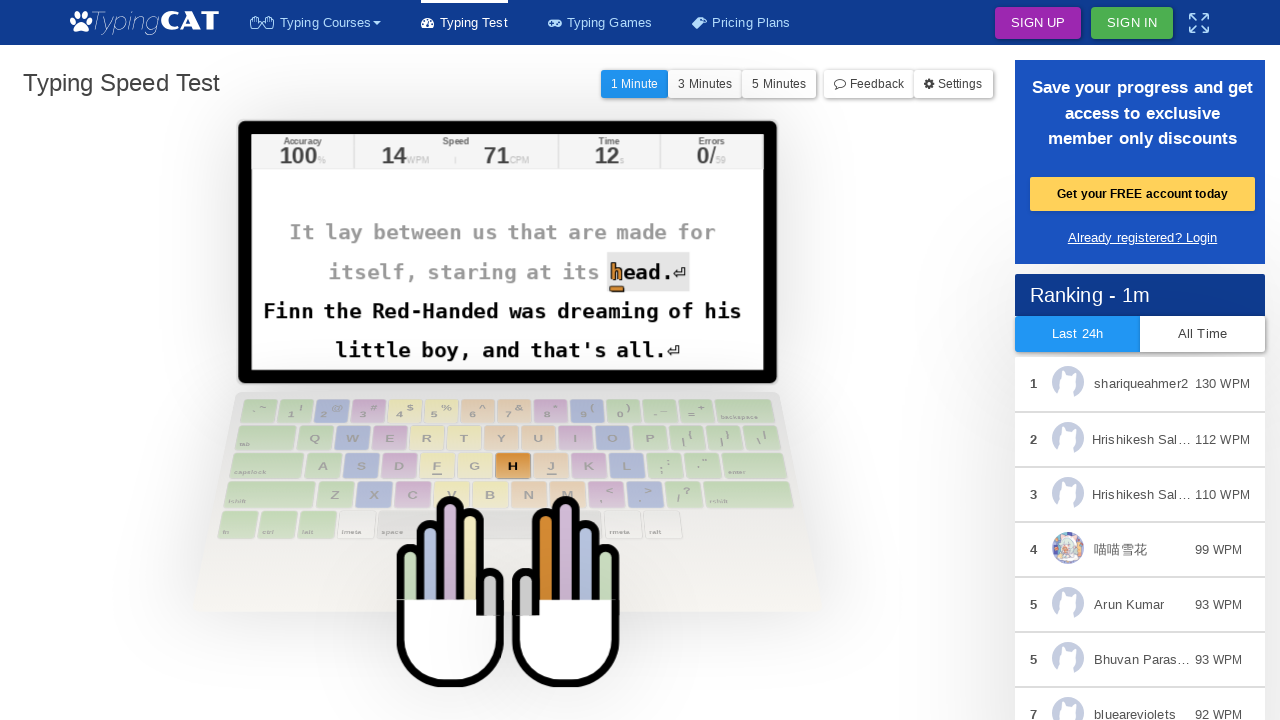

Typed character: 'h'
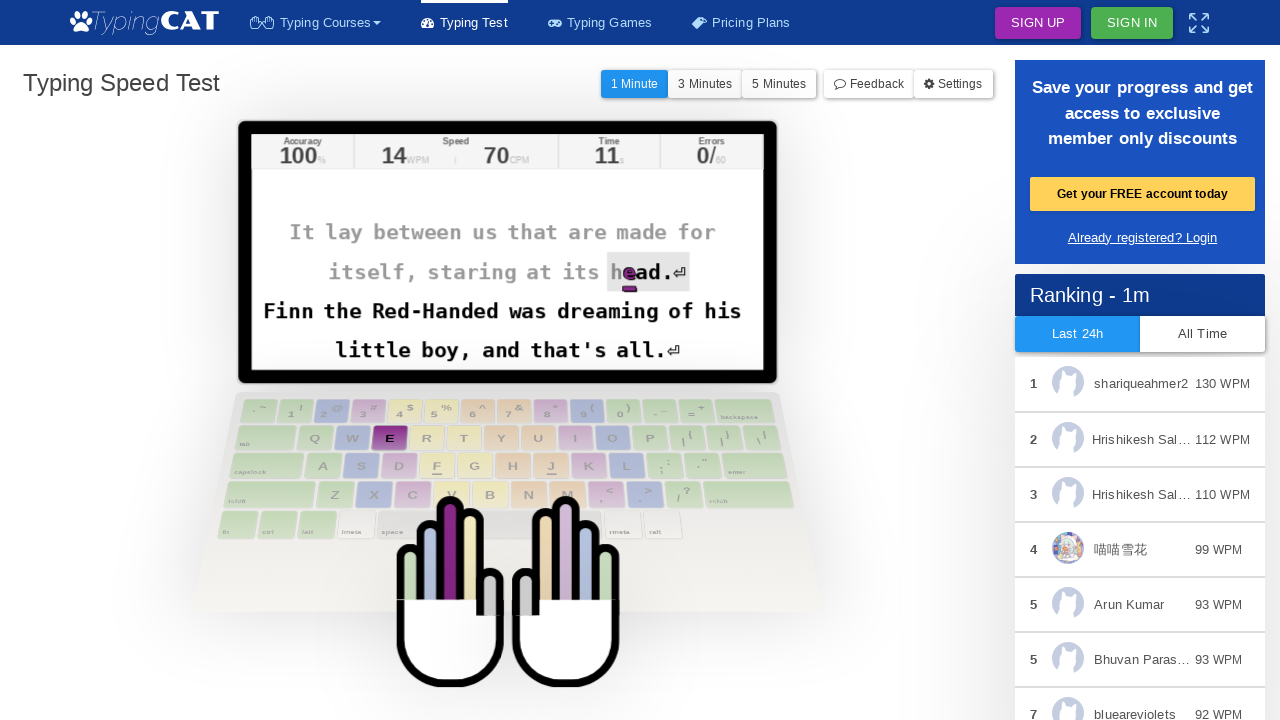

Waited 20ms between keystrokes
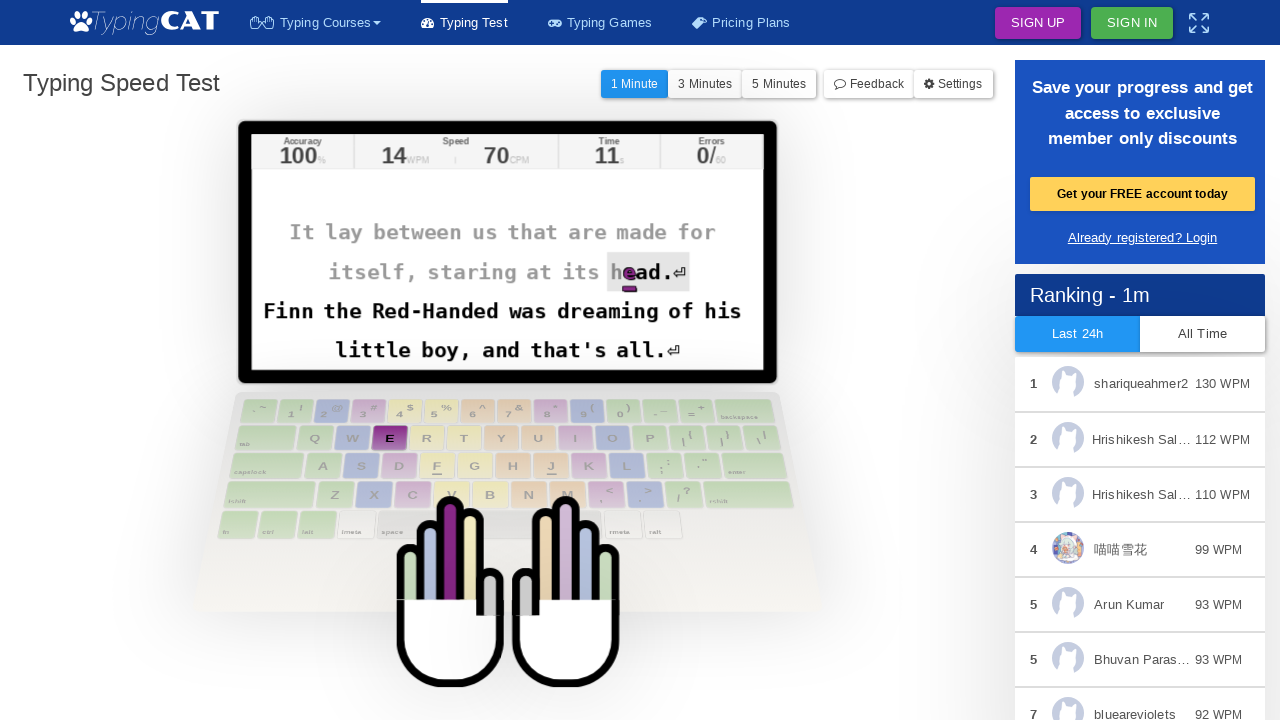

Located active character element (iteration 61)
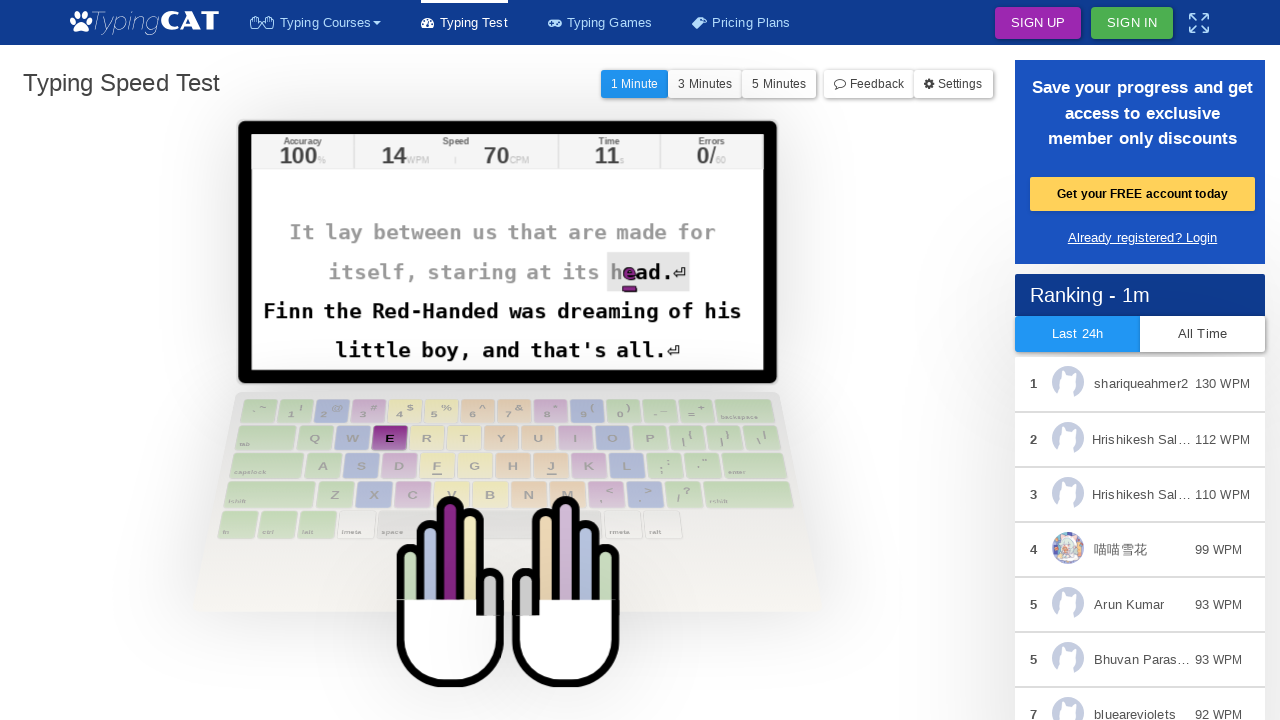

Retrieved character to type: 'e'
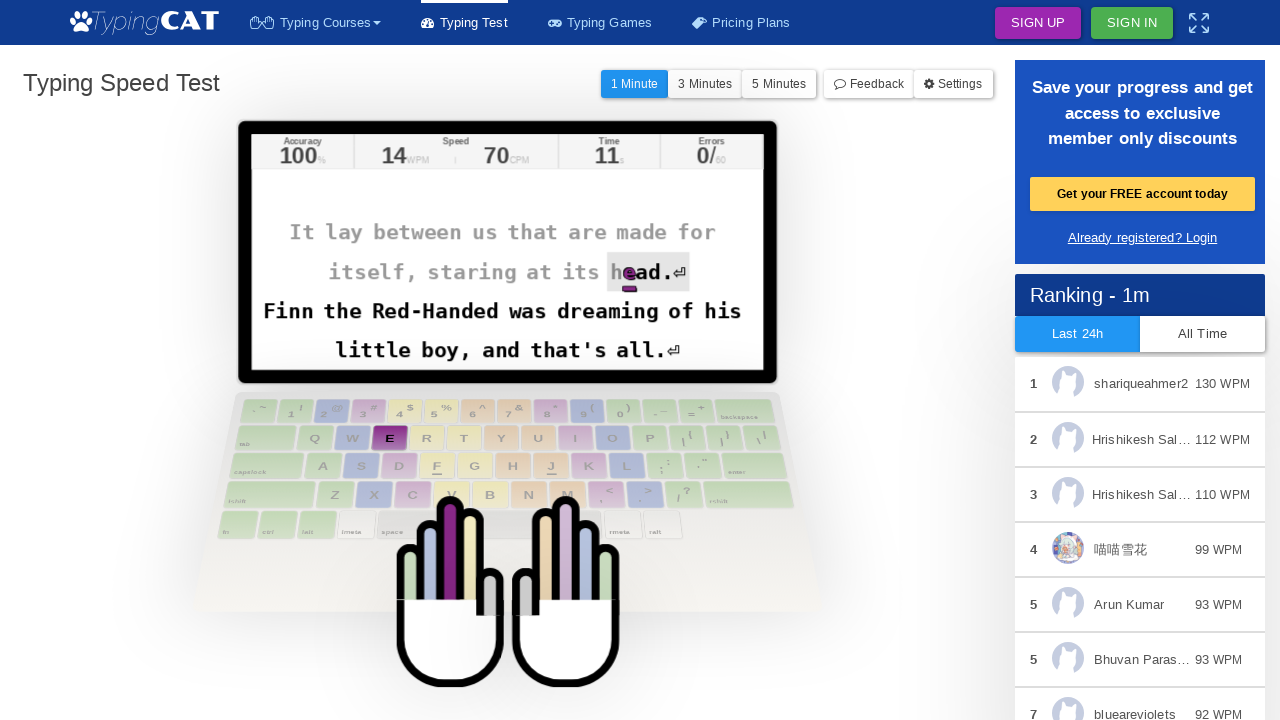

Typed character: 'e'
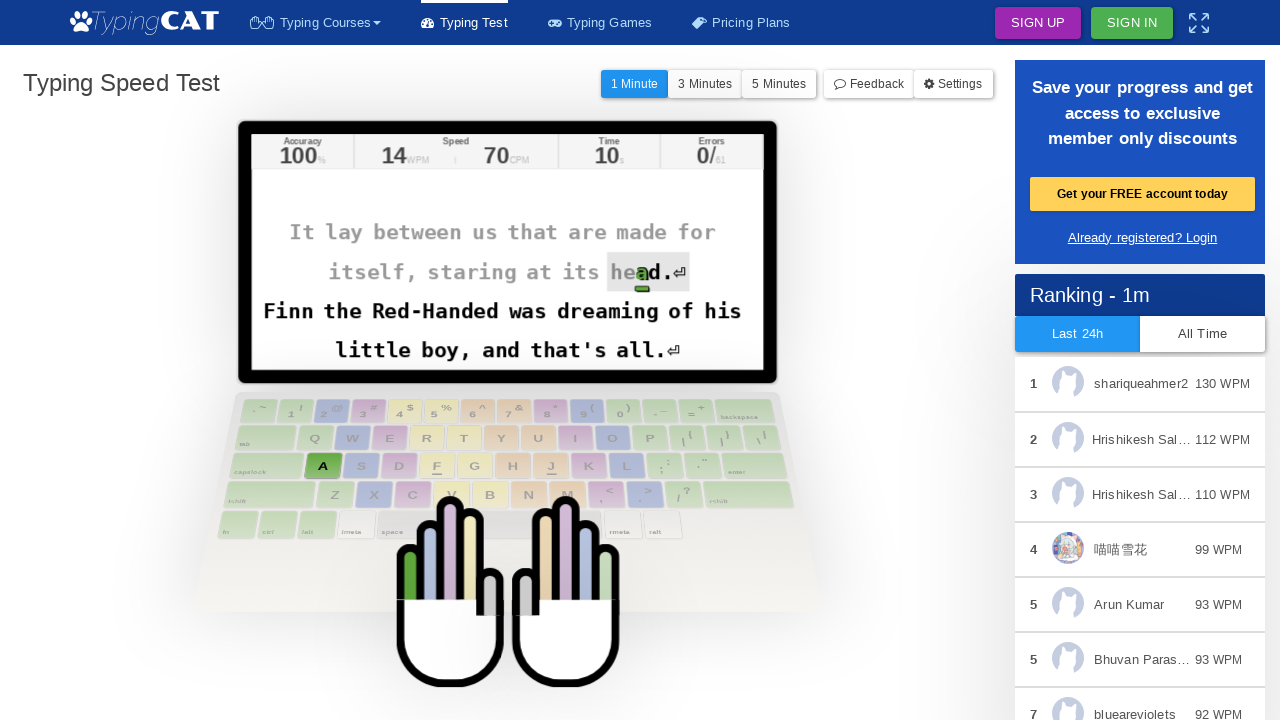

Waited 20ms between keystrokes
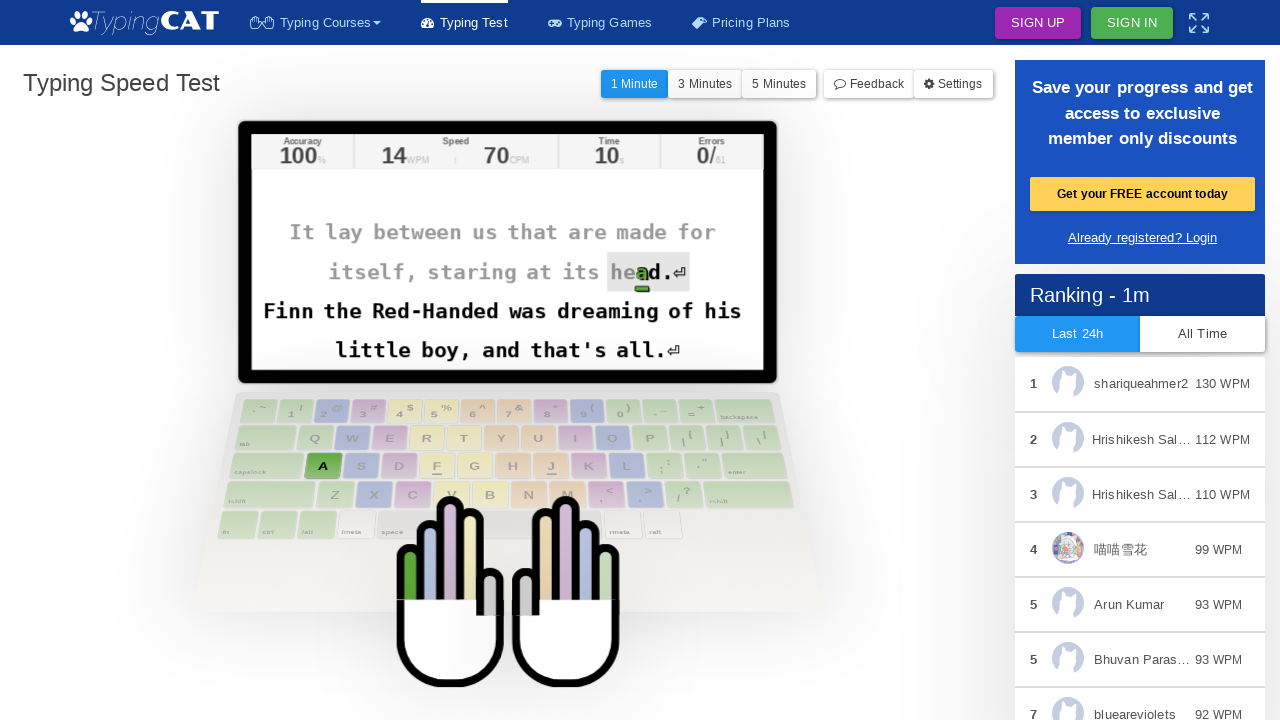

Located active character element (iteration 62)
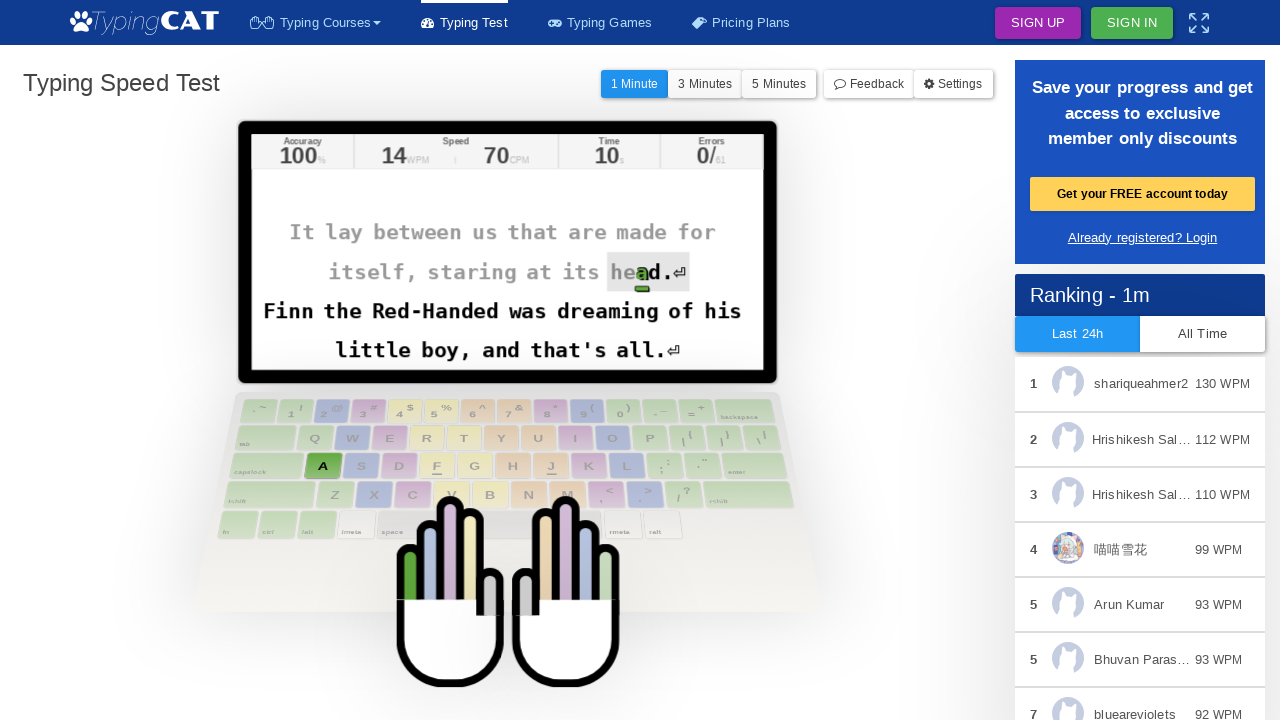

Retrieved character to type: 'a'
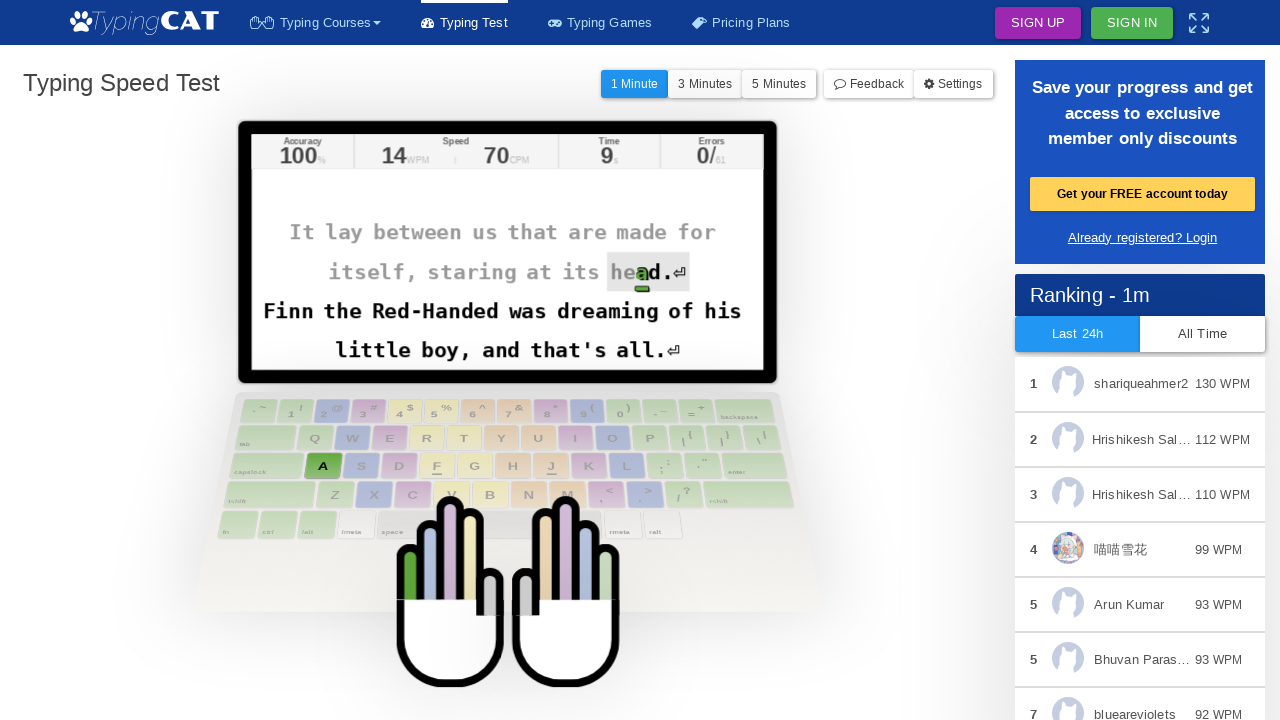

Typed character: 'a'
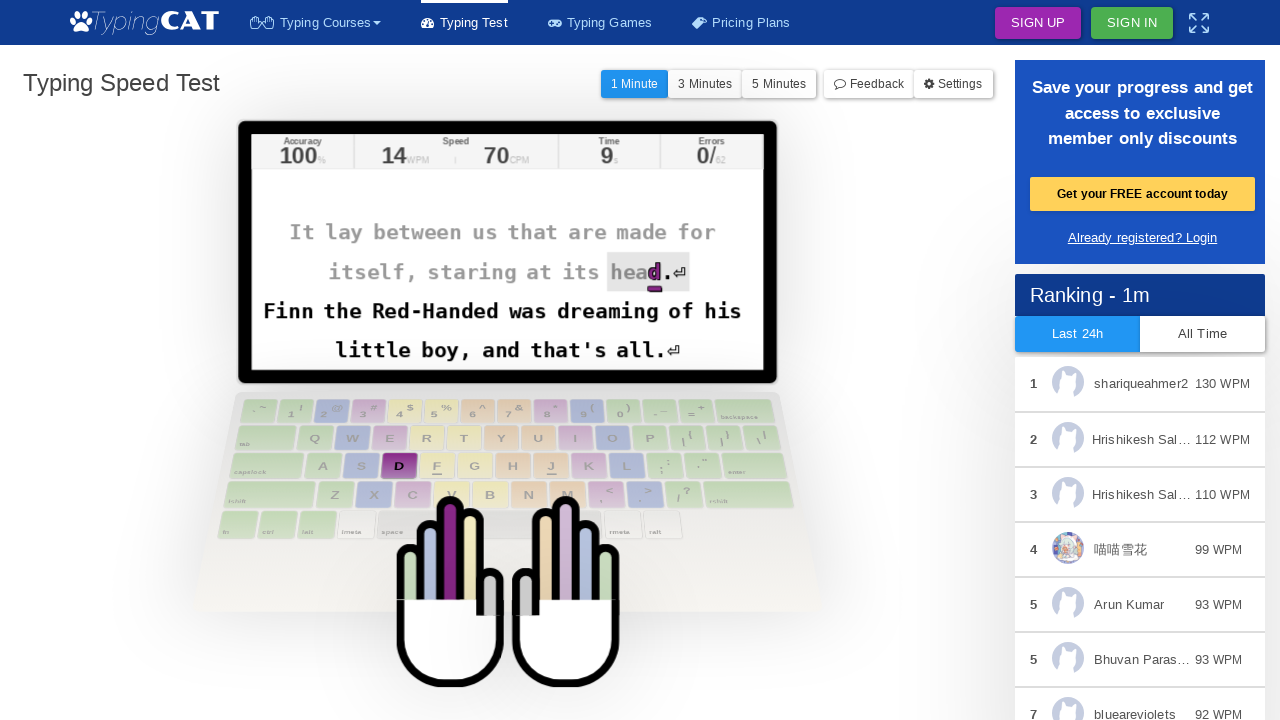

Waited 20ms between keystrokes
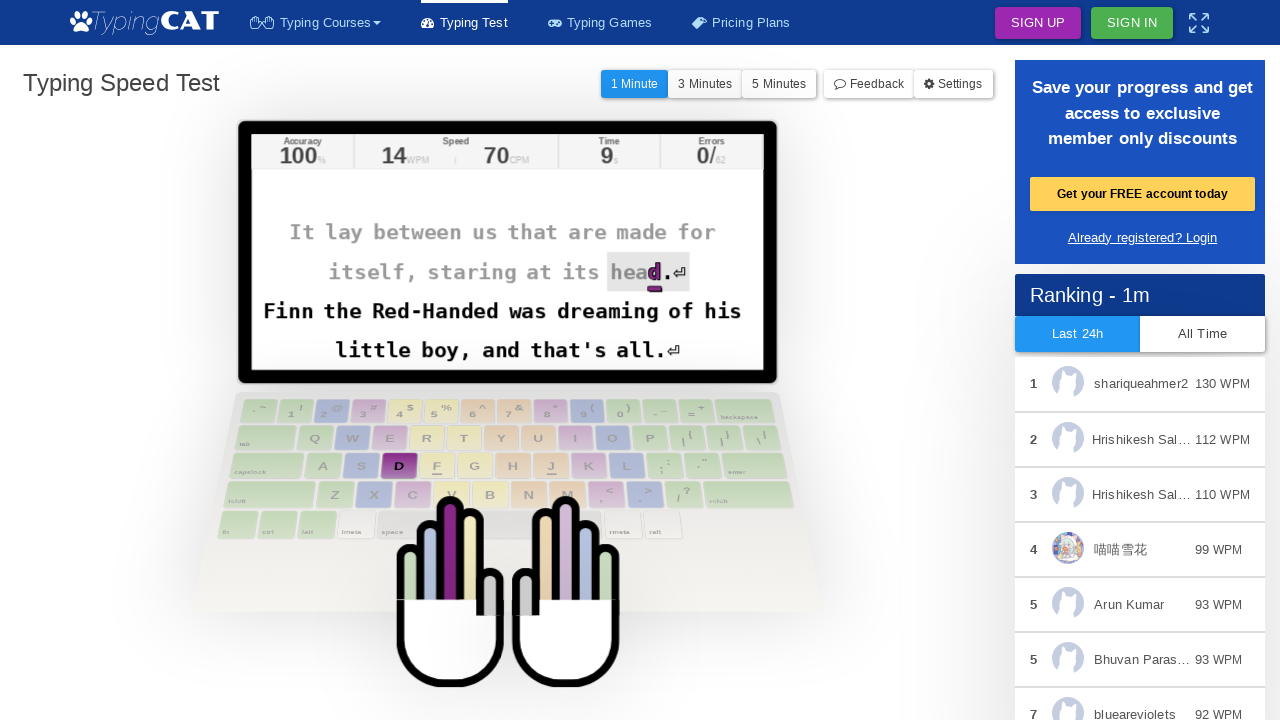

Located active character element (iteration 63)
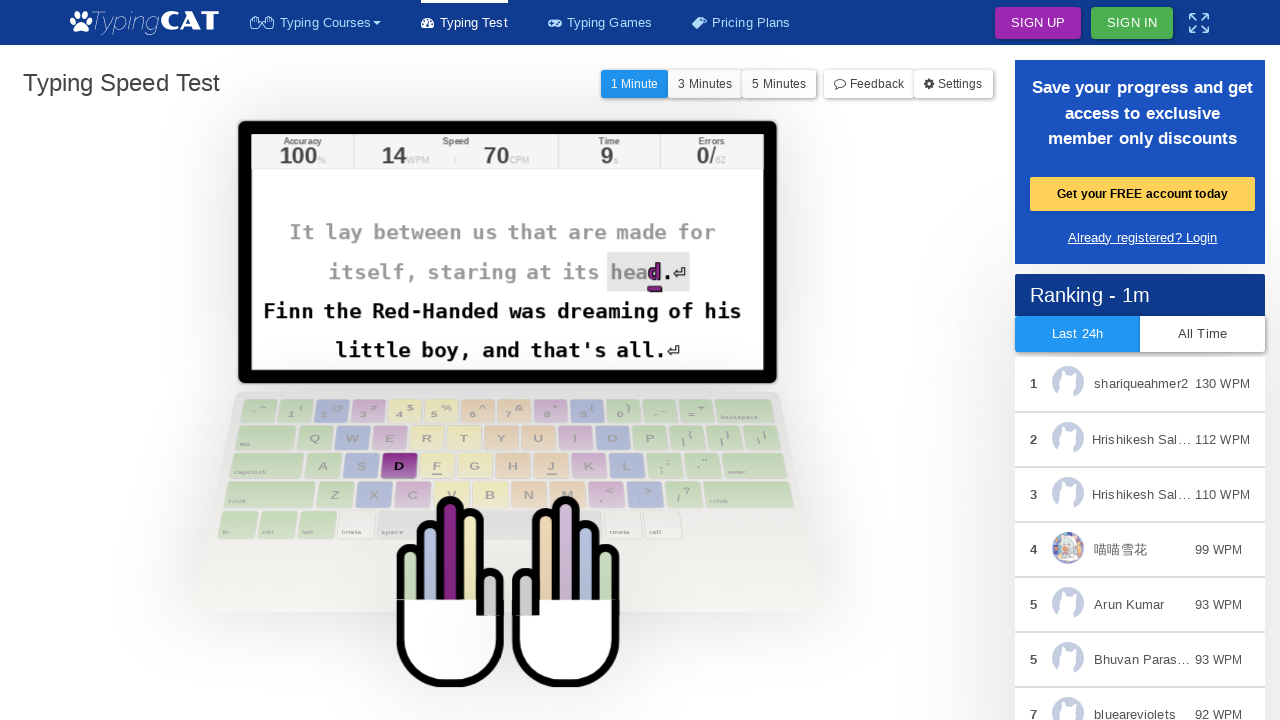

Retrieved character to type: 'd'
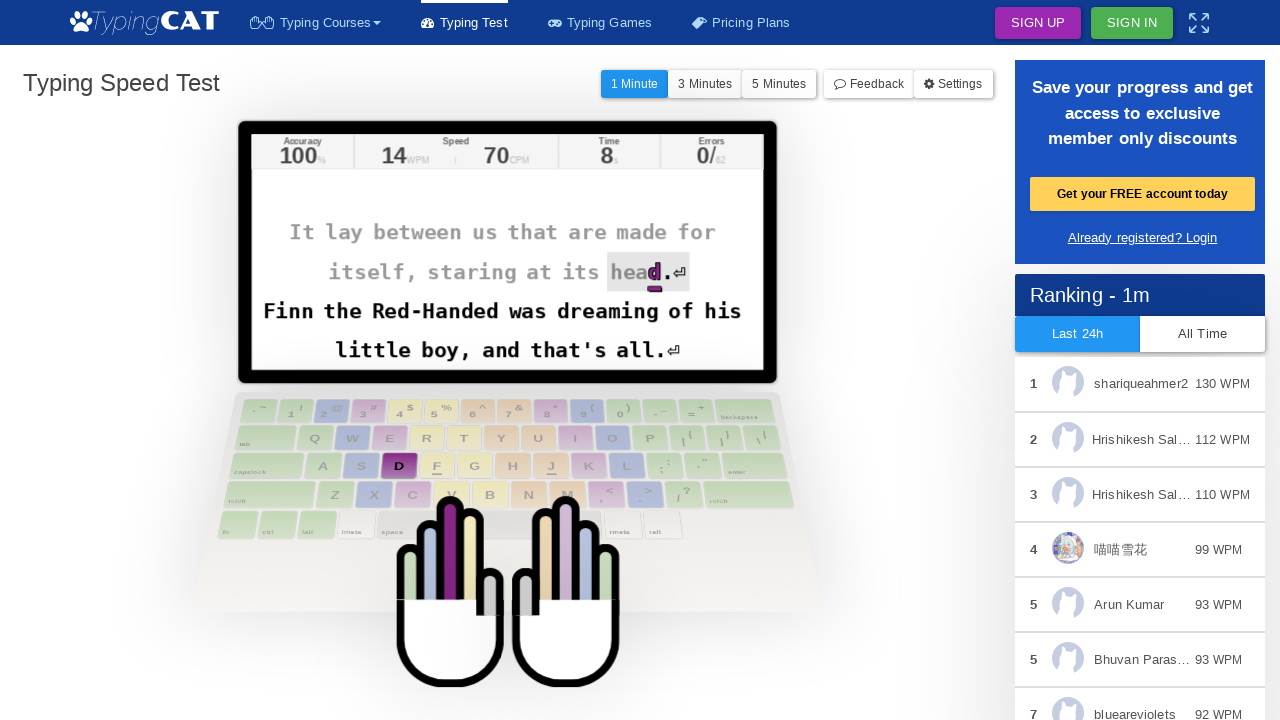

Typed character: 'd'
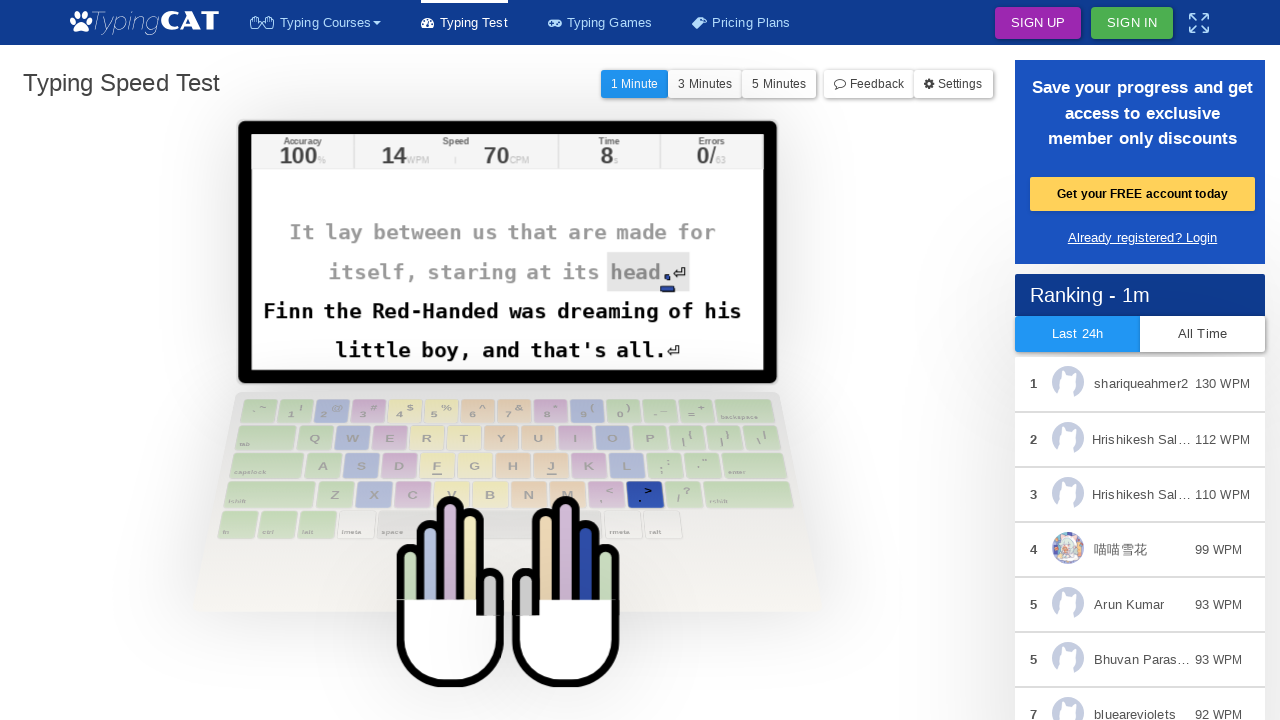

Waited 20ms between keystrokes
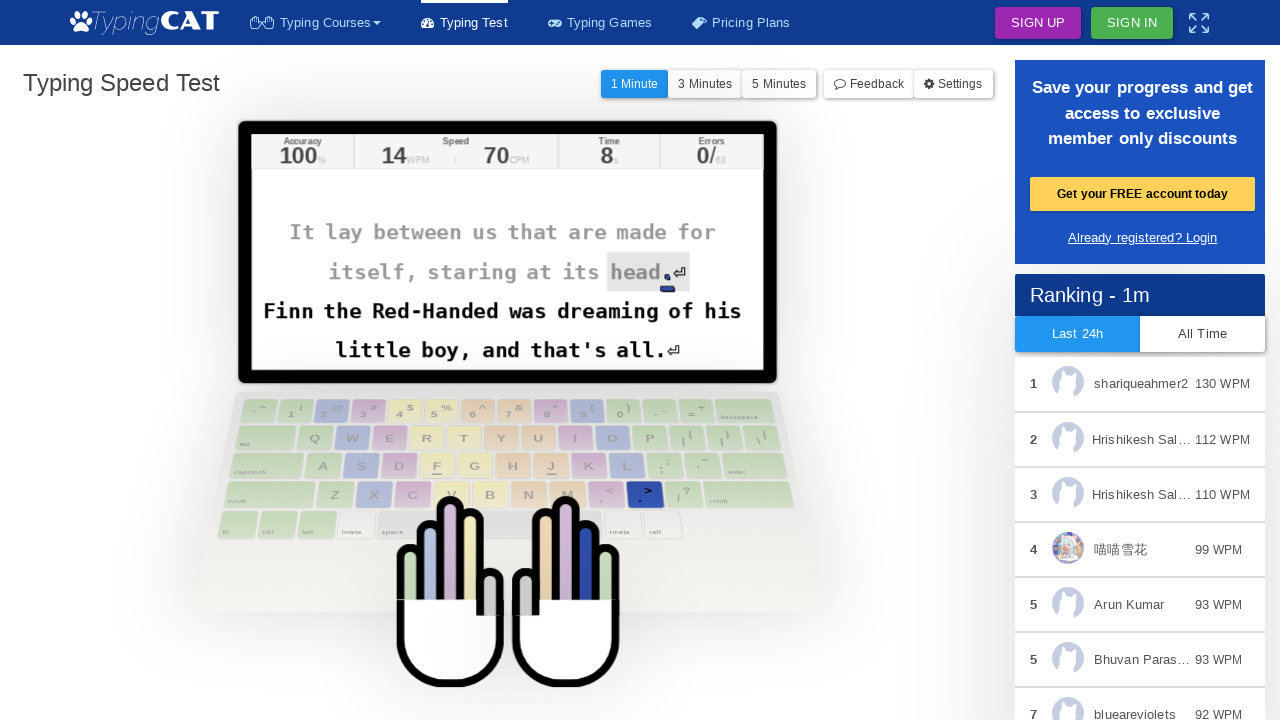

Located active character element (iteration 64)
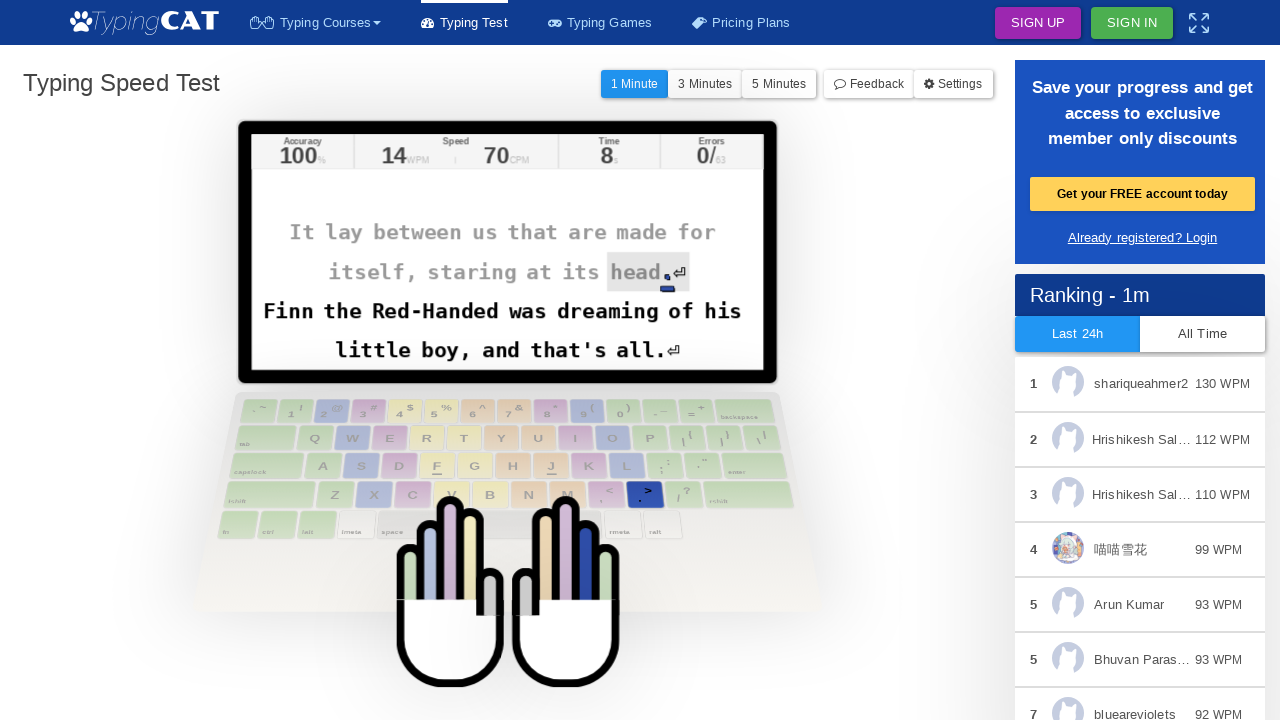

Retrieved character to type: '.'
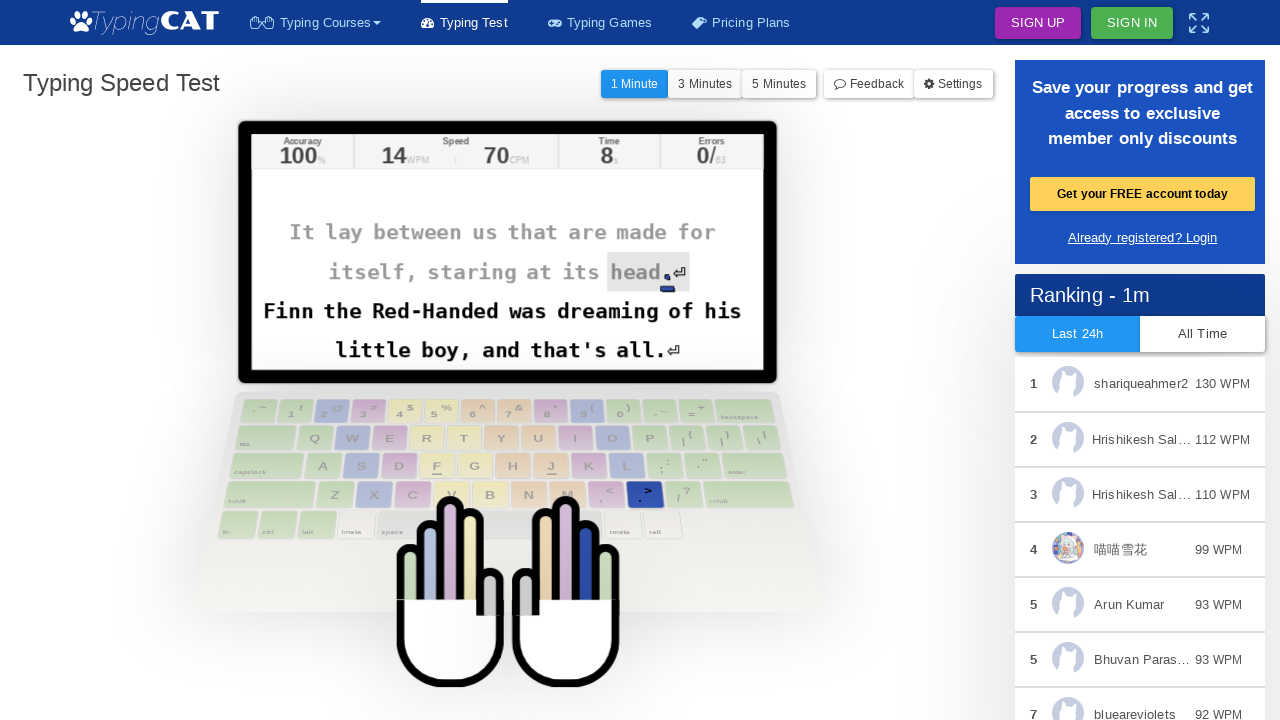

Typed character: '.'
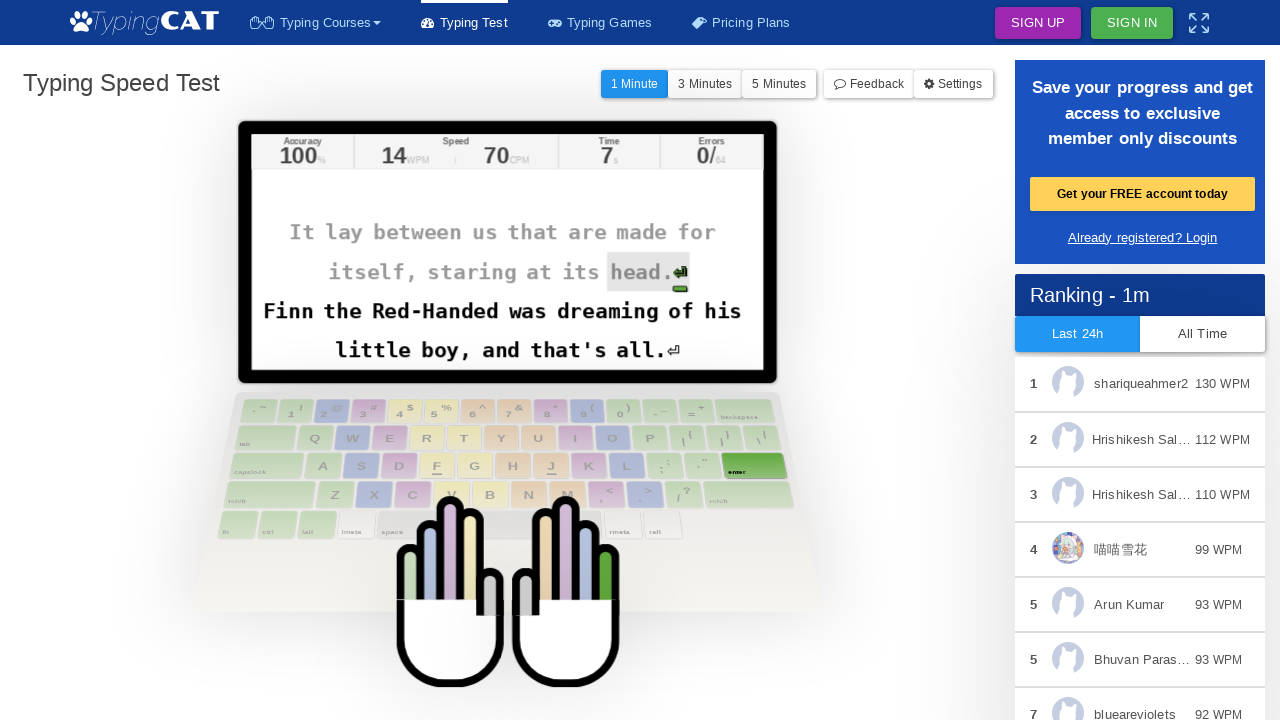

Waited 20ms between keystrokes
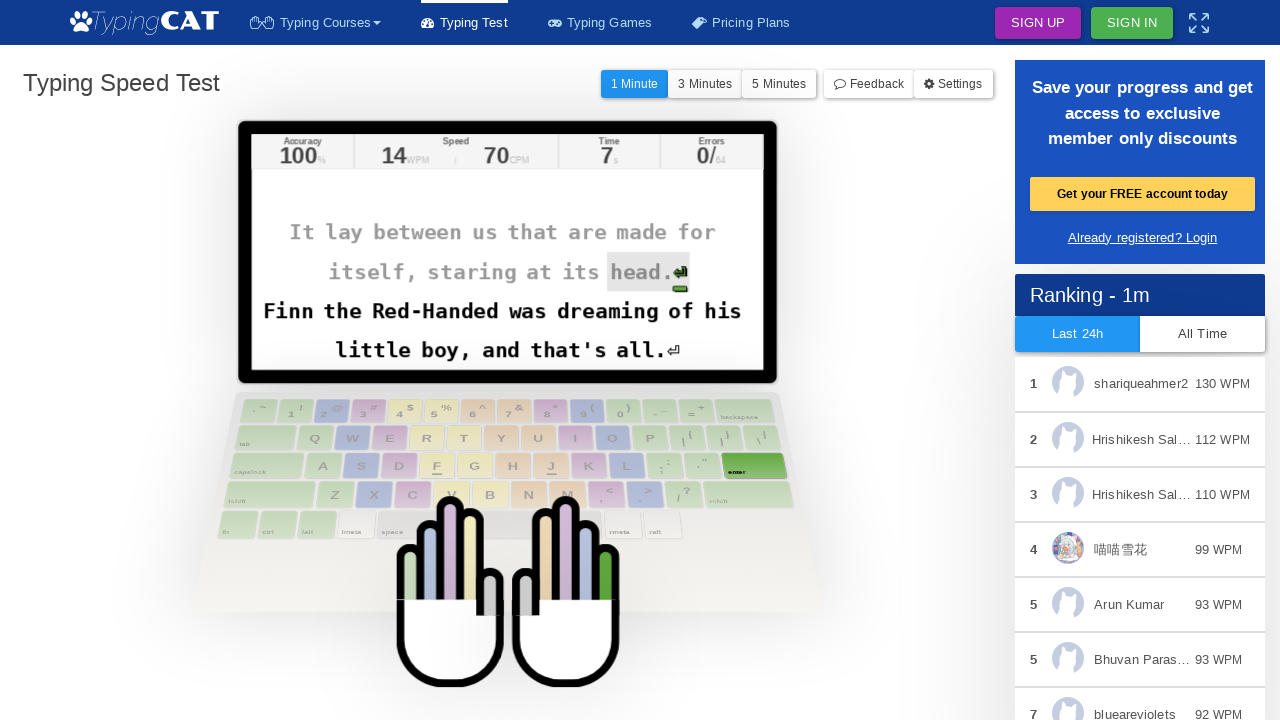

Located active character element (iteration 65)
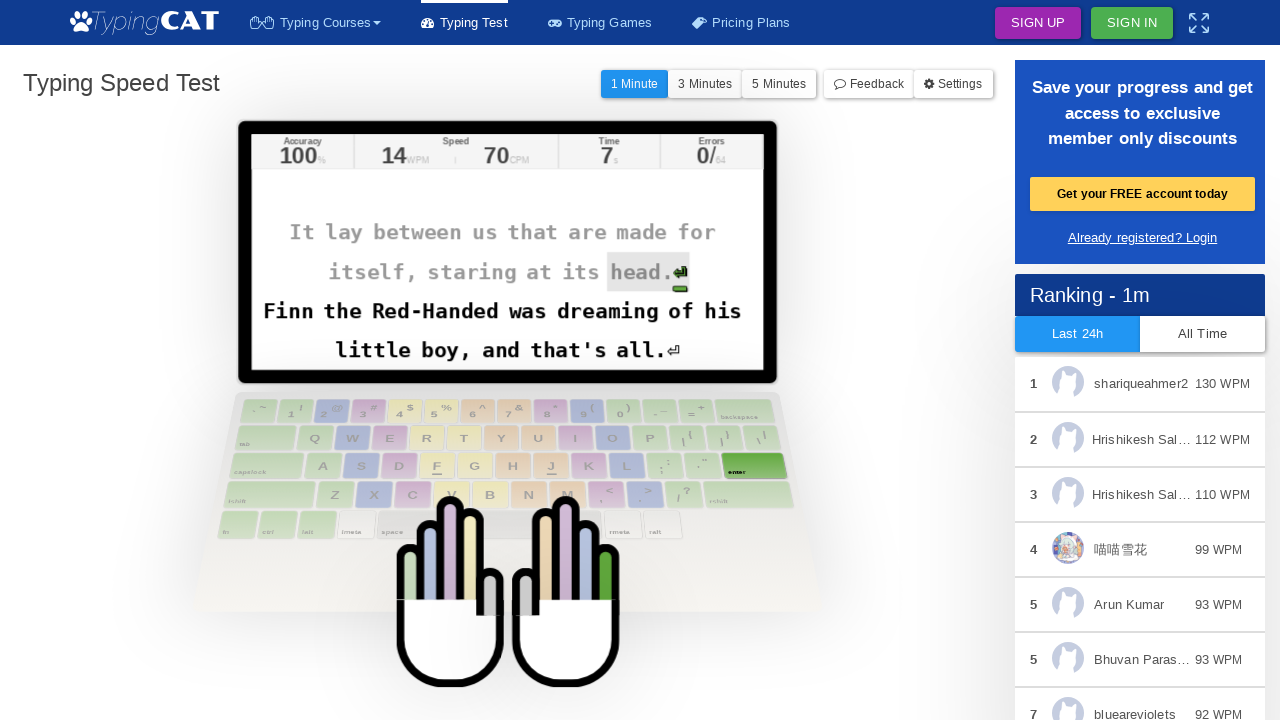

Retrieved character to type: '⏎'
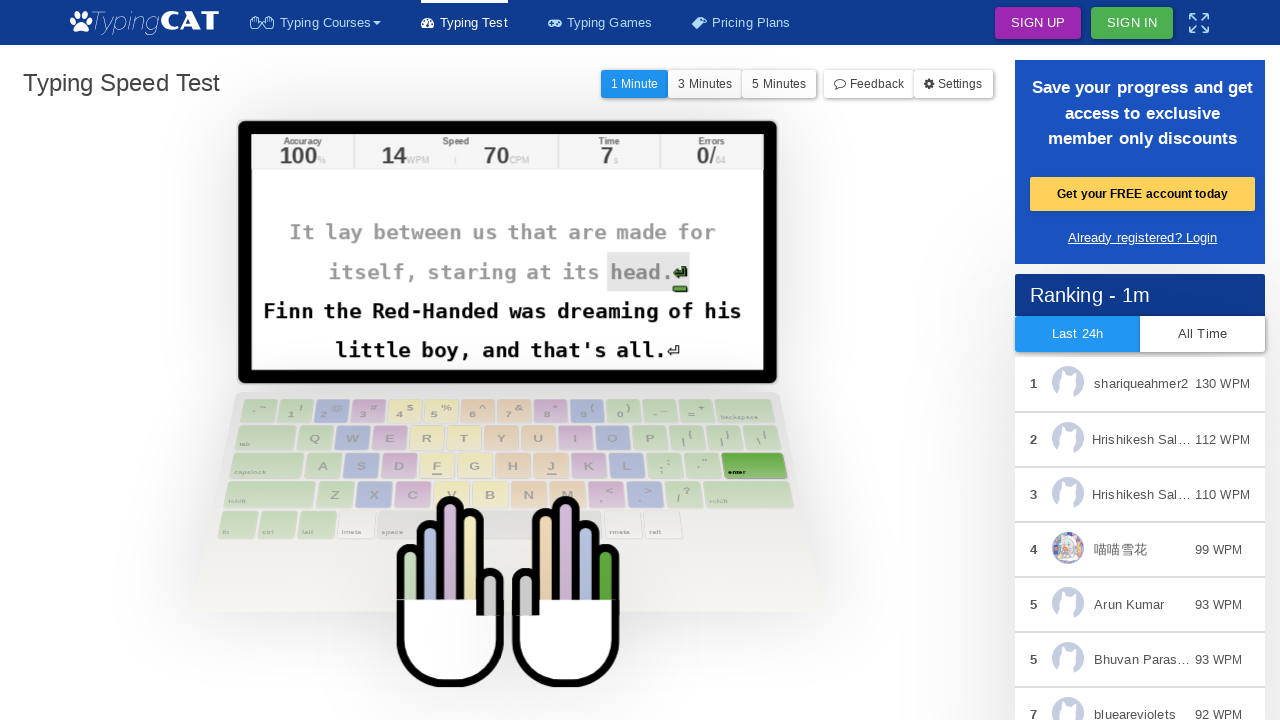

Pressed Enter key
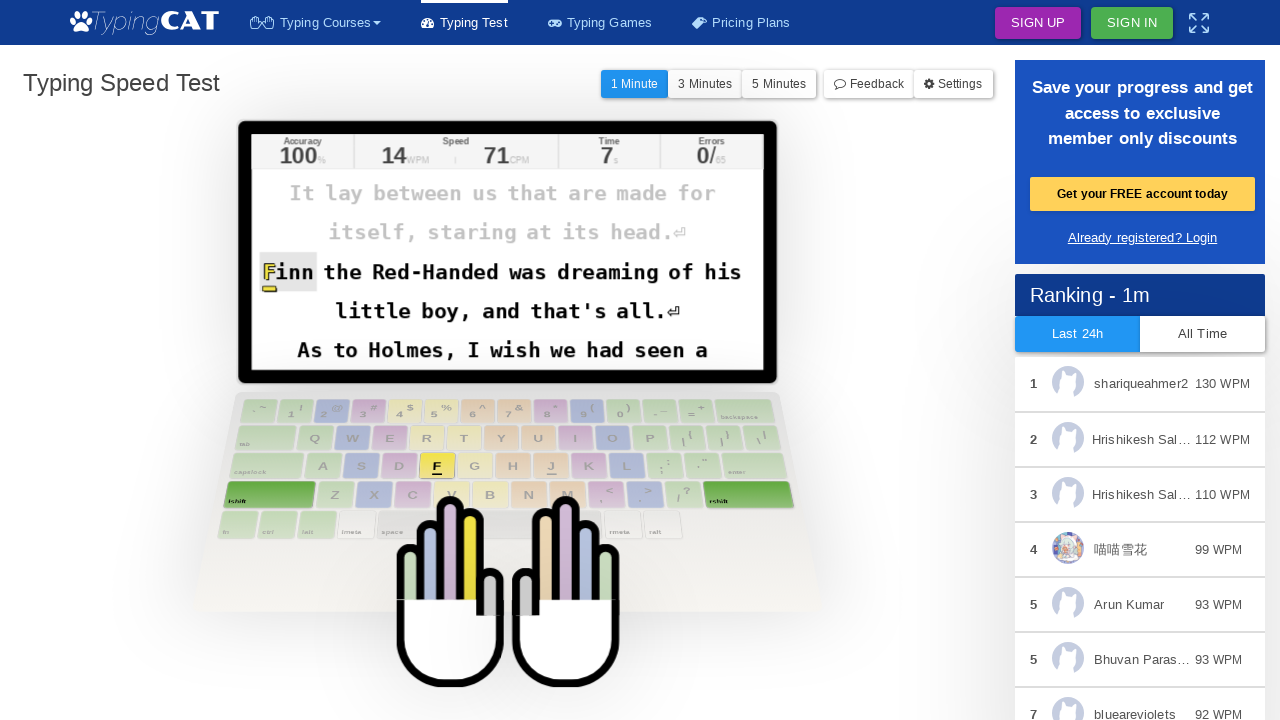

Waited 20ms between keystrokes
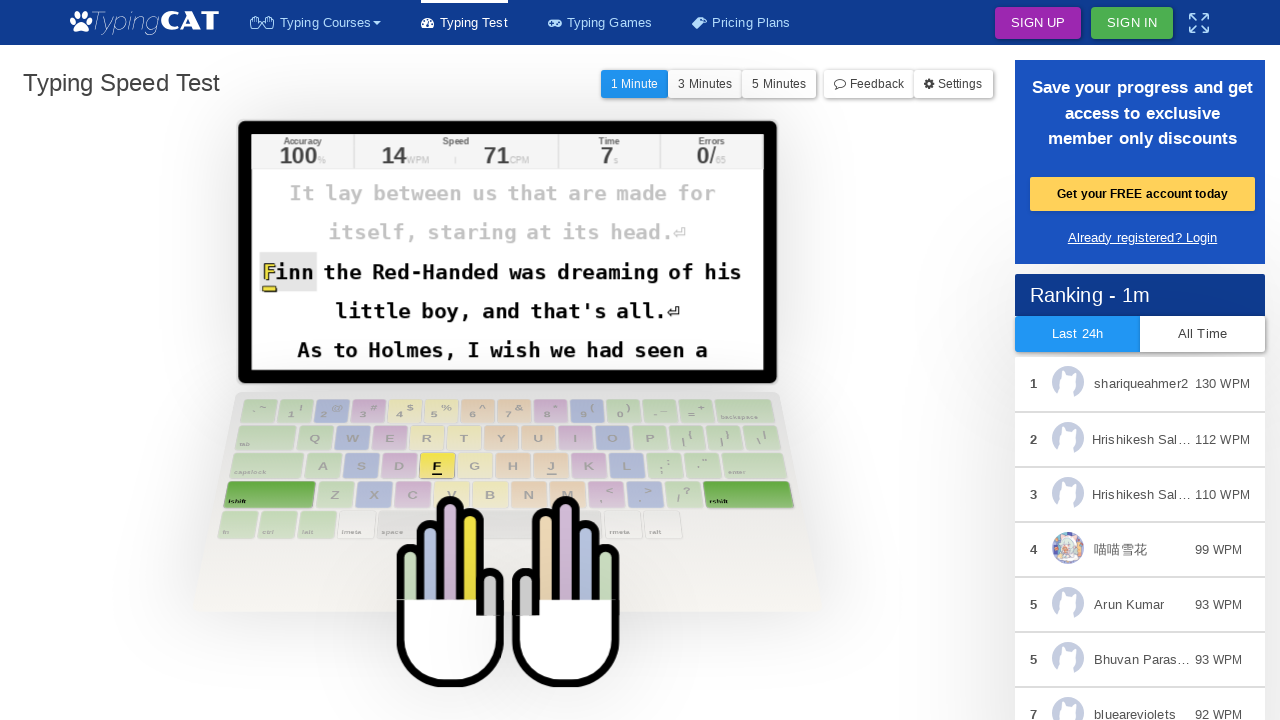

Located active character element (iteration 66)
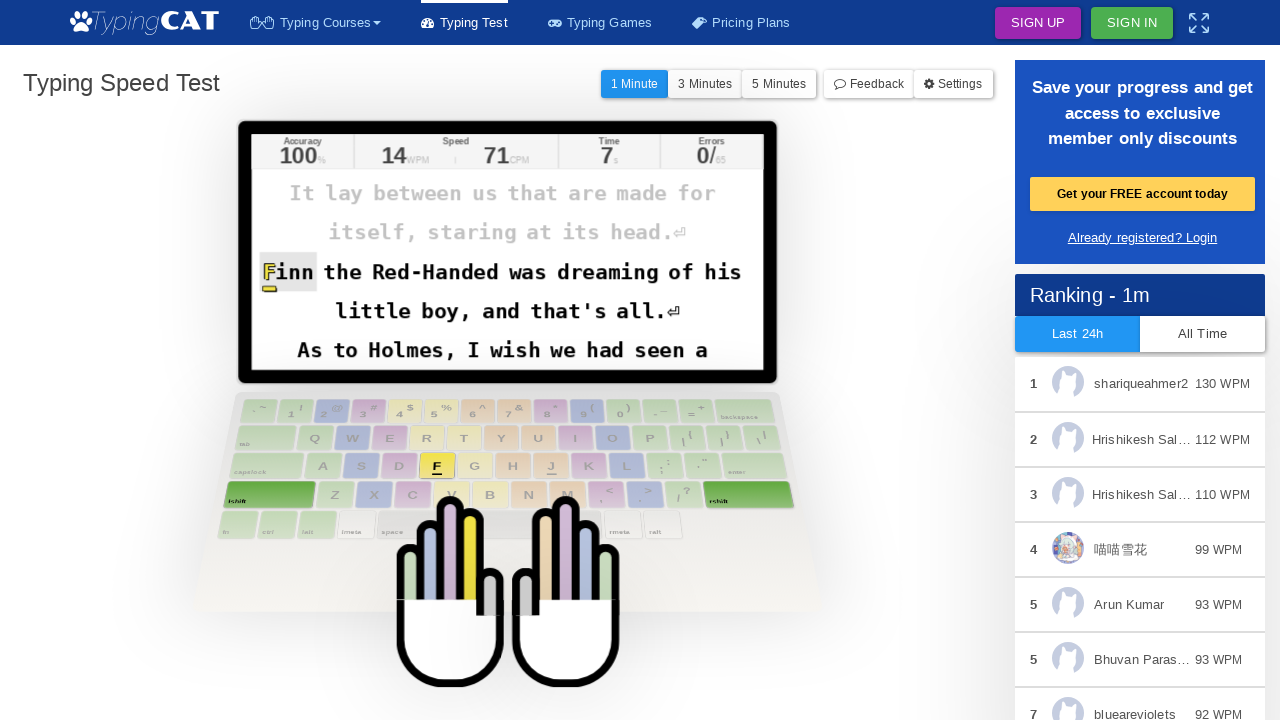

Retrieved character to type: 'F'
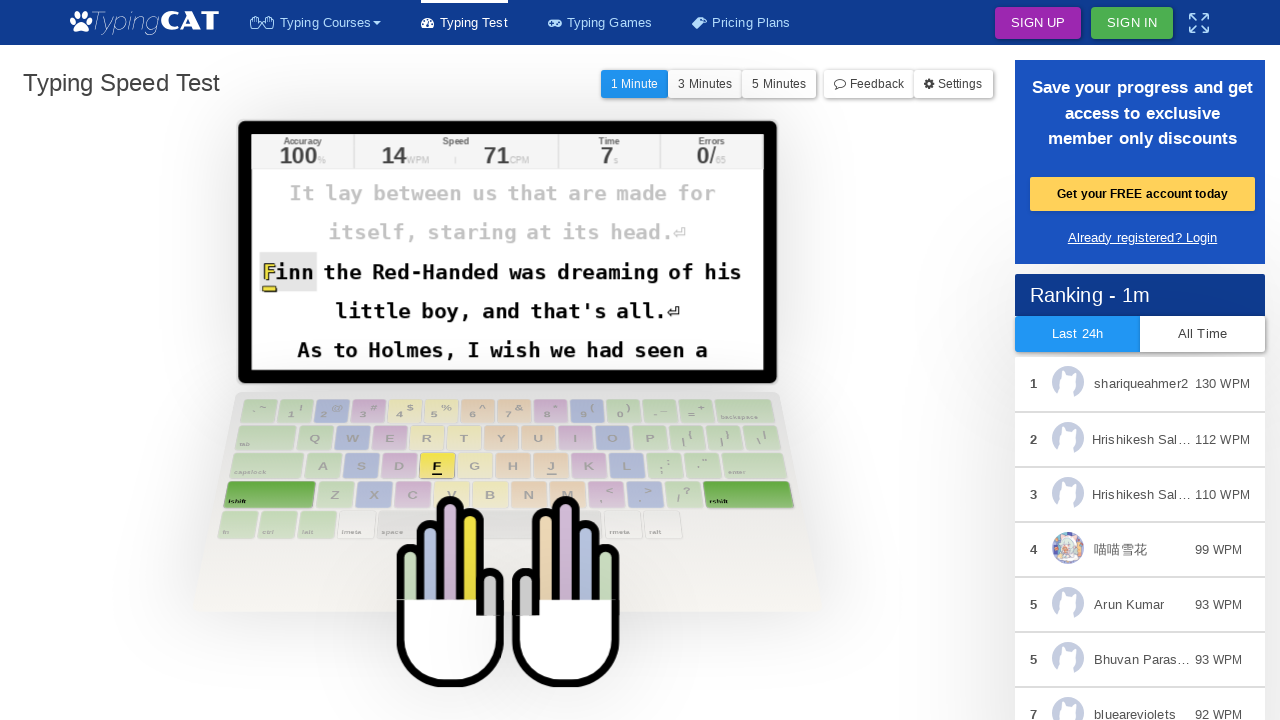

Typed character: 'F'
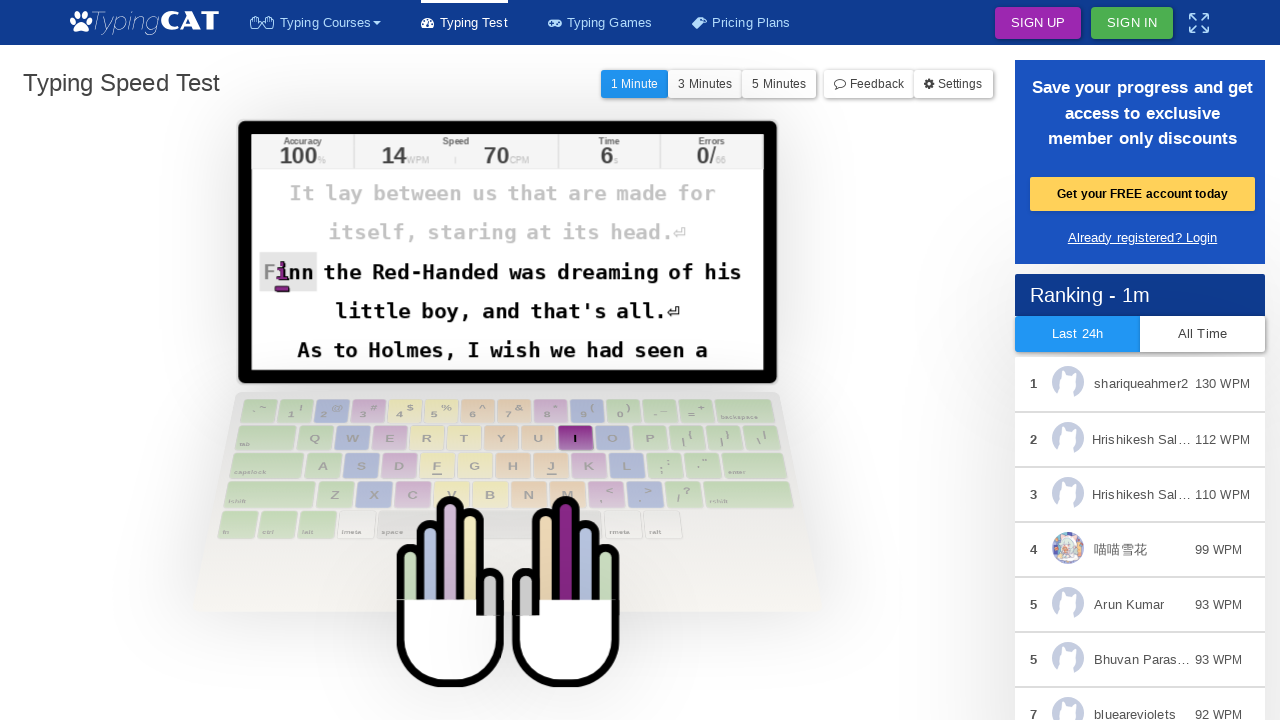

Waited 20ms between keystrokes
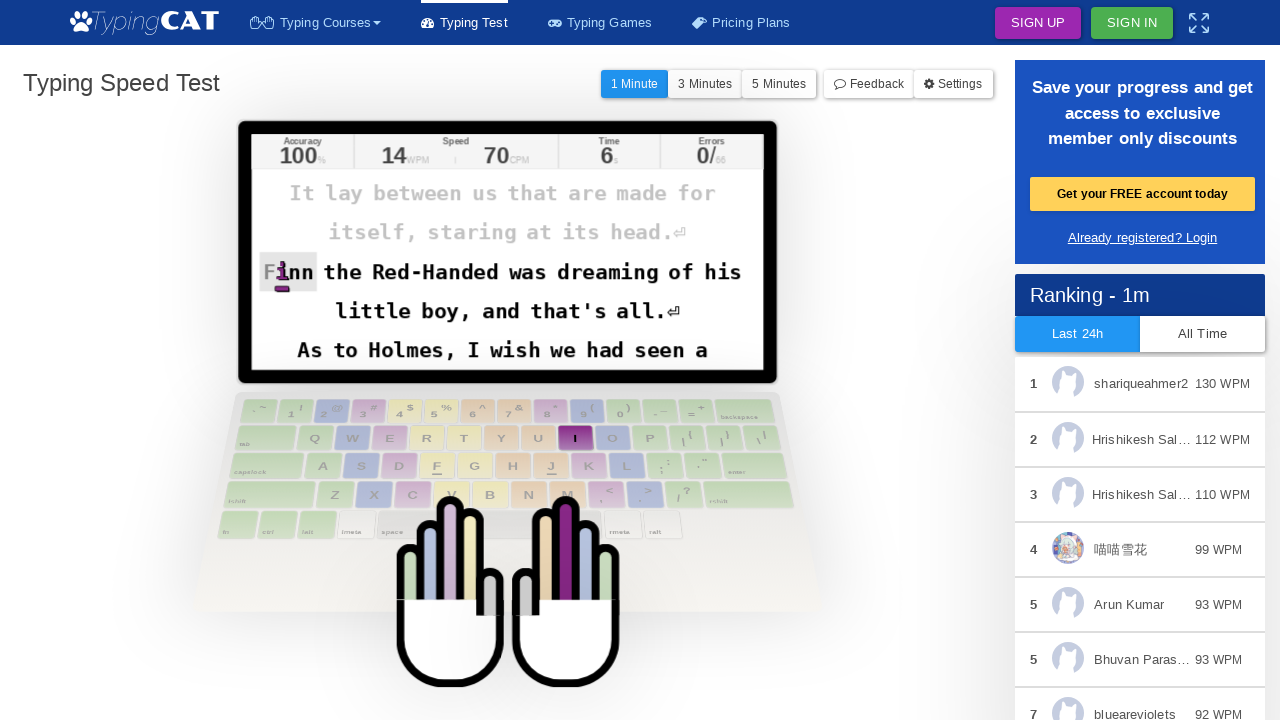

Located active character element (iteration 67)
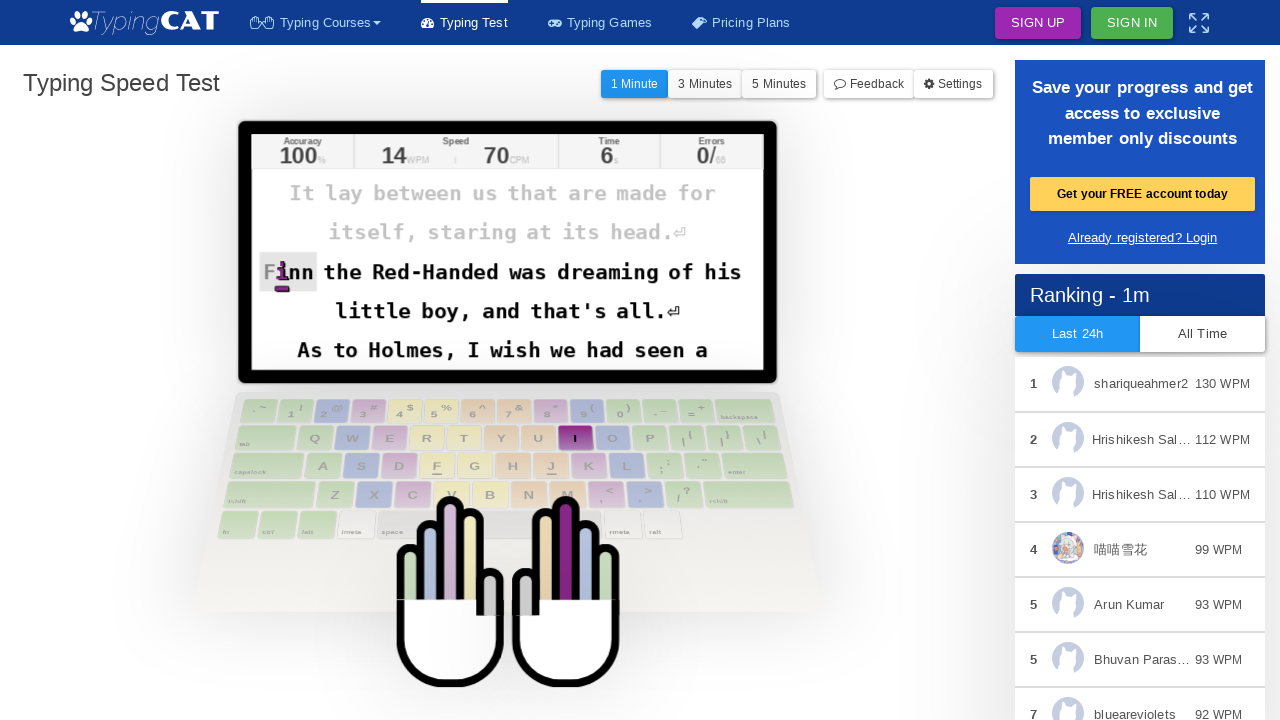

Retrieved character to type: 'i'
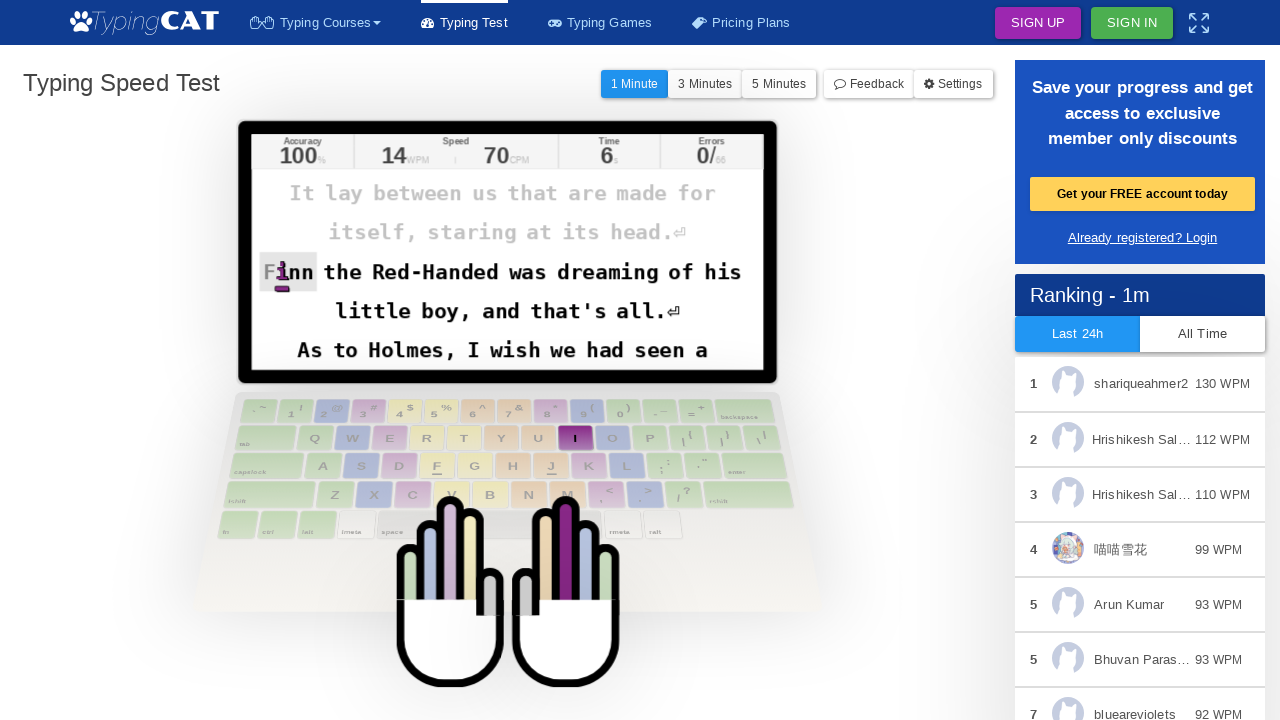

Typed character: 'i'
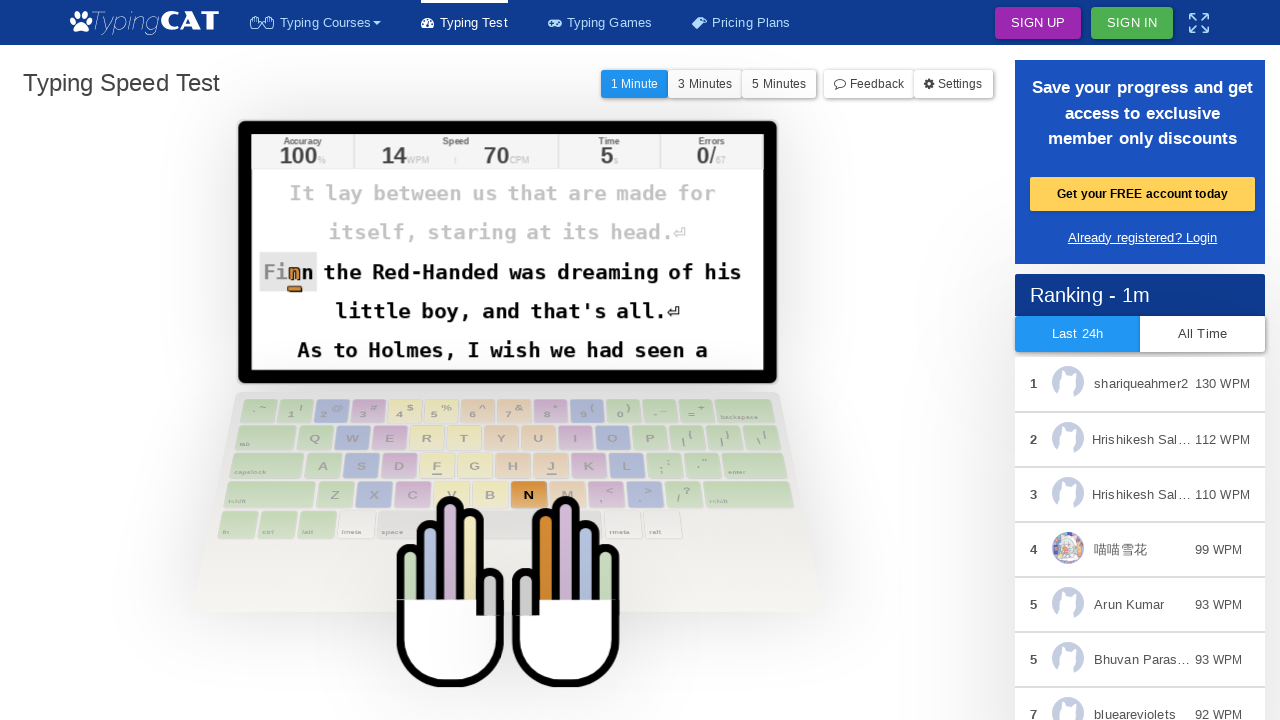

Waited 20ms between keystrokes
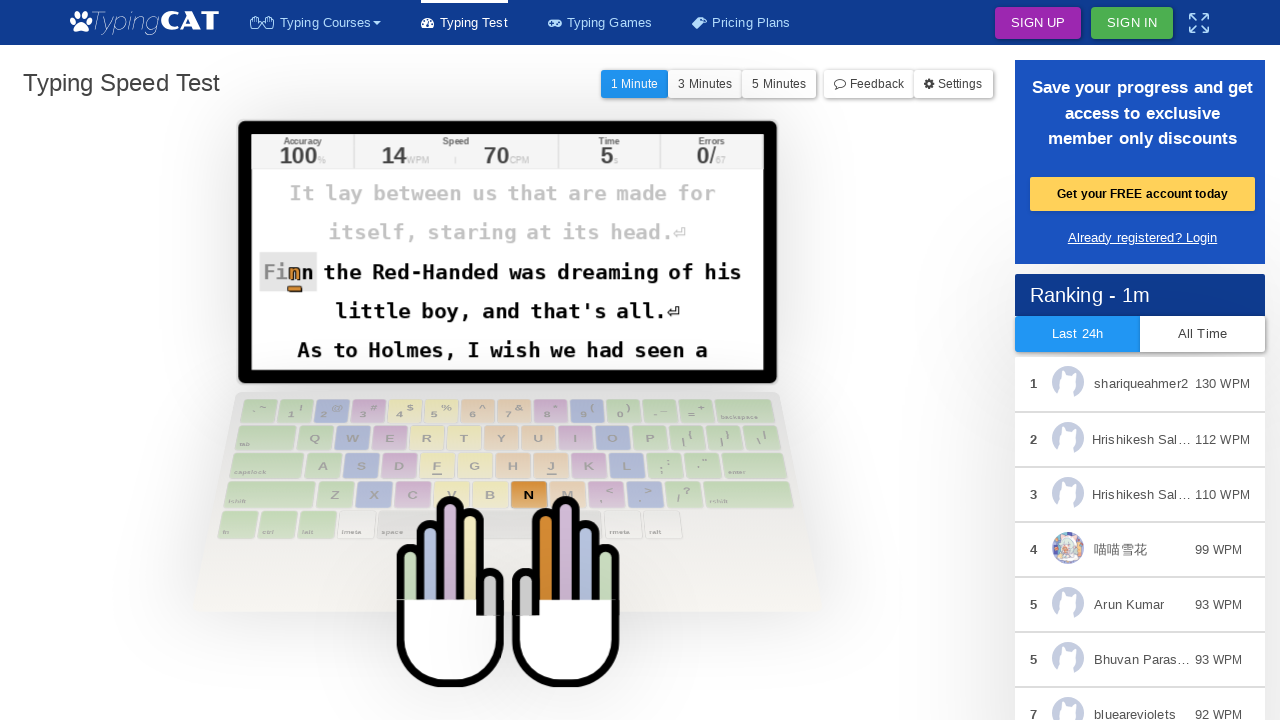

Located active character element (iteration 68)
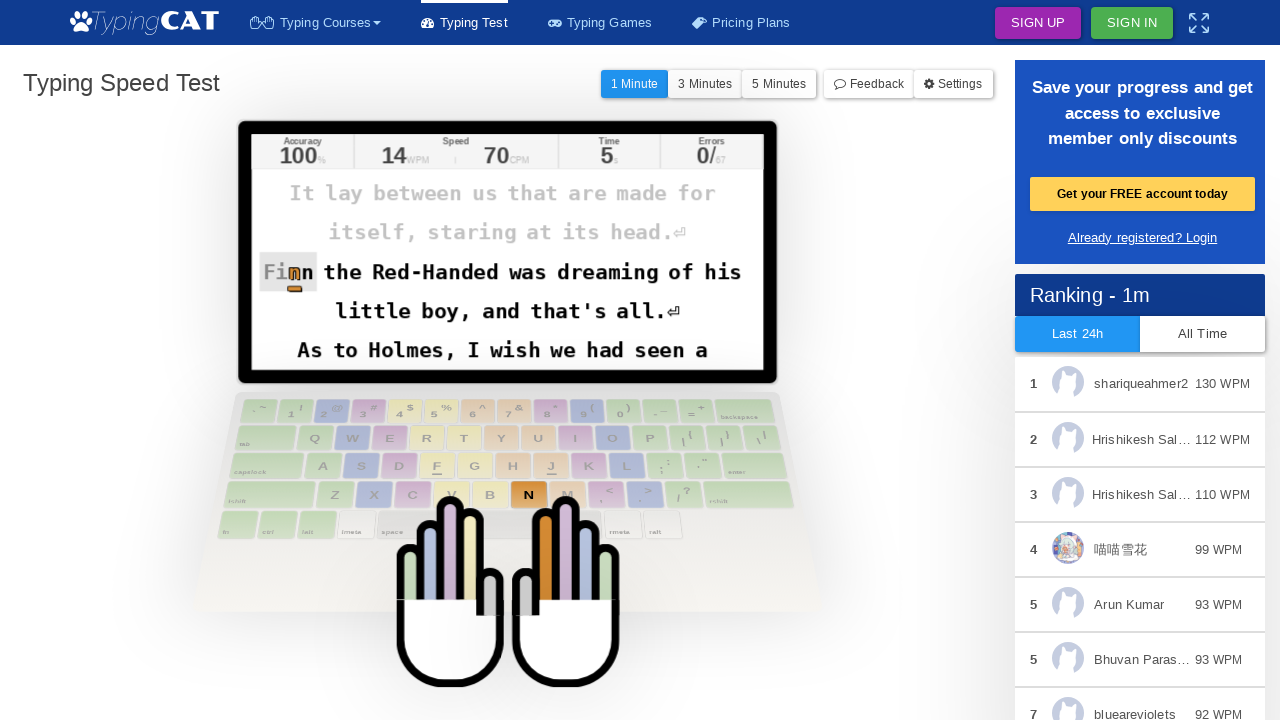

Retrieved character to type: 'n'
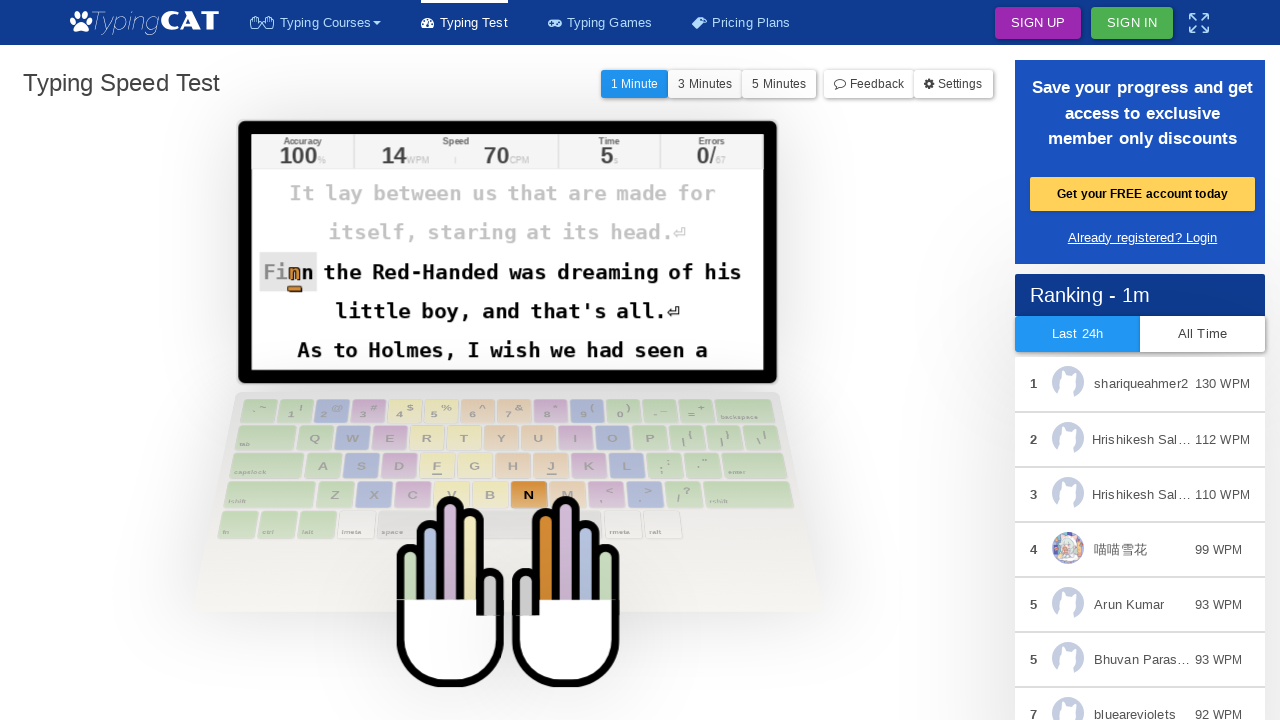

Typed character: 'n'
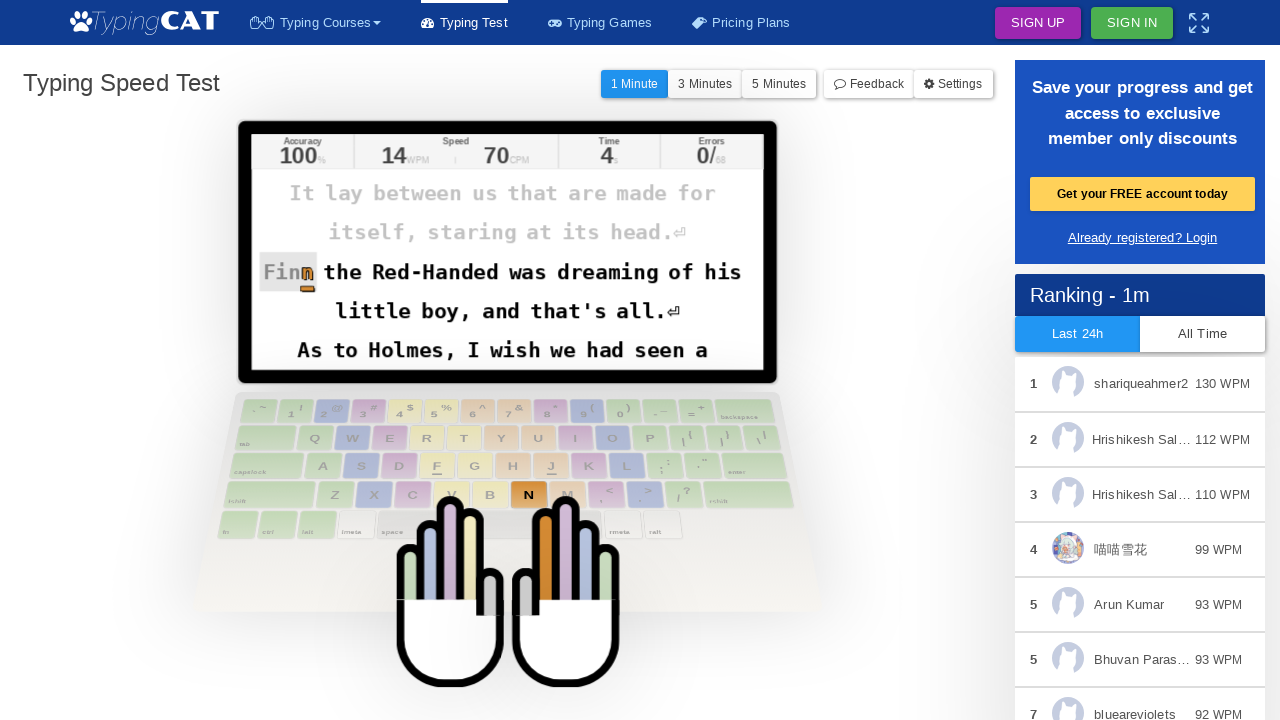

Waited 20ms between keystrokes
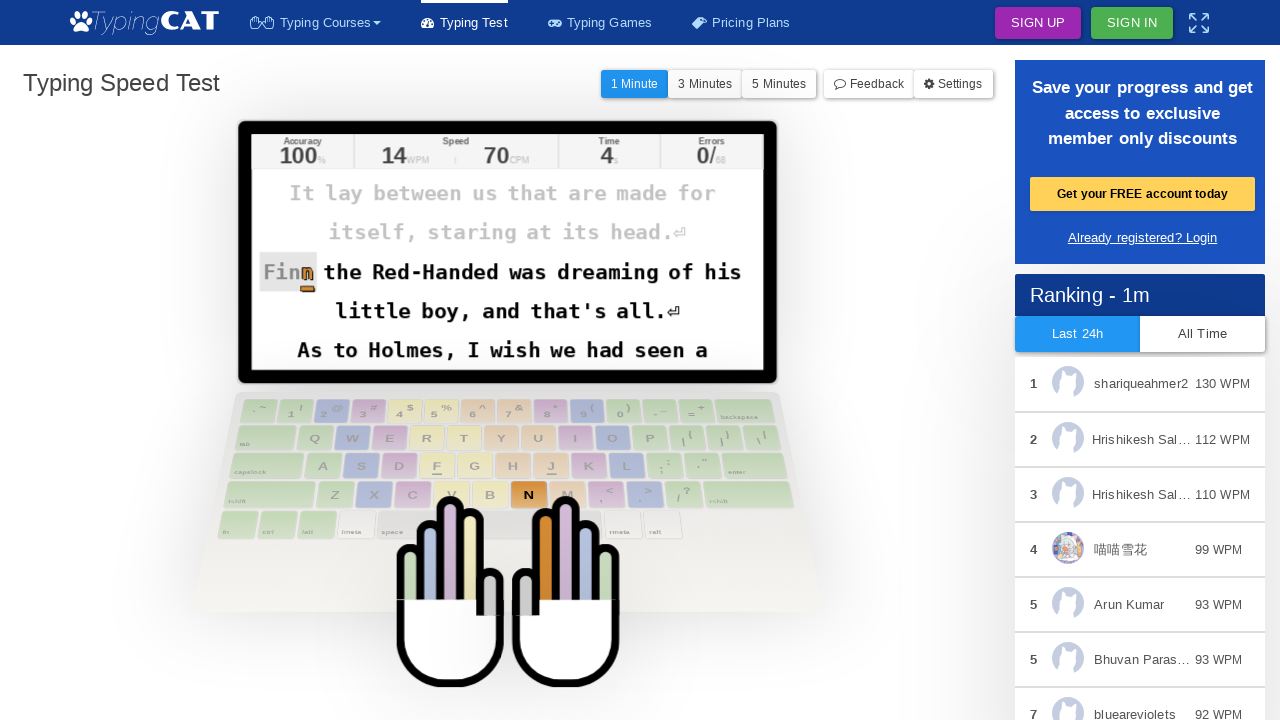

Located active character element (iteration 69)
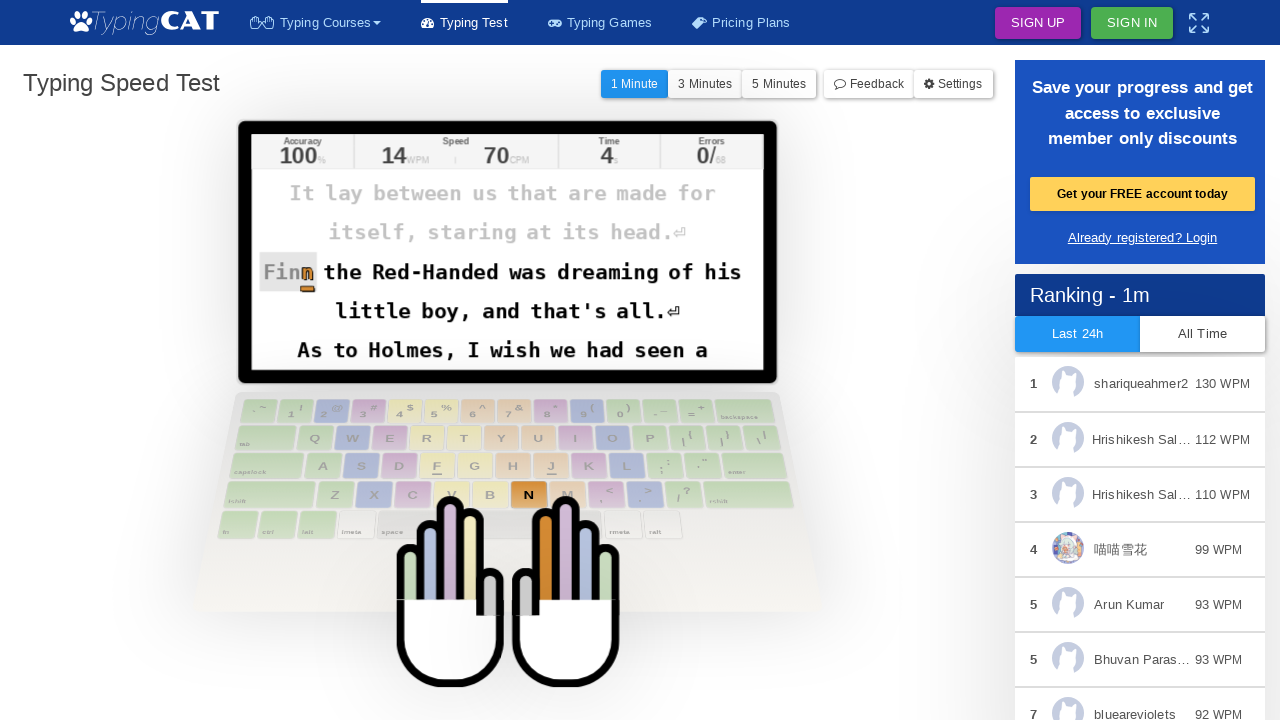

Retrieved character to type: 'n'
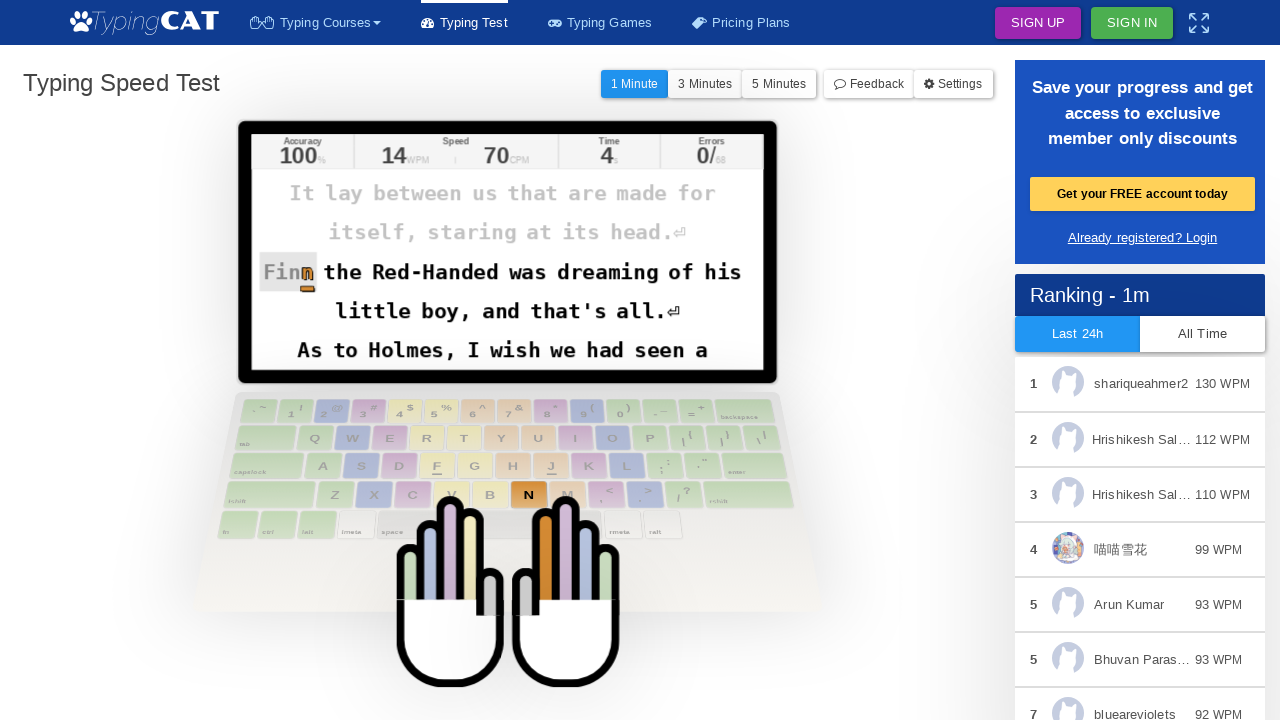

Typed character: 'n'
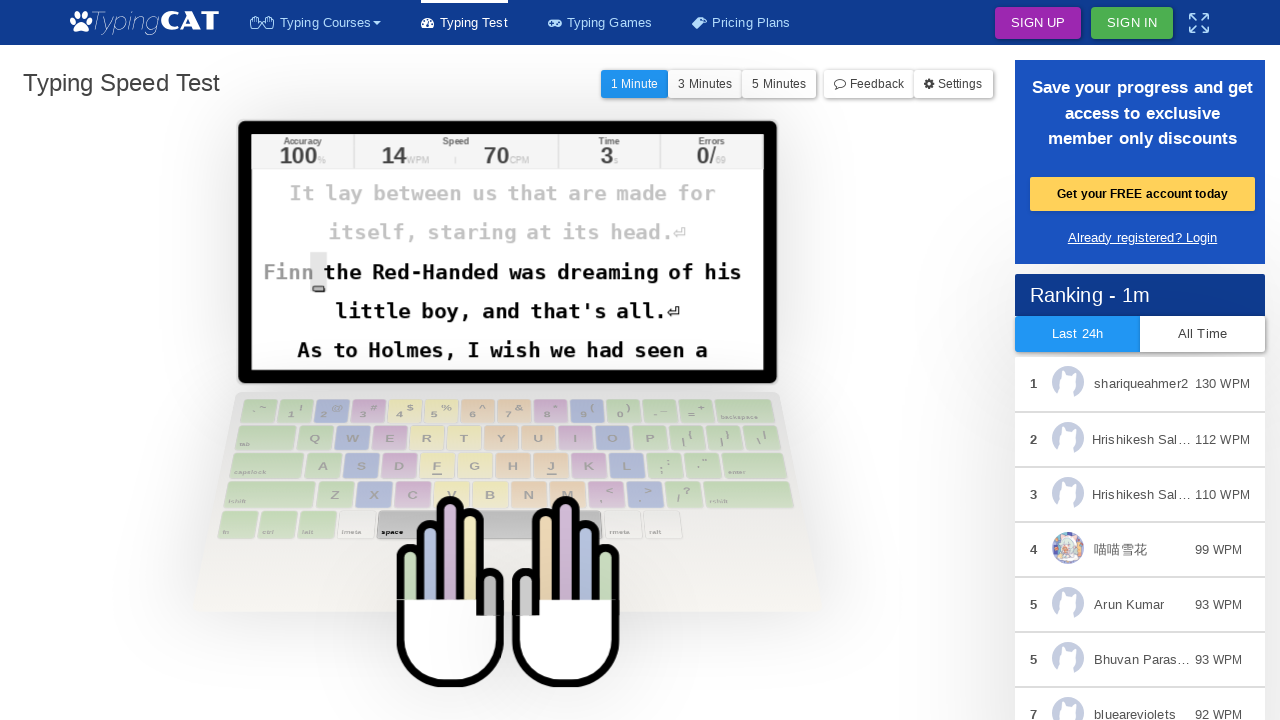

Waited 20ms between keystrokes
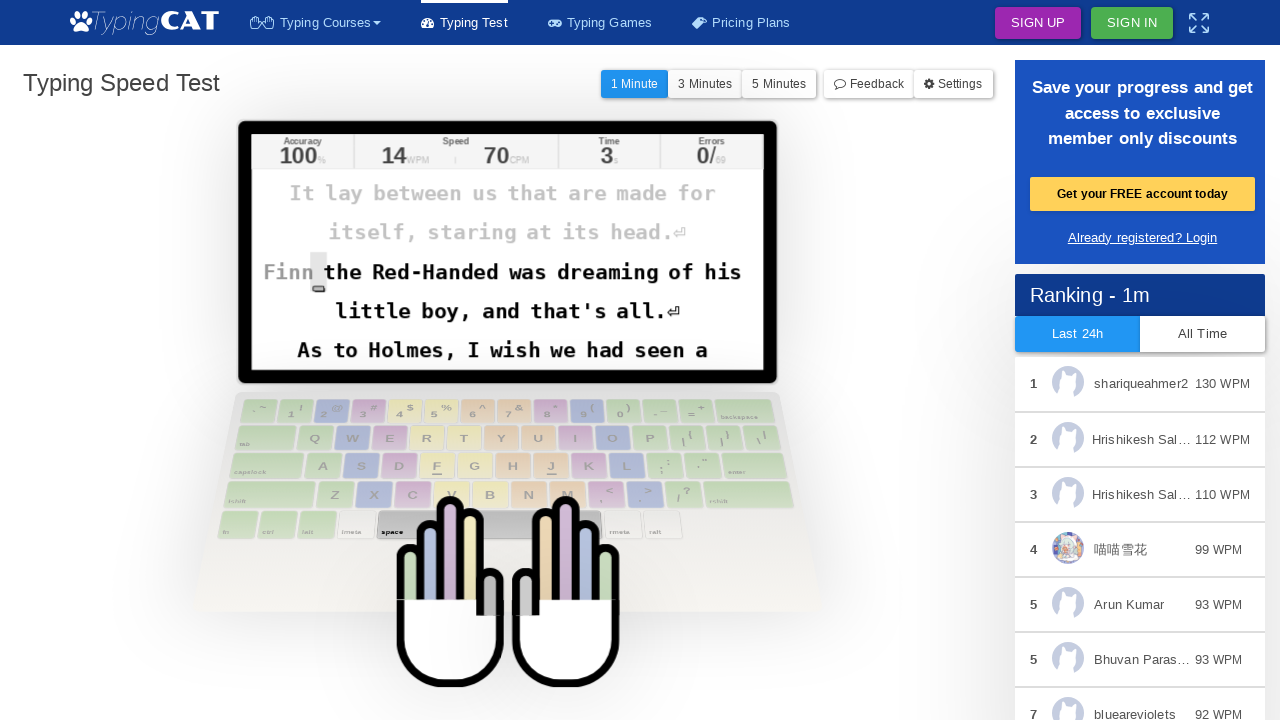

Located active character element (iteration 70)
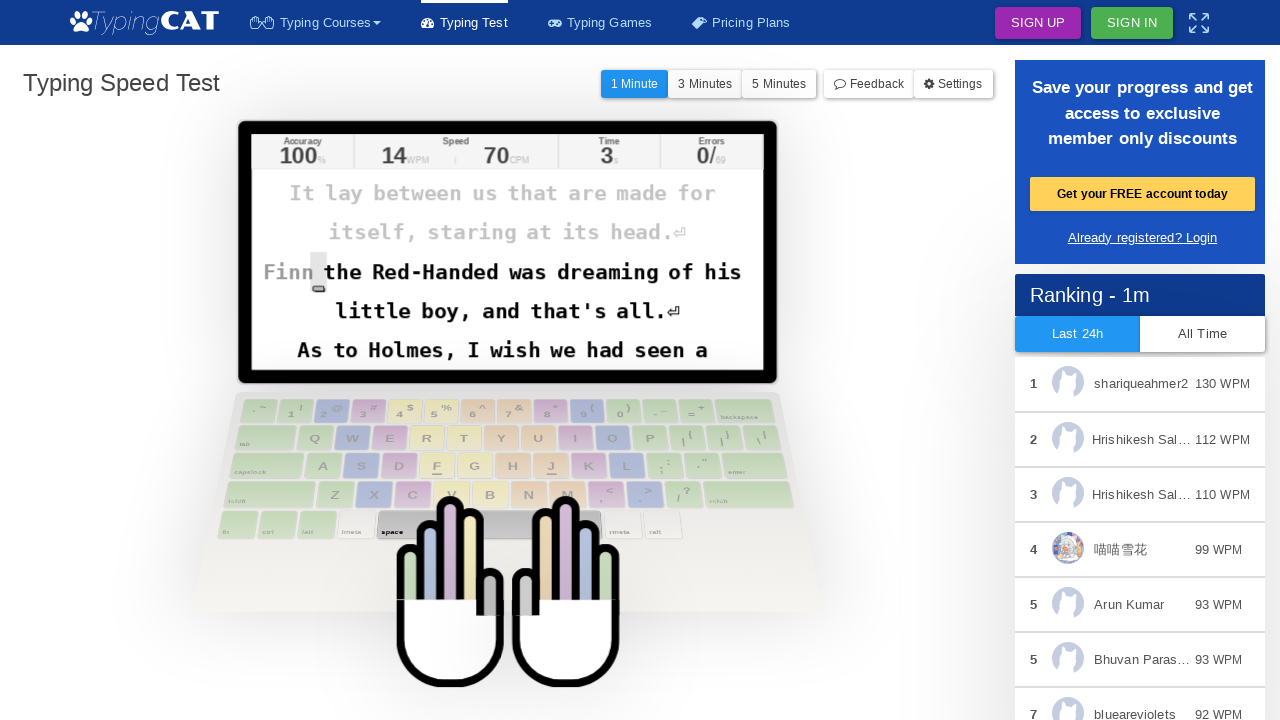

Retrieved character to type: ' '
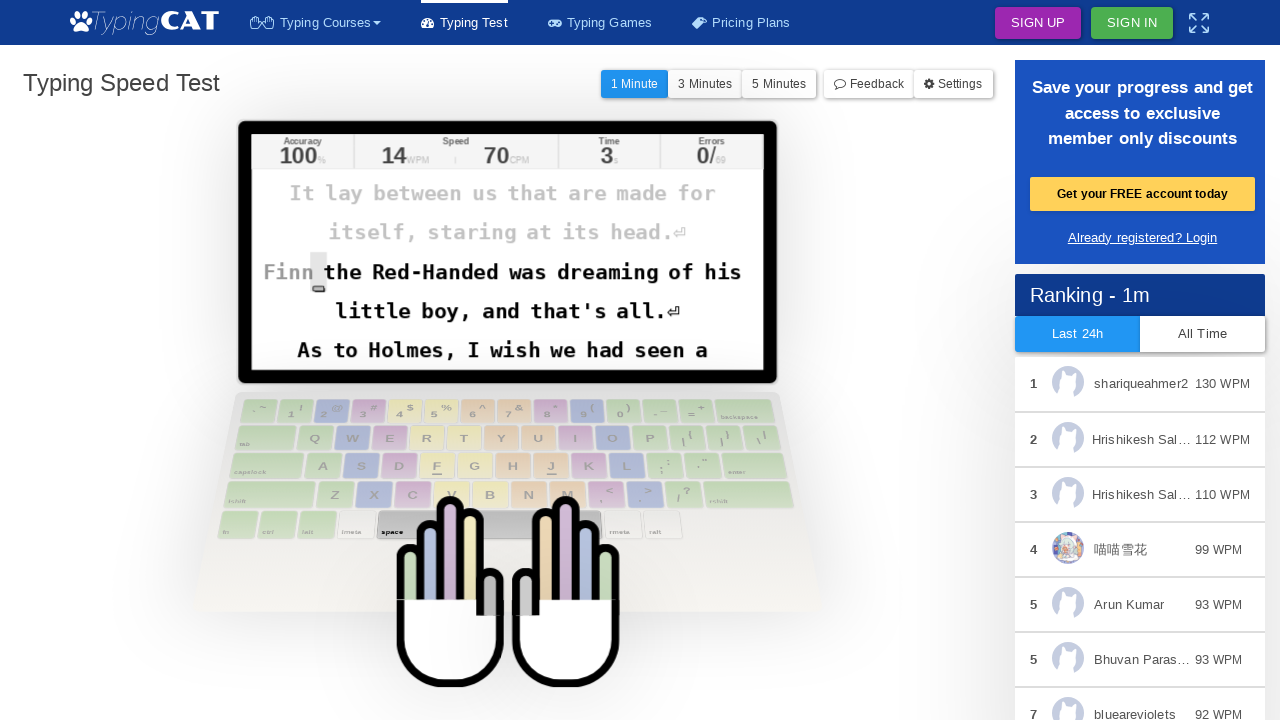

Typed character: ' '
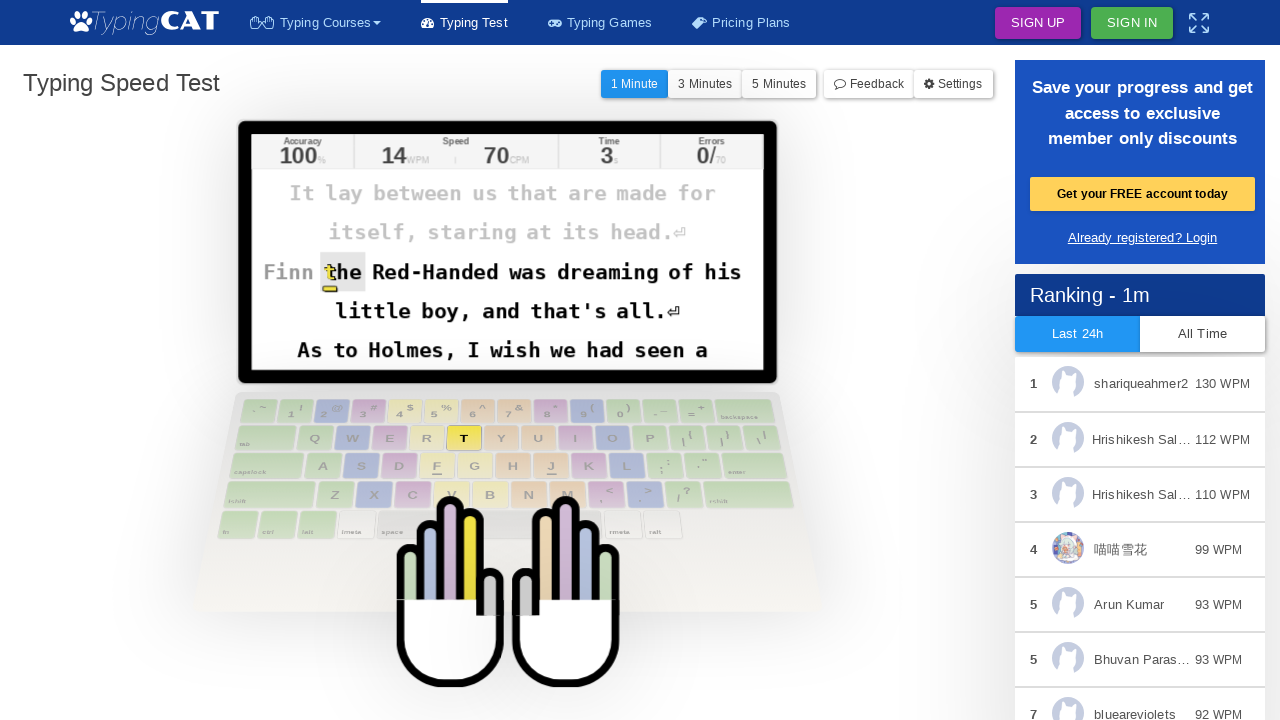

Waited 20ms between keystrokes
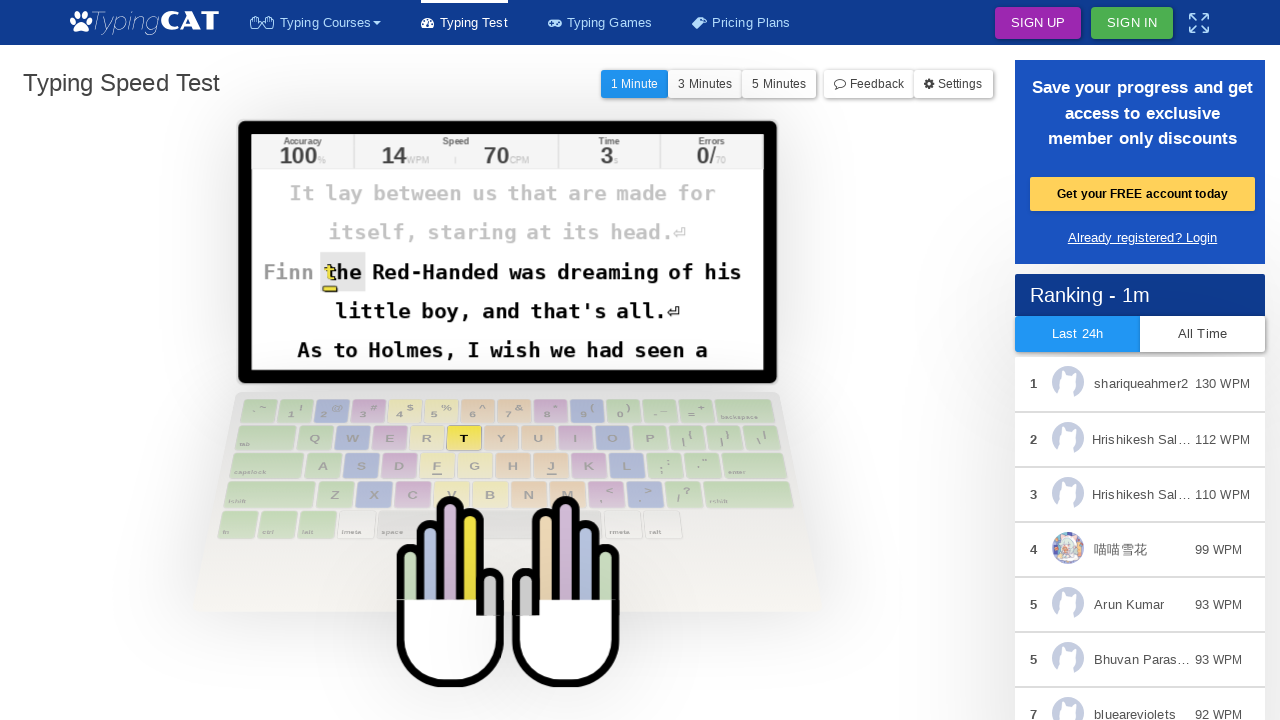

Located active character element (iteration 71)
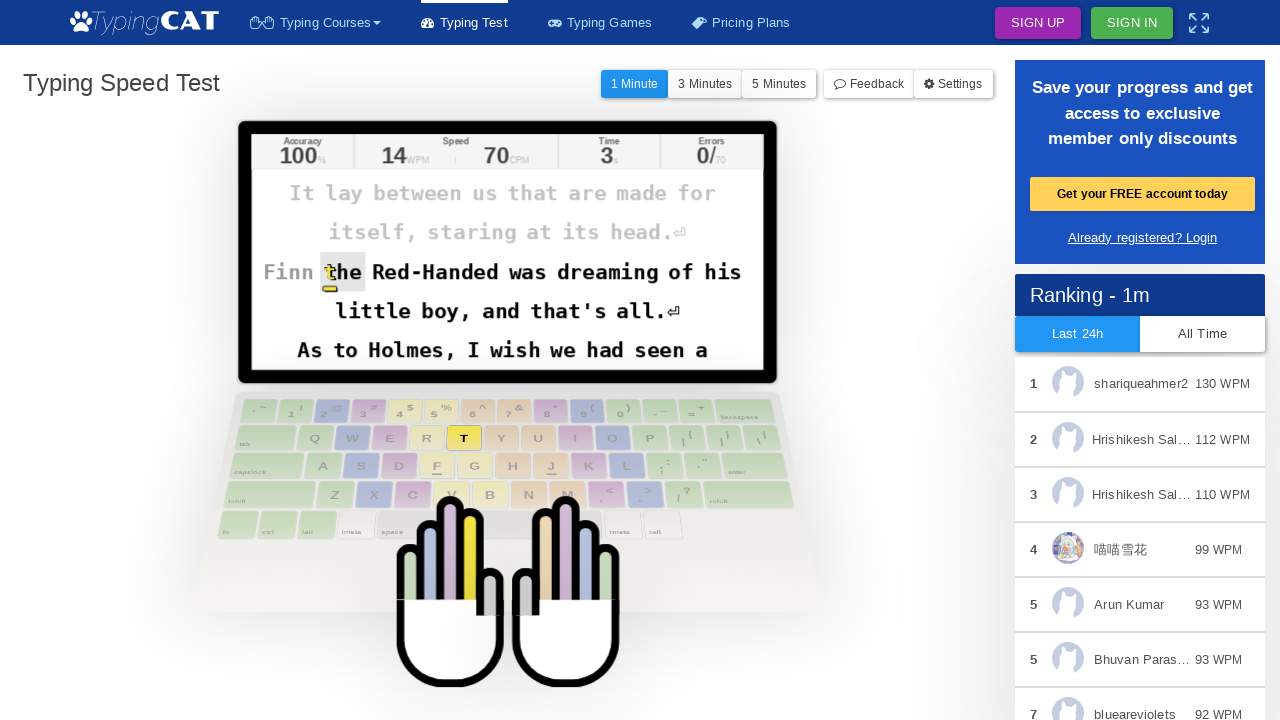

Retrieved character to type: 't'
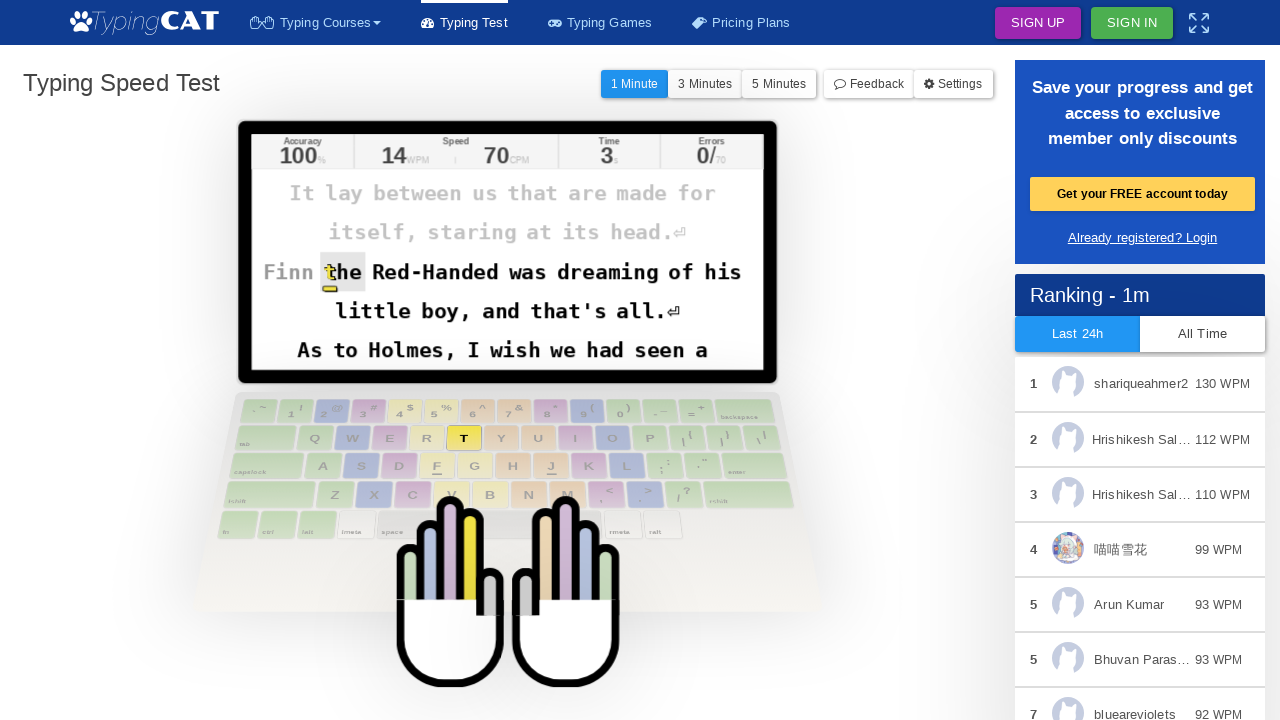

Typed character: 't'
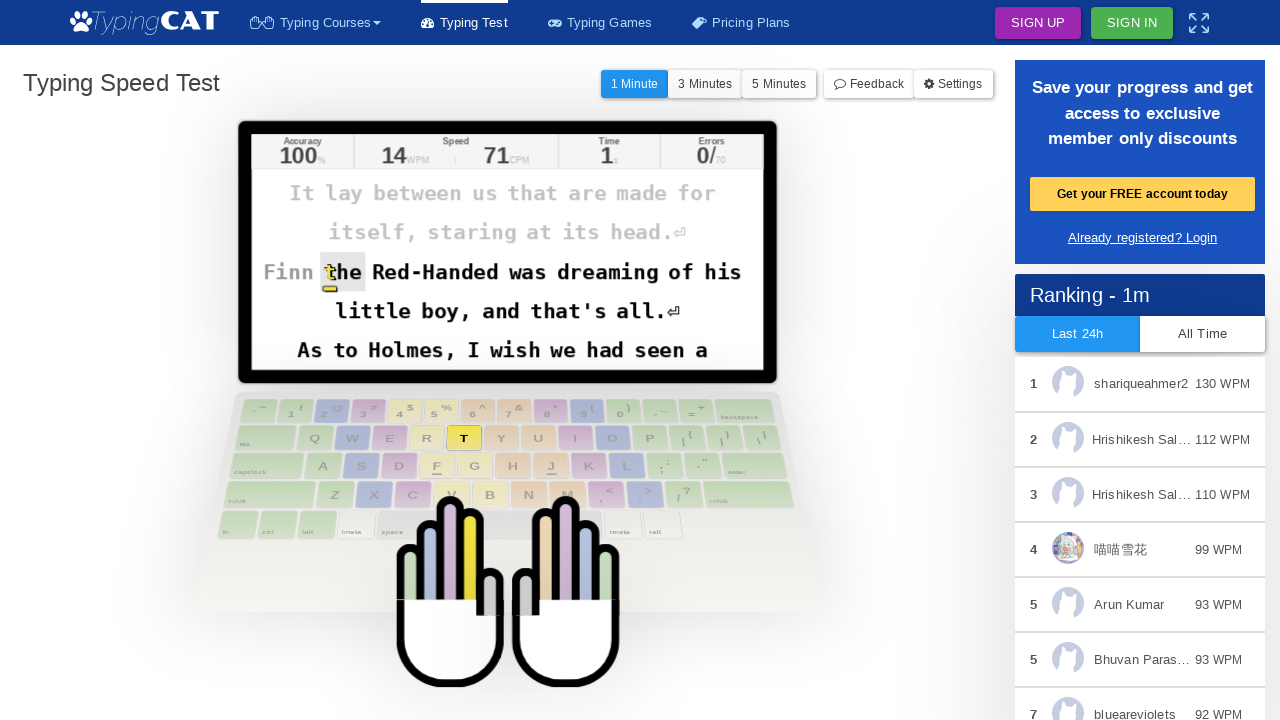

Waited 20ms between keystrokes
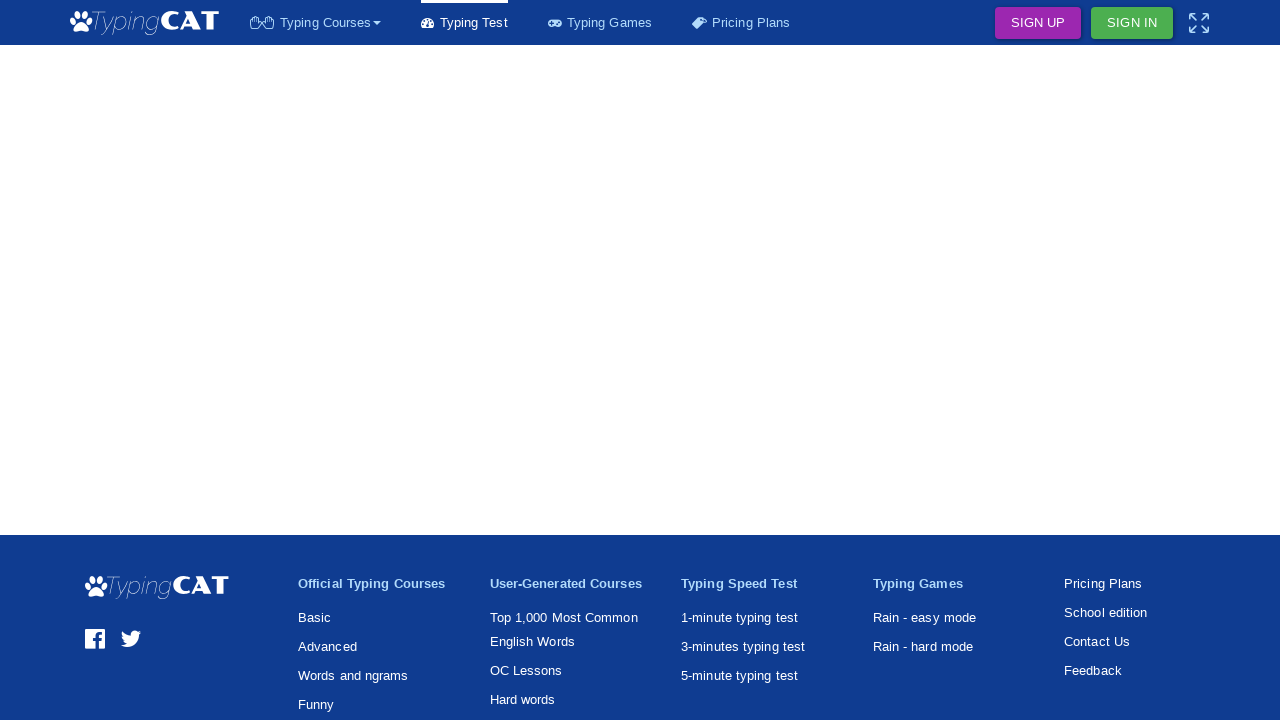

Located active character element (iteration 72)
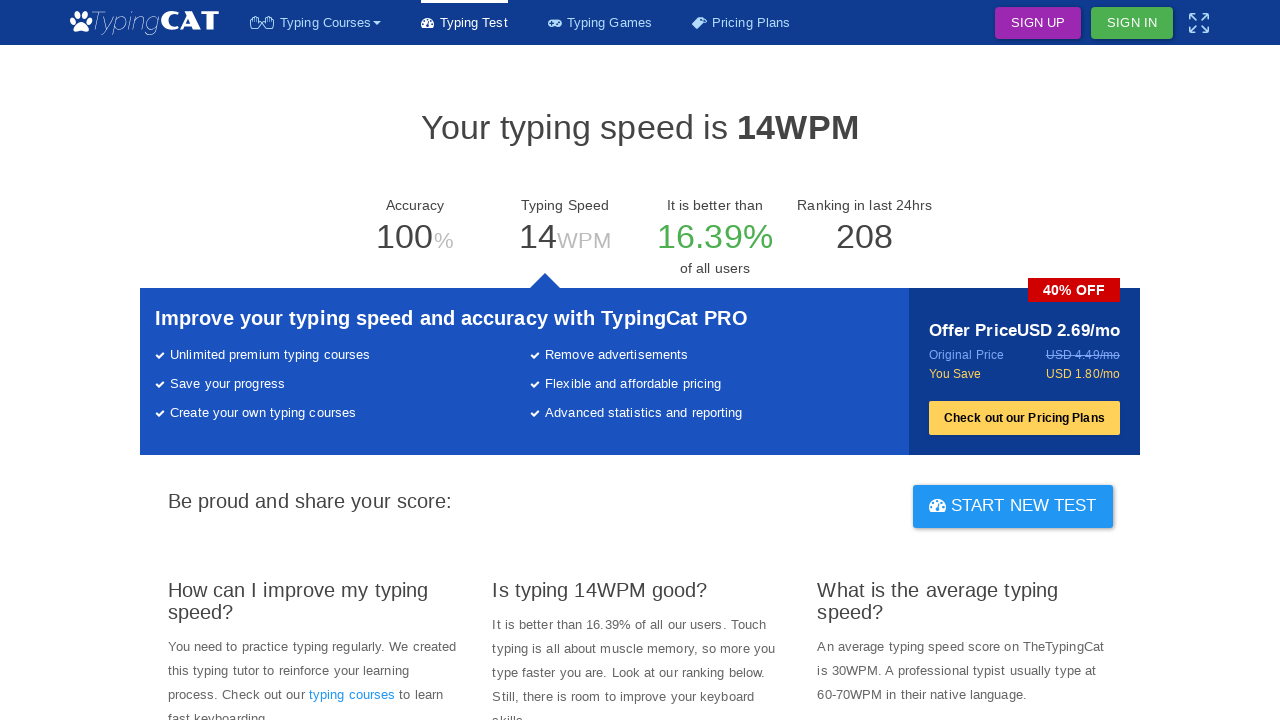

No active character found - test ended
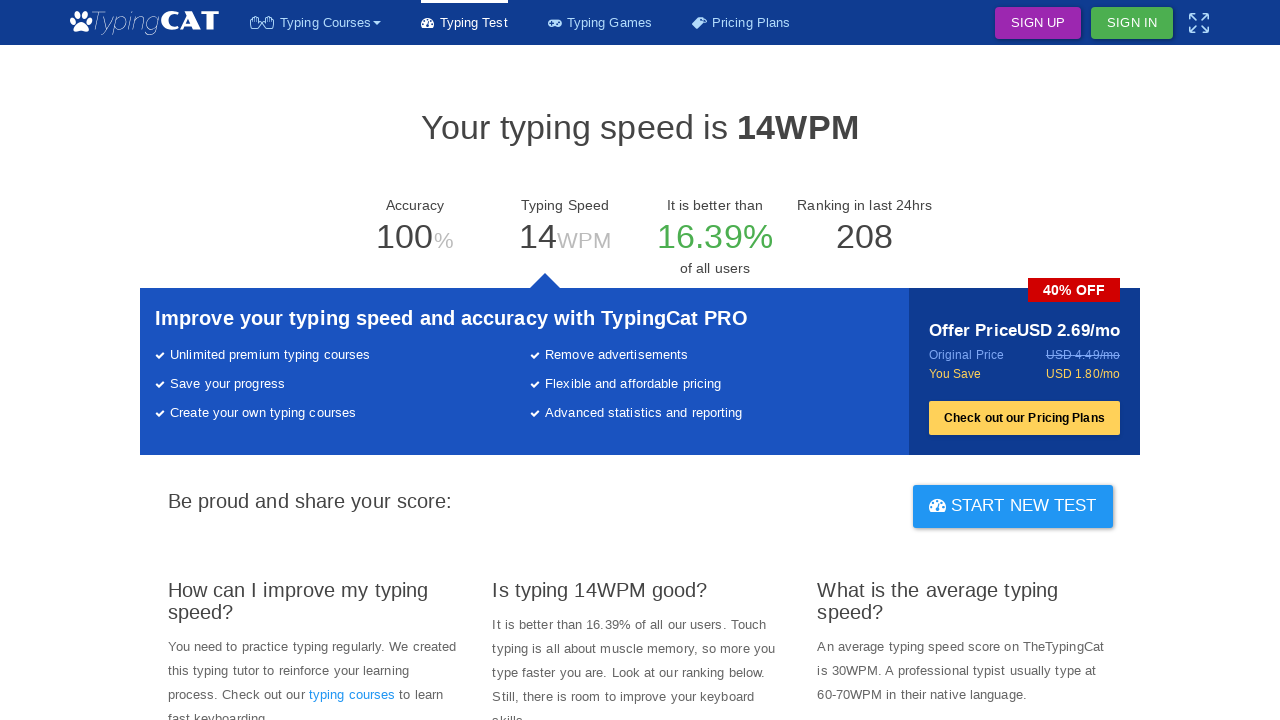

Waited 2 seconds to see final test results
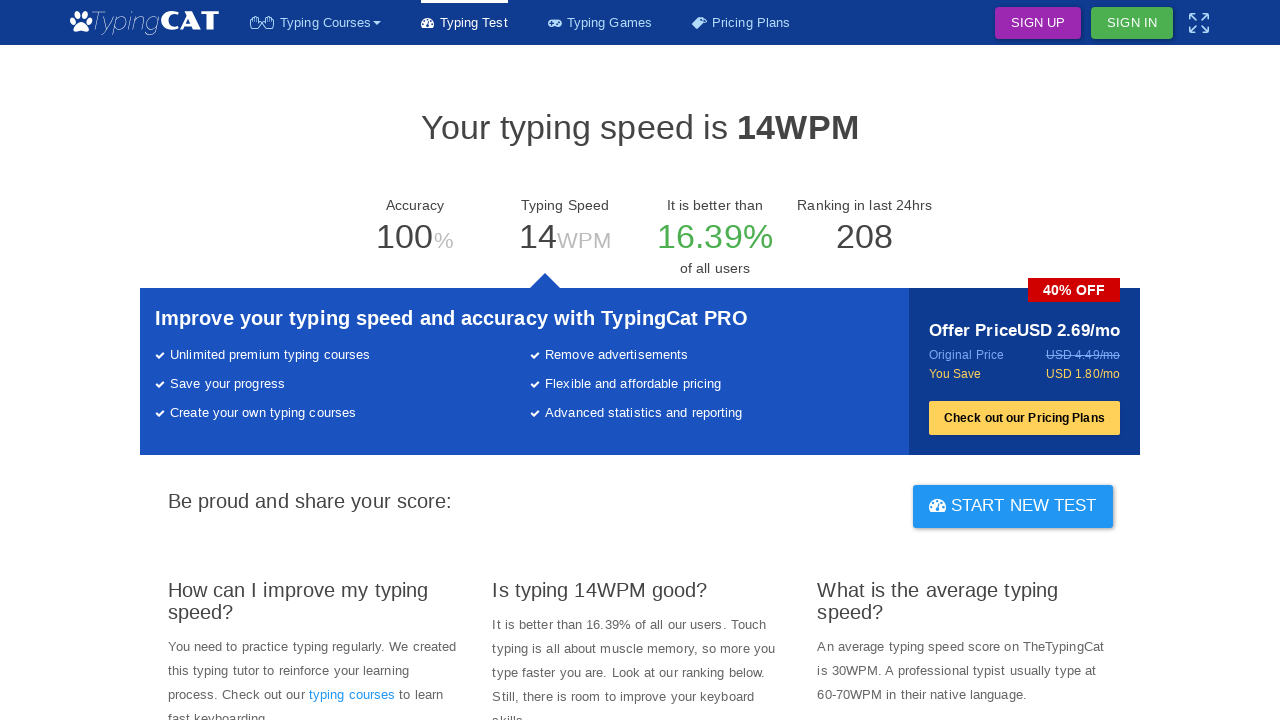

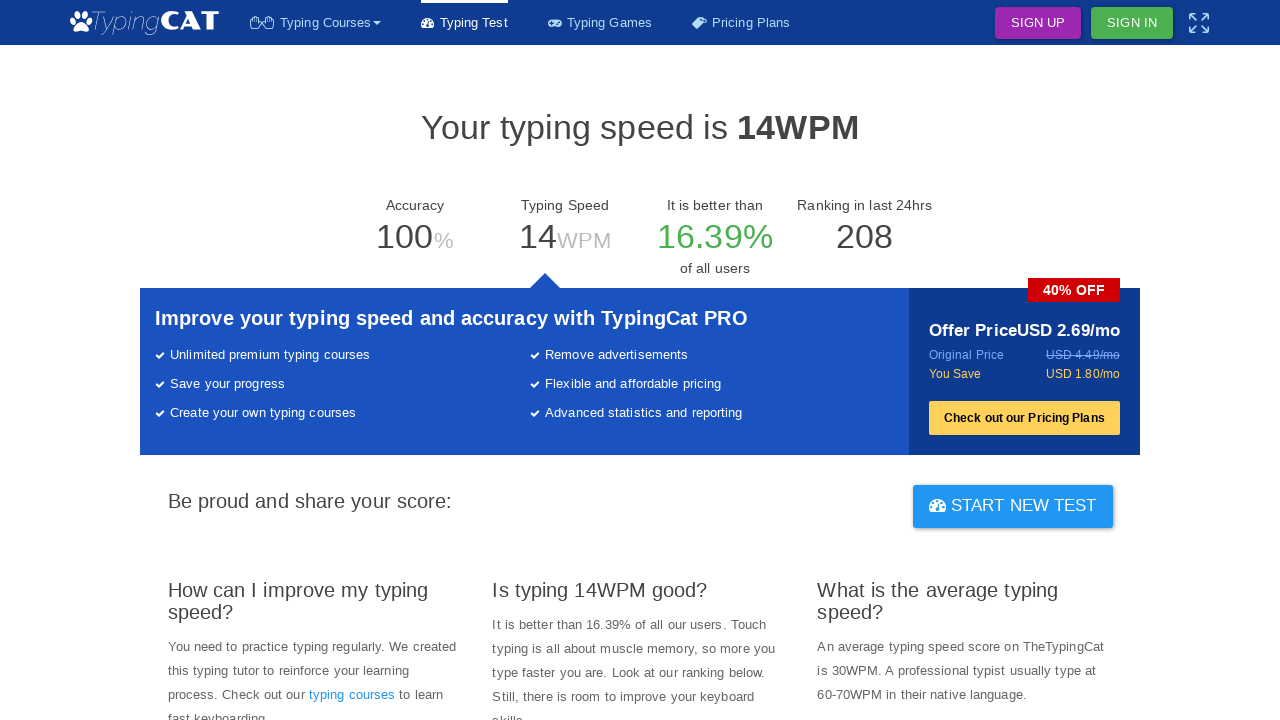